Tests the add/remove elements functionality by clicking the Add Element button 100 times, verifying 100 delete buttons appear, then clicking delete 90 times and verifying 10 buttons remain.

Starting URL: http://the-internet.herokuapp.com/add_remove_elements/

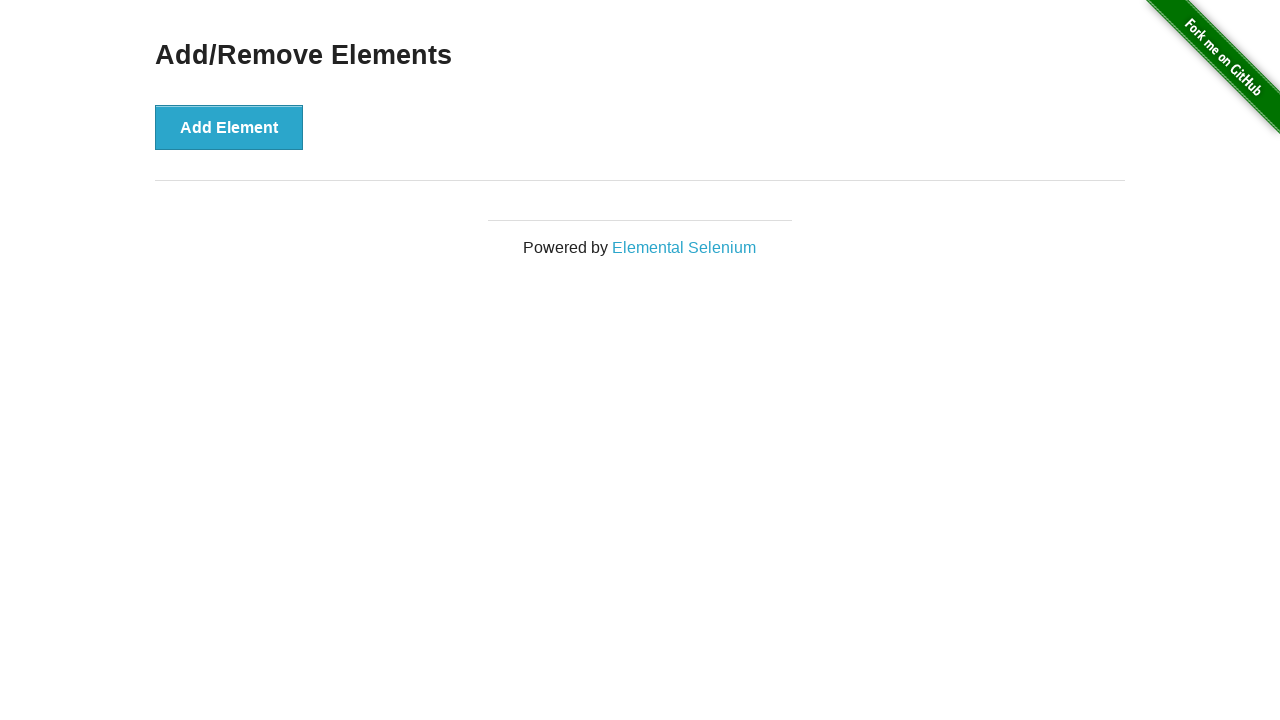

Navigated to add/remove elements page
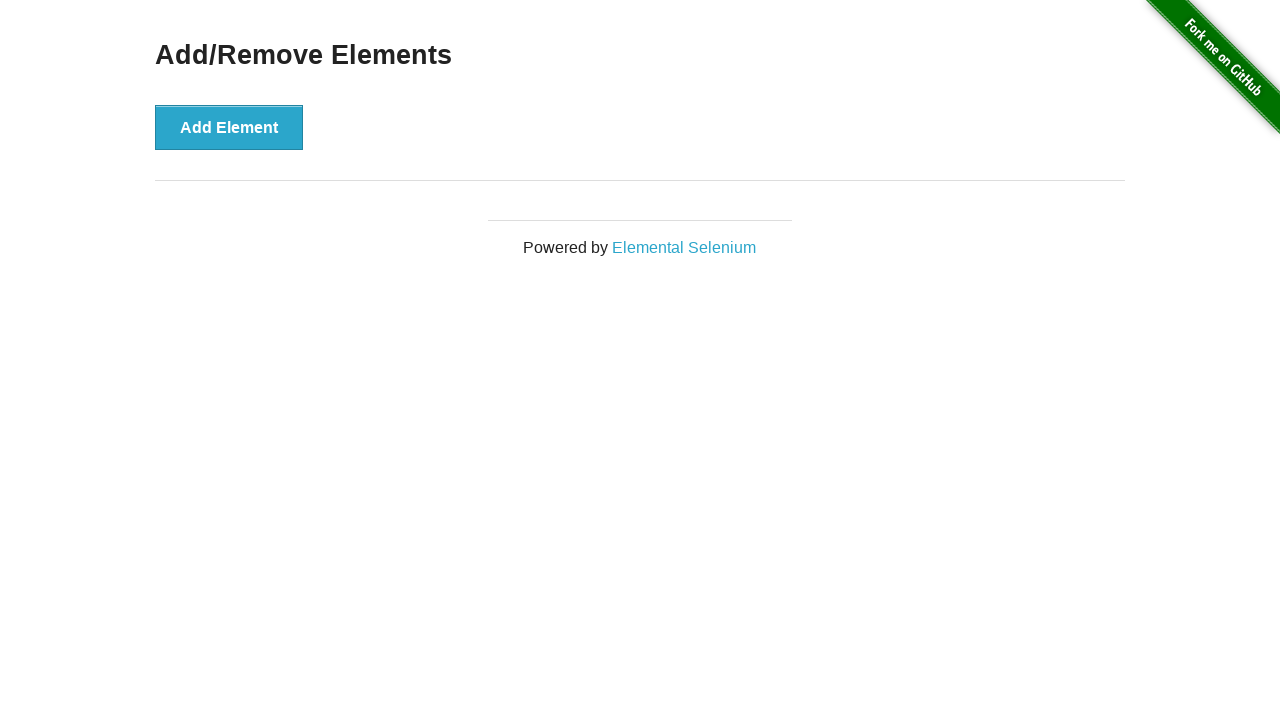

Clicked Add Element button (iteration 1/100) at (229, 127) on xpath=//*[@onclick='addElement()']
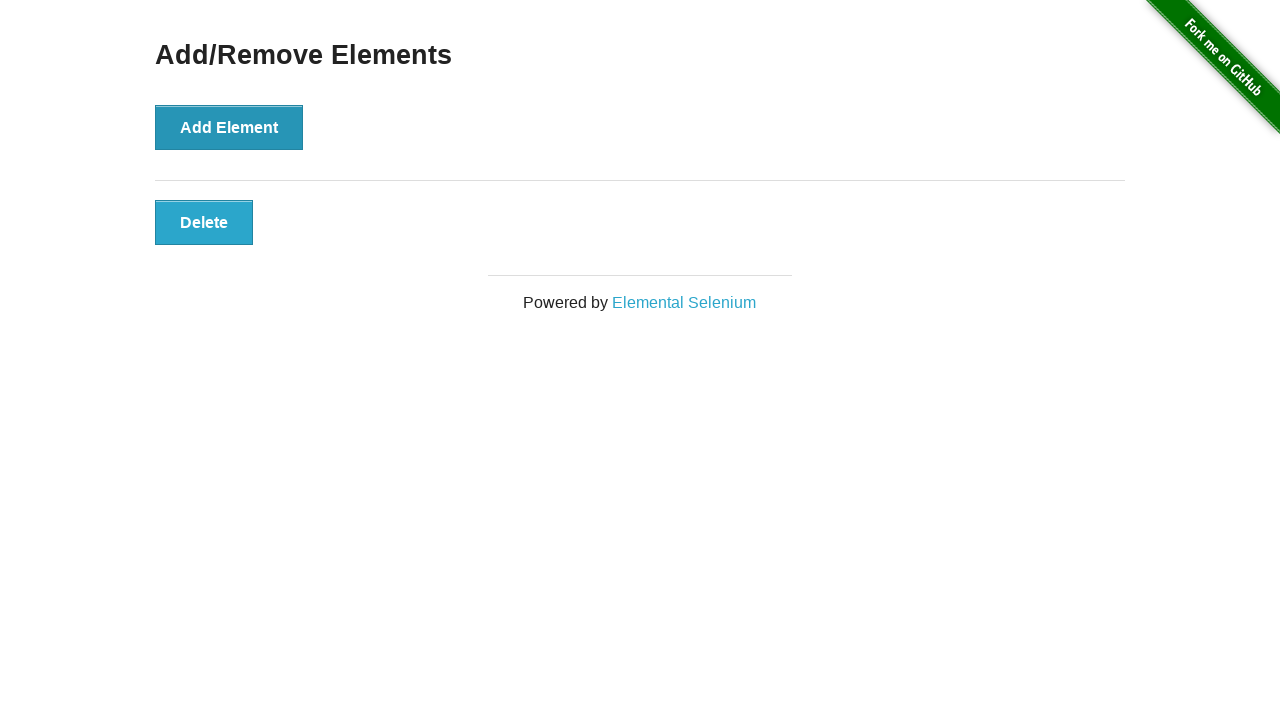

Clicked Add Element button (iteration 2/100) at (229, 127) on xpath=//*[@onclick='addElement()']
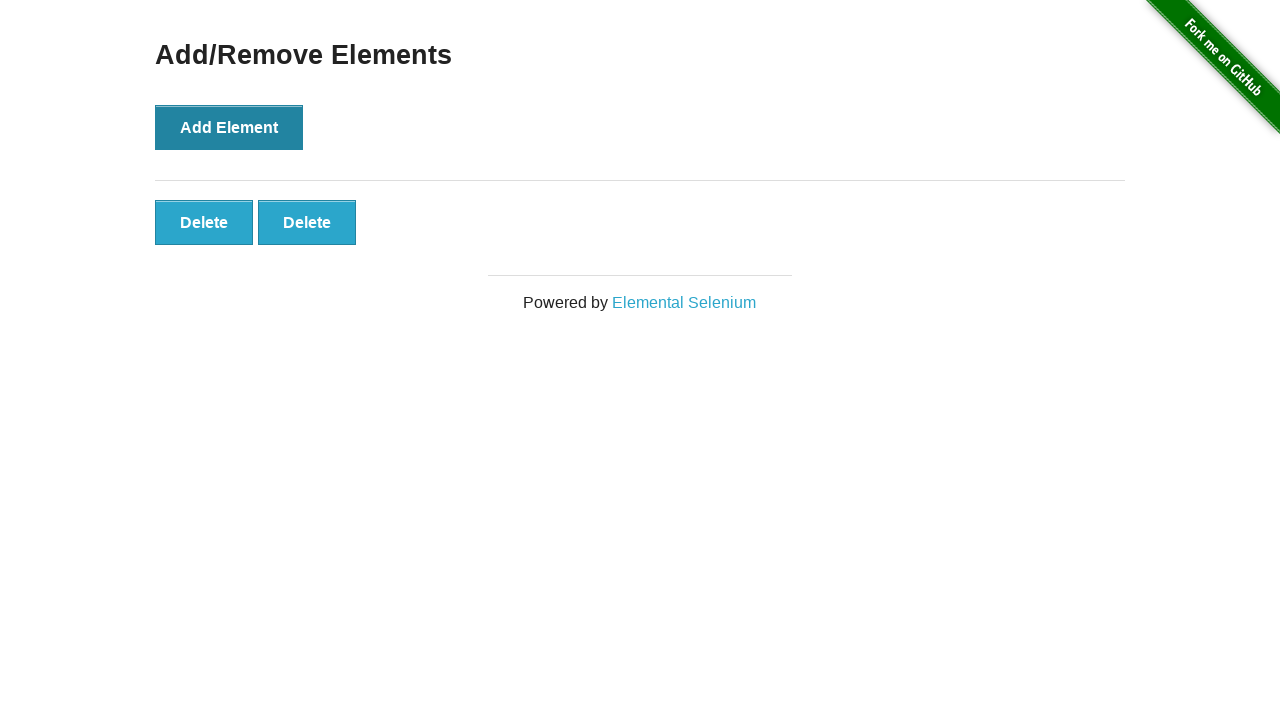

Clicked Add Element button (iteration 3/100) at (229, 127) on xpath=//*[@onclick='addElement()']
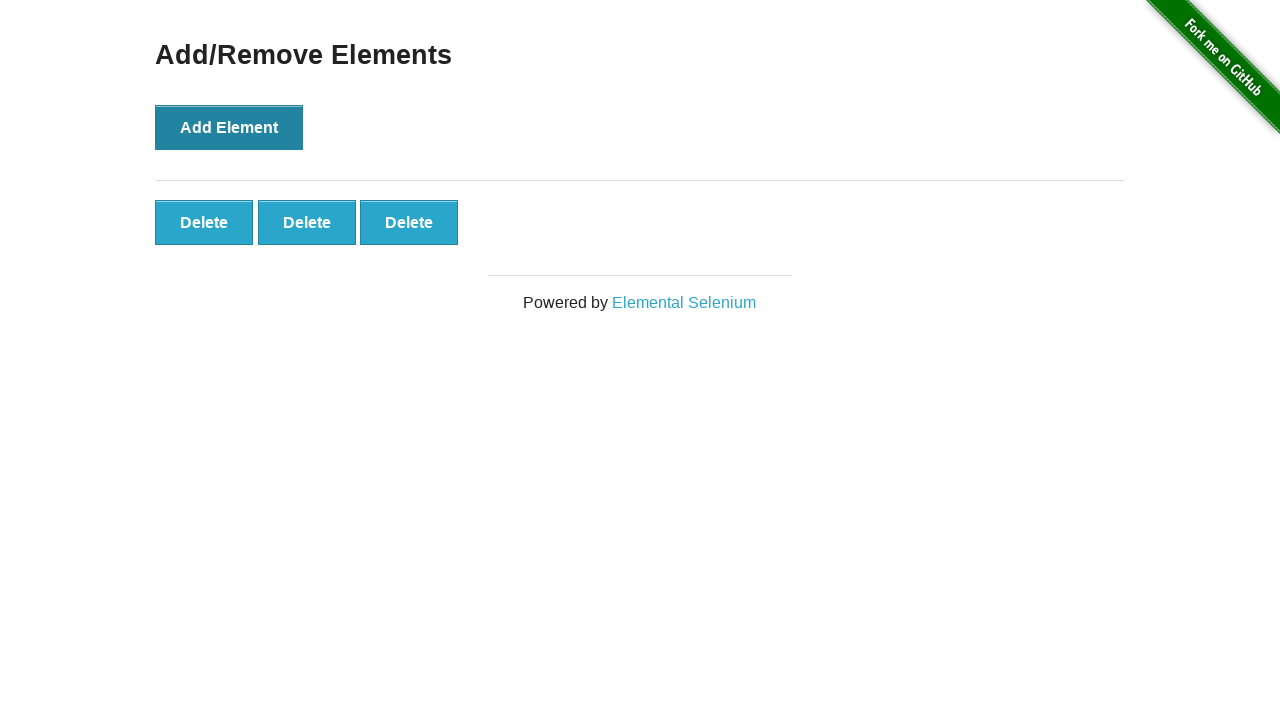

Clicked Add Element button (iteration 4/100) at (229, 127) on xpath=//*[@onclick='addElement()']
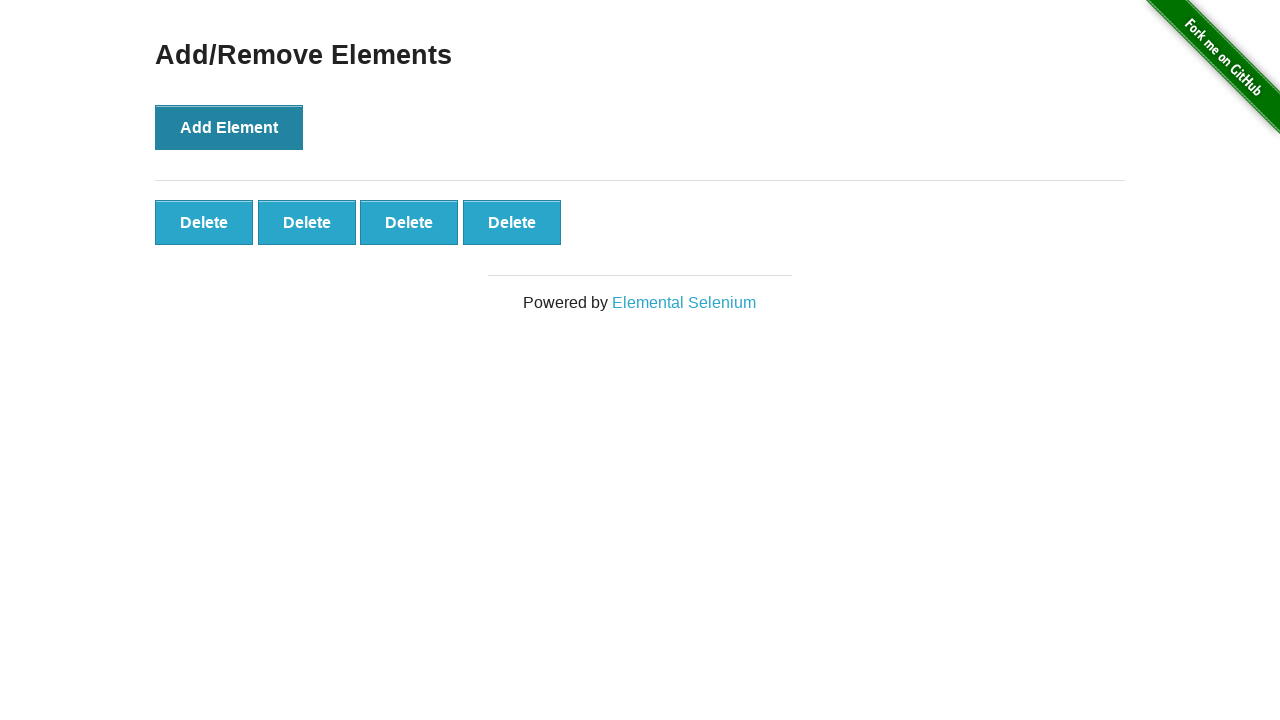

Clicked Add Element button (iteration 5/100) at (229, 127) on xpath=//*[@onclick='addElement()']
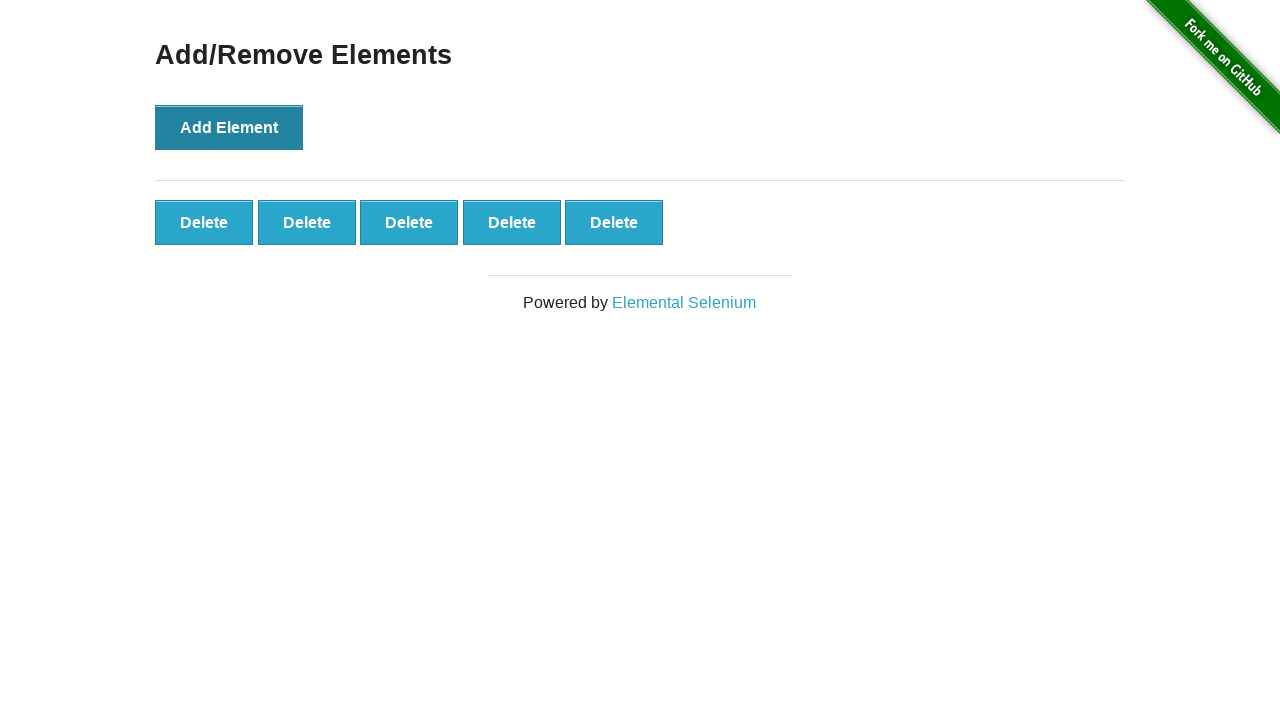

Clicked Add Element button (iteration 6/100) at (229, 127) on xpath=//*[@onclick='addElement()']
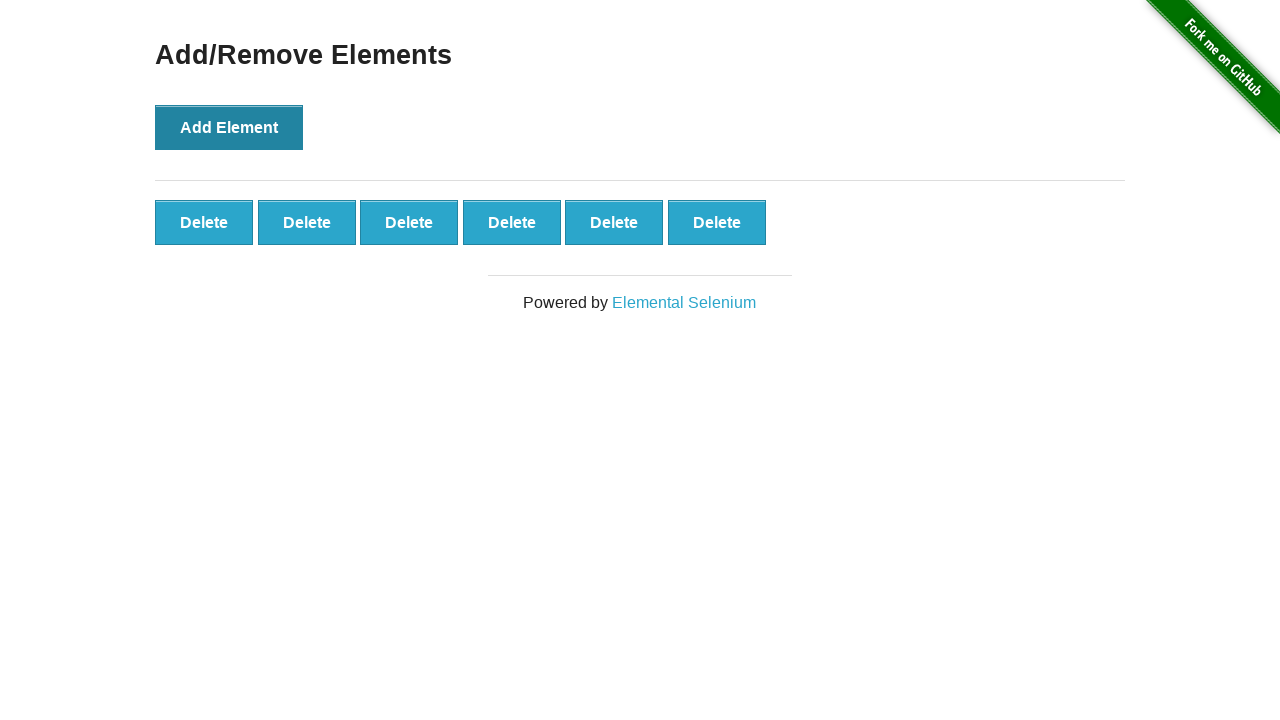

Clicked Add Element button (iteration 7/100) at (229, 127) on xpath=//*[@onclick='addElement()']
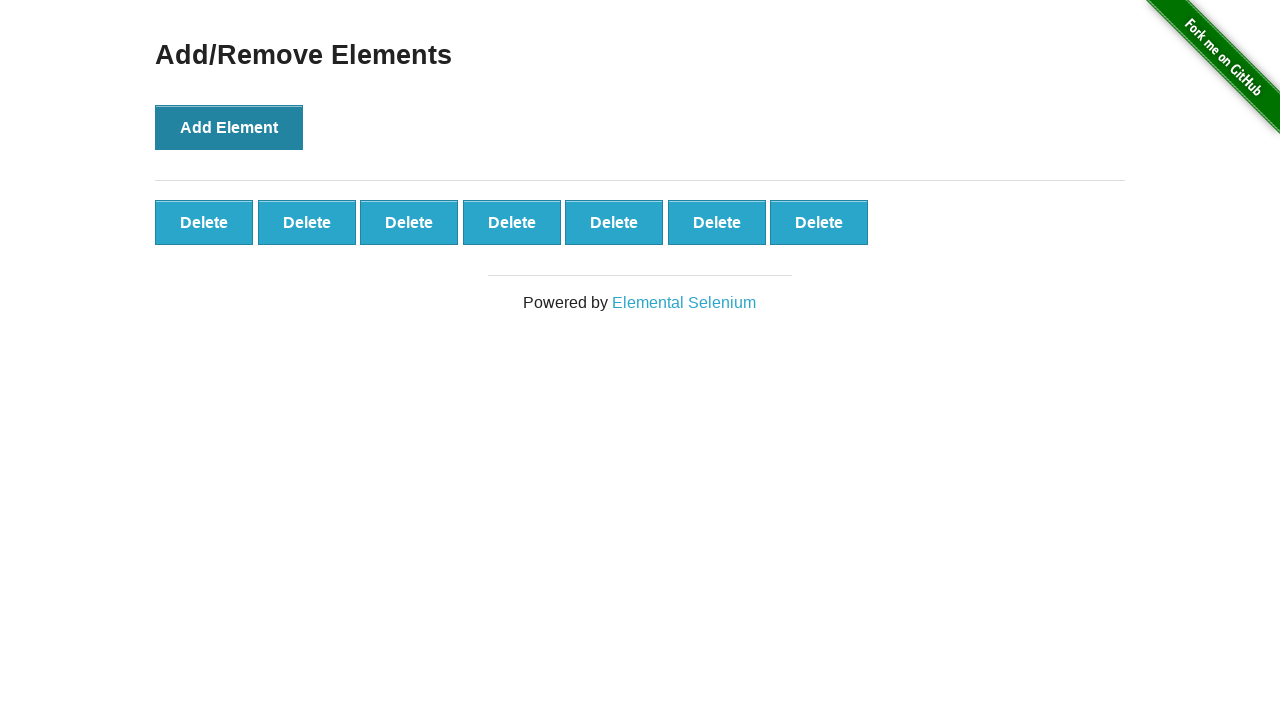

Clicked Add Element button (iteration 8/100) at (229, 127) on xpath=//*[@onclick='addElement()']
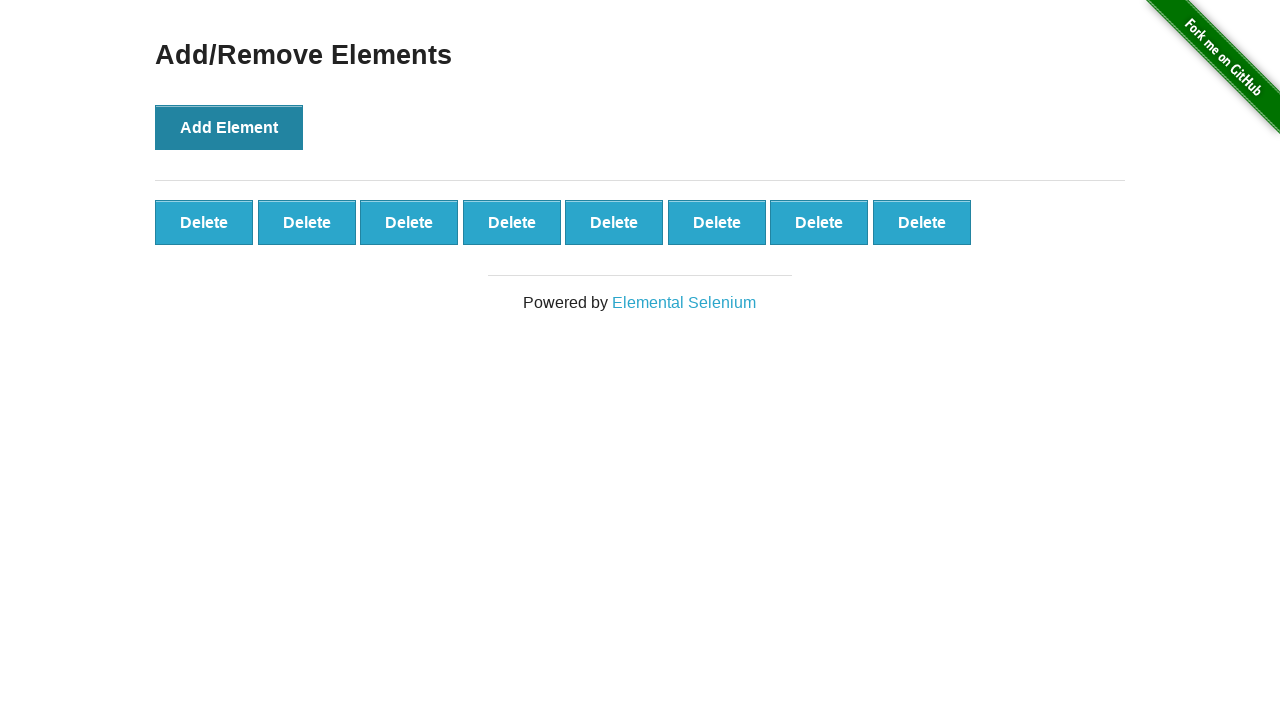

Clicked Add Element button (iteration 9/100) at (229, 127) on xpath=//*[@onclick='addElement()']
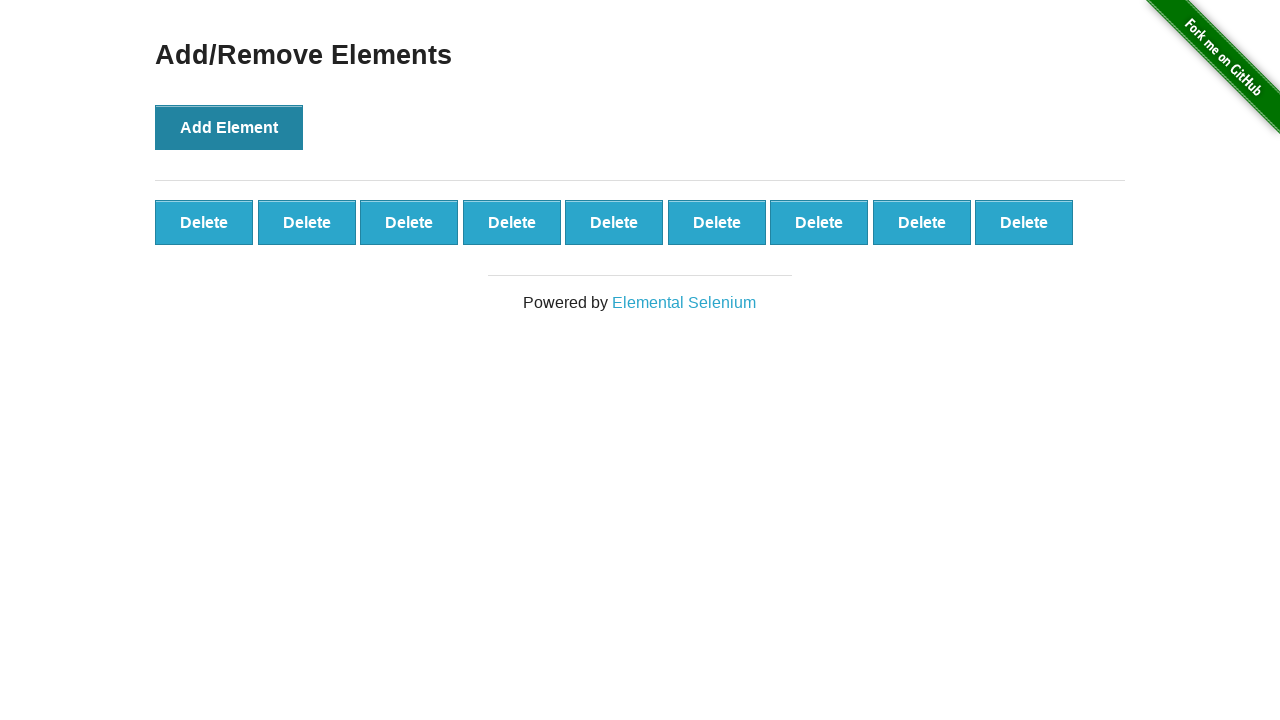

Clicked Add Element button (iteration 10/100) at (229, 127) on xpath=//*[@onclick='addElement()']
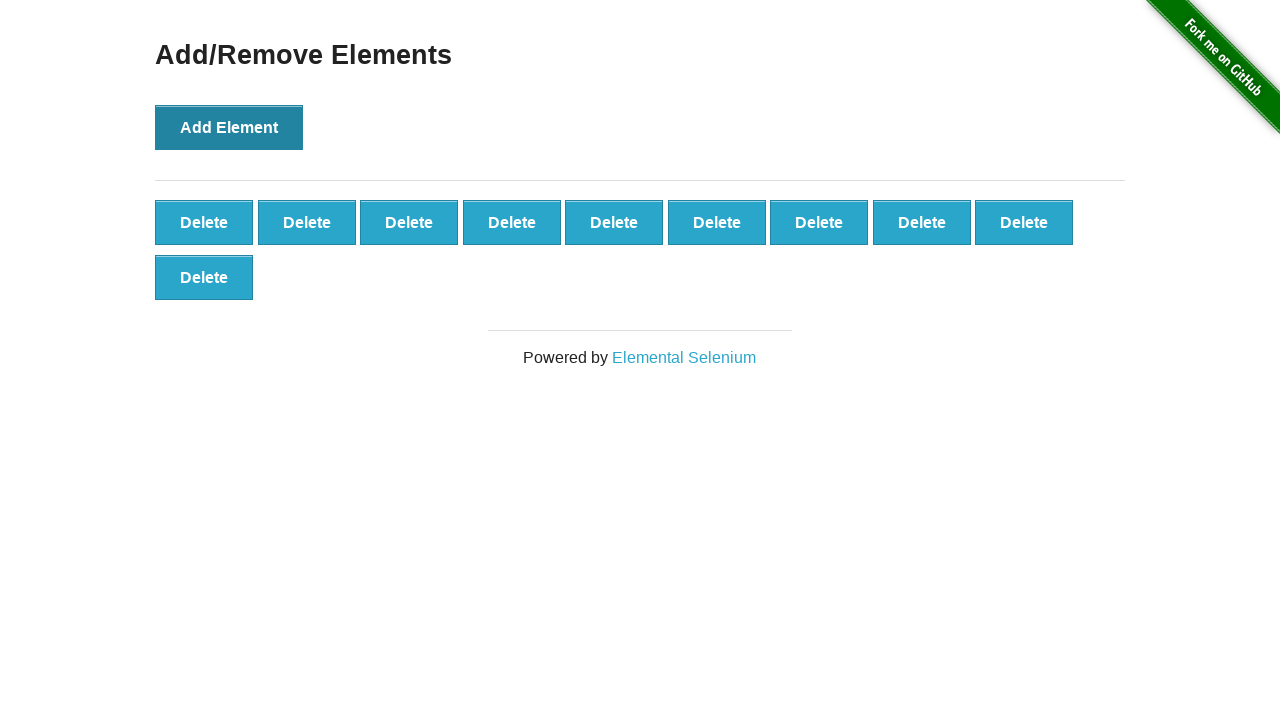

Clicked Add Element button (iteration 11/100) at (229, 127) on xpath=//*[@onclick='addElement()']
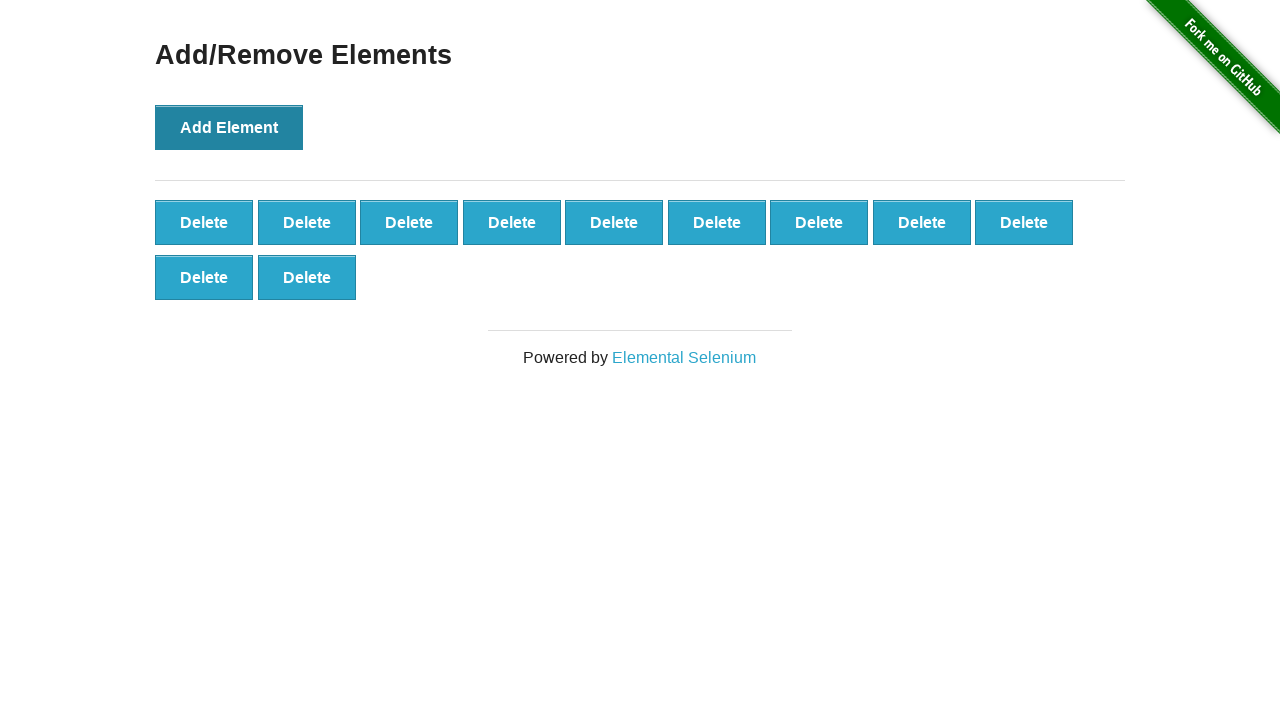

Clicked Add Element button (iteration 12/100) at (229, 127) on xpath=//*[@onclick='addElement()']
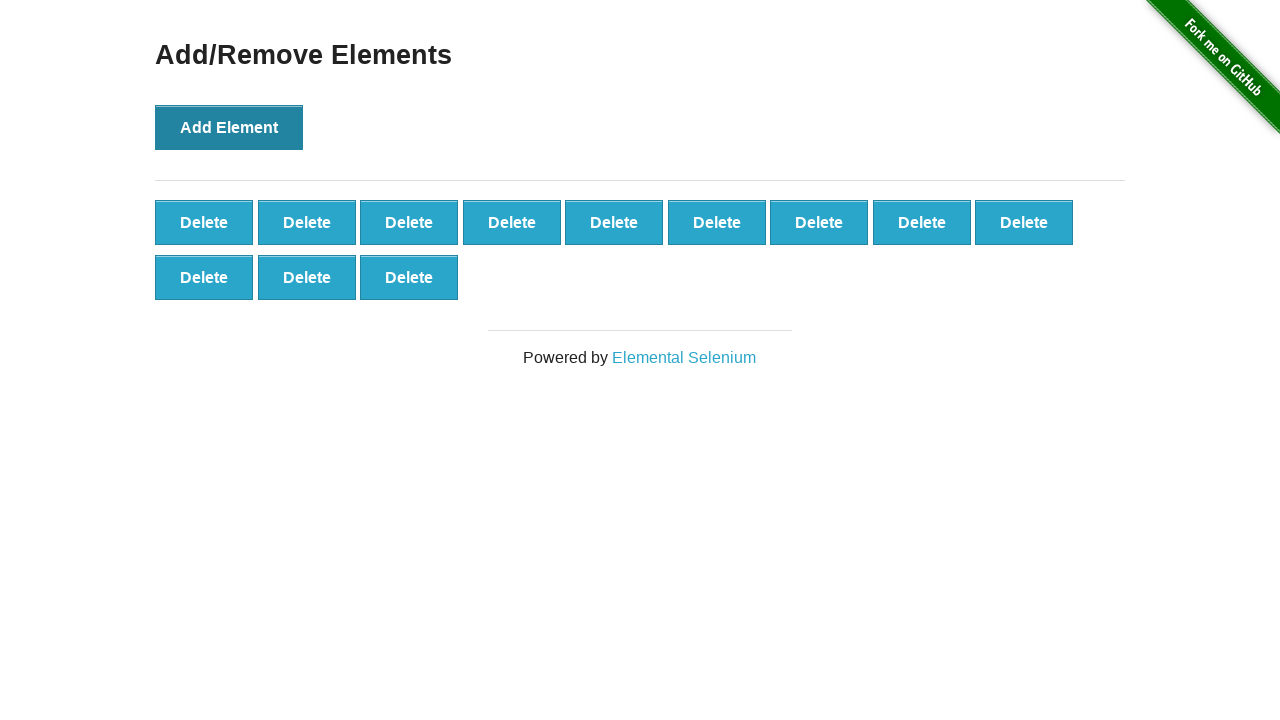

Clicked Add Element button (iteration 13/100) at (229, 127) on xpath=//*[@onclick='addElement()']
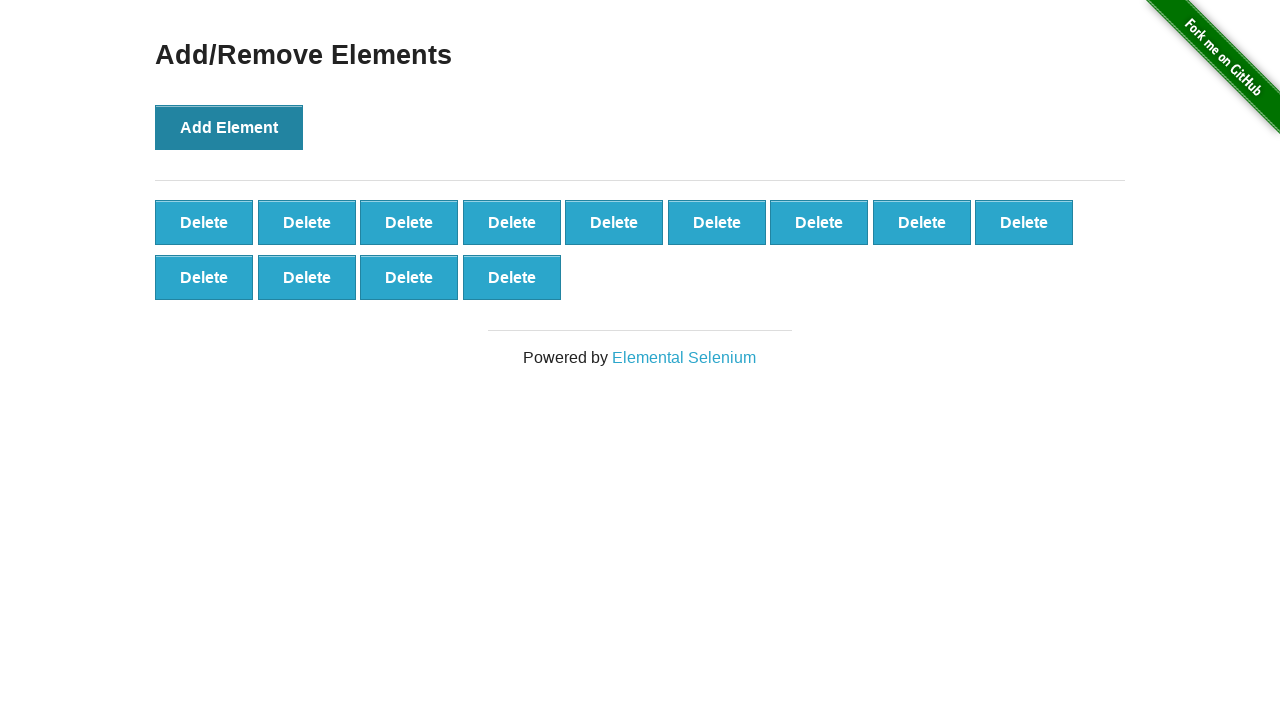

Clicked Add Element button (iteration 14/100) at (229, 127) on xpath=//*[@onclick='addElement()']
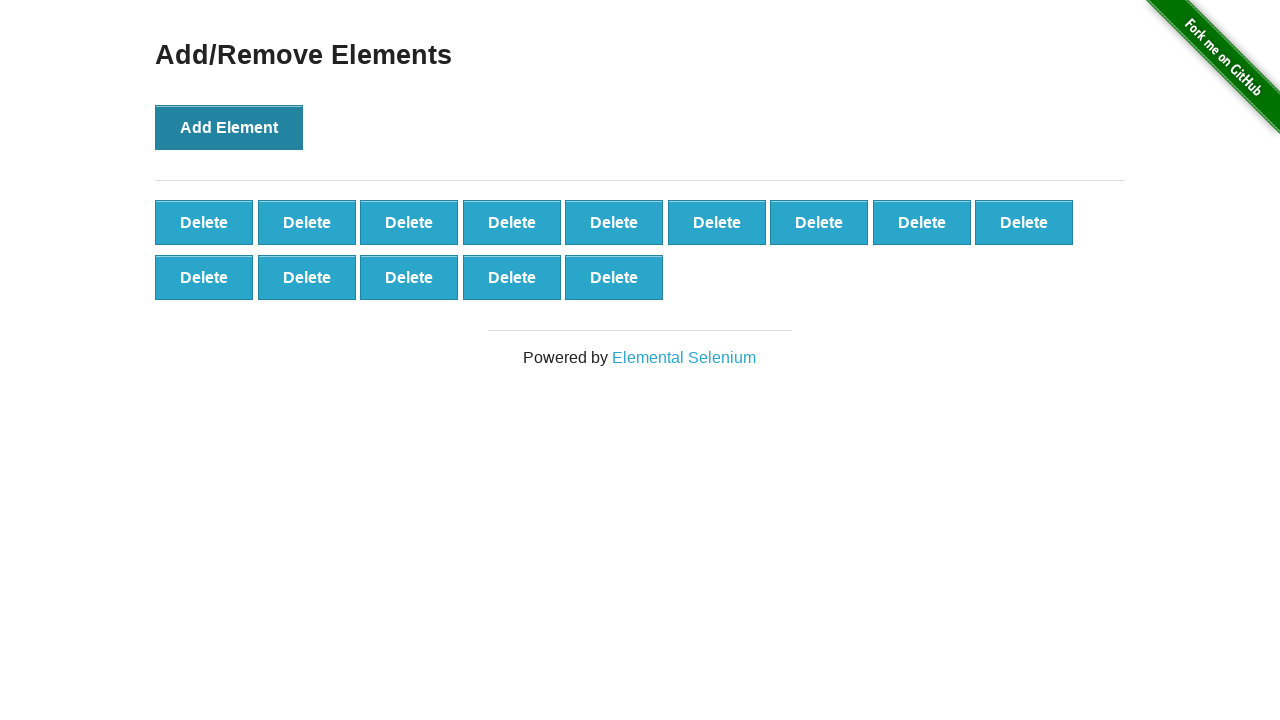

Clicked Add Element button (iteration 15/100) at (229, 127) on xpath=//*[@onclick='addElement()']
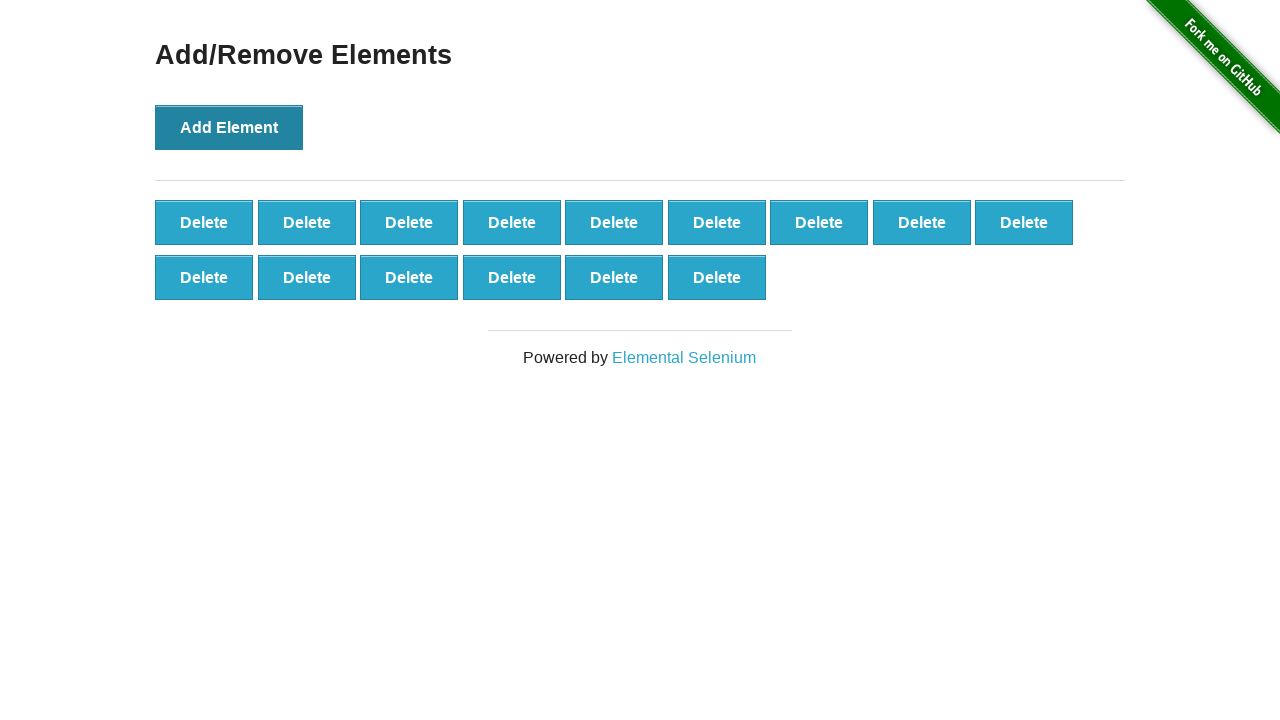

Clicked Add Element button (iteration 16/100) at (229, 127) on xpath=//*[@onclick='addElement()']
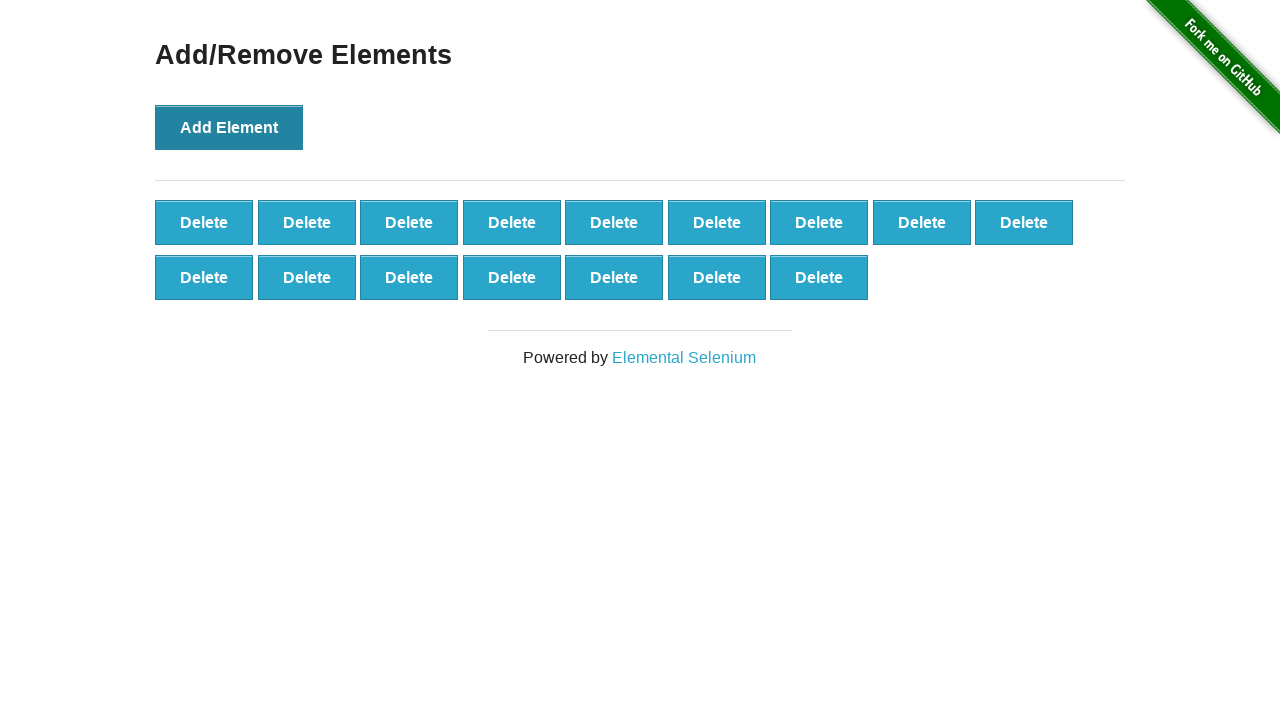

Clicked Add Element button (iteration 17/100) at (229, 127) on xpath=//*[@onclick='addElement()']
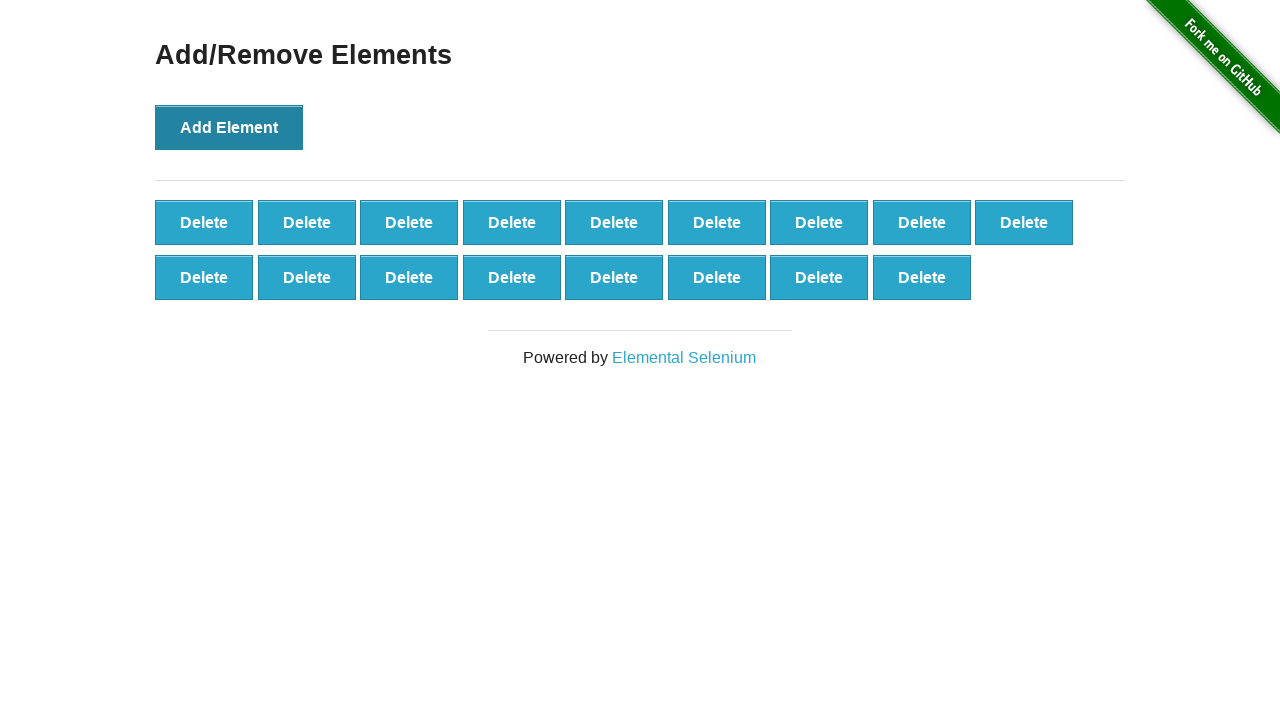

Clicked Add Element button (iteration 18/100) at (229, 127) on xpath=//*[@onclick='addElement()']
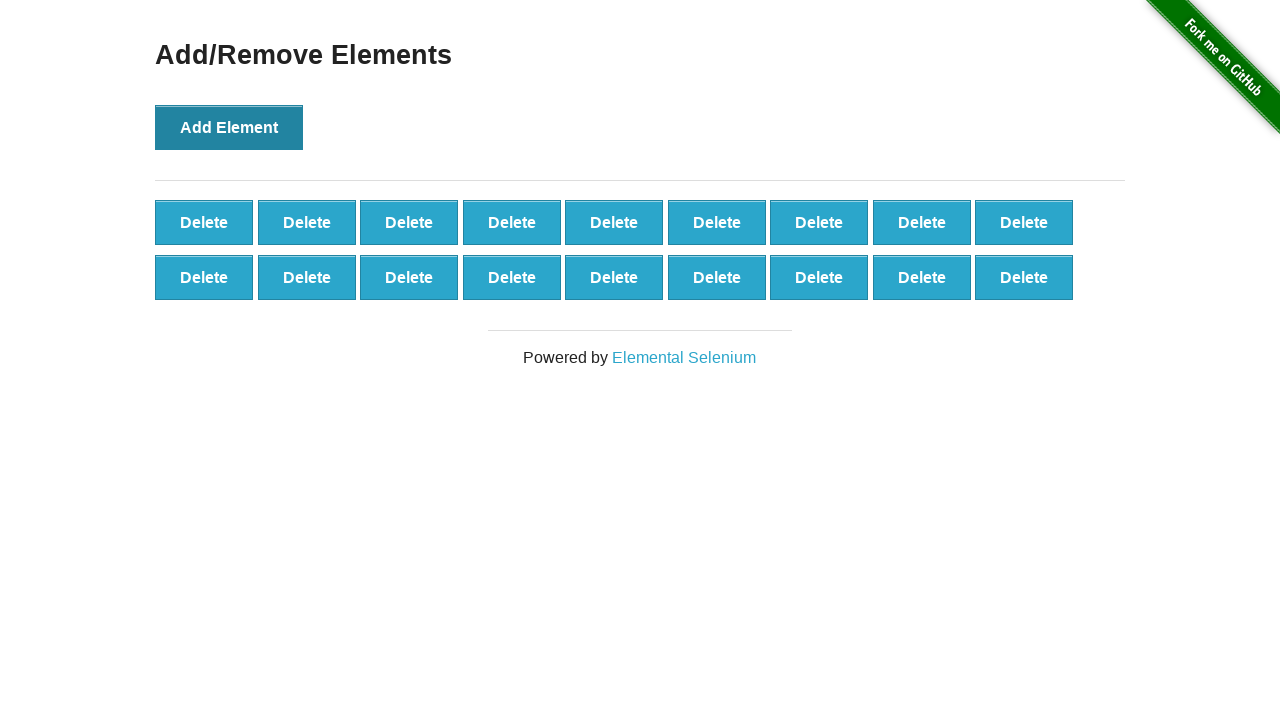

Clicked Add Element button (iteration 19/100) at (229, 127) on xpath=//*[@onclick='addElement()']
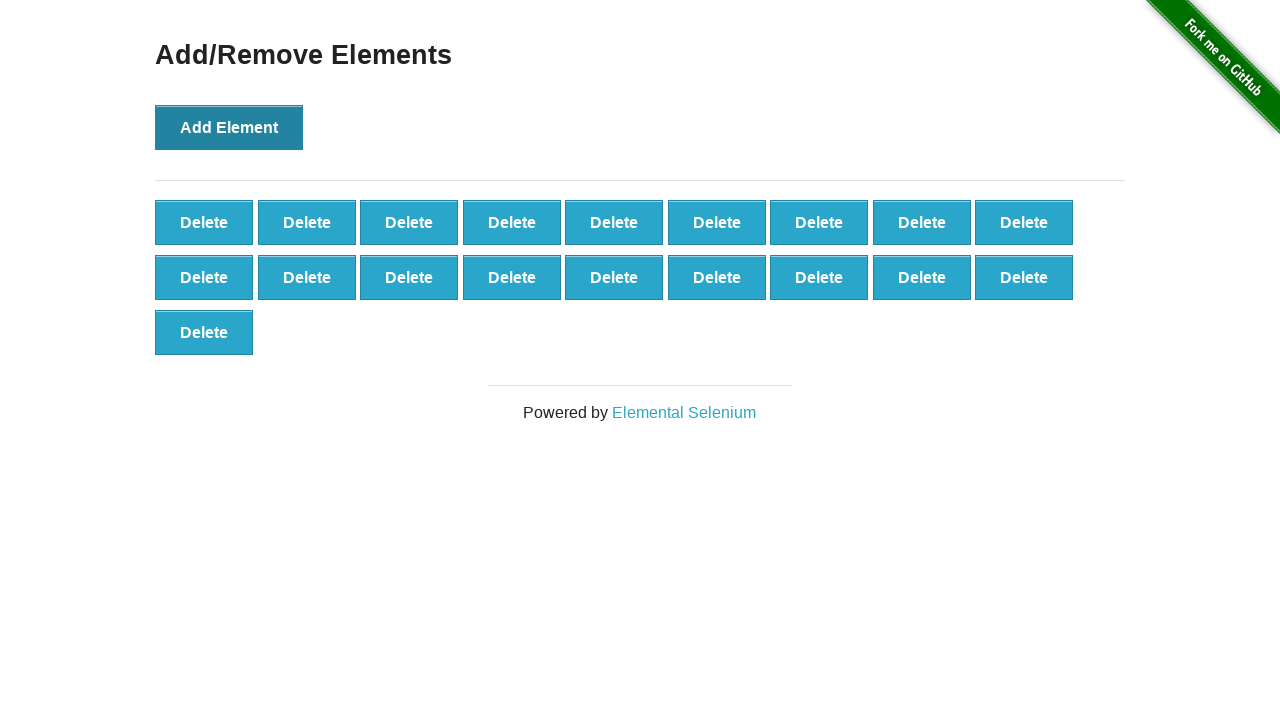

Clicked Add Element button (iteration 20/100) at (229, 127) on xpath=//*[@onclick='addElement()']
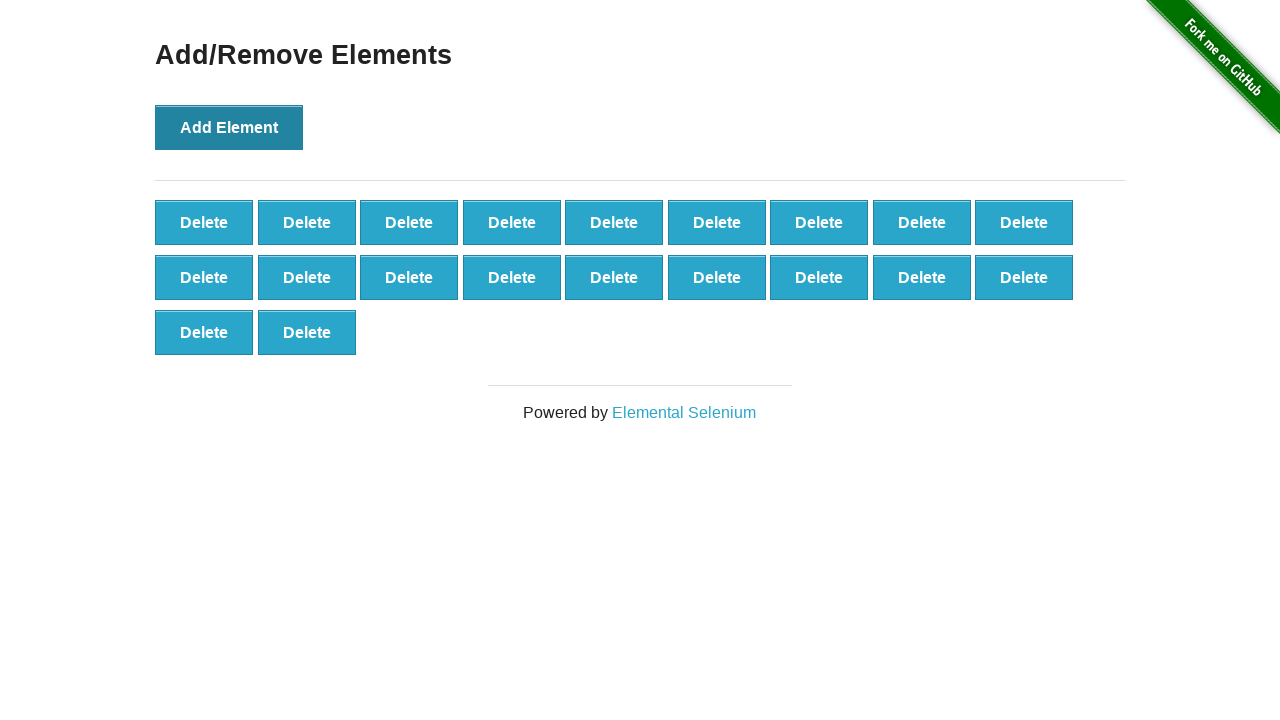

Clicked Add Element button (iteration 21/100) at (229, 127) on xpath=//*[@onclick='addElement()']
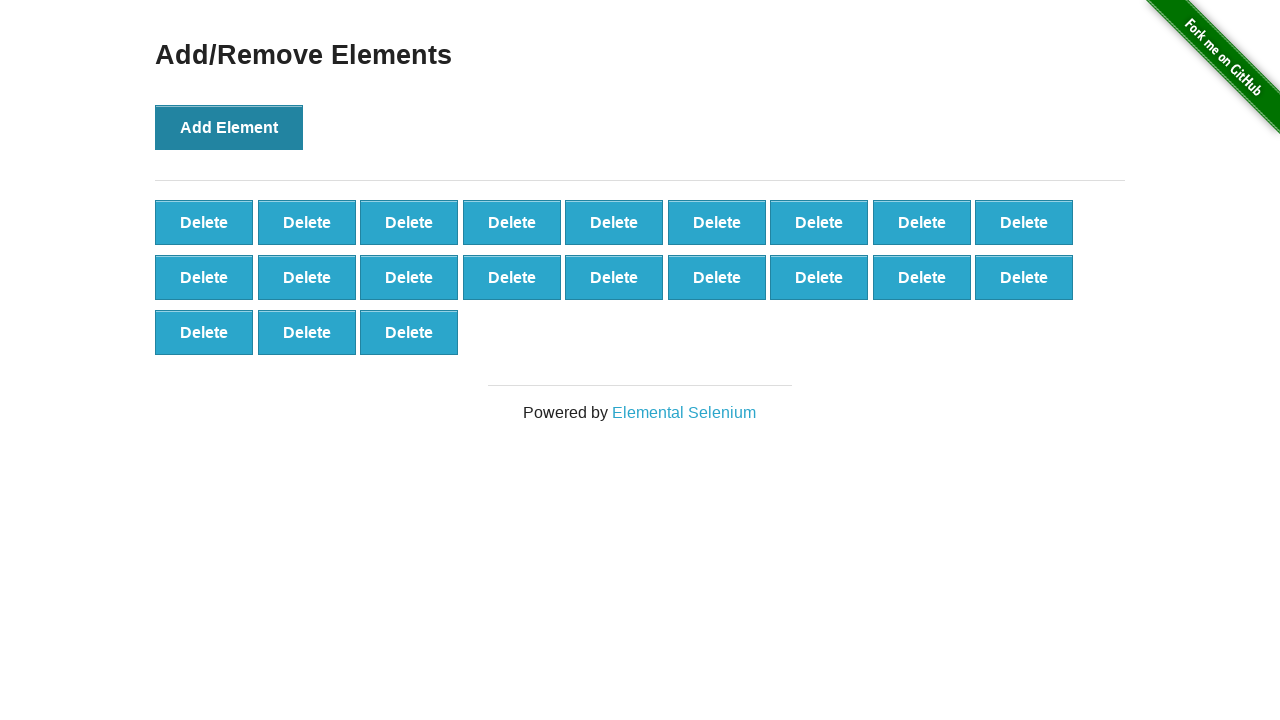

Clicked Add Element button (iteration 22/100) at (229, 127) on xpath=//*[@onclick='addElement()']
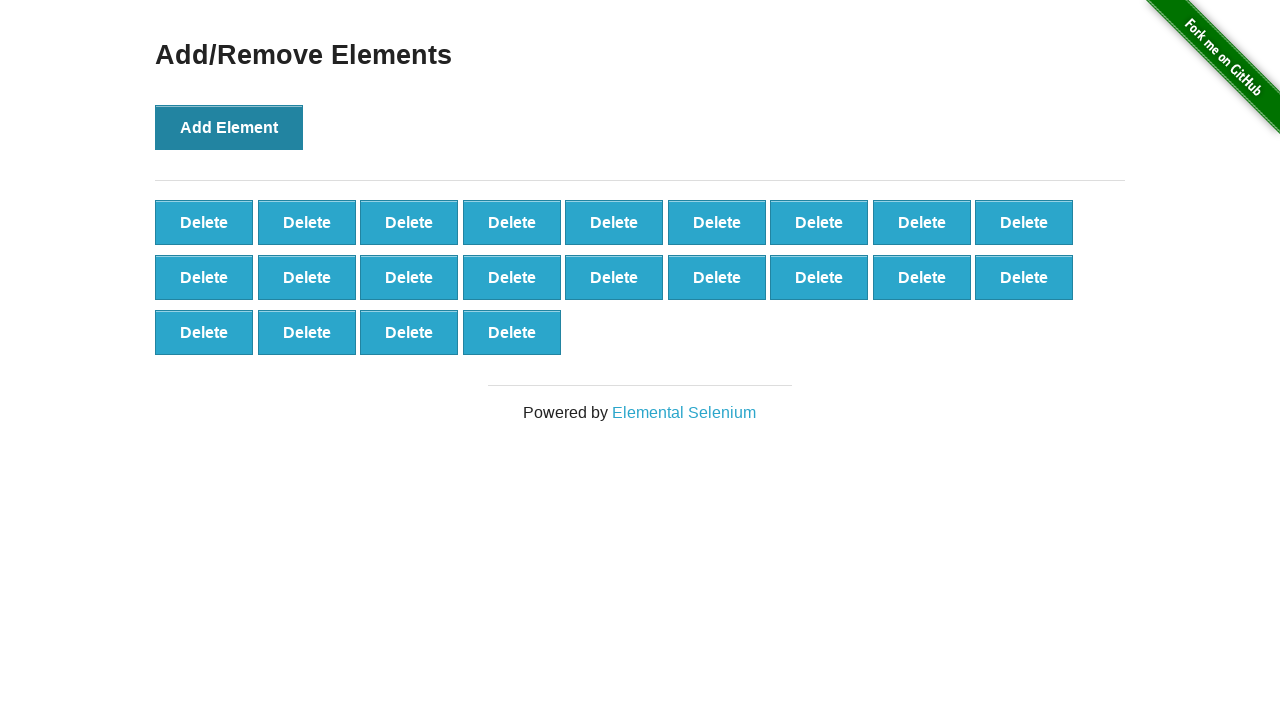

Clicked Add Element button (iteration 23/100) at (229, 127) on xpath=//*[@onclick='addElement()']
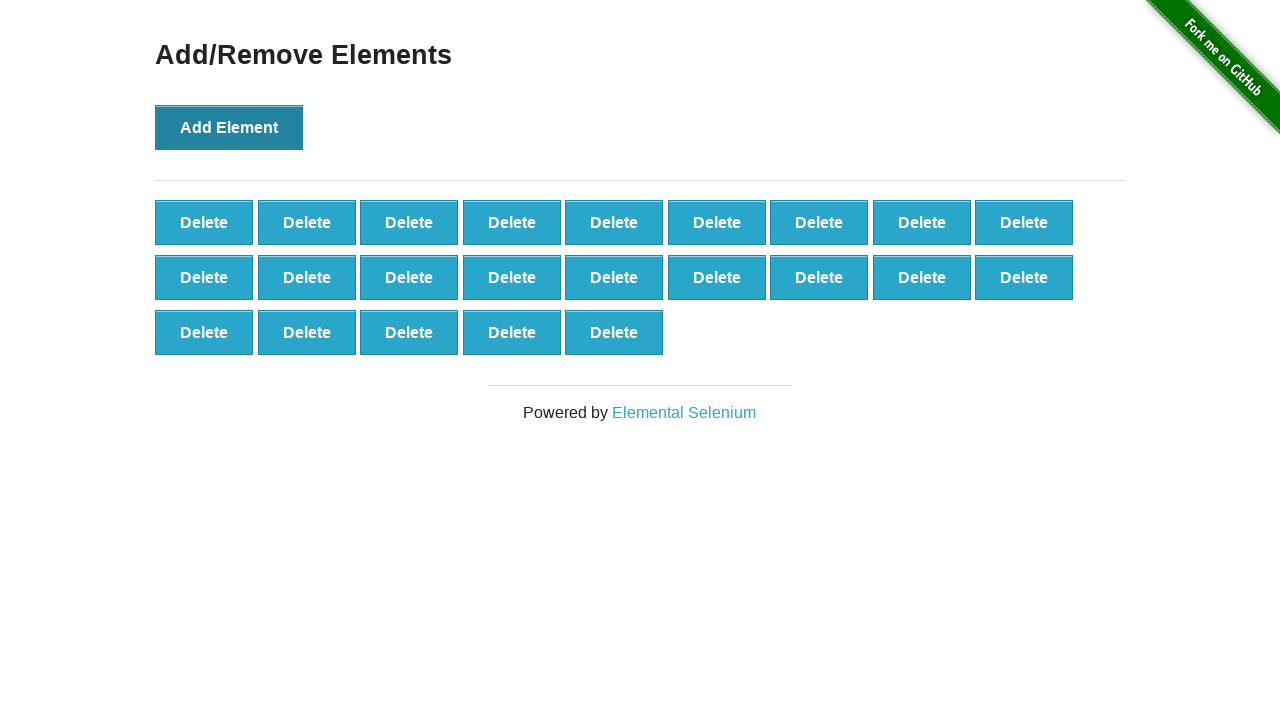

Clicked Add Element button (iteration 24/100) at (229, 127) on xpath=//*[@onclick='addElement()']
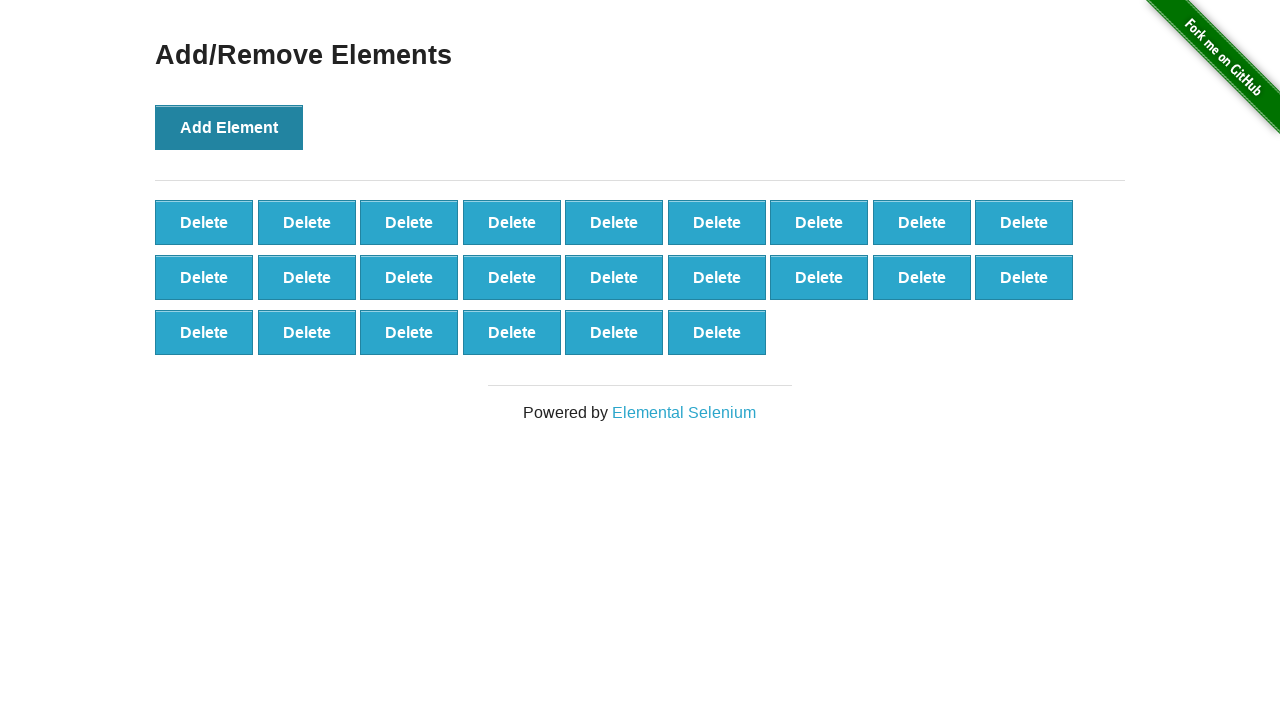

Clicked Add Element button (iteration 25/100) at (229, 127) on xpath=//*[@onclick='addElement()']
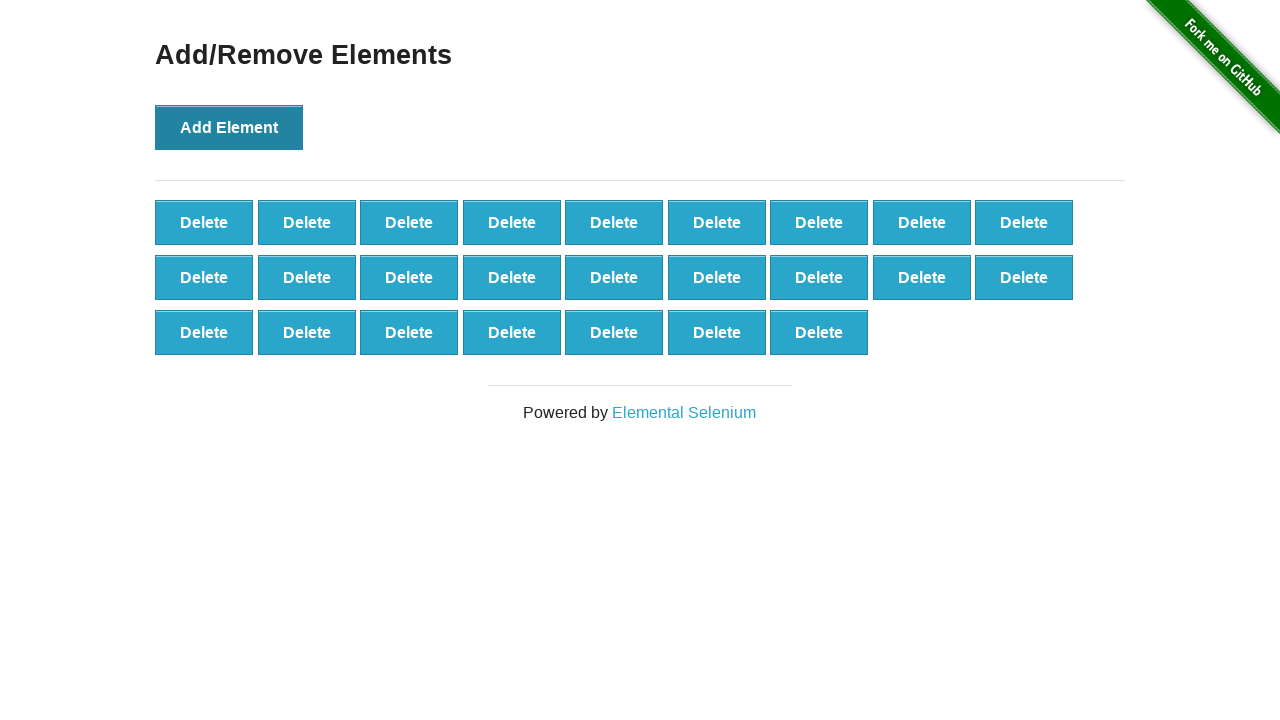

Clicked Add Element button (iteration 26/100) at (229, 127) on xpath=//*[@onclick='addElement()']
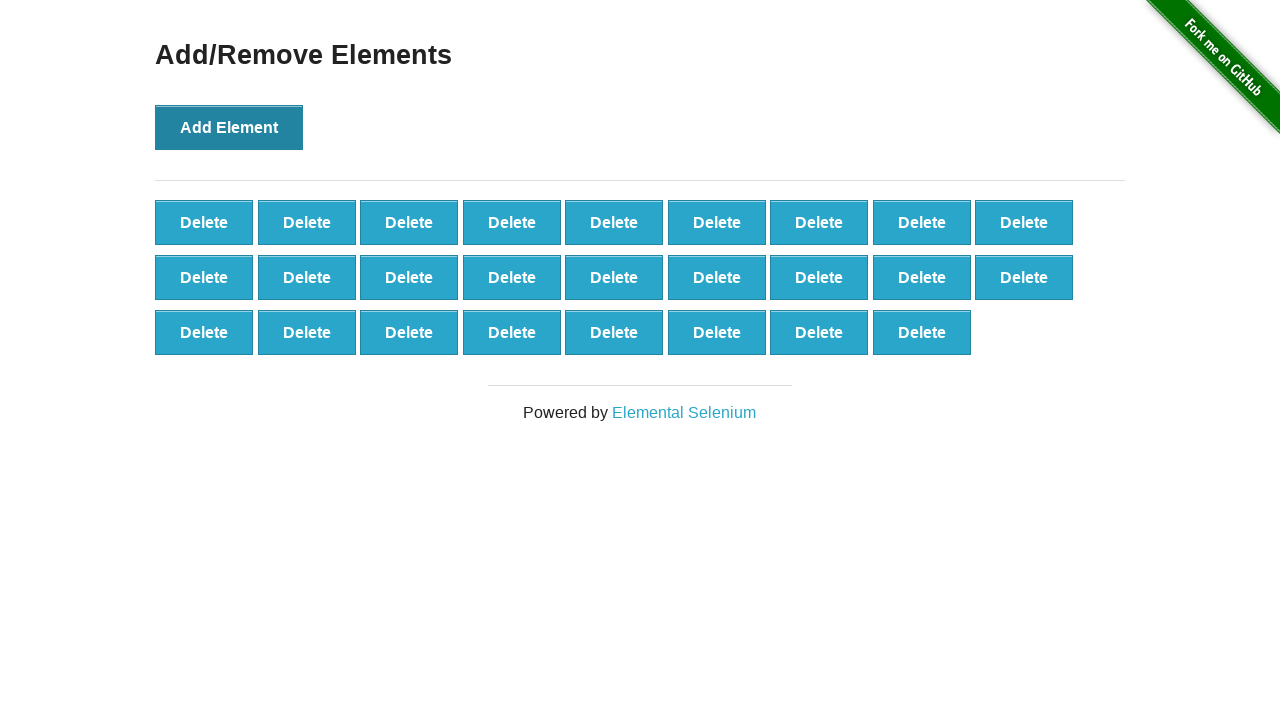

Clicked Add Element button (iteration 27/100) at (229, 127) on xpath=//*[@onclick='addElement()']
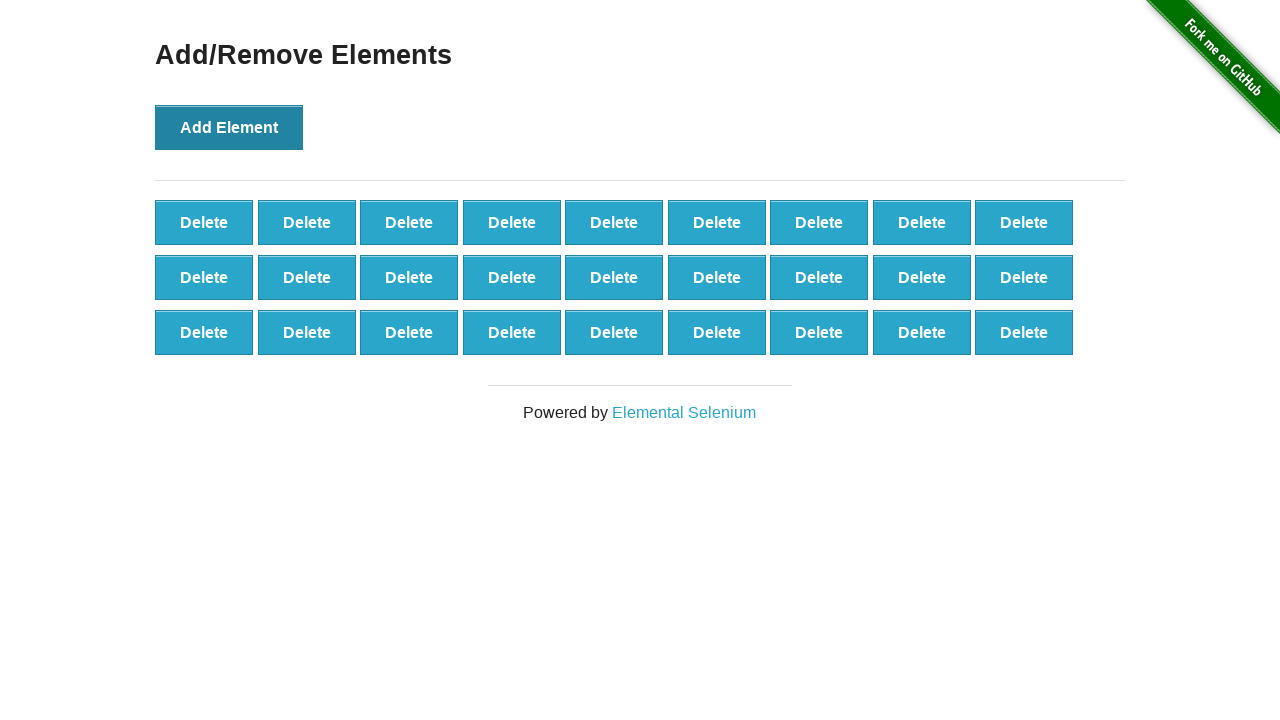

Clicked Add Element button (iteration 28/100) at (229, 127) on xpath=//*[@onclick='addElement()']
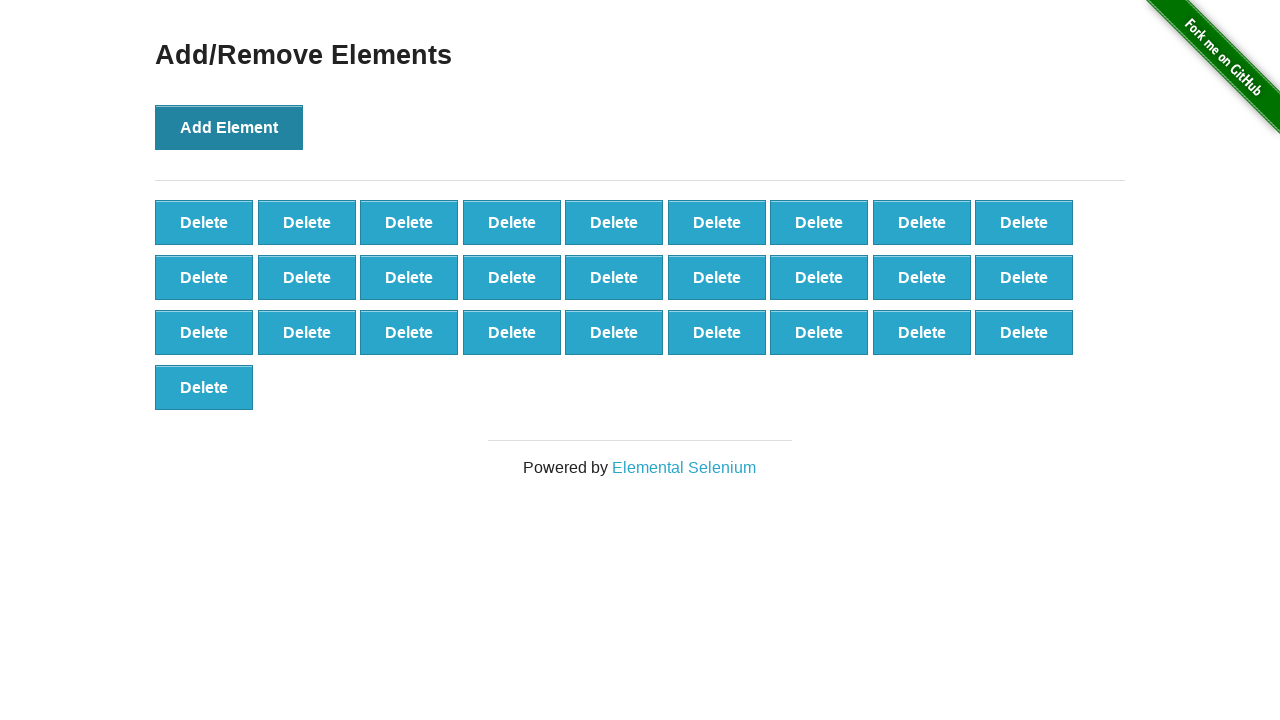

Clicked Add Element button (iteration 29/100) at (229, 127) on xpath=//*[@onclick='addElement()']
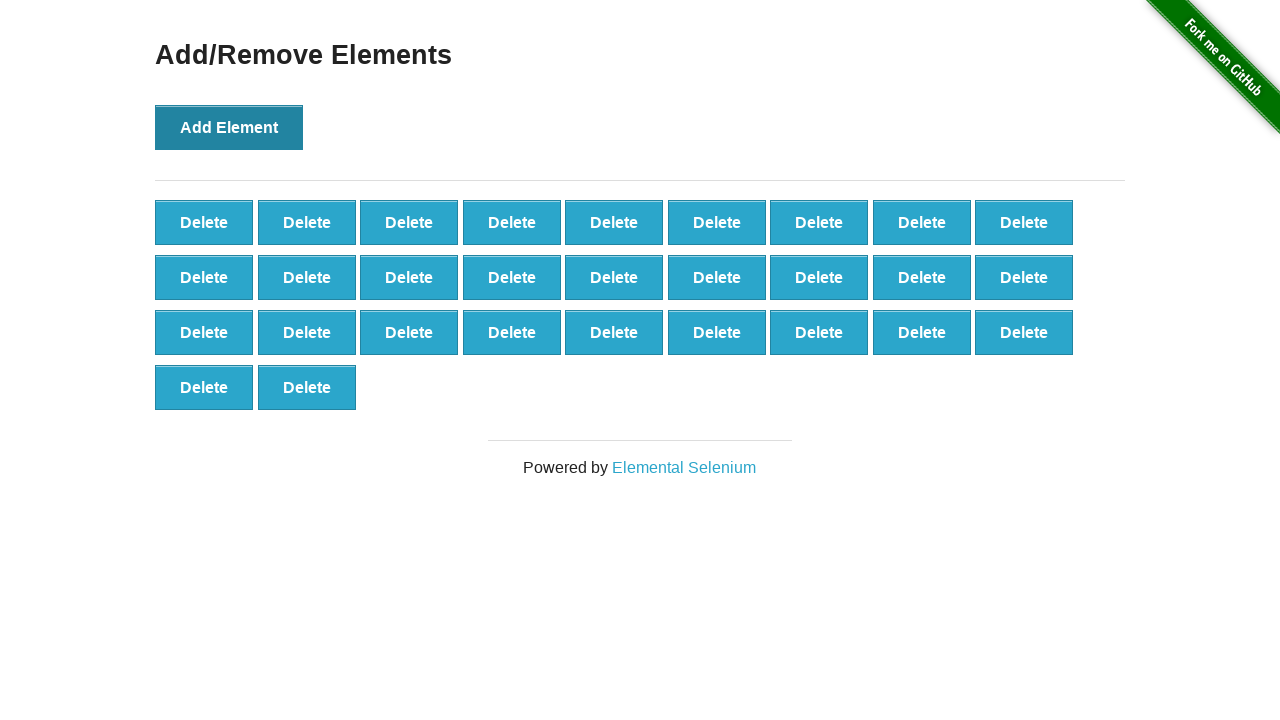

Clicked Add Element button (iteration 30/100) at (229, 127) on xpath=//*[@onclick='addElement()']
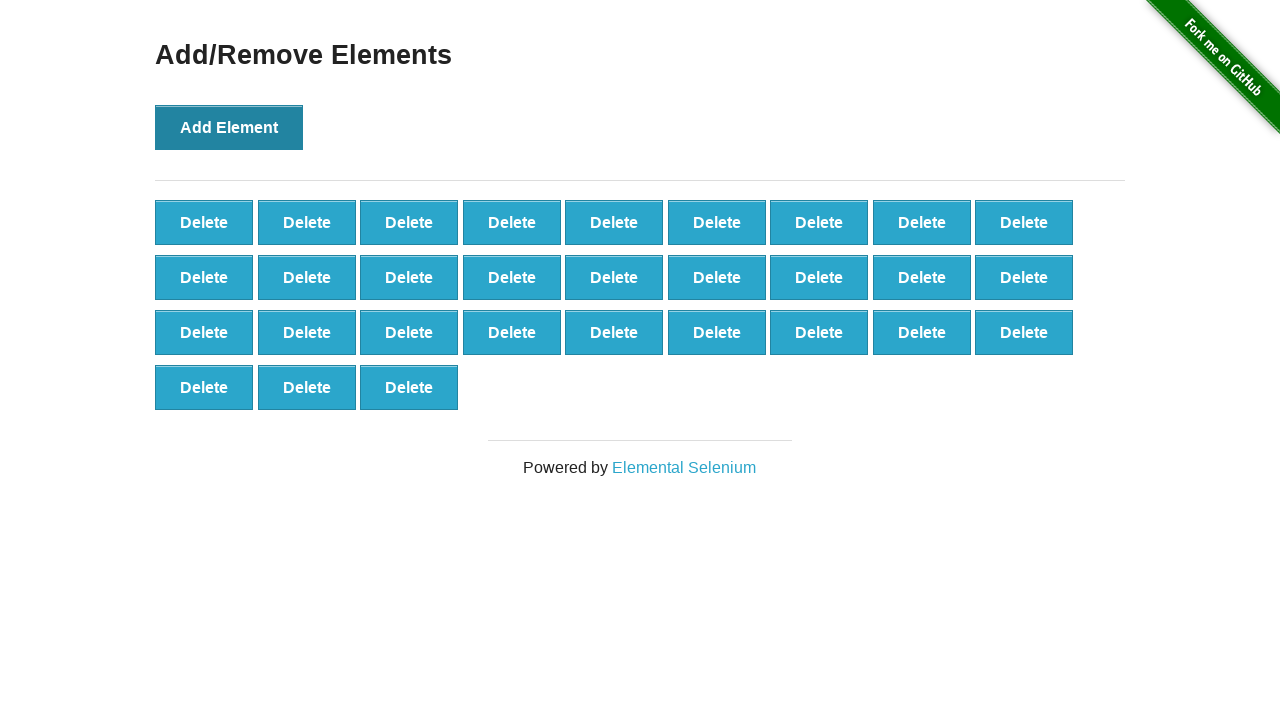

Clicked Add Element button (iteration 31/100) at (229, 127) on xpath=//*[@onclick='addElement()']
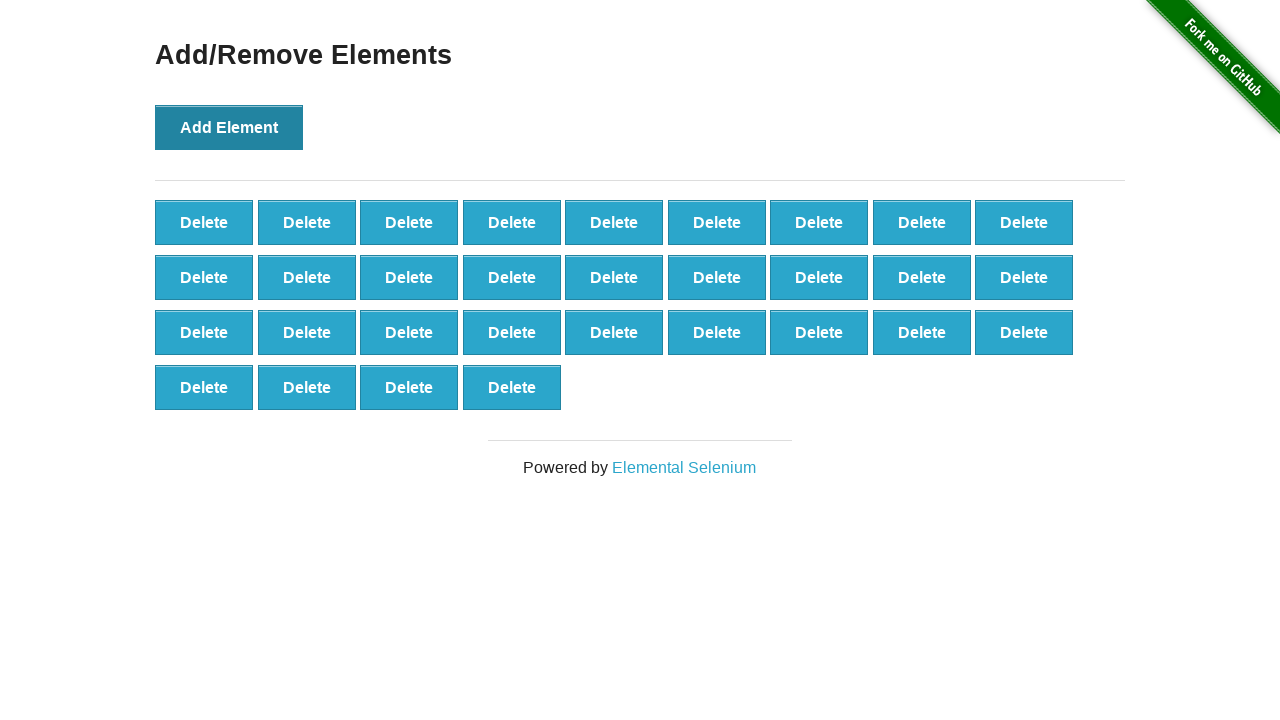

Clicked Add Element button (iteration 32/100) at (229, 127) on xpath=//*[@onclick='addElement()']
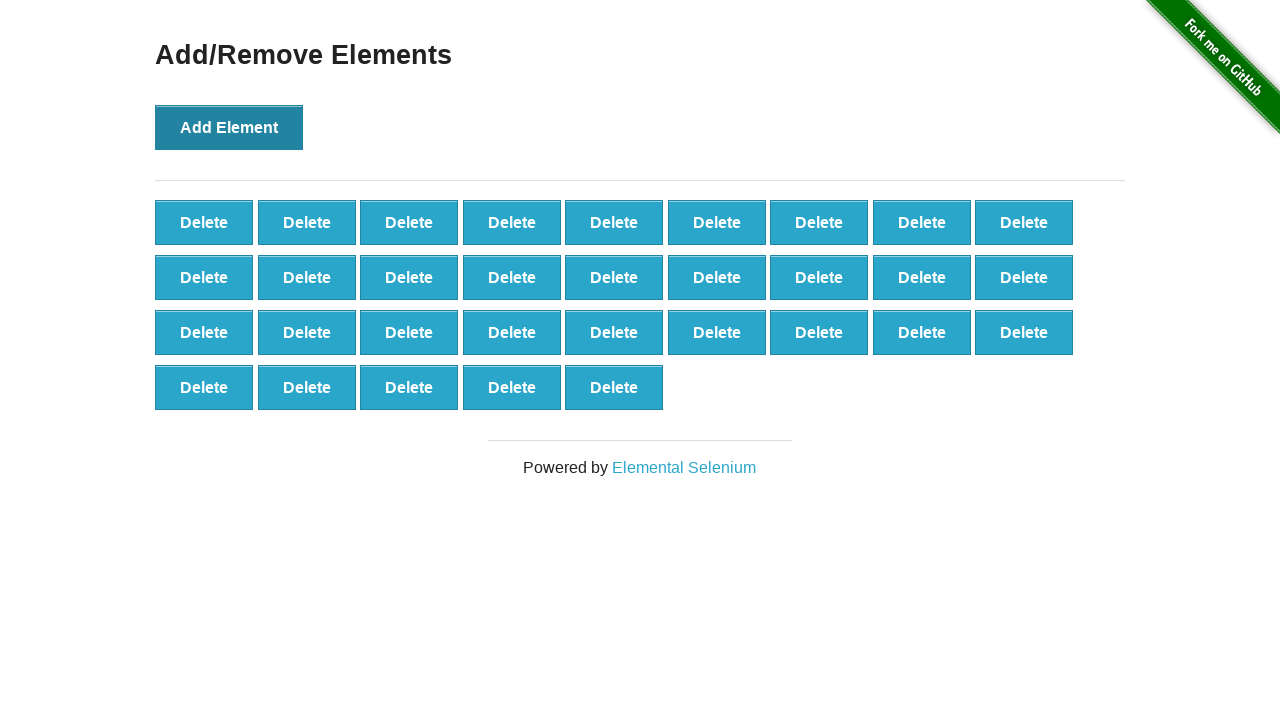

Clicked Add Element button (iteration 33/100) at (229, 127) on xpath=//*[@onclick='addElement()']
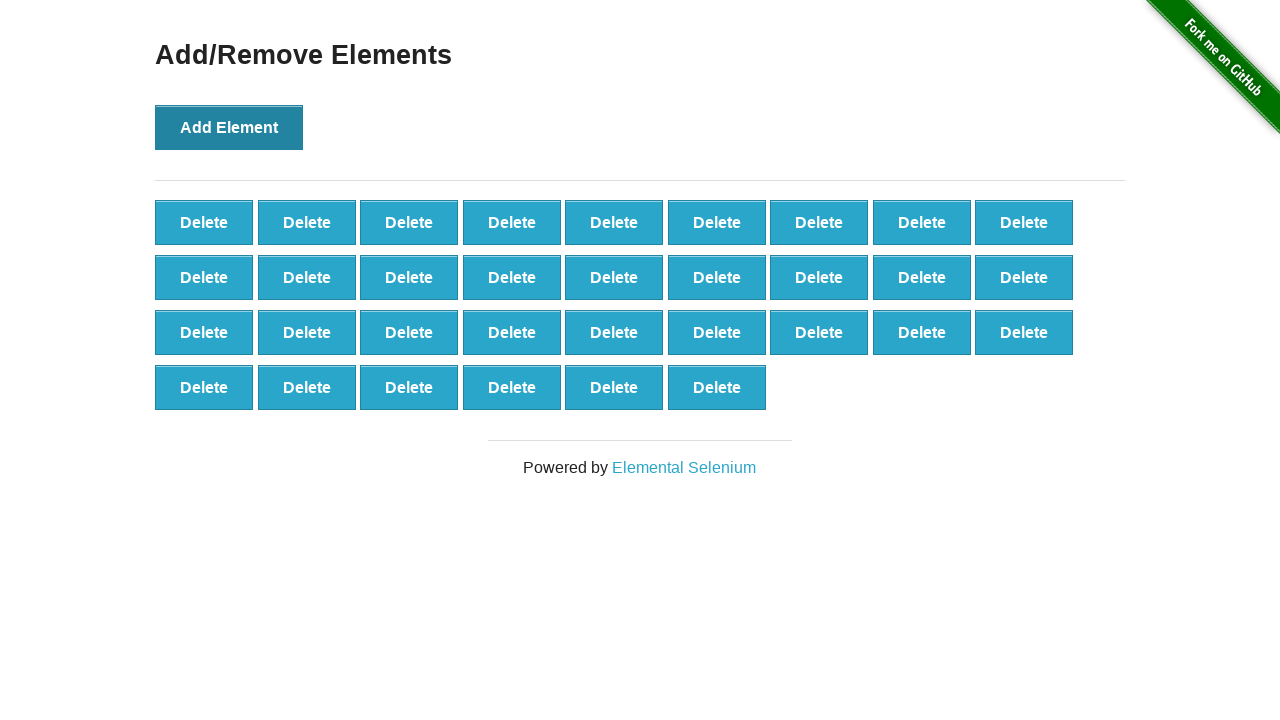

Clicked Add Element button (iteration 34/100) at (229, 127) on xpath=//*[@onclick='addElement()']
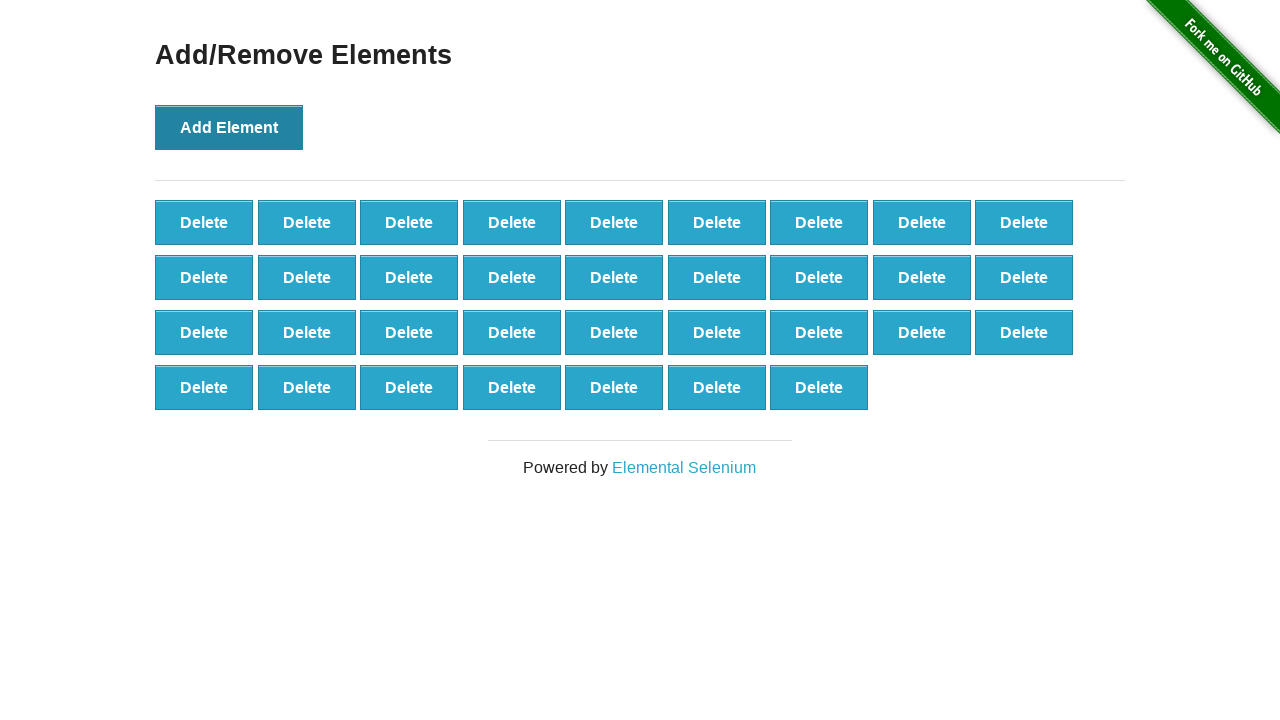

Clicked Add Element button (iteration 35/100) at (229, 127) on xpath=//*[@onclick='addElement()']
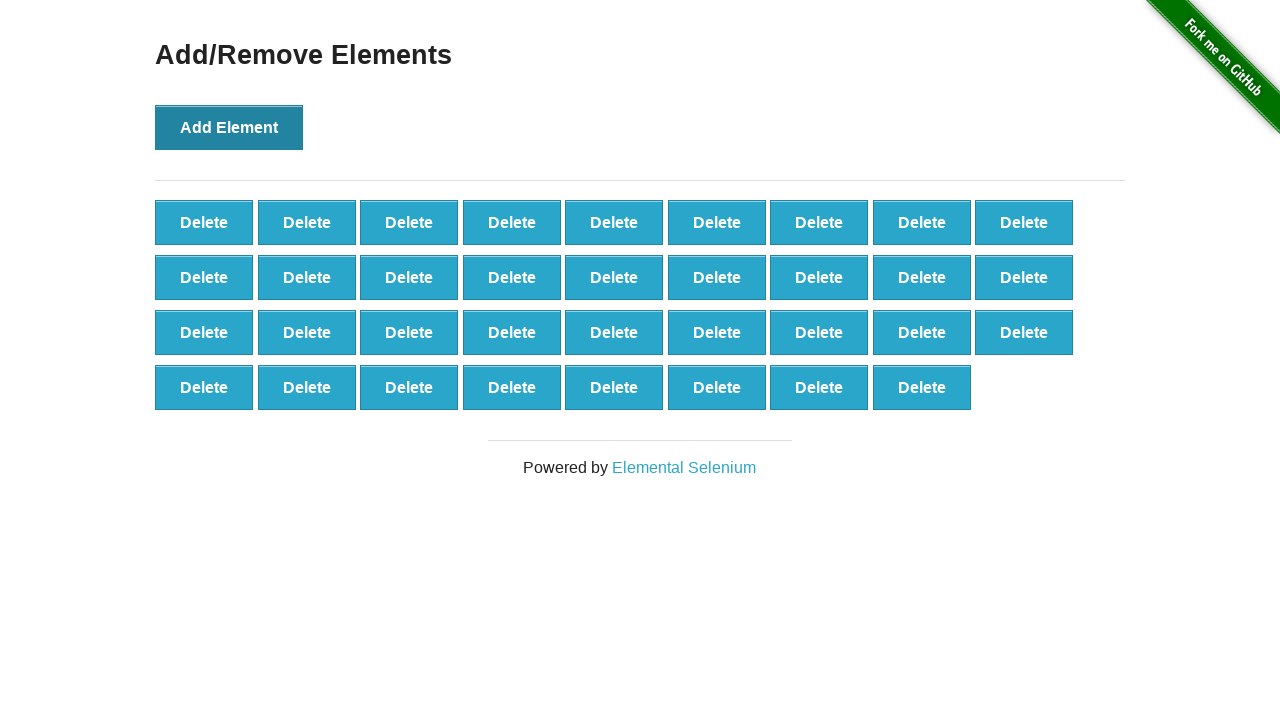

Clicked Add Element button (iteration 36/100) at (229, 127) on xpath=//*[@onclick='addElement()']
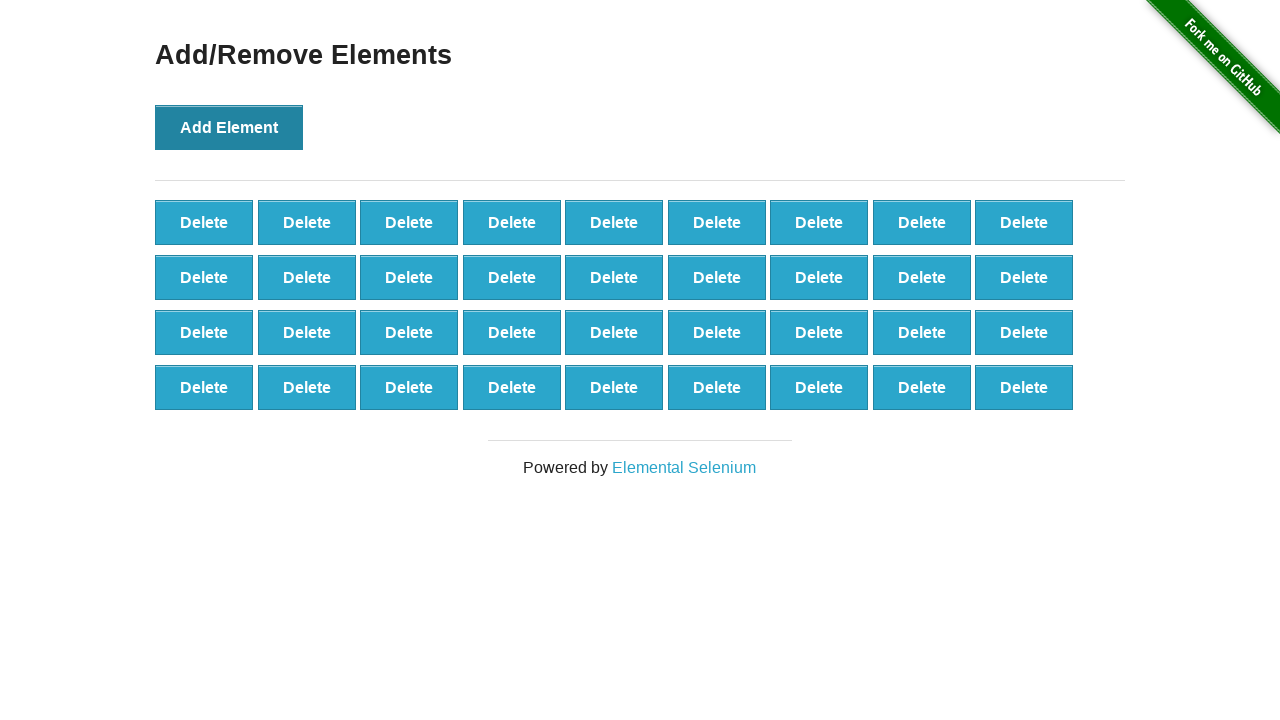

Clicked Add Element button (iteration 37/100) at (229, 127) on xpath=//*[@onclick='addElement()']
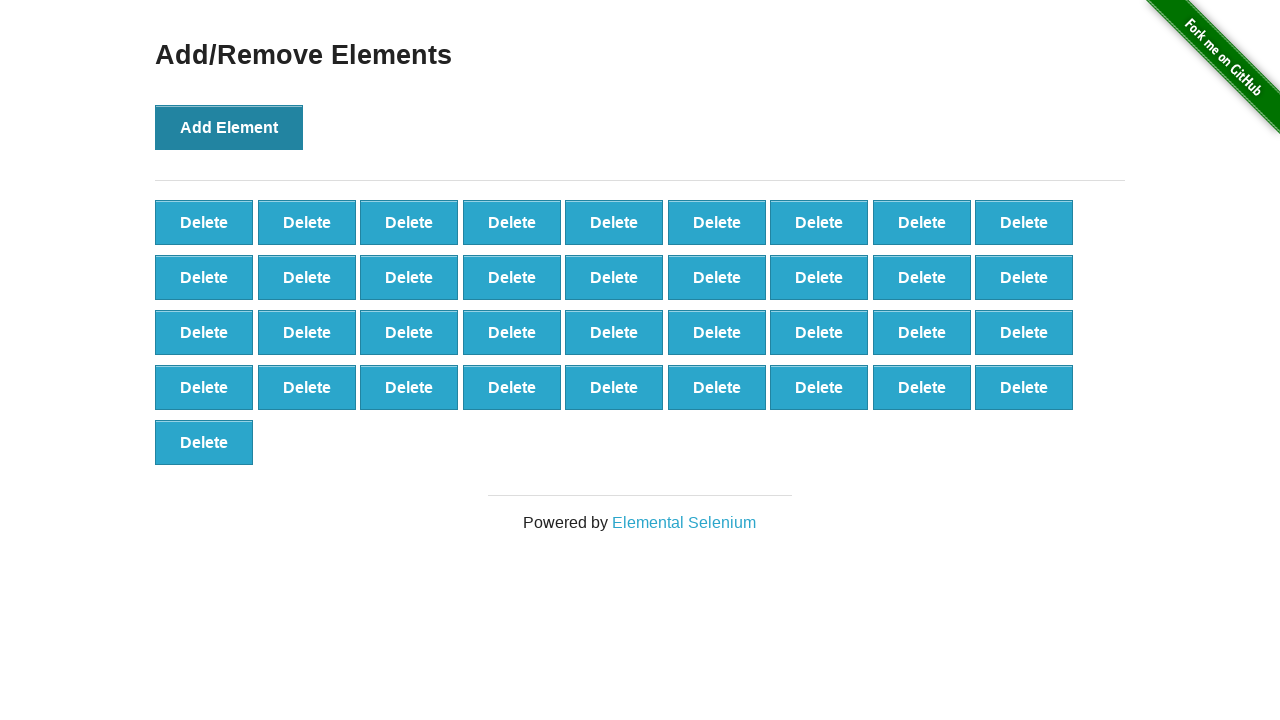

Clicked Add Element button (iteration 38/100) at (229, 127) on xpath=//*[@onclick='addElement()']
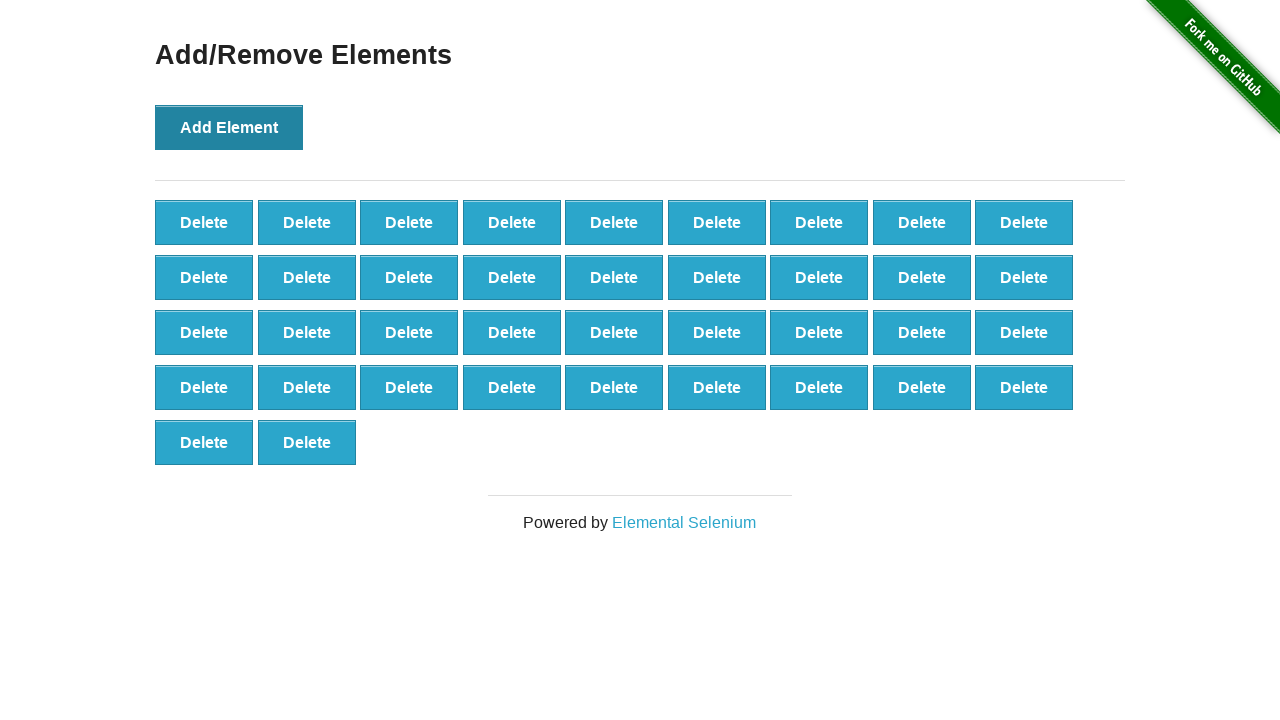

Clicked Add Element button (iteration 39/100) at (229, 127) on xpath=//*[@onclick='addElement()']
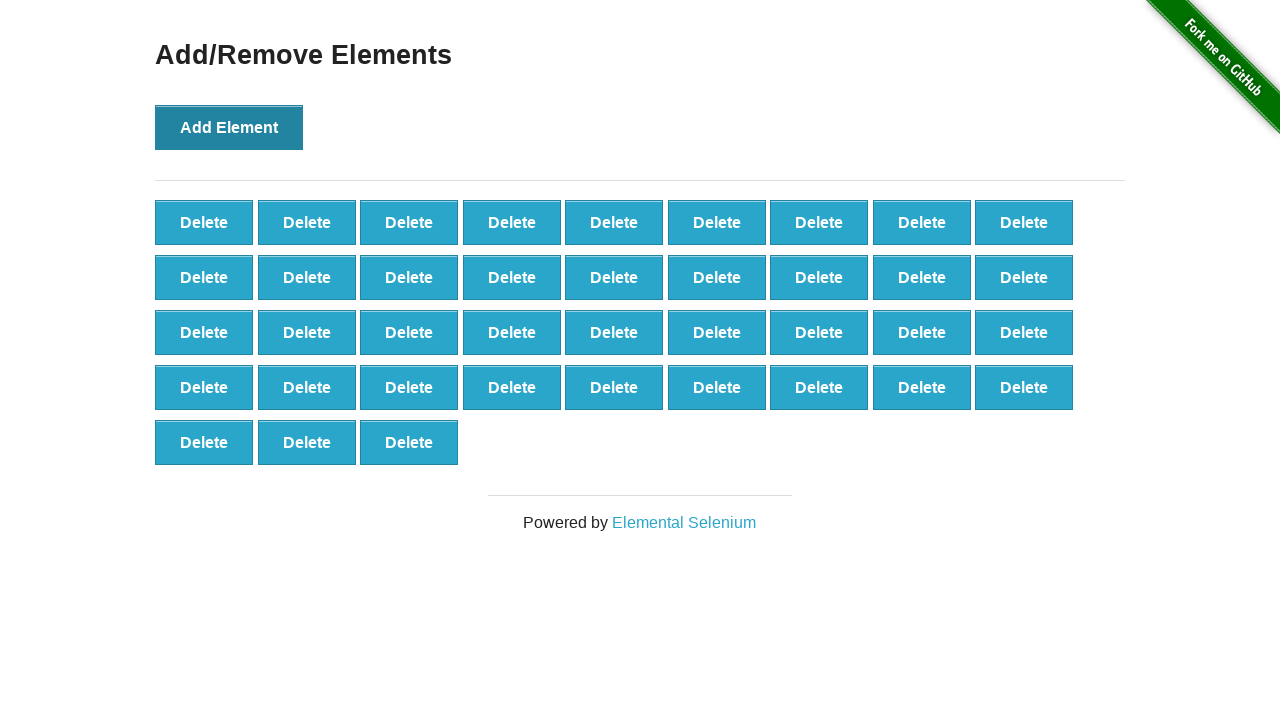

Clicked Add Element button (iteration 40/100) at (229, 127) on xpath=//*[@onclick='addElement()']
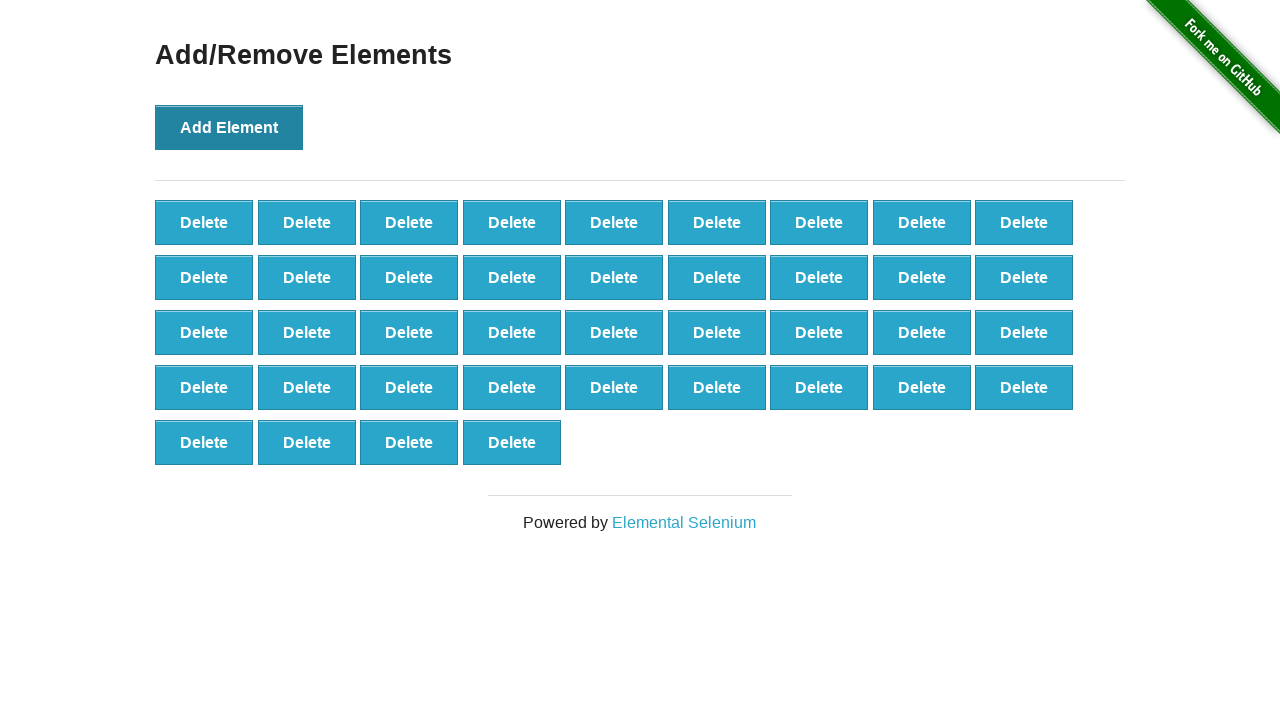

Clicked Add Element button (iteration 41/100) at (229, 127) on xpath=//*[@onclick='addElement()']
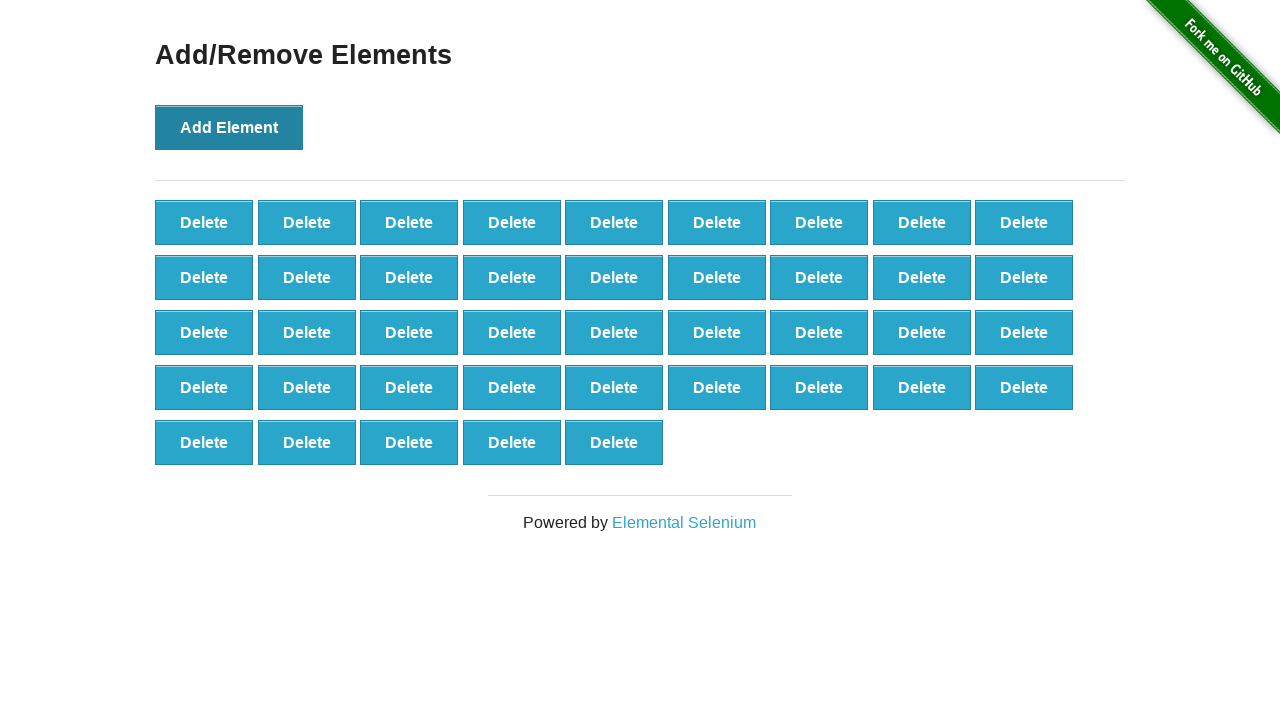

Clicked Add Element button (iteration 42/100) at (229, 127) on xpath=//*[@onclick='addElement()']
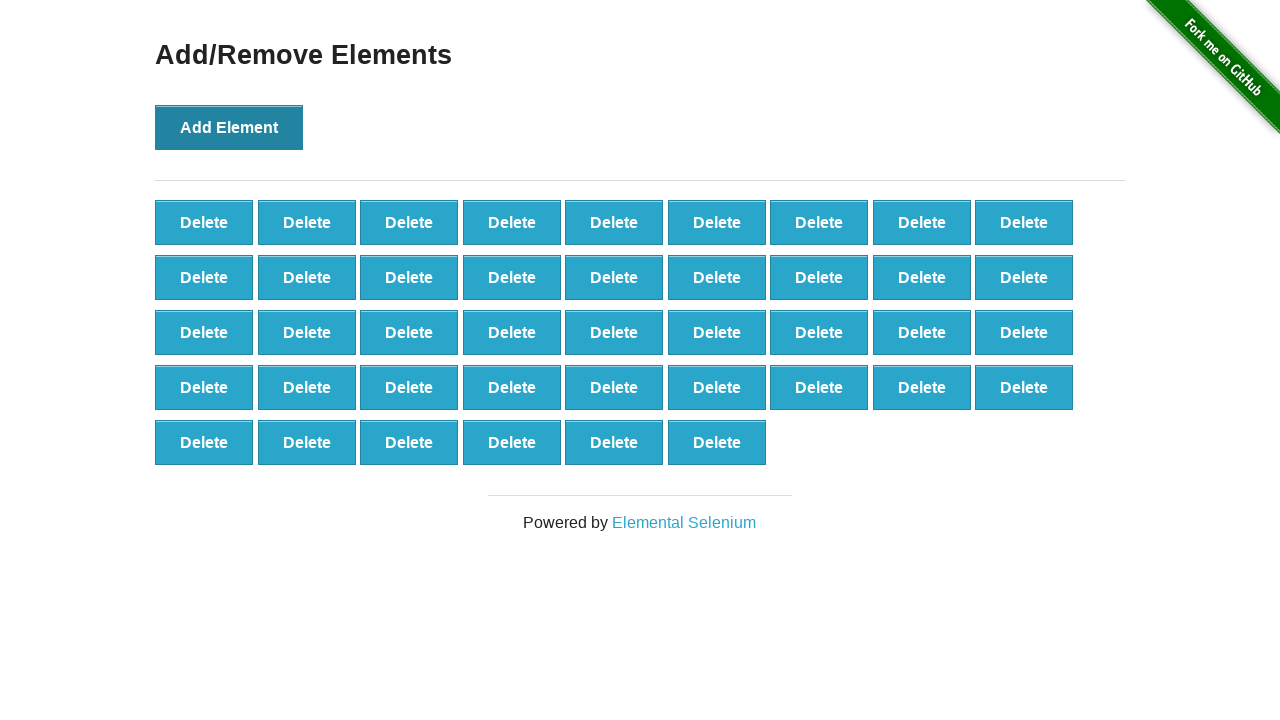

Clicked Add Element button (iteration 43/100) at (229, 127) on xpath=//*[@onclick='addElement()']
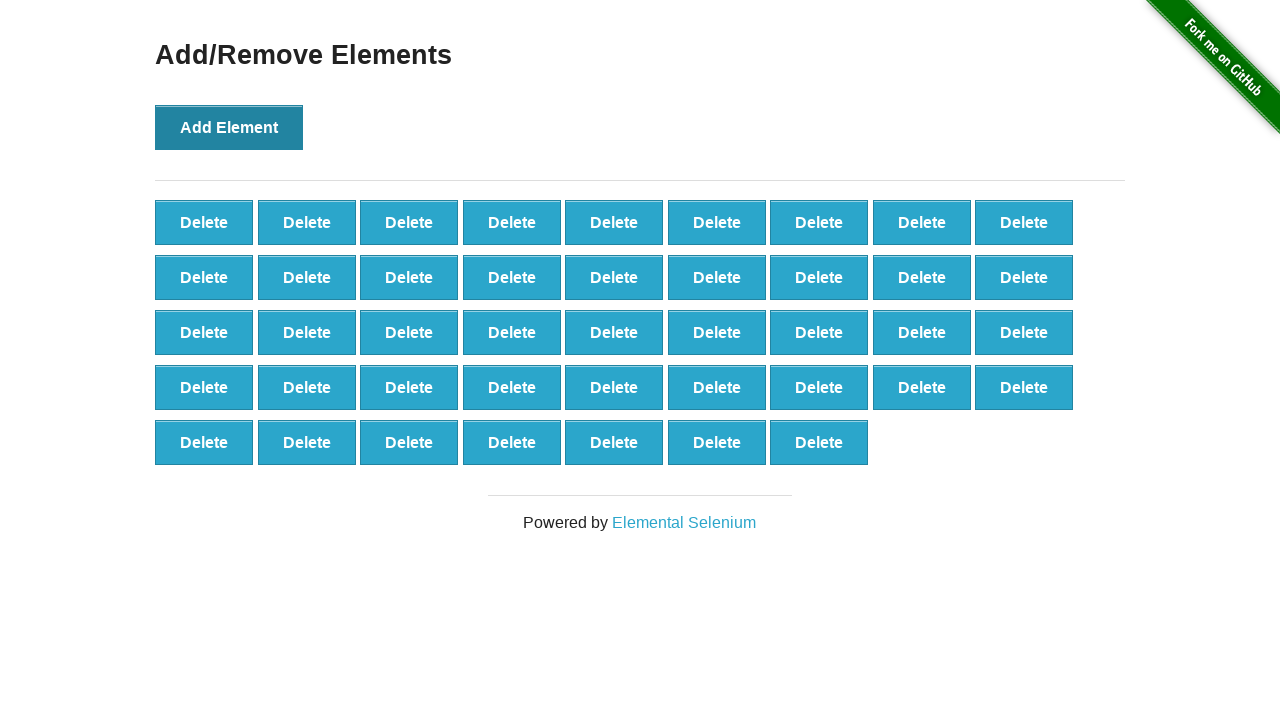

Clicked Add Element button (iteration 44/100) at (229, 127) on xpath=//*[@onclick='addElement()']
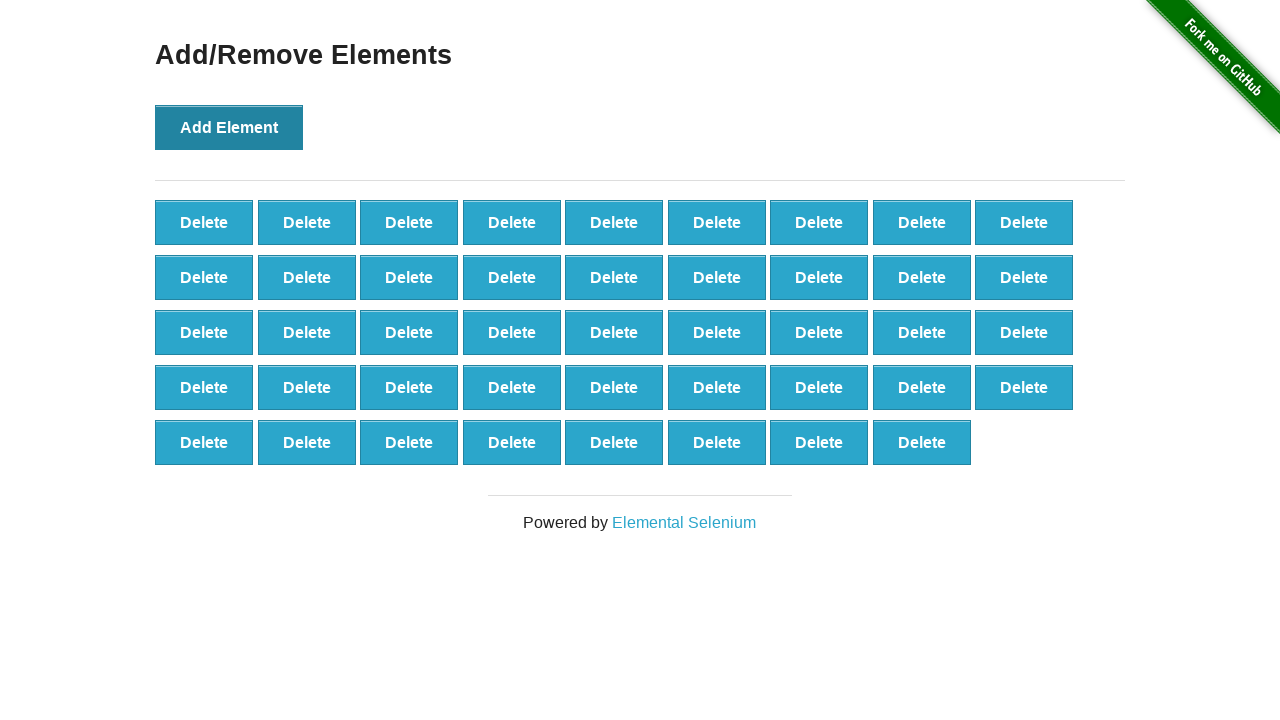

Clicked Add Element button (iteration 45/100) at (229, 127) on xpath=//*[@onclick='addElement()']
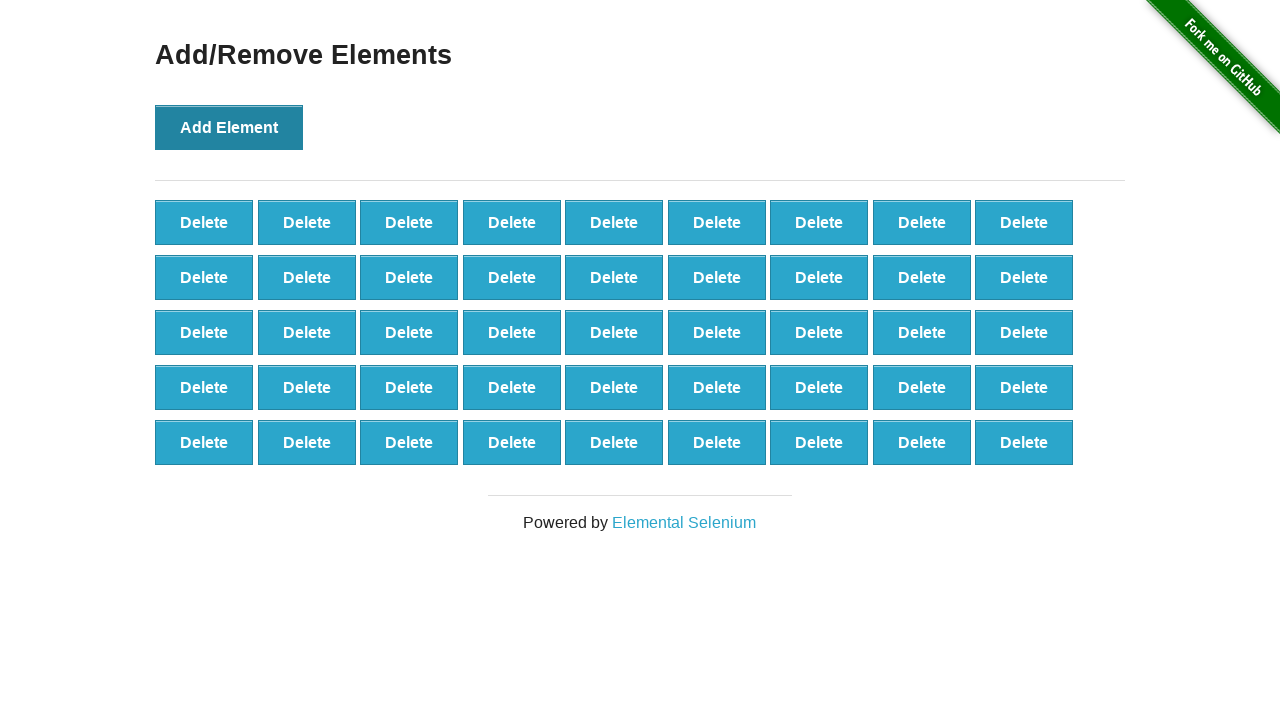

Clicked Add Element button (iteration 46/100) at (229, 127) on xpath=//*[@onclick='addElement()']
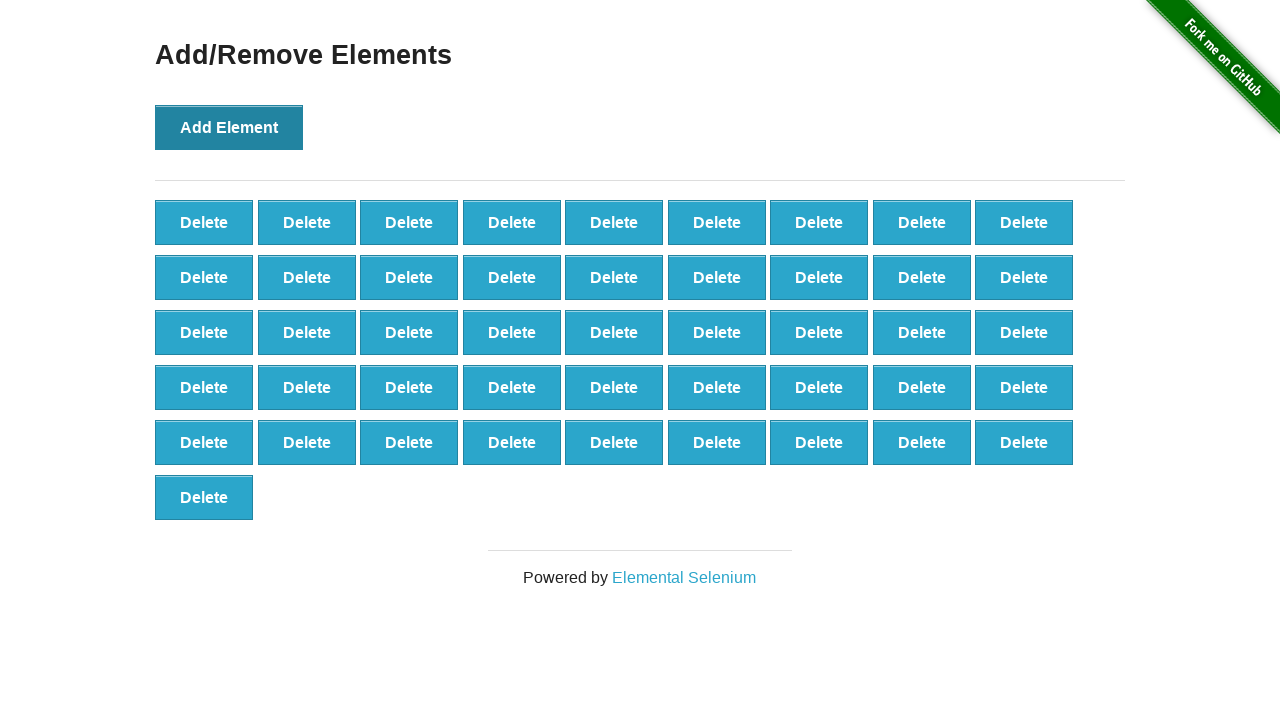

Clicked Add Element button (iteration 47/100) at (229, 127) on xpath=//*[@onclick='addElement()']
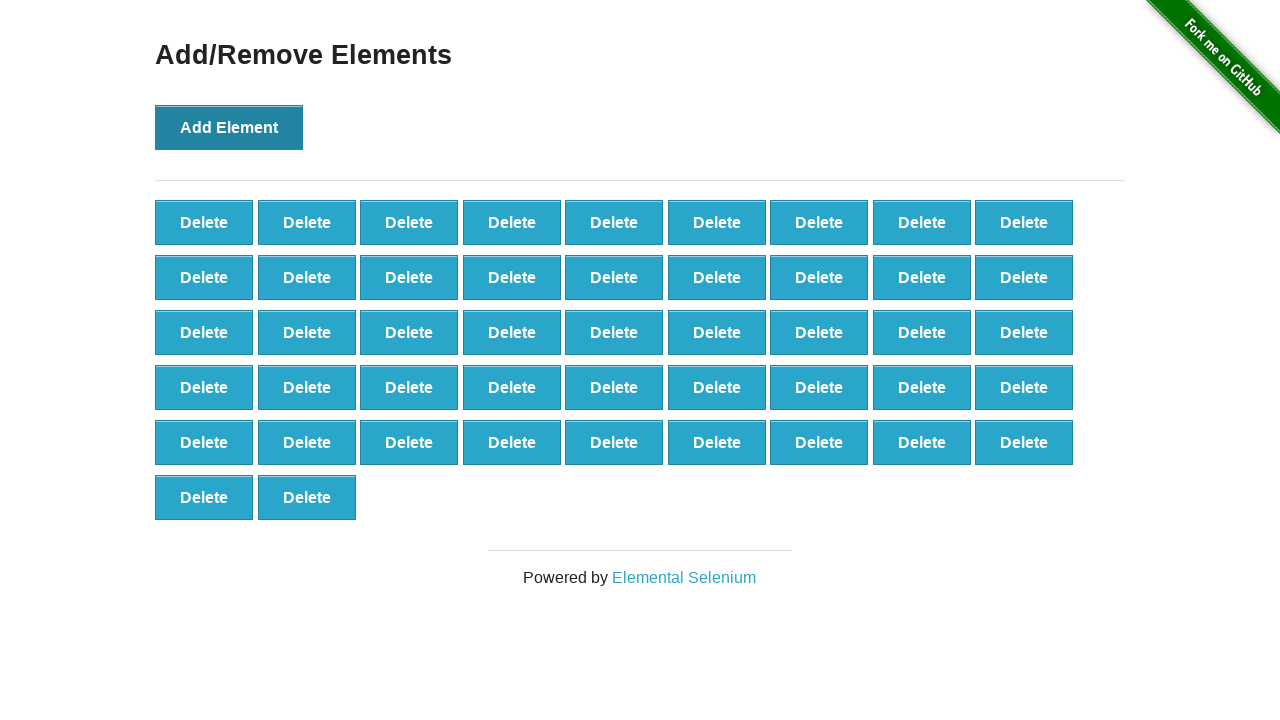

Clicked Add Element button (iteration 48/100) at (229, 127) on xpath=//*[@onclick='addElement()']
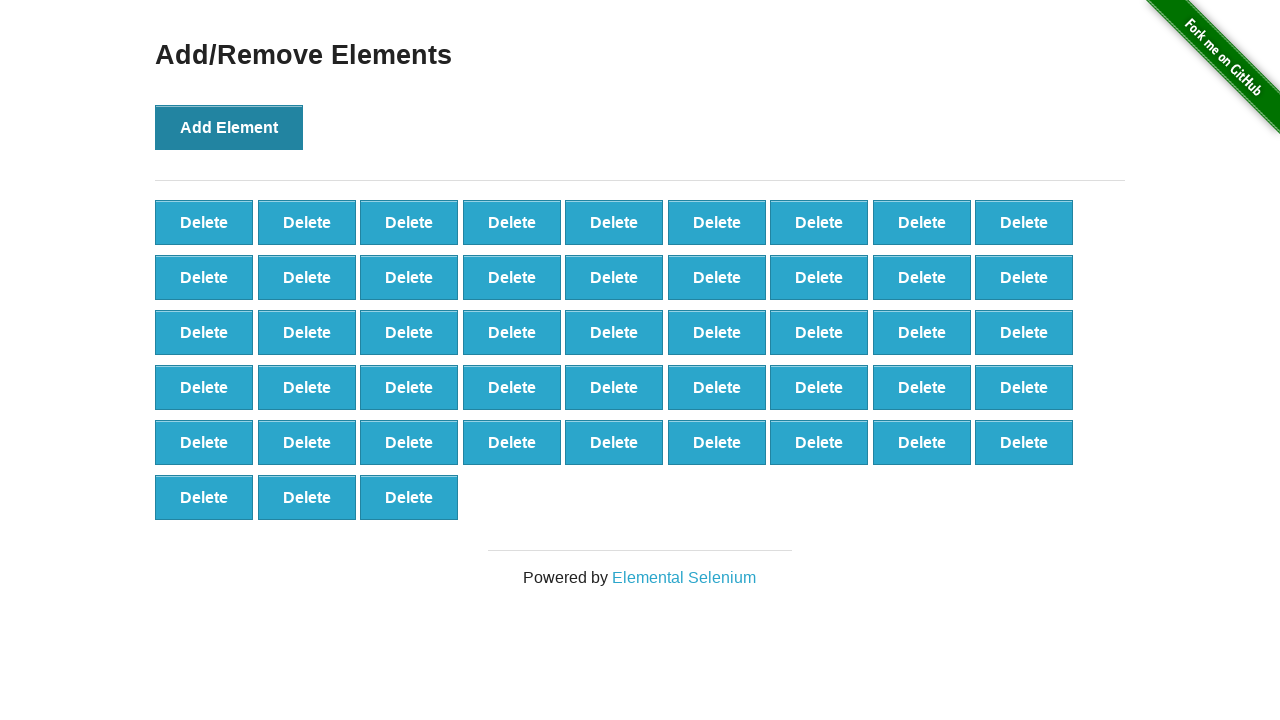

Clicked Add Element button (iteration 49/100) at (229, 127) on xpath=//*[@onclick='addElement()']
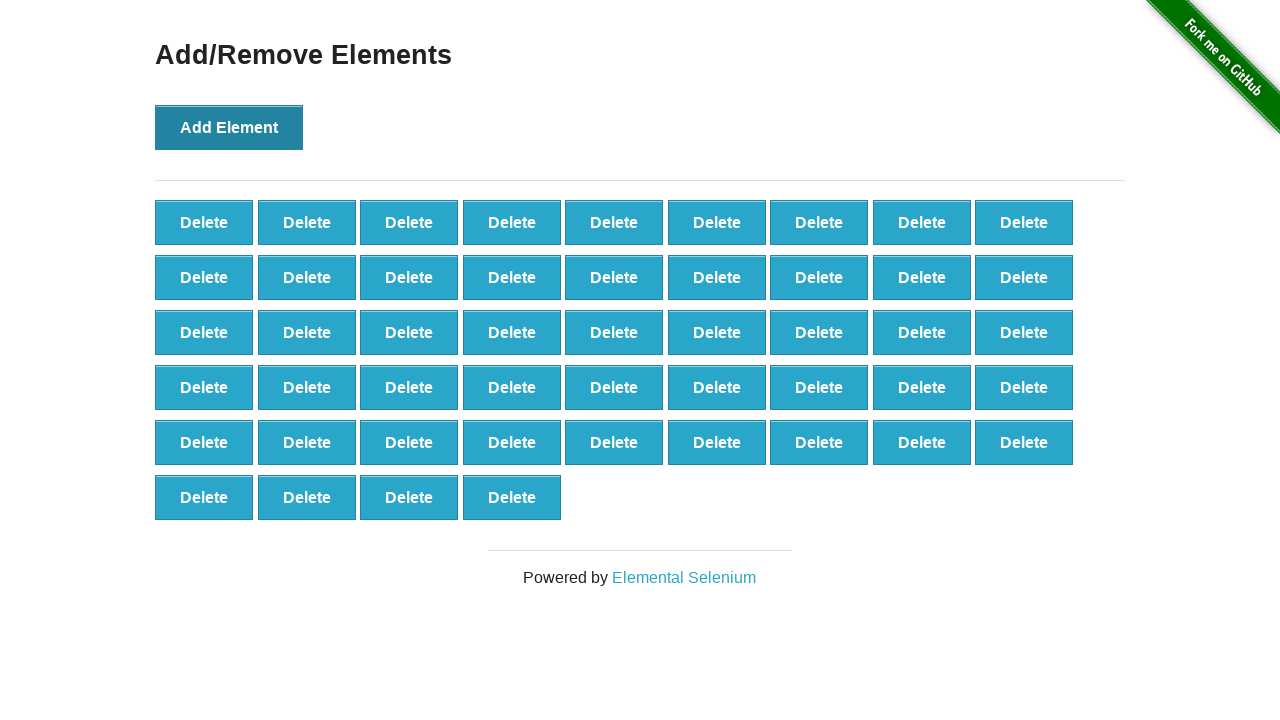

Clicked Add Element button (iteration 50/100) at (229, 127) on xpath=//*[@onclick='addElement()']
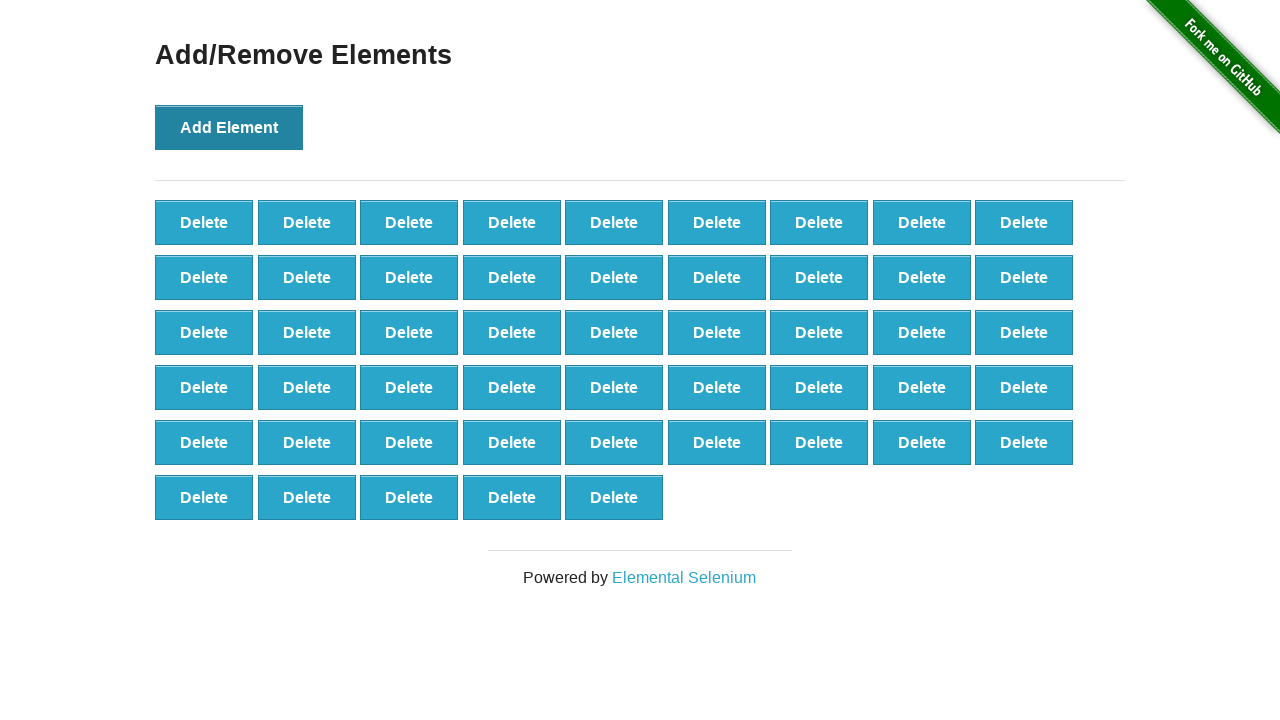

Clicked Add Element button (iteration 51/100) at (229, 127) on xpath=//*[@onclick='addElement()']
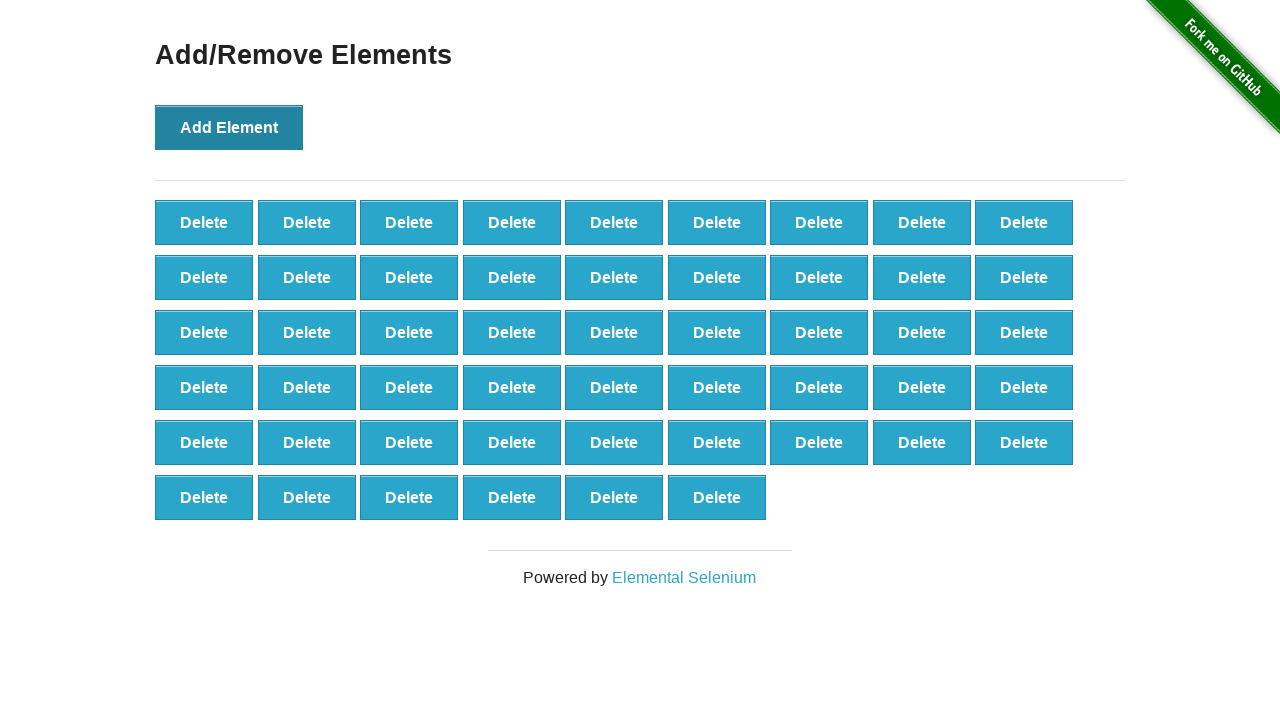

Clicked Add Element button (iteration 52/100) at (229, 127) on xpath=//*[@onclick='addElement()']
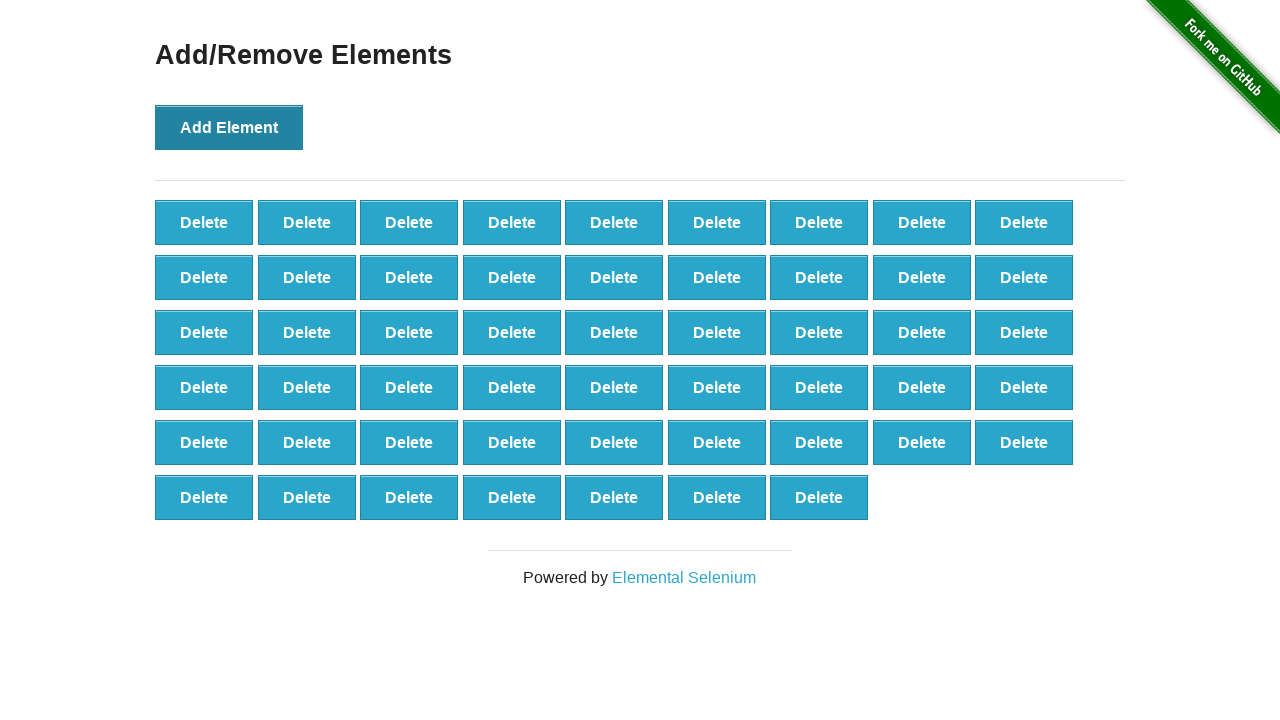

Clicked Add Element button (iteration 53/100) at (229, 127) on xpath=//*[@onclick='addElement()']
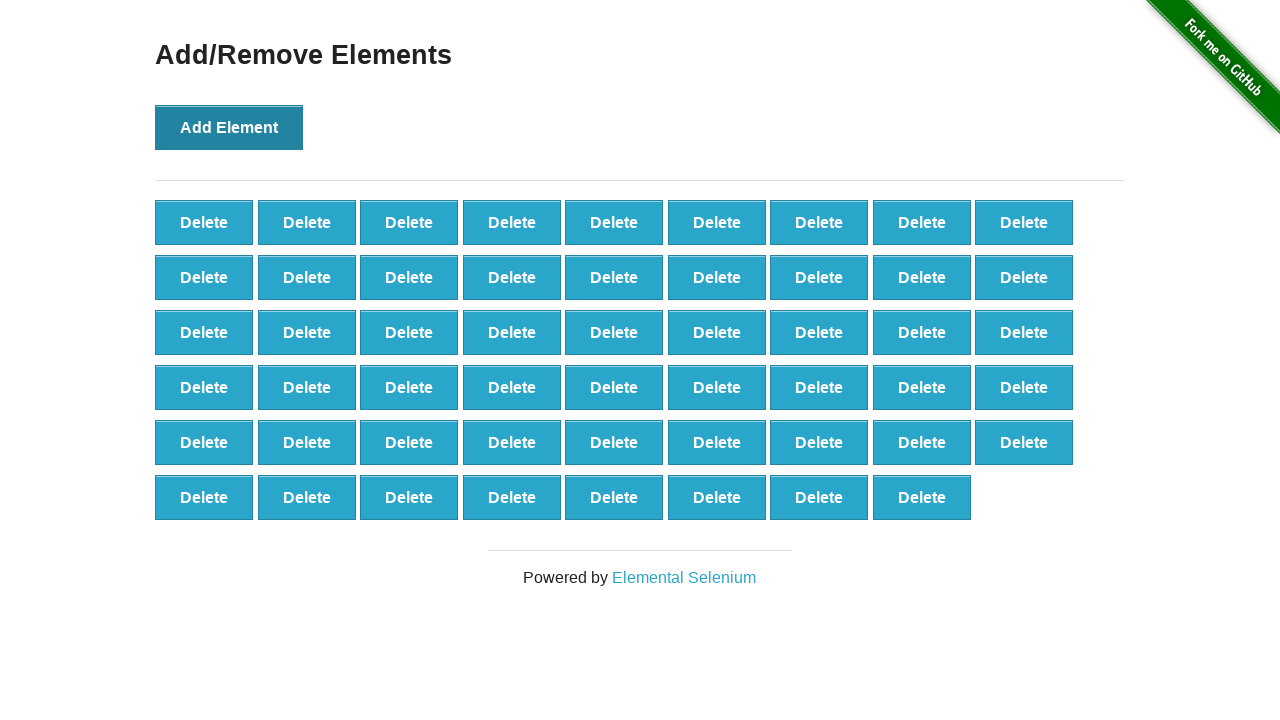

Clicked Add Element button (iteration 54/100) at (229, 127) on xpath=//*[@onclick='addElement()']
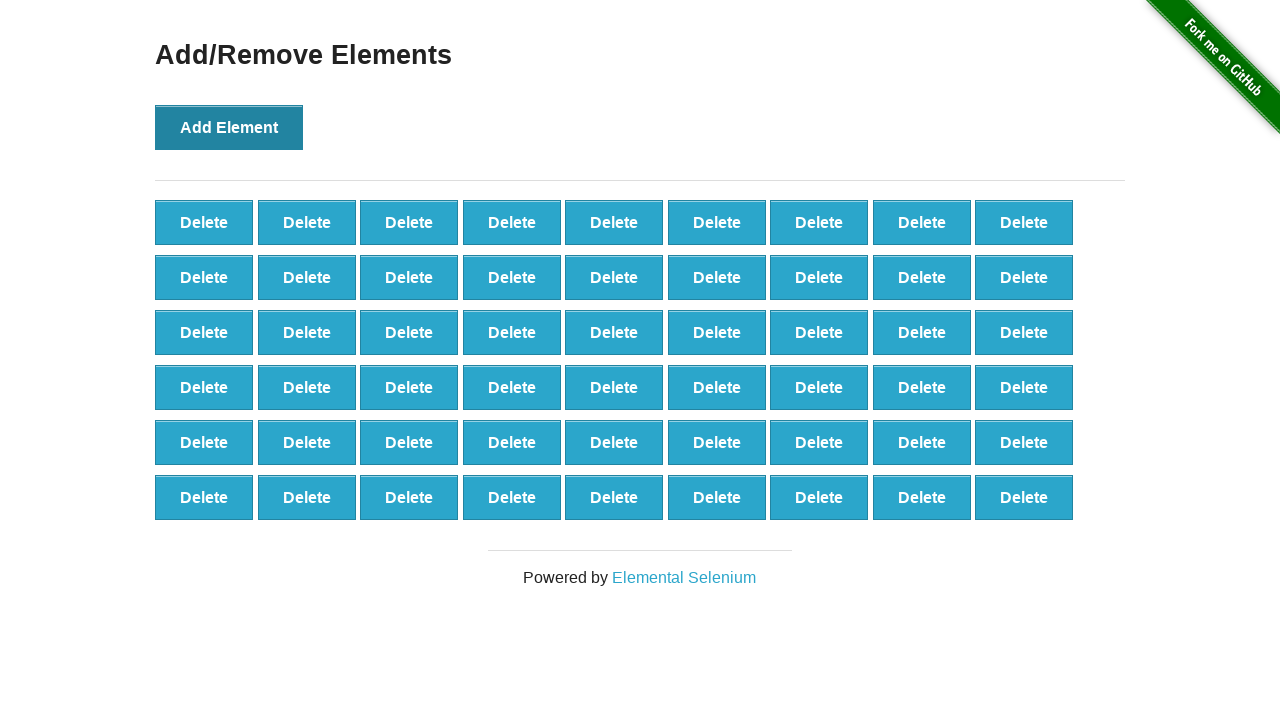

Clicked Add Element button (iteration 55/100) at (229, 127) on xpath=//*[@onclick='addElement()']
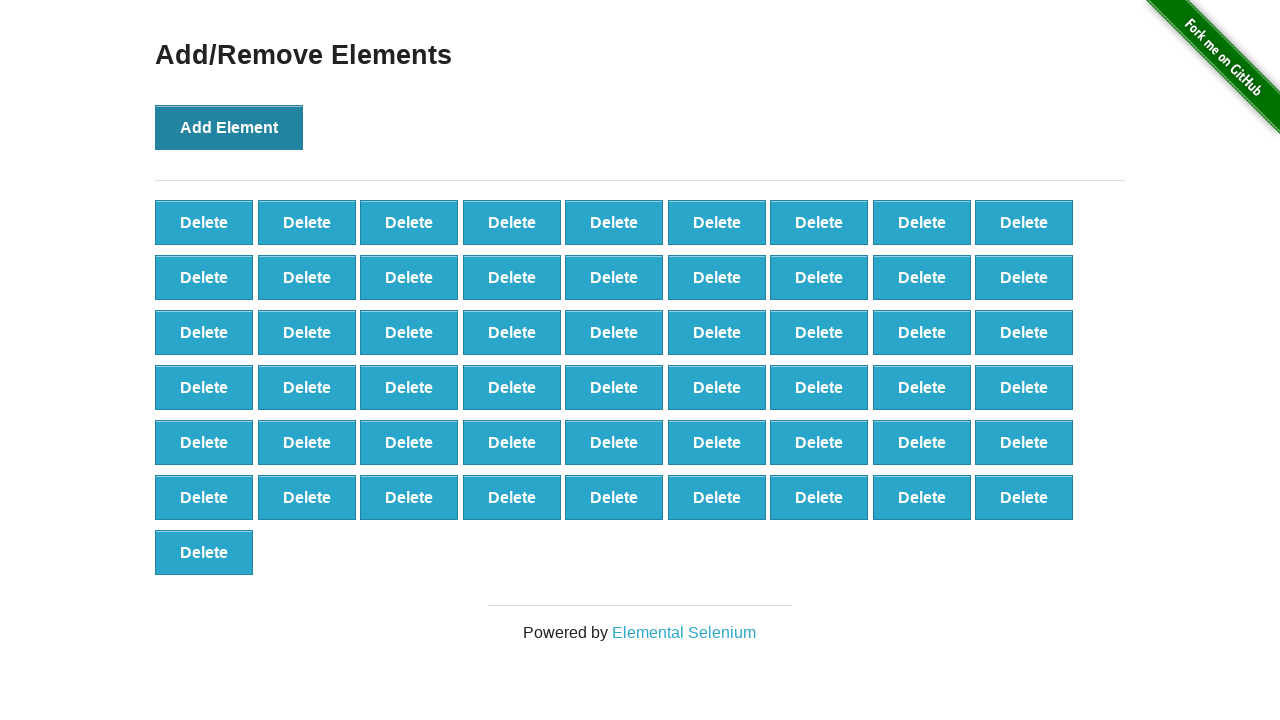

Clicked Add Element button (iteration 56/100) at (229, 127) on xpath=//*[@onclick='addElement()']
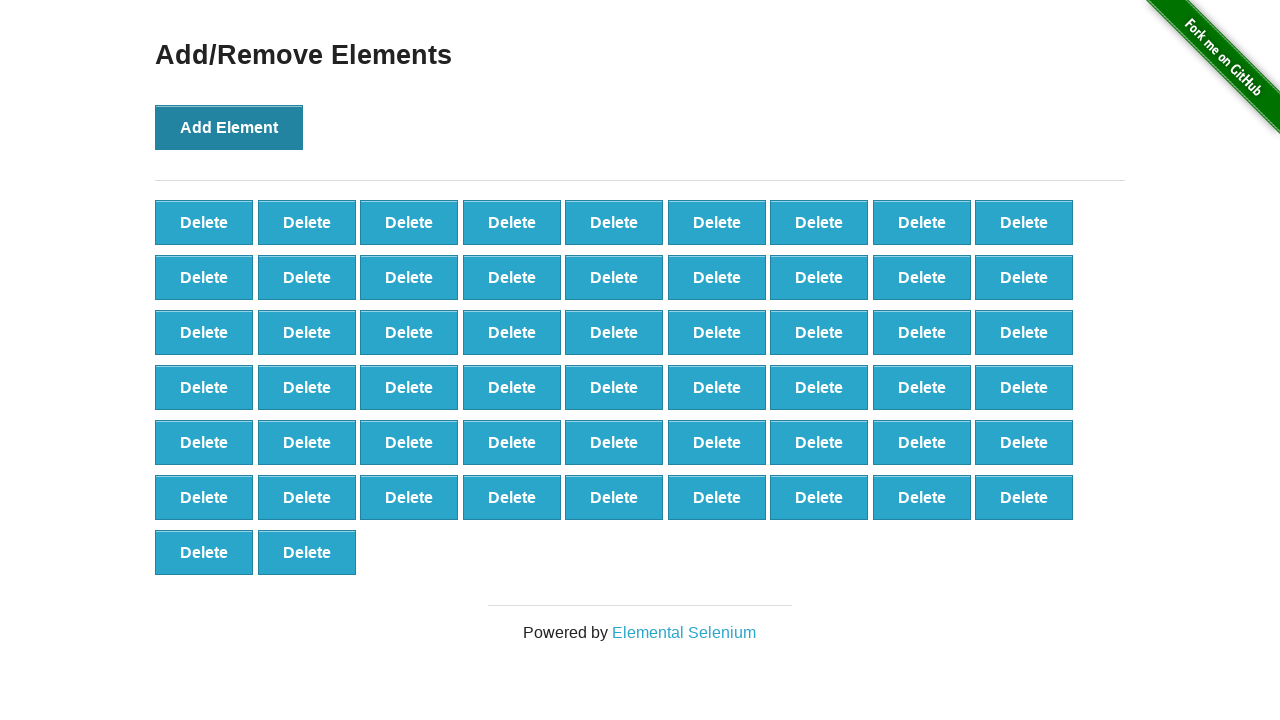

Clicked Add Element button (iteration 57/100) at (229, 127) on xpath=//*[@onclick='addElement()']
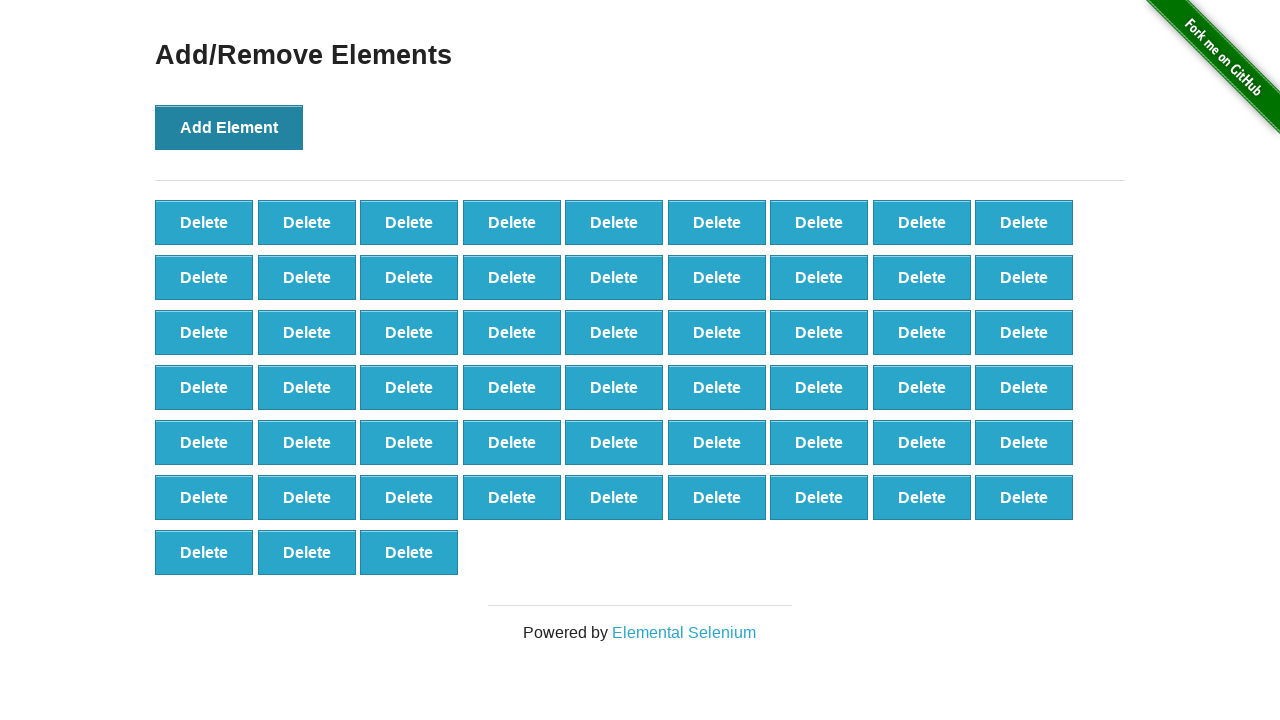

Clicked Add Element button (iteration 58/100) at (229, 127) on xpath=//*[@onclick='addElement()']
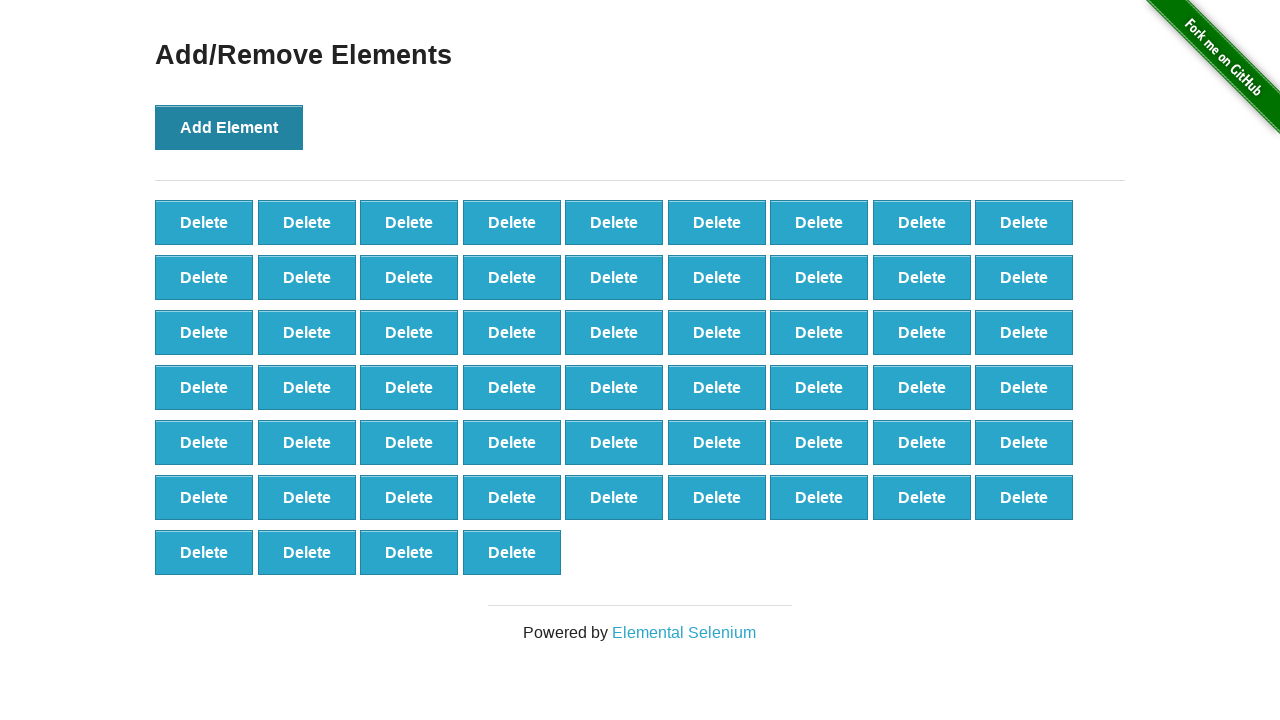

Clicked Add Element button (iteration 59/100) at (229, 127) on xpath=//*[@onclick='addElement()']
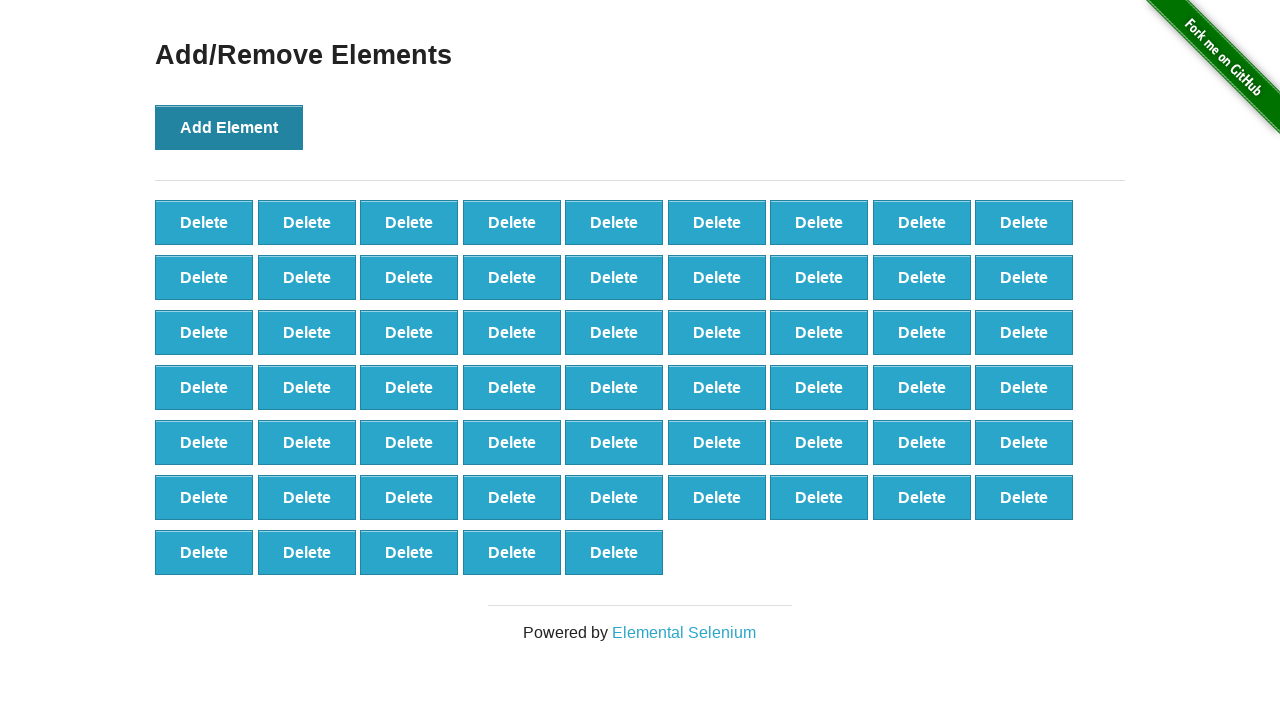

Clicked Add Element button (iteration 60/100) at (229, 127) on xpath=//*[@onclick='addElement()']
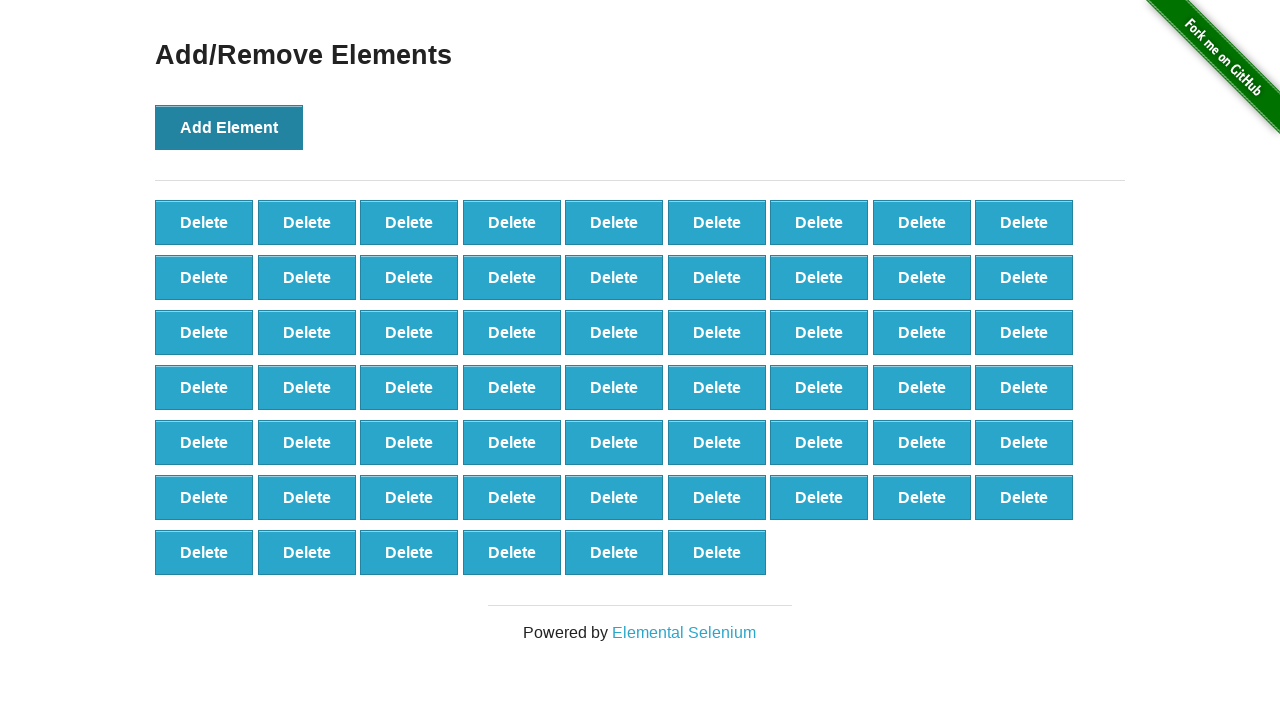

Clicked Add Element button (iteration 61/100) at (229, 127) on xpath=//*[@onclick='addElement()']
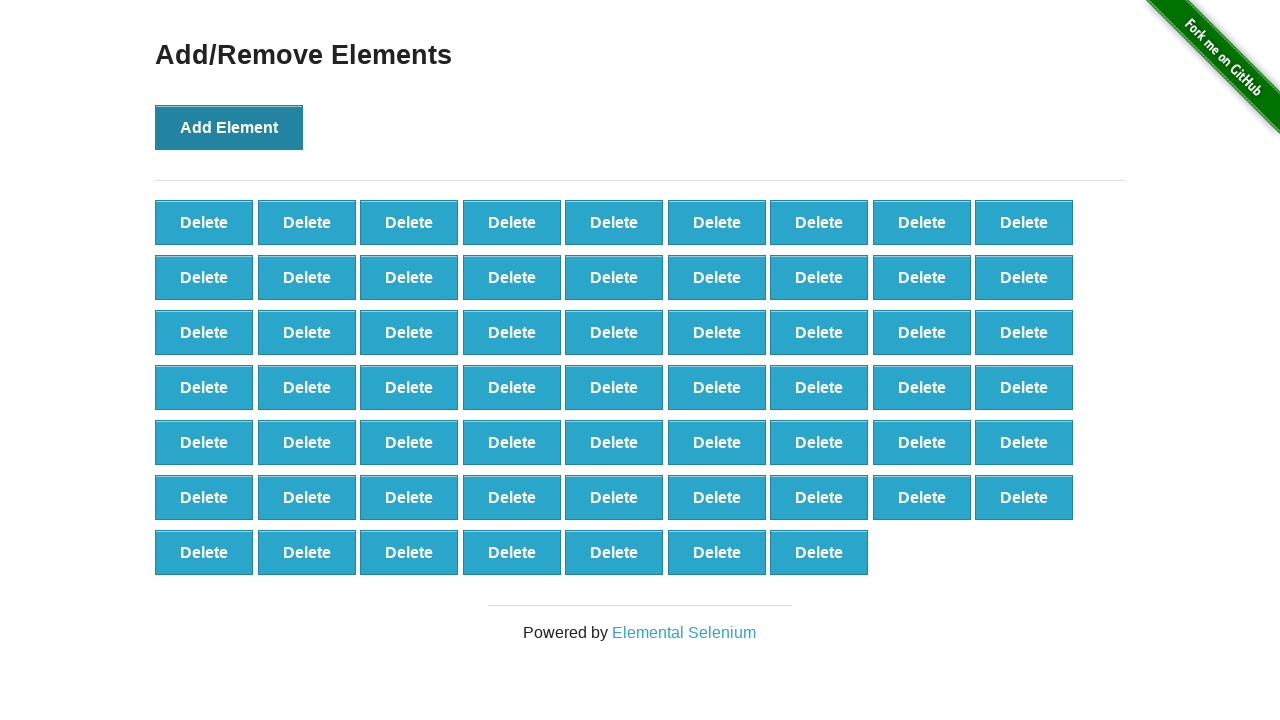

Clicked Add Element button (iteration 62/100) at (229, 127) on xpath=//*[@onclick='addElement()']
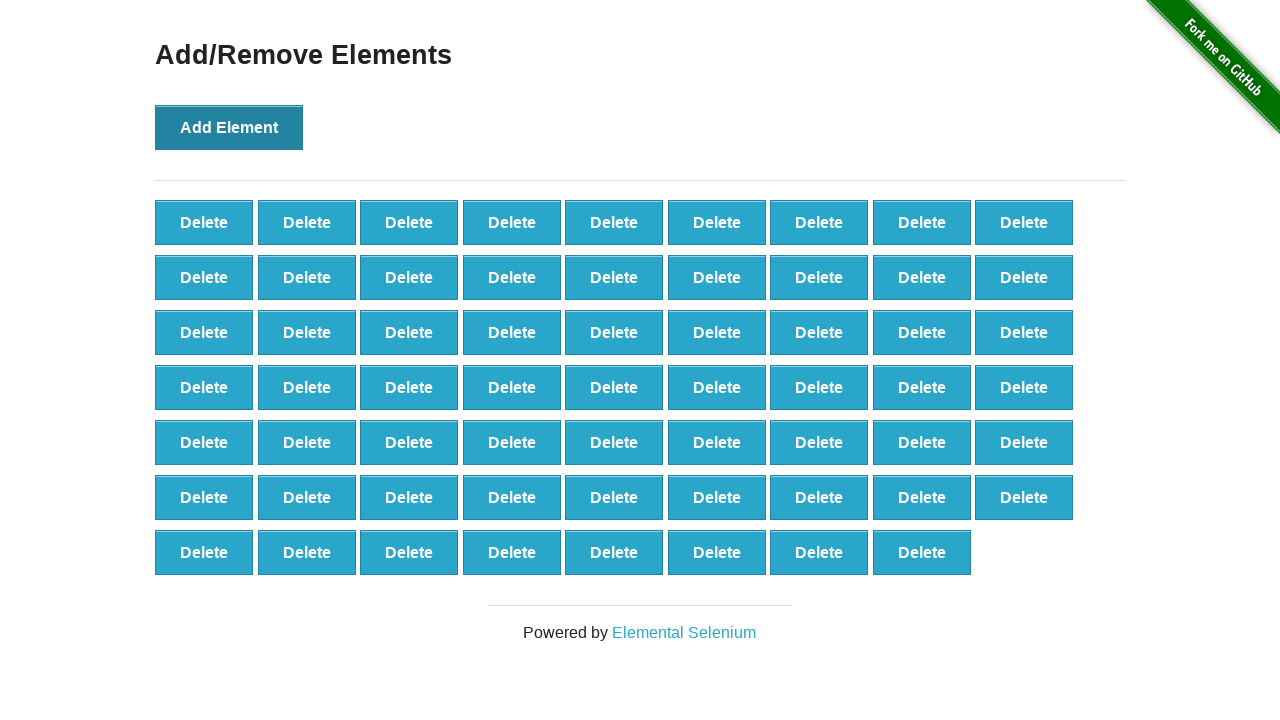

Clicked Add Element button (iteration 63/100) at (229, 127) on xpath=//*[@onclick='addElement()']
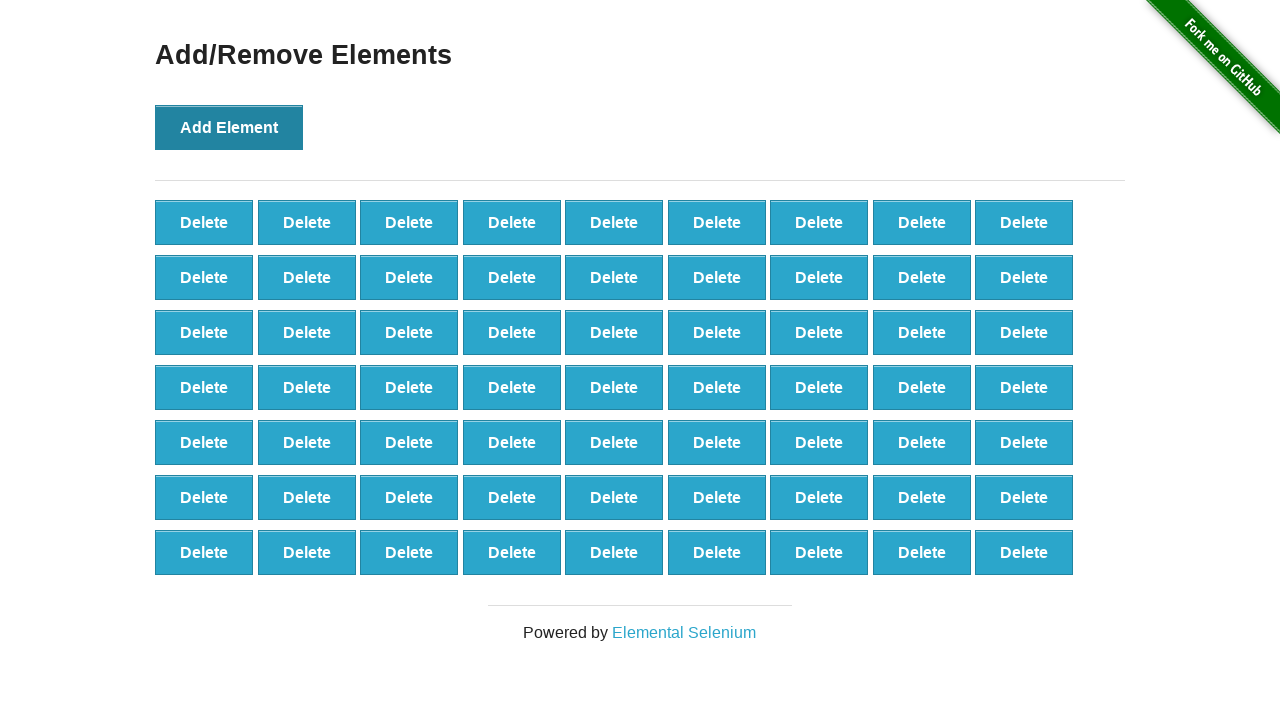

Clicked Add Element button (iteration 64/100) at (229, 127) on xpath=//*[@onclick='addElement()']
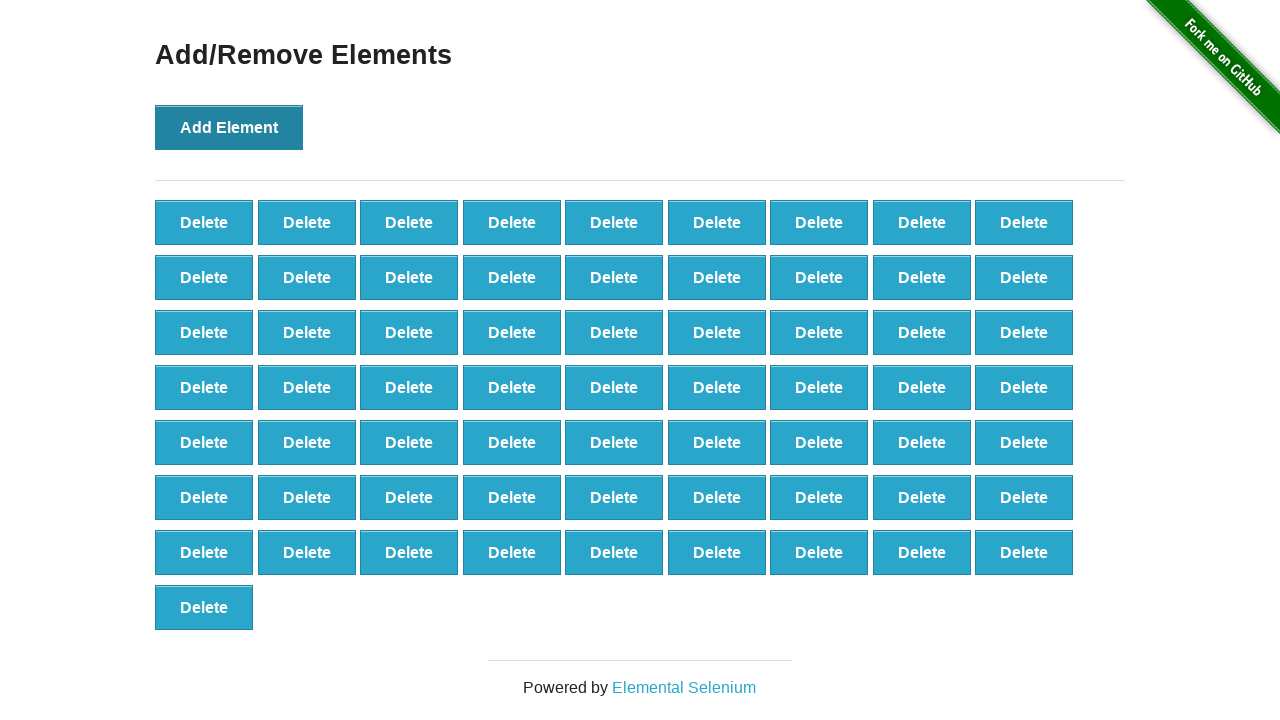

Clicked Add Element button (iteration 65/100) at (229, 127) on xpath=//*[@onclick='addElement()']
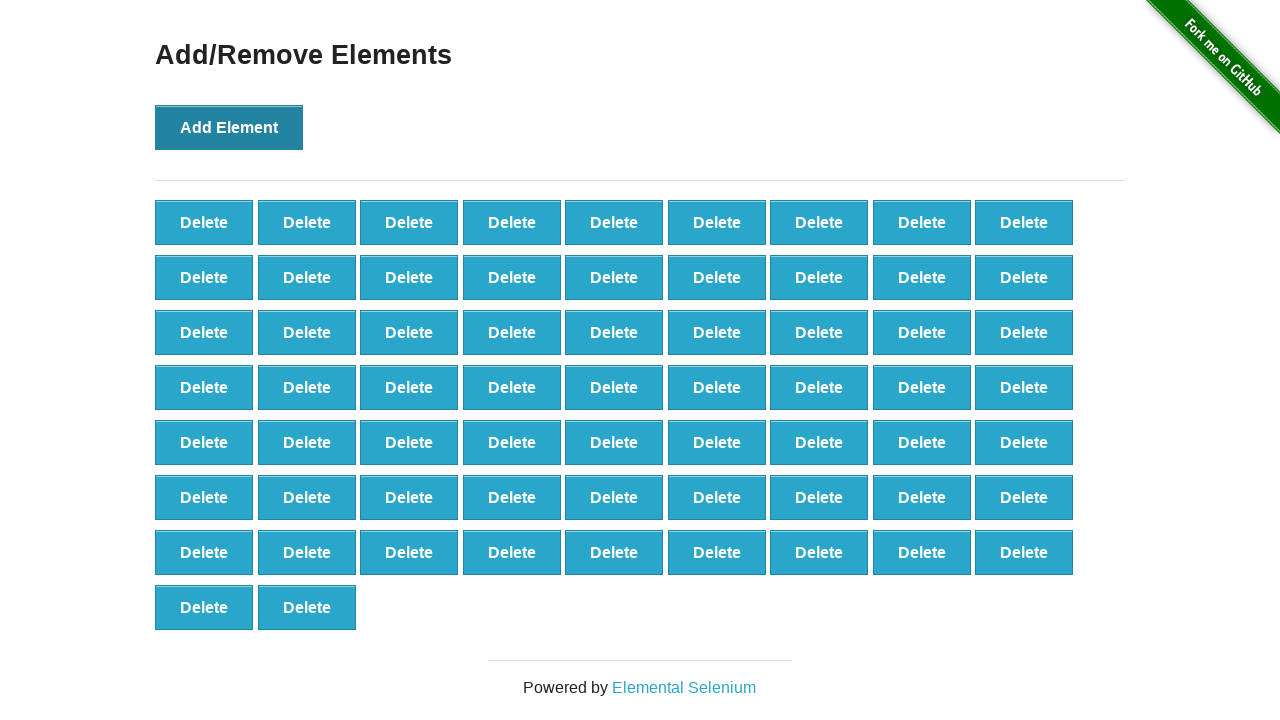

Clicked Add Element button (iteration 66/100) at (229, 127) on xpath=//*[@onclick='addElement()']
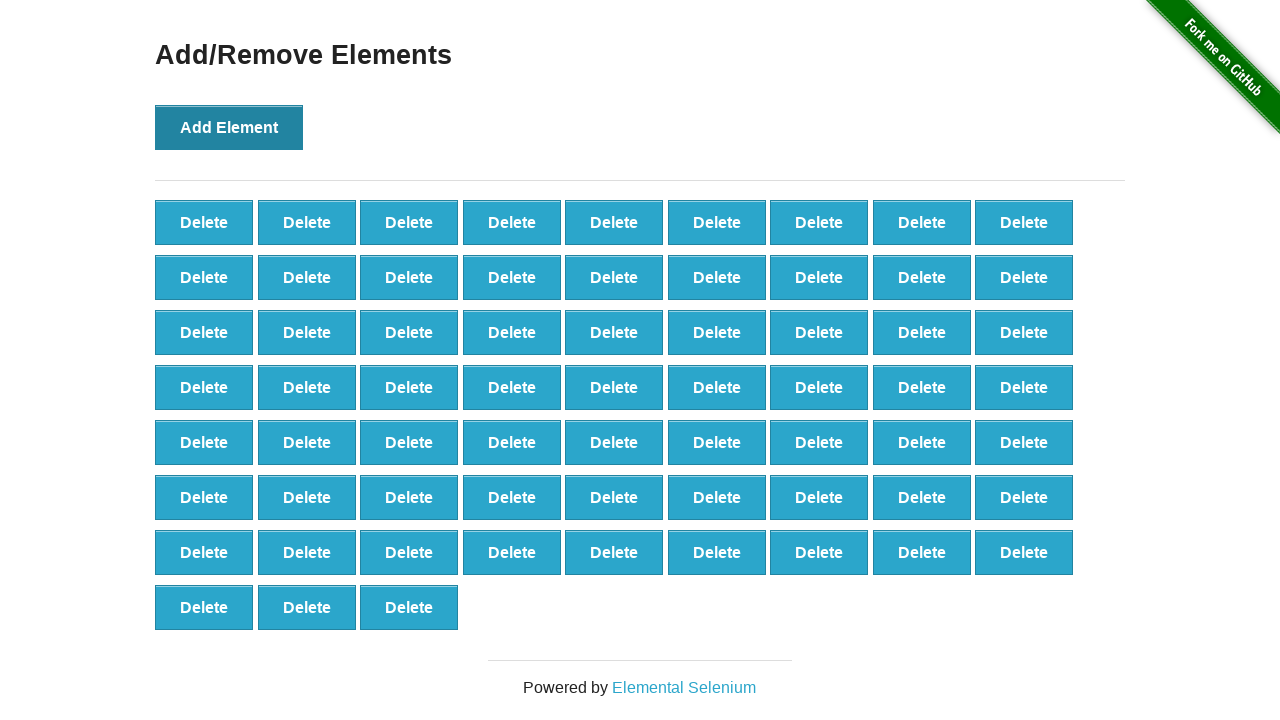

Clicked Add Element button (iteration 67/100) at (229, 127) on xpath=//*[@onclick='addElement()']
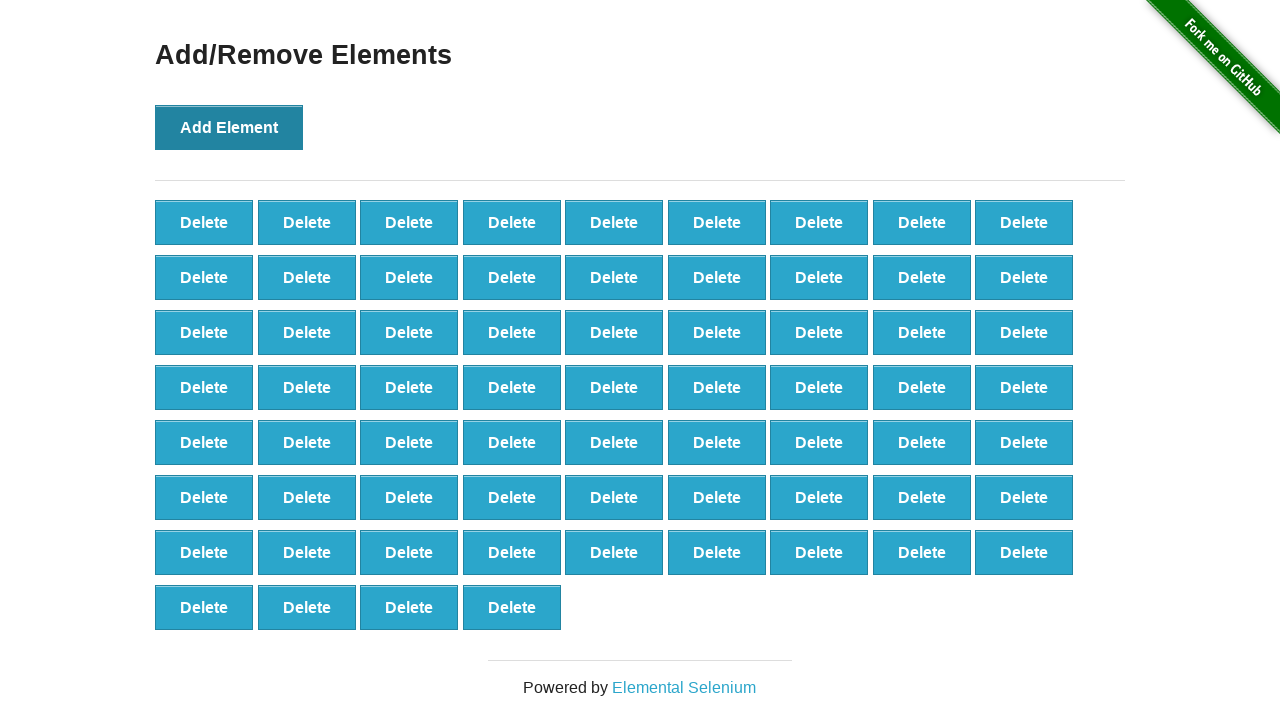

Clicked Add Element button (iteration 68/100) at (229, 127) on xpath=//*[@onclick='addElement()']
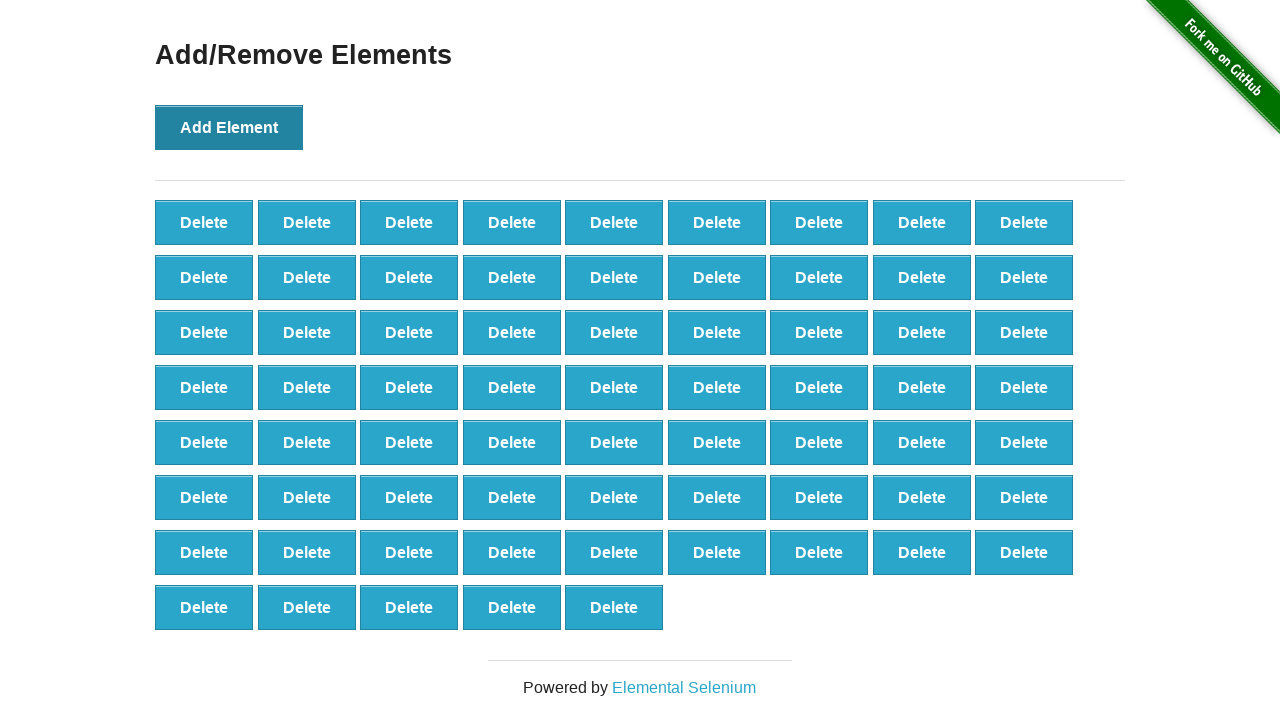

Clicked Add Element button (iteration 69/100) at (229, 127) on xpath=//*[@onclick='addElement()']
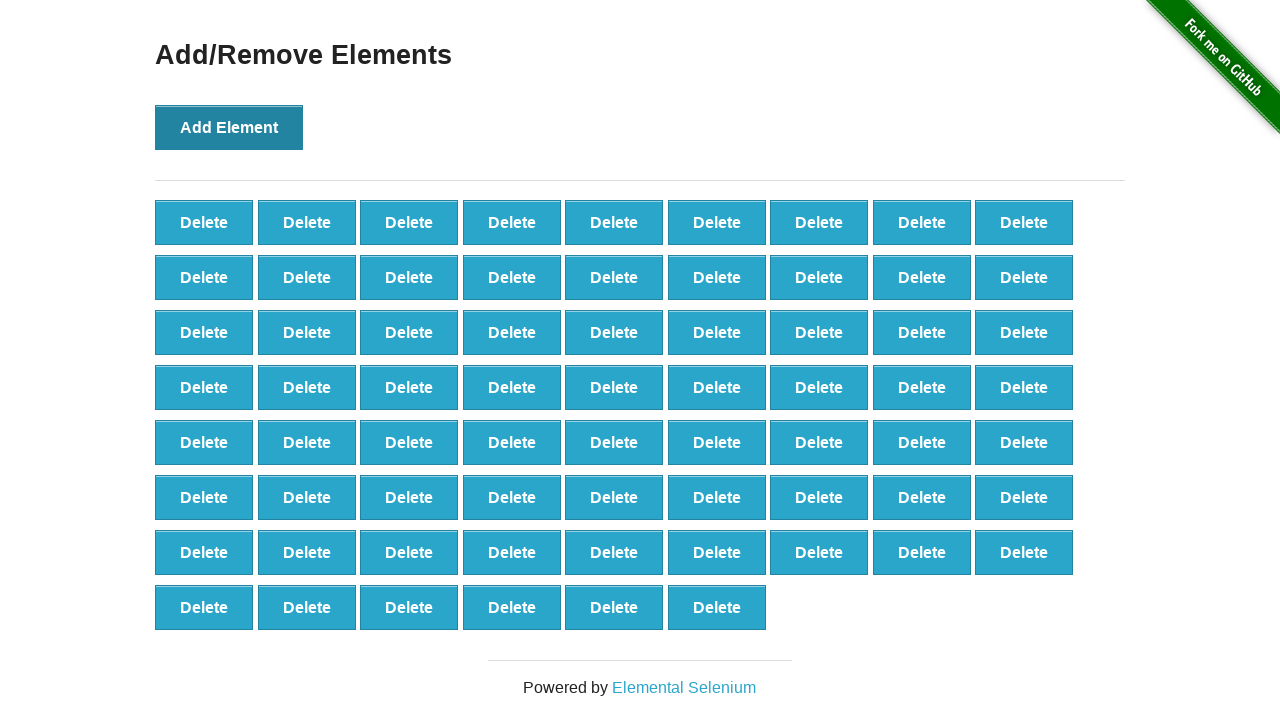

Clicked Add Element button (iteration 70/100) at (229, 127) on xpath=//*[@onclick='addElement()']
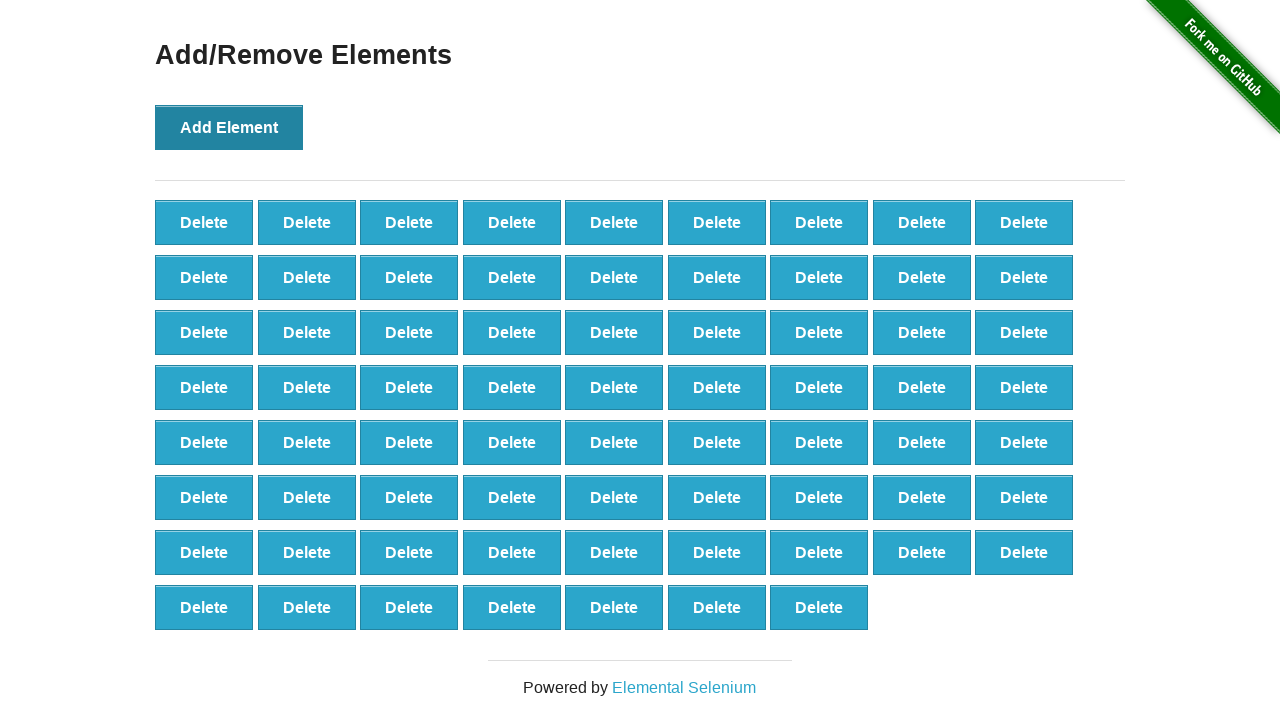

Clicked Add Element button (iteration 71/100) at (229, 127) on xpath=//*[@onclick='addElement()']
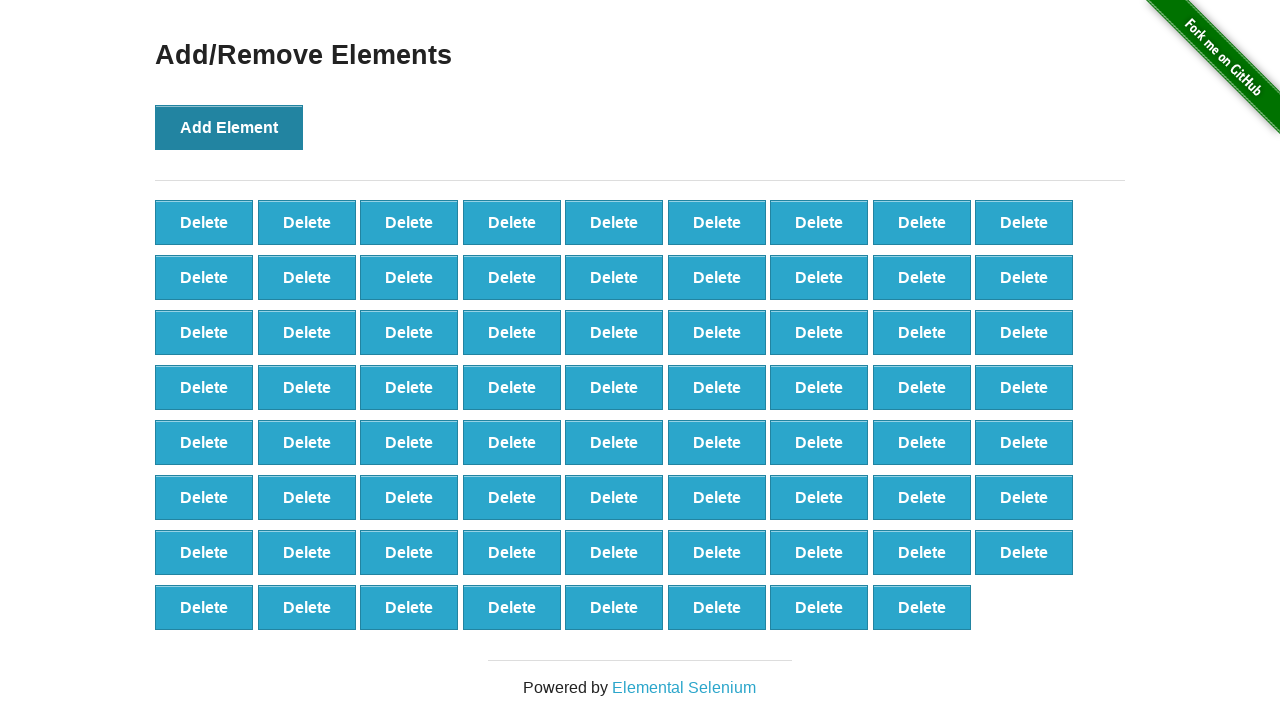

Clicked Add Element button (iteration 72/100) at (229, 127) on xpath=//*[@onclick='addElement()']
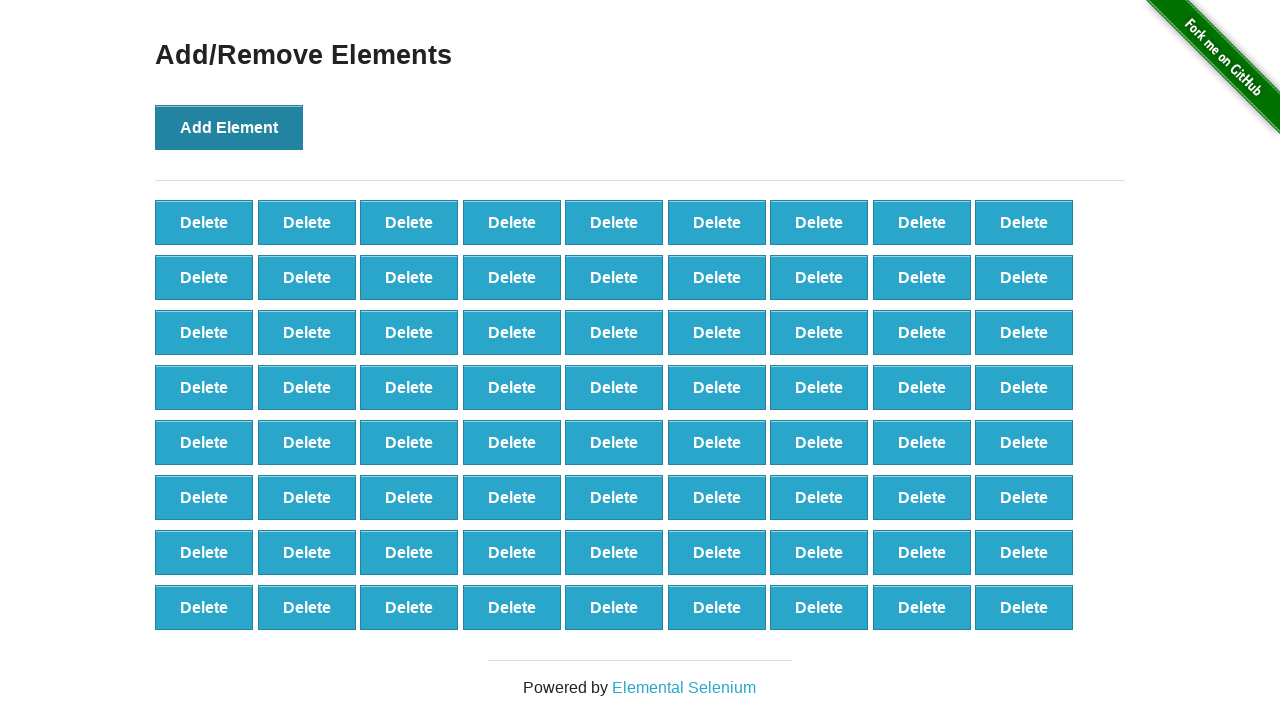

Clicked Add Element button (iteration 73/100) at (229, 127) on xpath=//*[@onclick='addElement()']
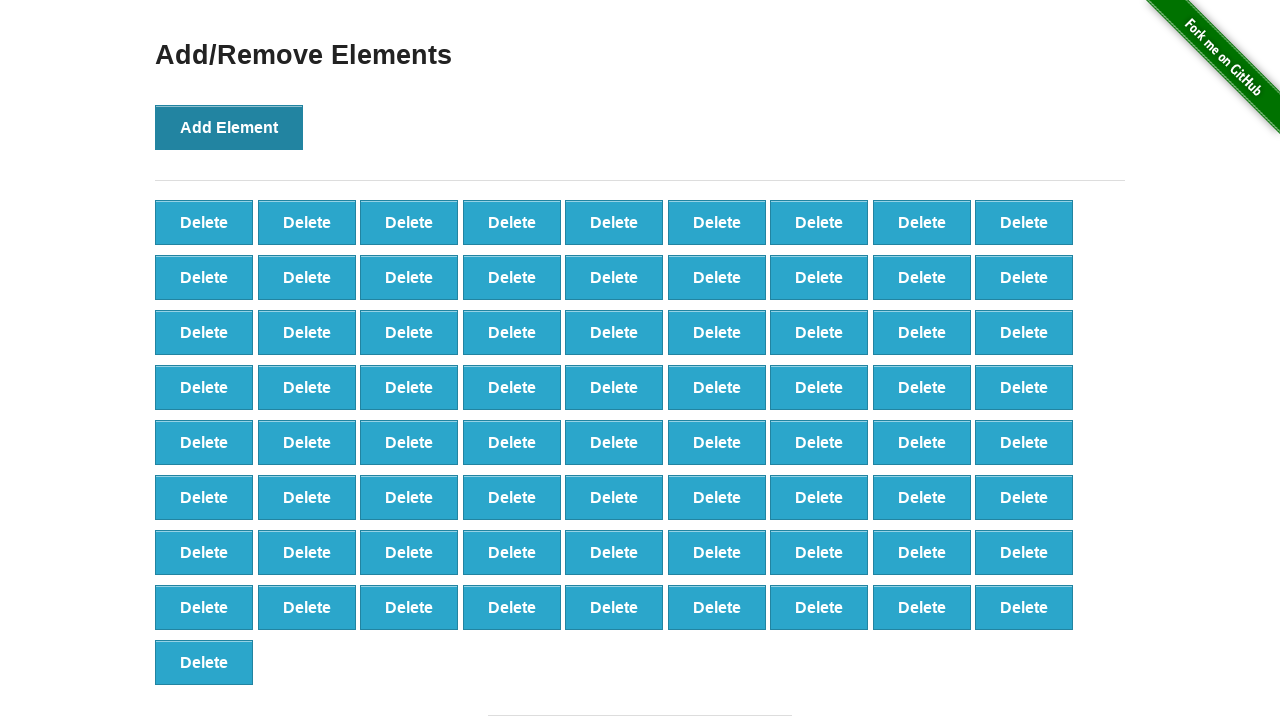

Clicked Add Element button (iteration 74/100) at (229, 127) on xpath=//*[@onclick='addElement()']
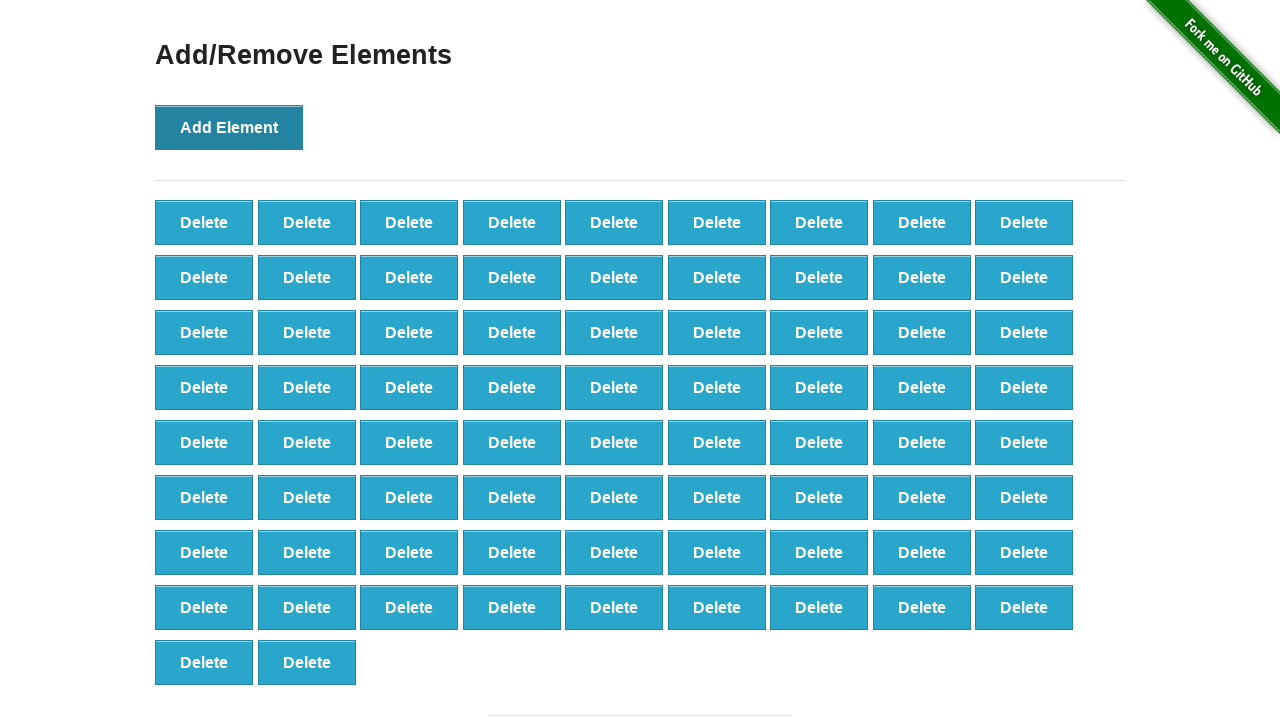

Clicked Add Element button (iteration 75/100) at (229, 127) on xpath=//*[@onclick='addElement()']
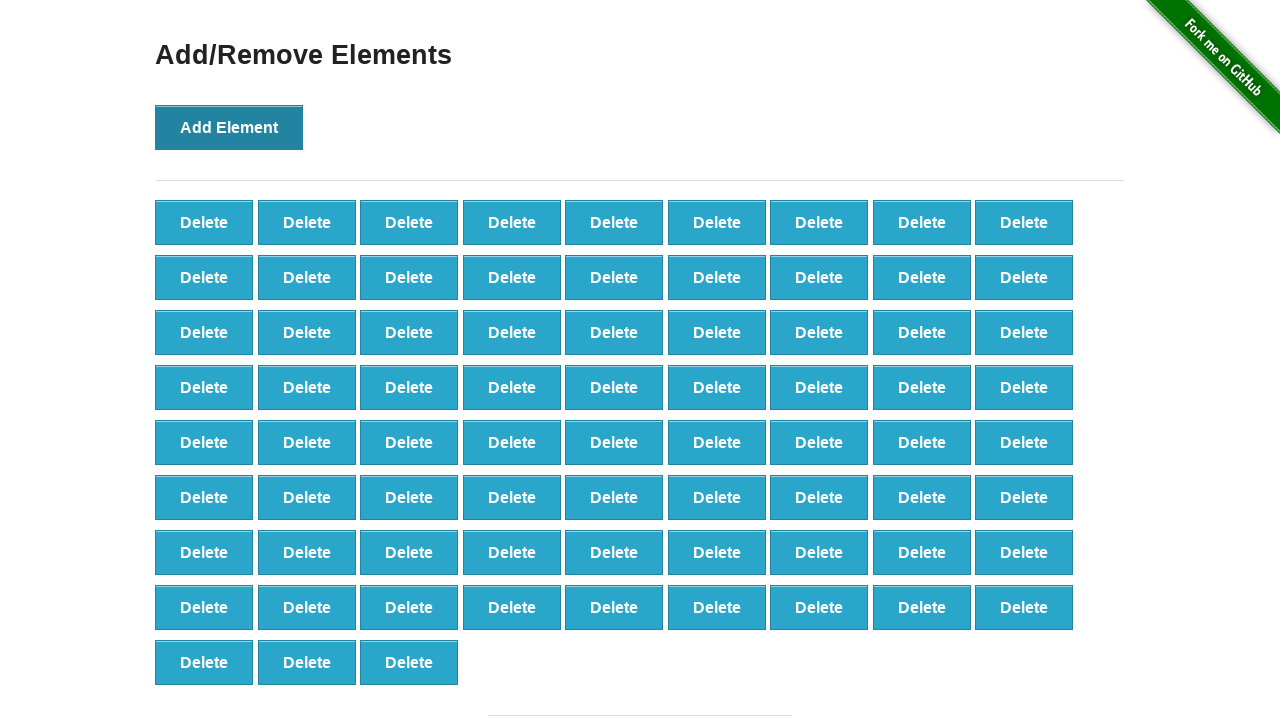

Clicked Add Element button (iteration 76/100) at (229, 127) on xpath=//*[@onclick='addElement()']
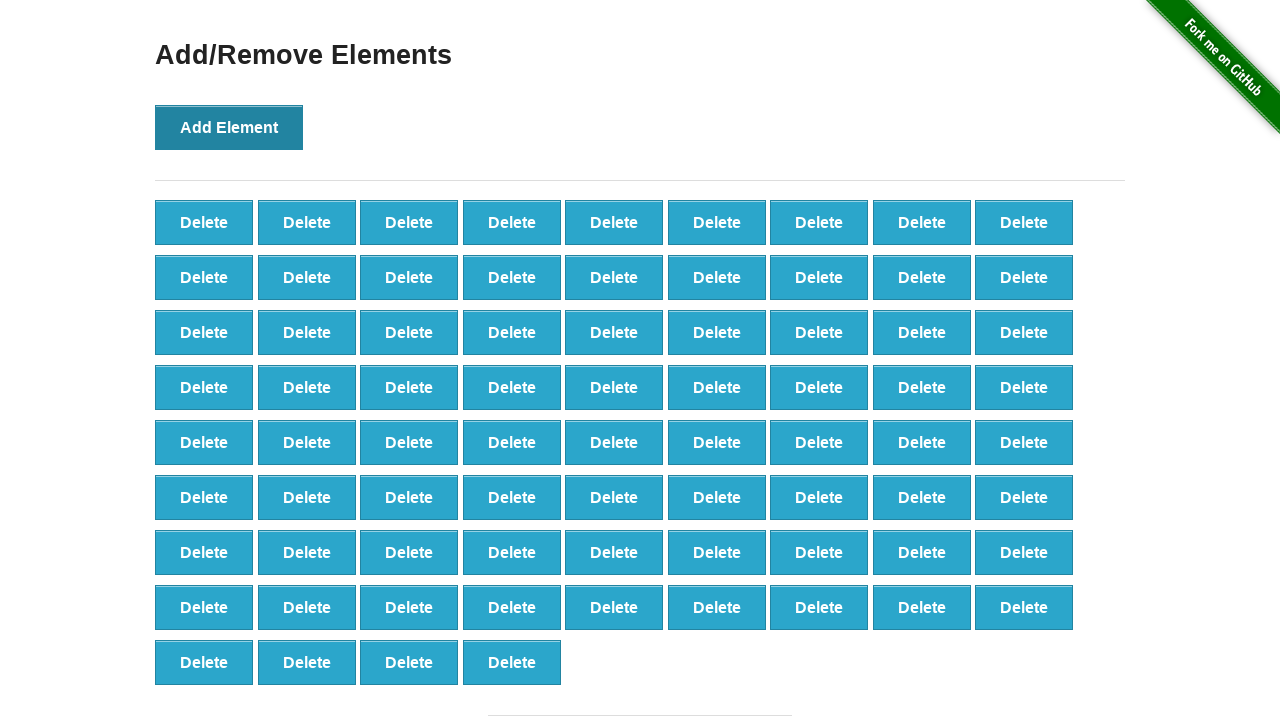

Clicked Add Element button (iteration 77/100) at (229, 127) on xpath=//*[@onclick='addElement()']
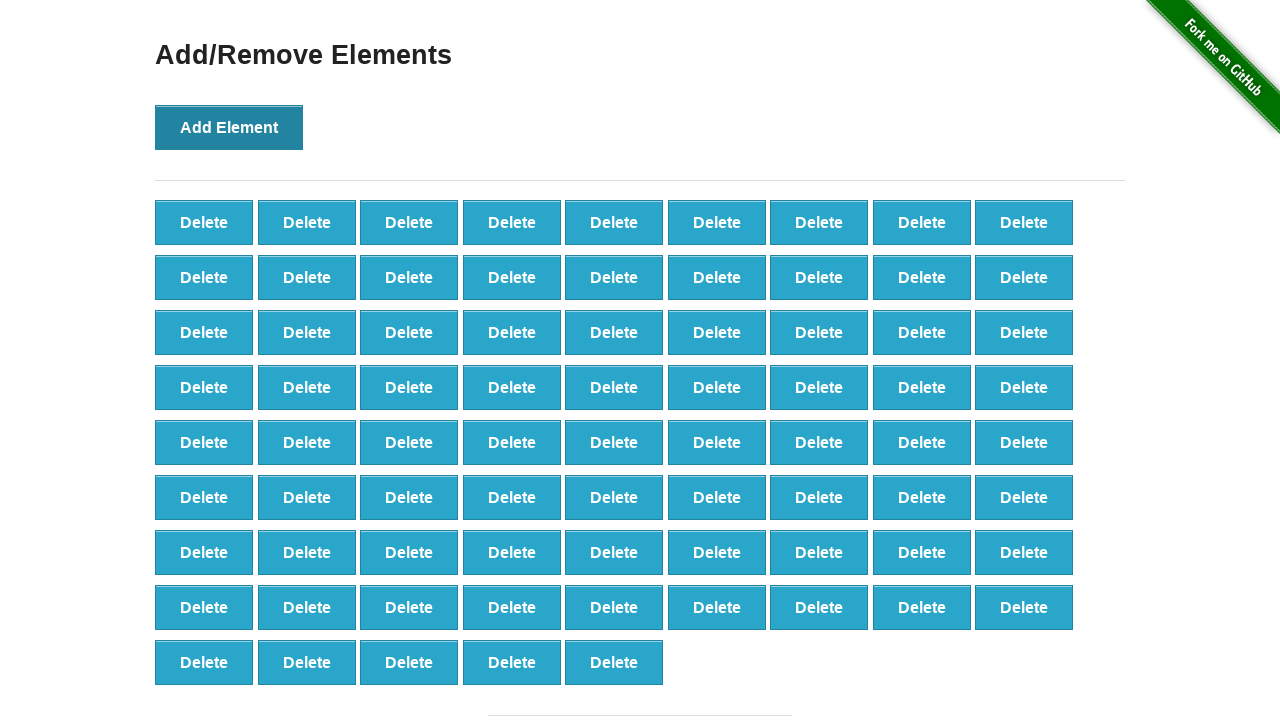

Clicked Add Element button (iteration 78/100) at (229, 127) on xpath=//*[@onclick='addElement()']
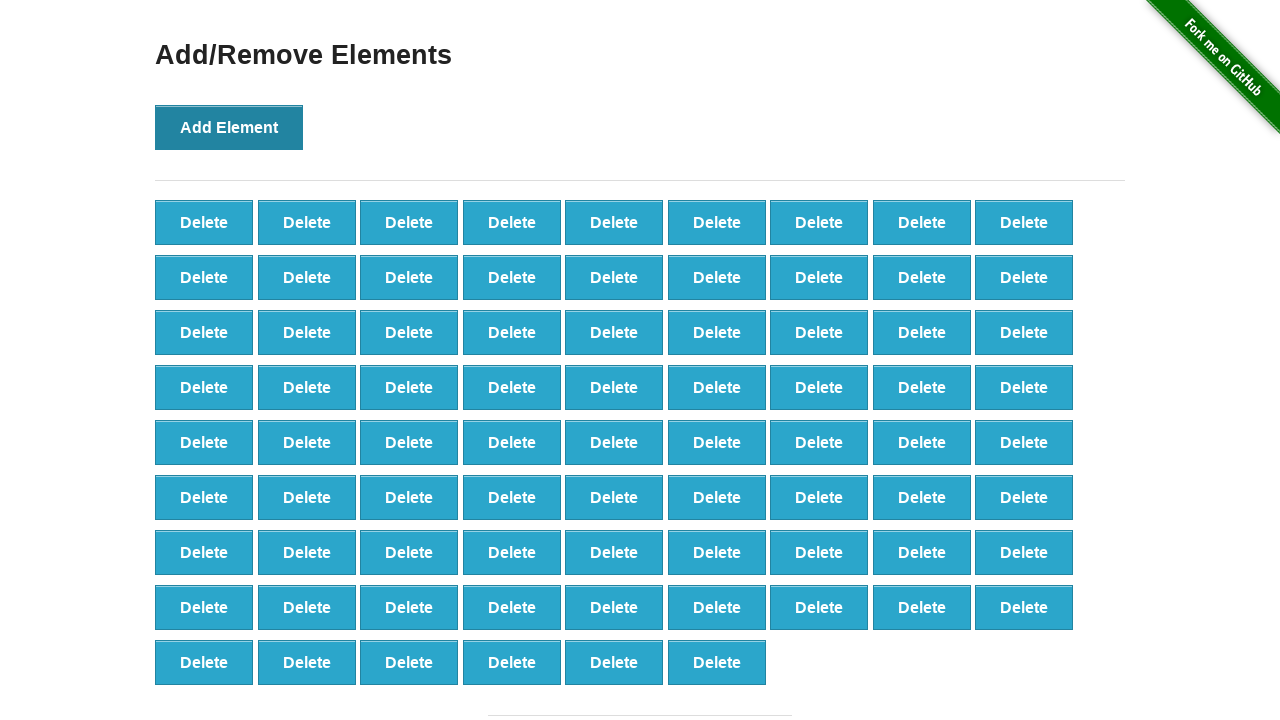

Clicked Add Element button (iteration 79/100) at (229, 127) on xpath=//*[@onclick='addElement()']
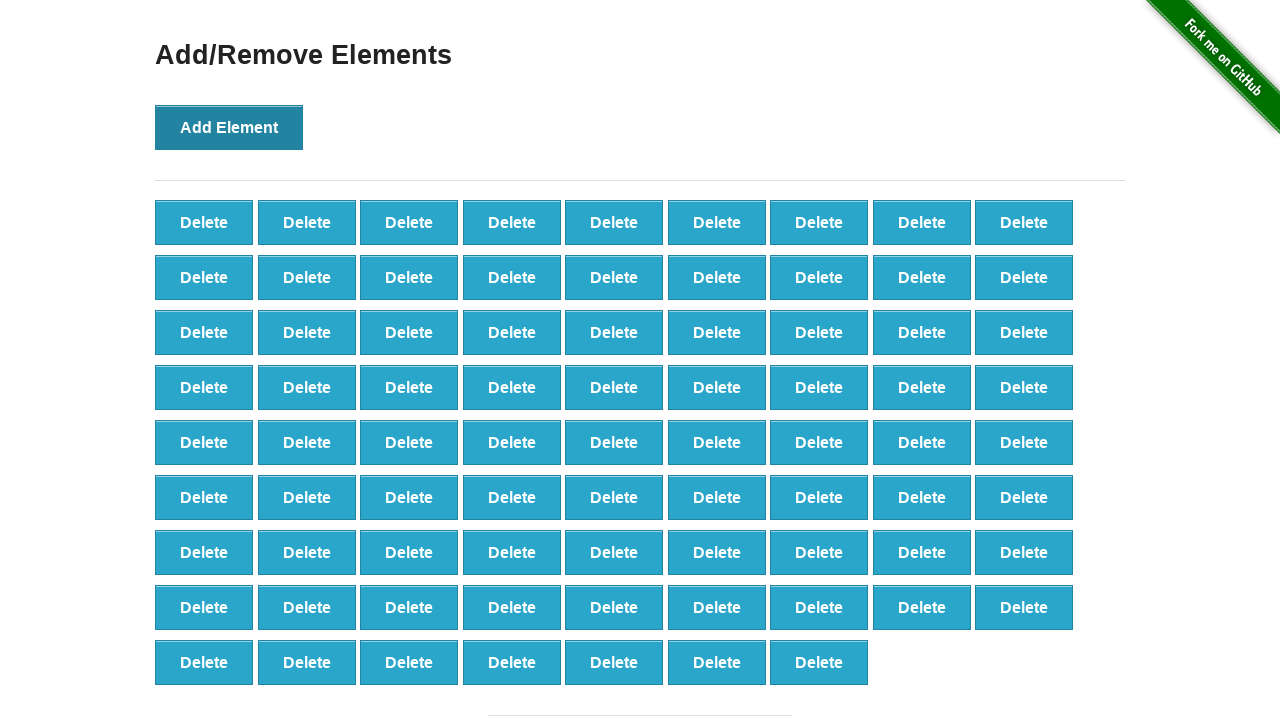

Clicked Add Element button (iteration 80/100) at (229, 127) on xpath=//*[@onclick='addElement()']
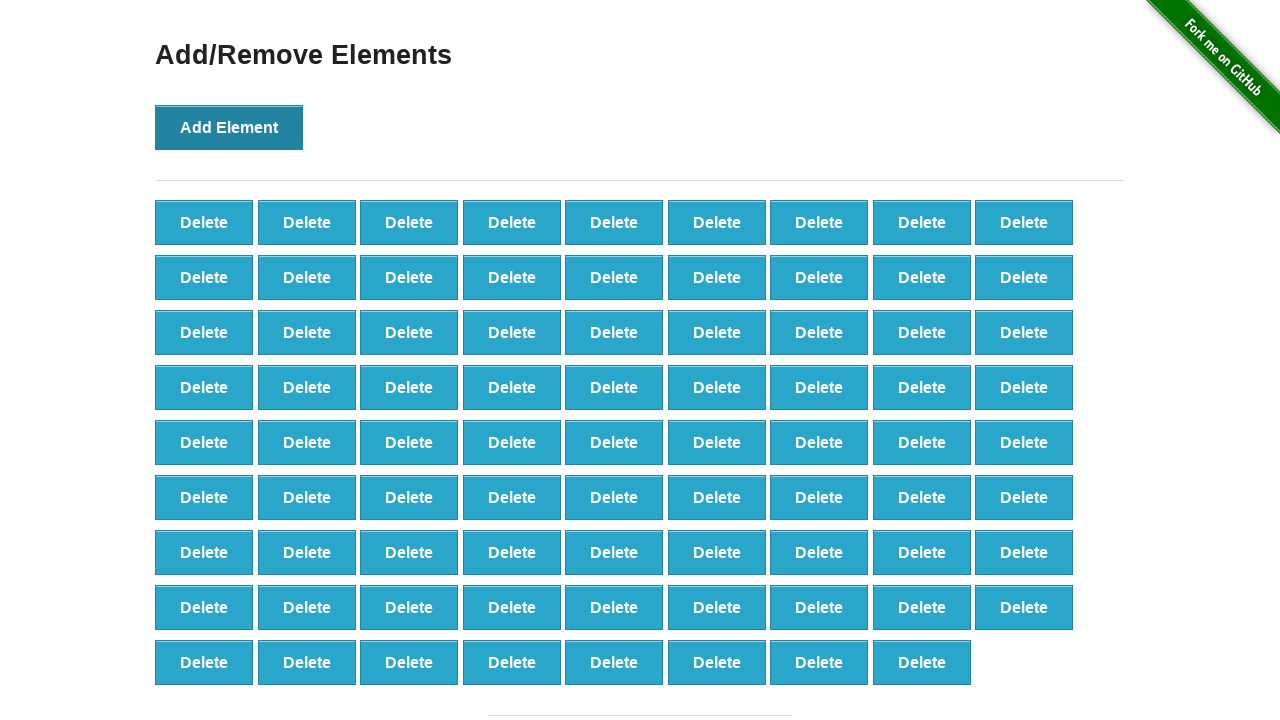

Clicked Add Element button (iteration 81/100) at (229, 127) on xpath=//*[@onclick='addElement()']
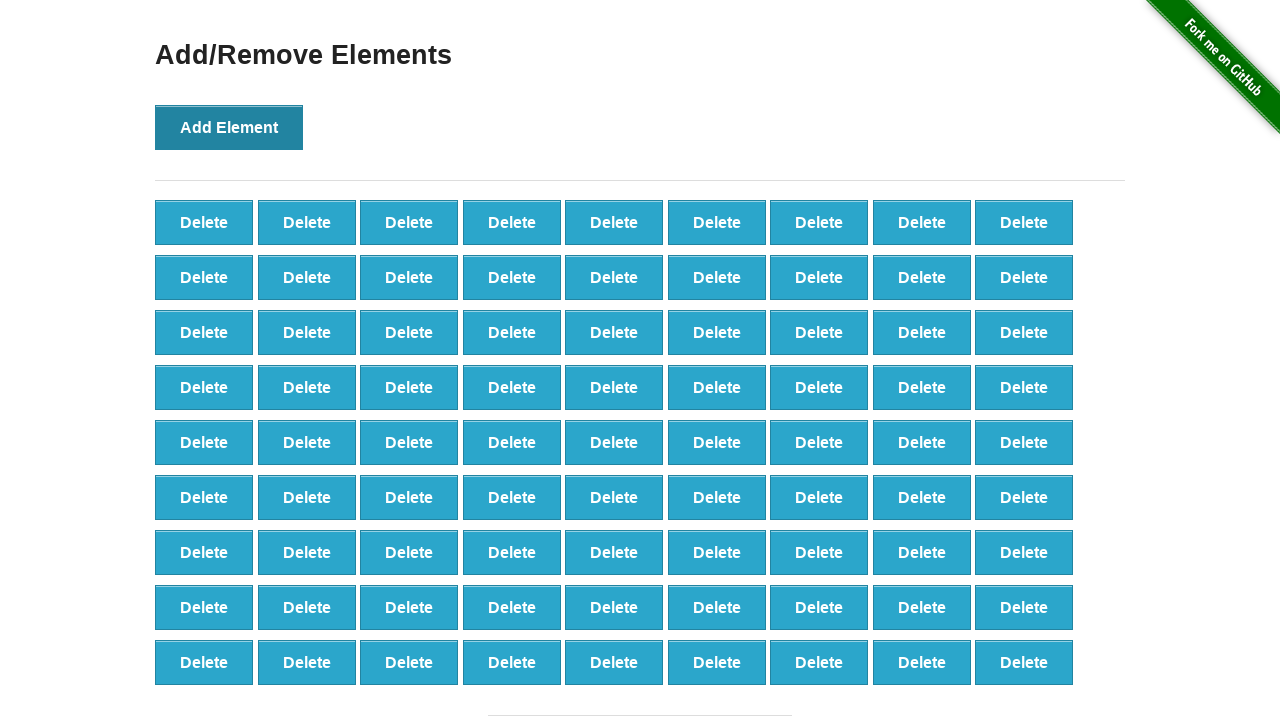

Clicked Add Element button (iteration 82/100) at (229, 127) on xpath=//*[@onclick='addElement()']
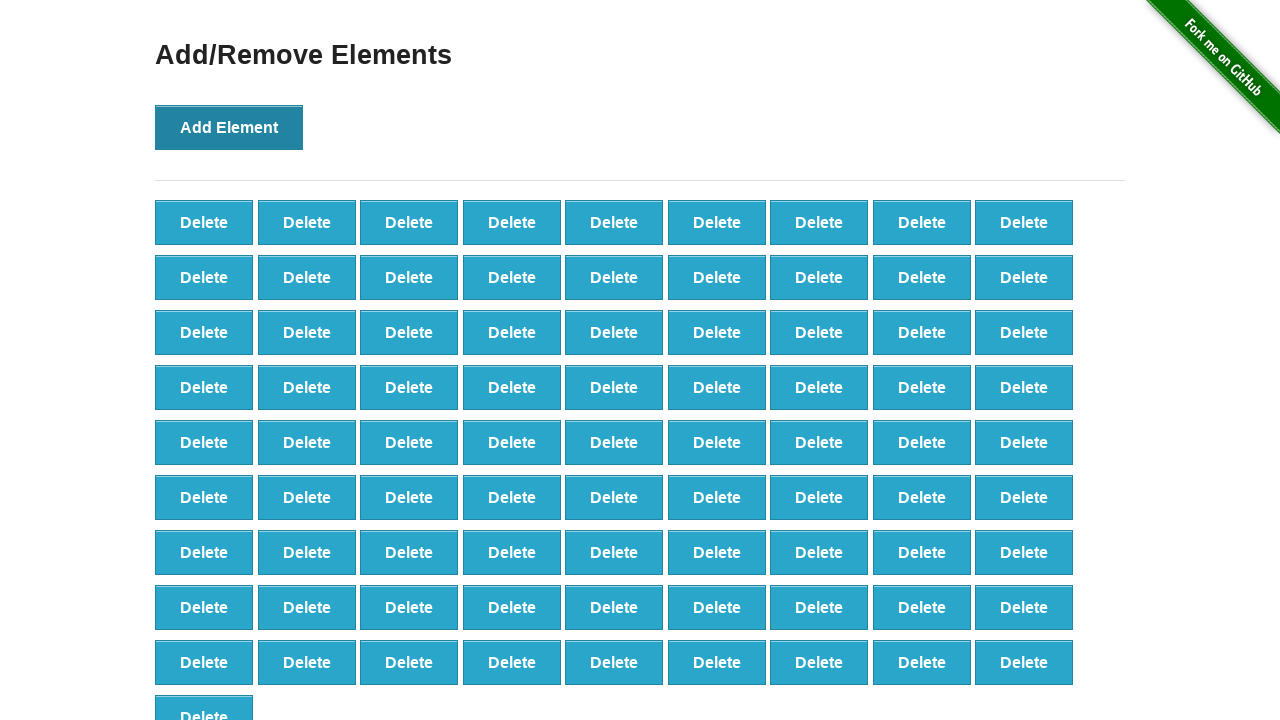

Clicked Add Element button (iteration 83/100) at (229, 127) on xpath=//*[@onclick='addElement()']
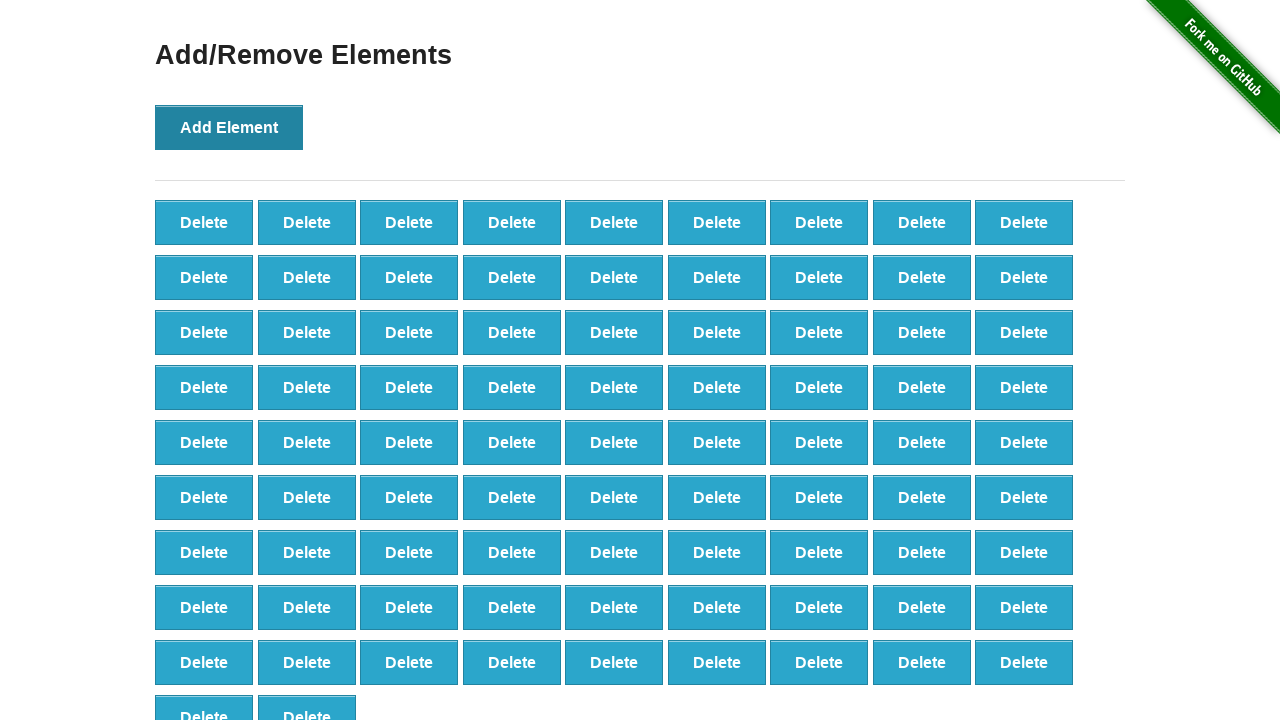

Clicked Add Element button (iteration 84/100) at (229, 127) on xpath=//*[@onclick='addElement()']
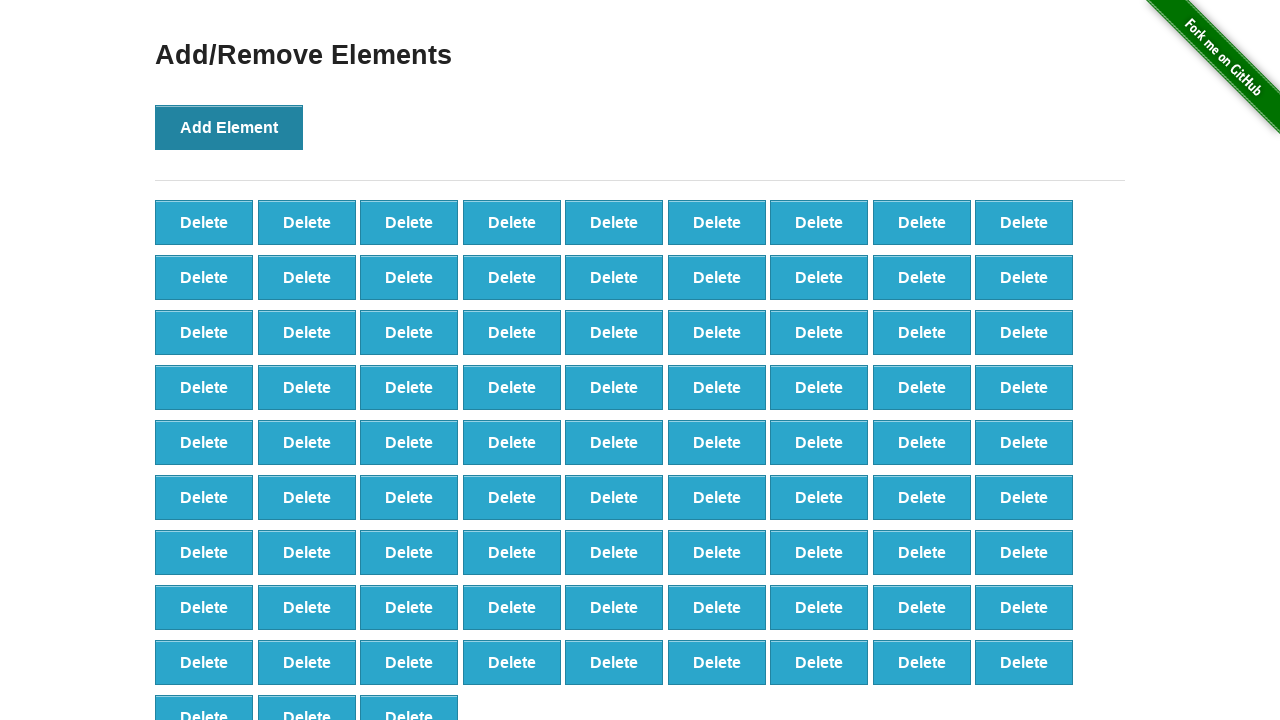

Clicked Add Element button (iteration 85/100) at (229, 127) on xpath=//*[@onclick='addElement()']
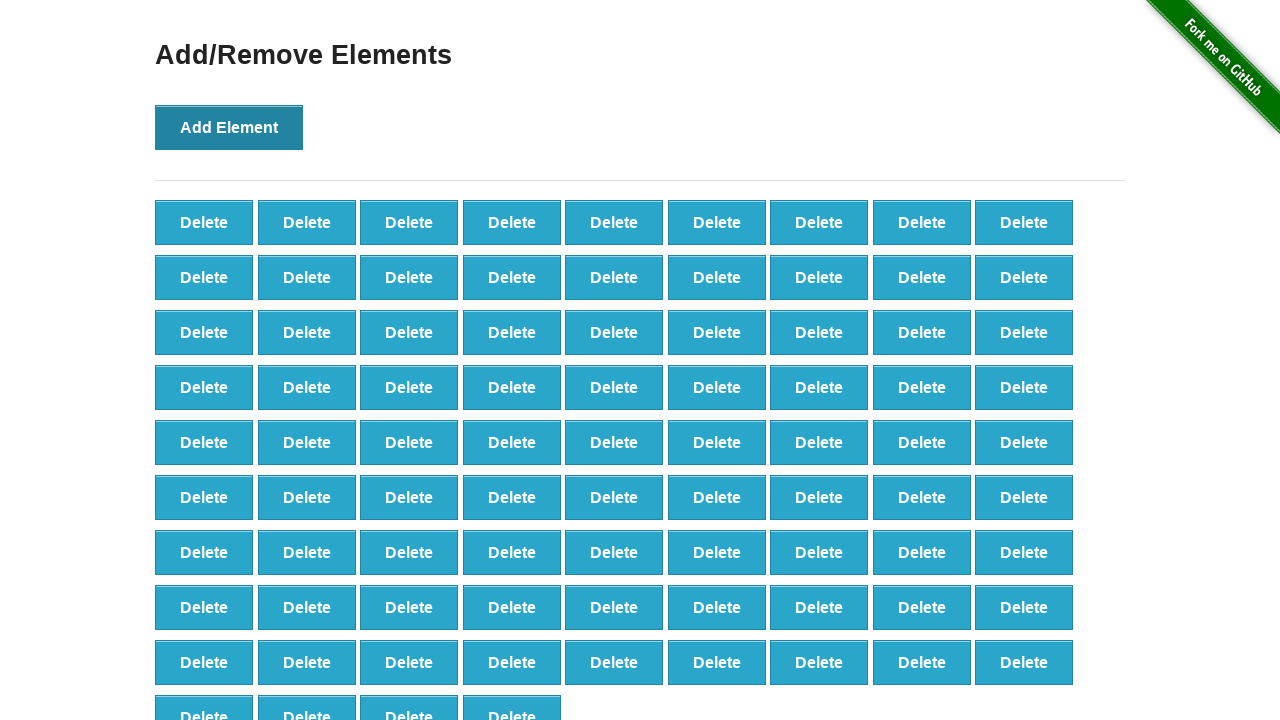

Clicked Add Element button (iteration 86/100) at (229, 127) on xpath=//*[@onclick='addElement()']
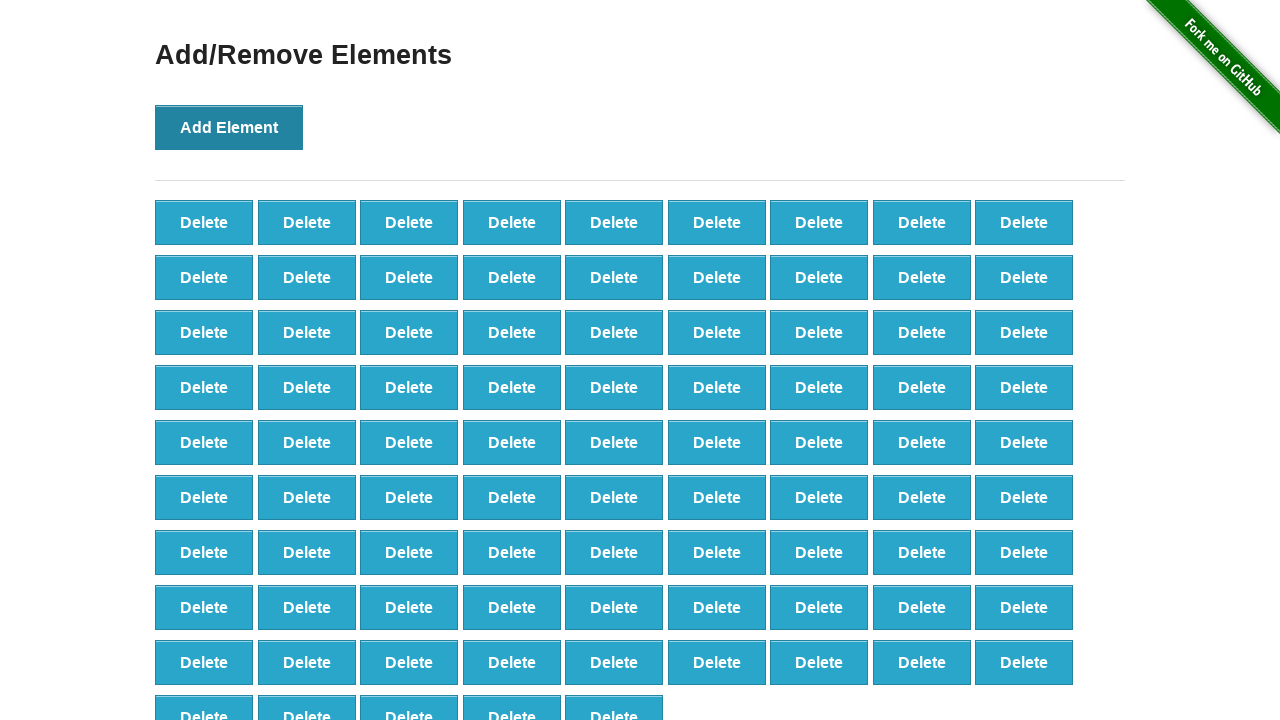

Clicked Add Element button (iteration 87/100) at (229, 127) on xpath=//*[@onclick='addElement()']
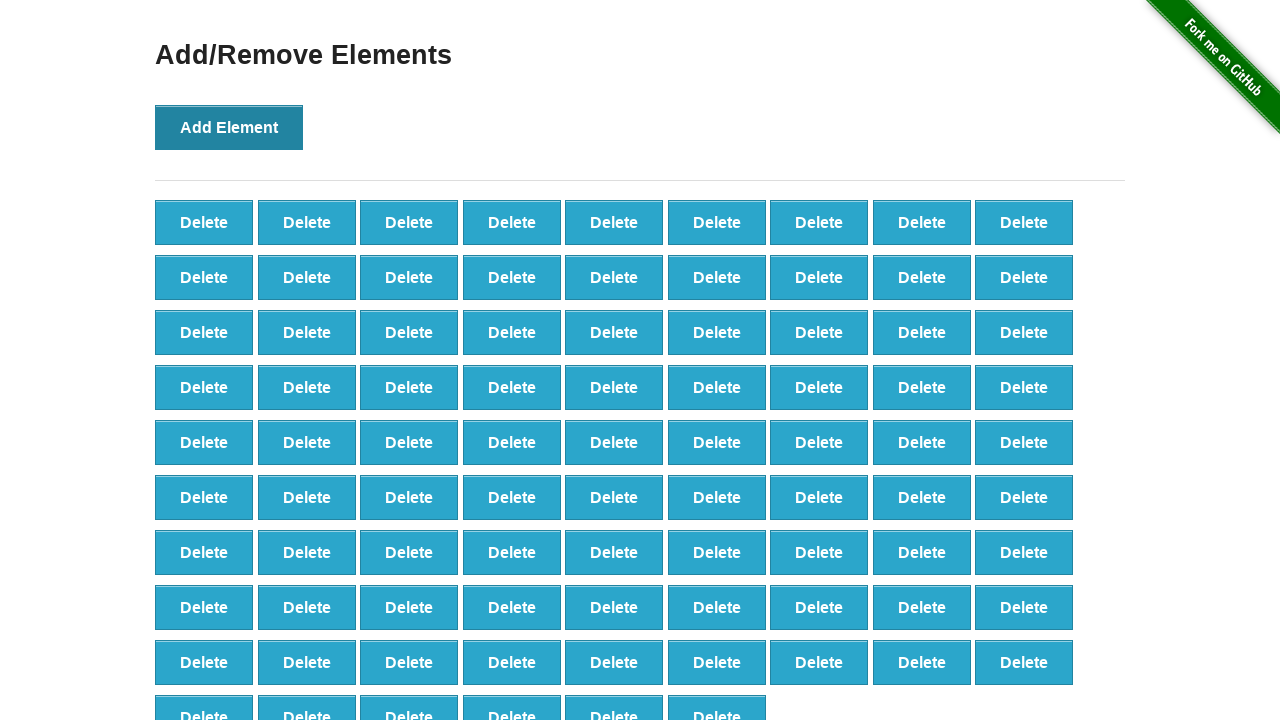

Clicked Add Element button (iteration 88/100) at (229, 127) on xpath=//*[@onclick='addElement()']
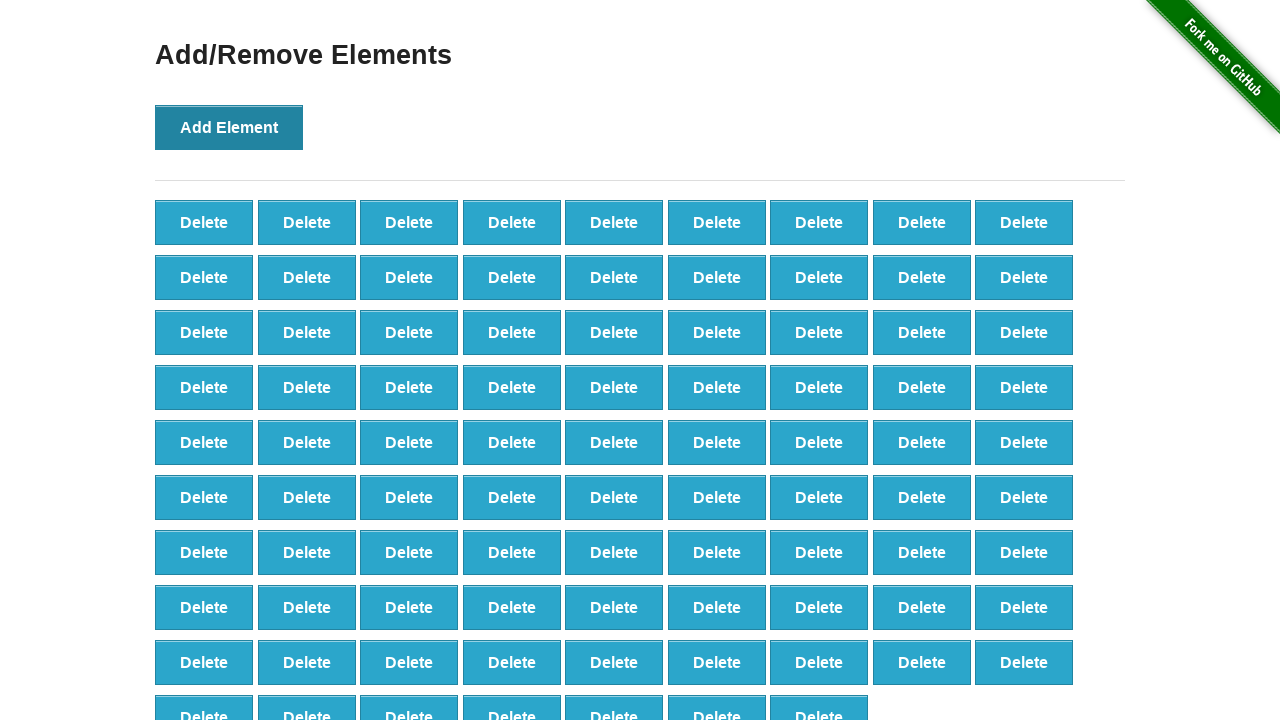

Clicked Add Element button (iteration 89/100) at (229, 127) on xpath=//*[@onclick='addElement()']
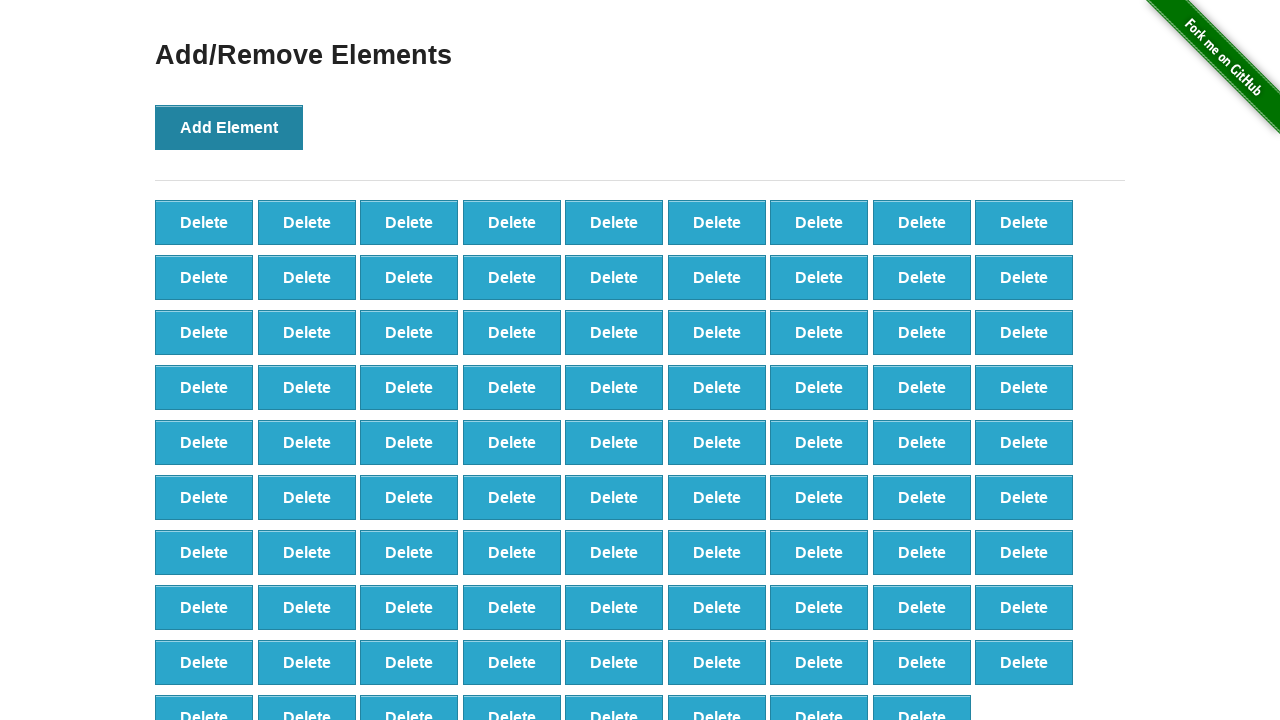

Clicked Add Element button (iteration 90/100) at (229, 127) on xpath=//*[@onclick='addElement()']
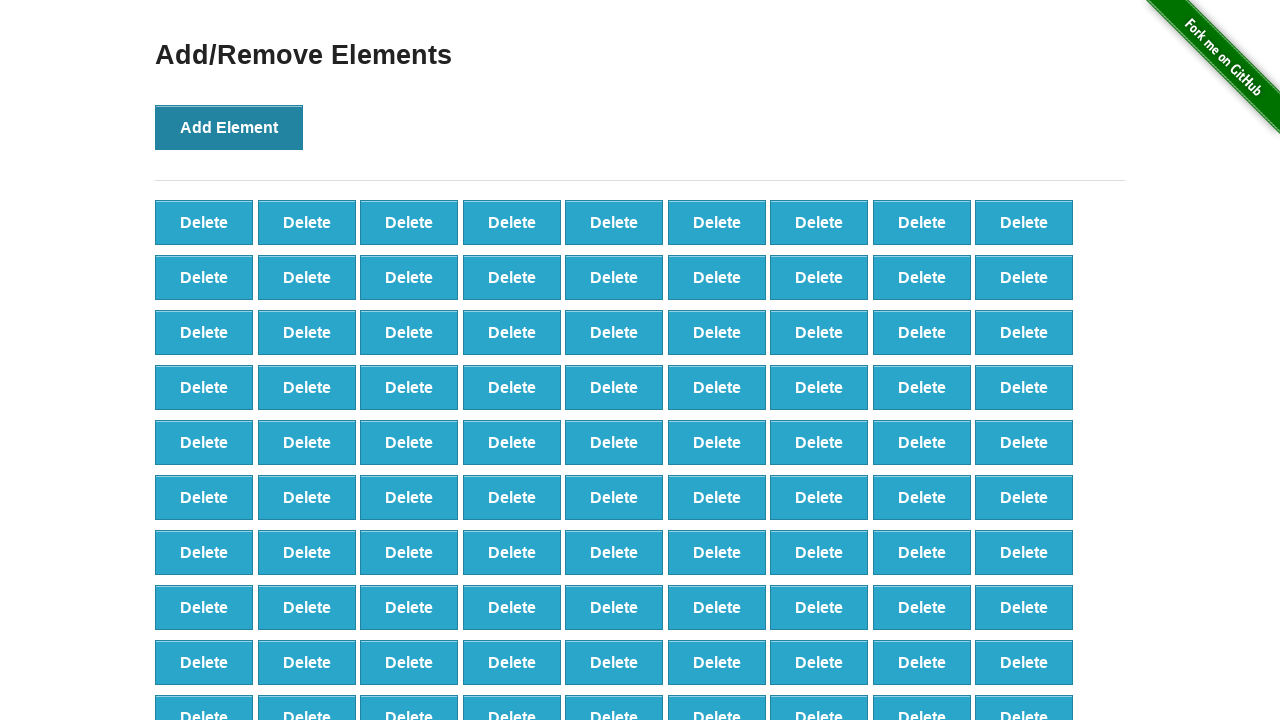

Clicked Add Element button (iteration 91/100) at (229, 127) on xpath=//*[@onclick='addElement()']
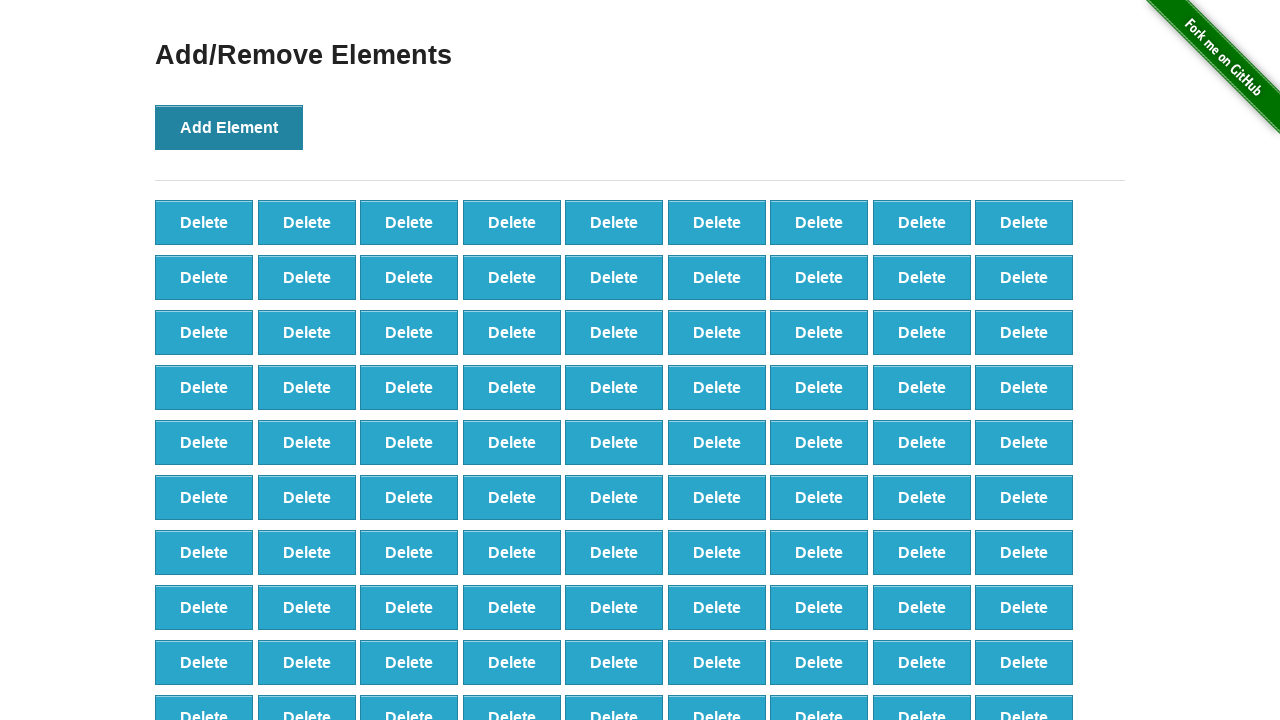

Clicked Add Element button (iteration 92/100) at (229, 127) on xpath=//*[@onclick='addElement()']
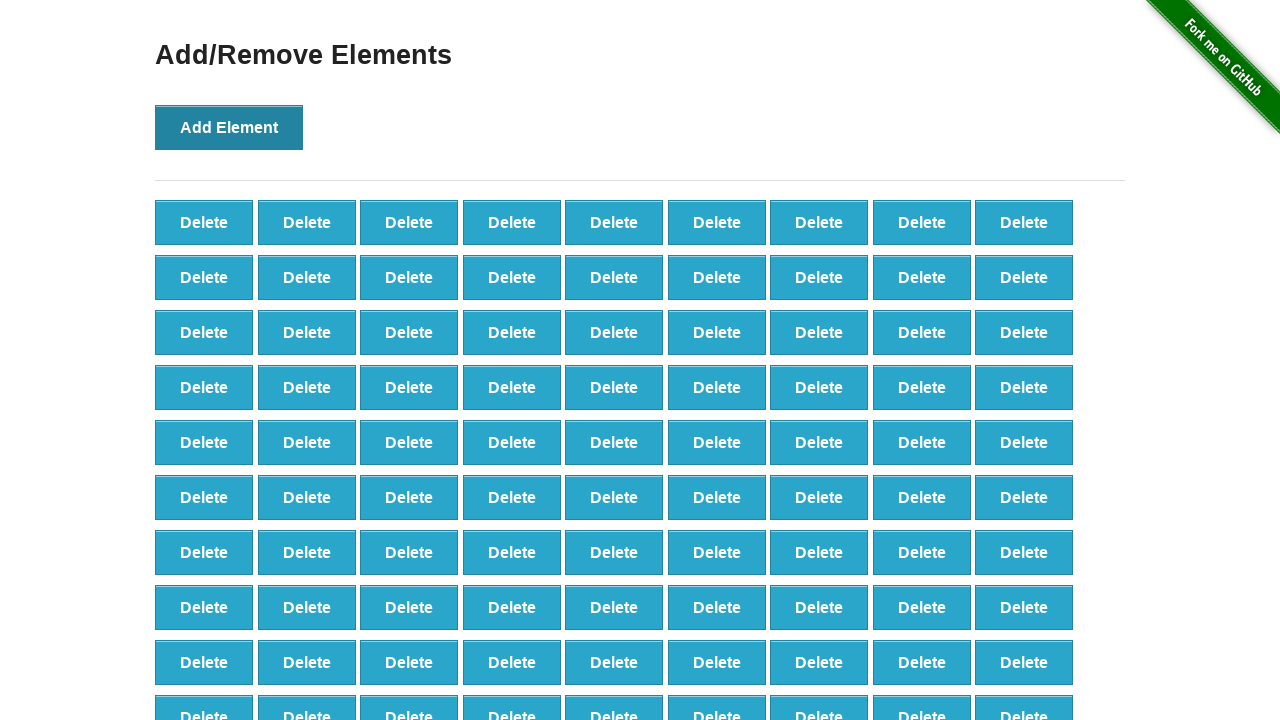

Clicked Add Element button (iteration 93/100) at (229, 127) on xpath=//*[@onclick='addElement()']
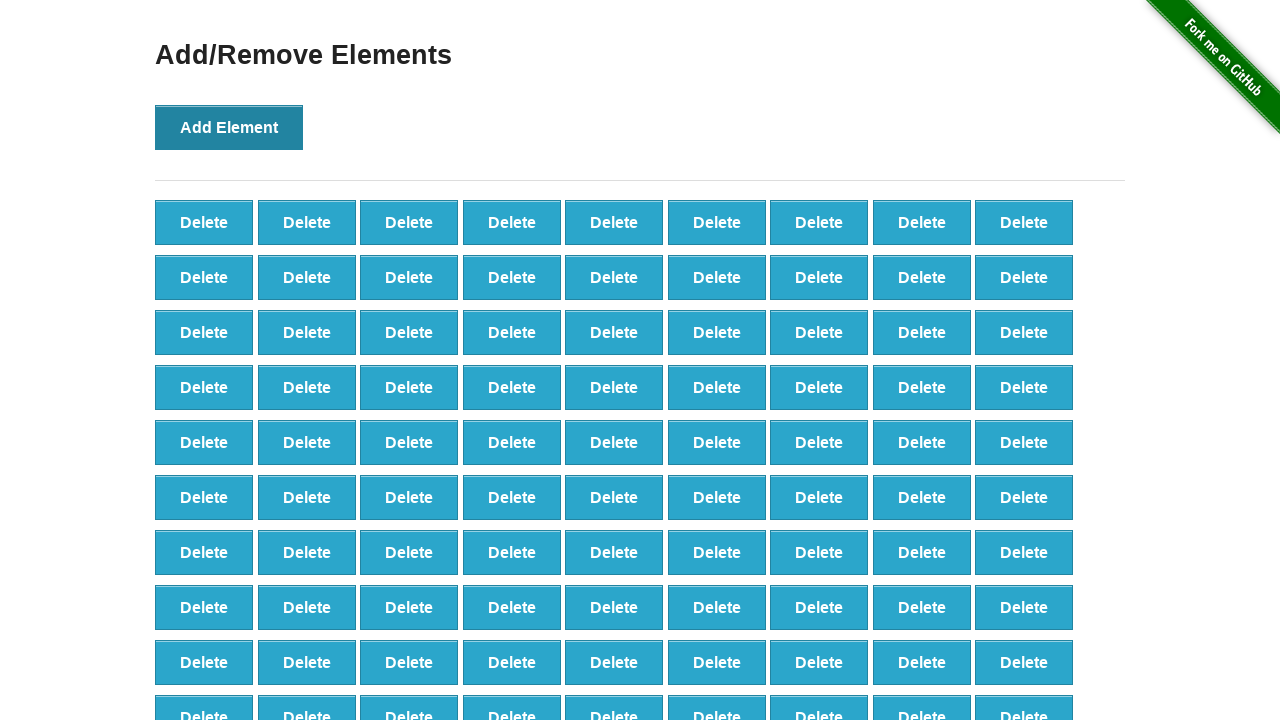

Clicked Add Element button (iteration 94/100) at (229, 127) on xpath=//*[@onclick='addElement()']
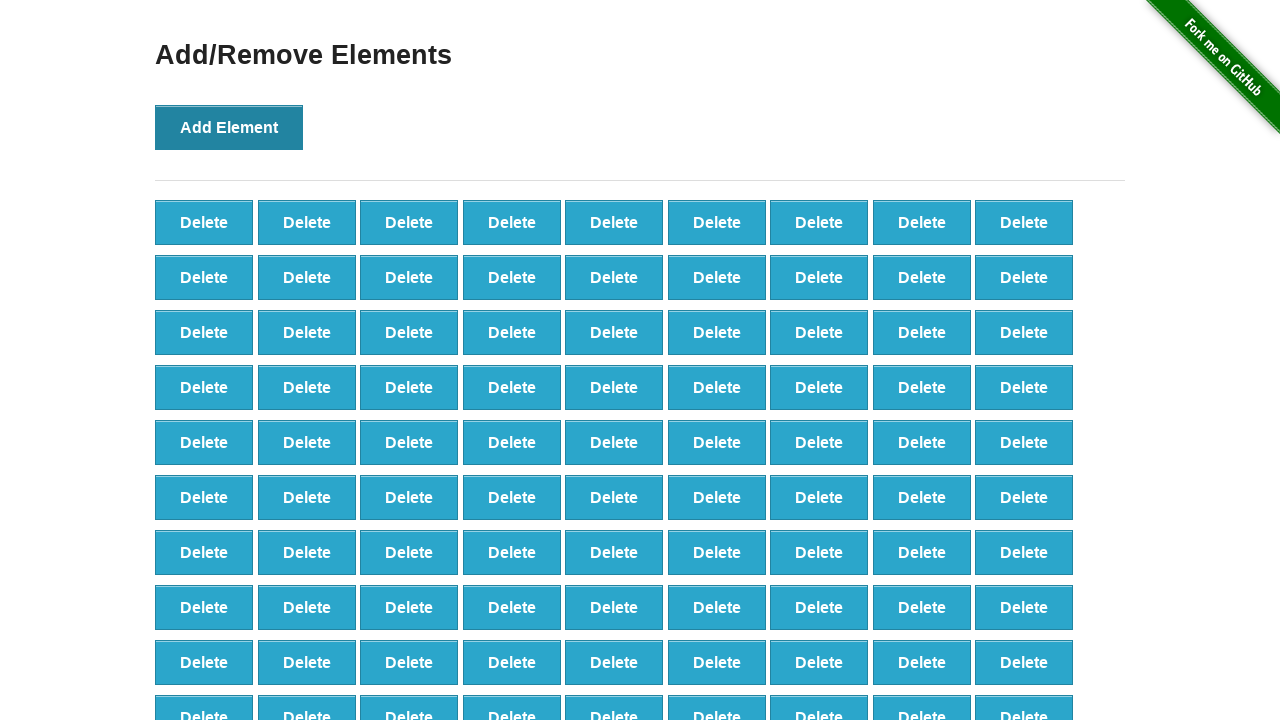

Clicked Add Element button (iteration 95/100) at (229, 127) on xpath=//*[@onclick='addElement()']
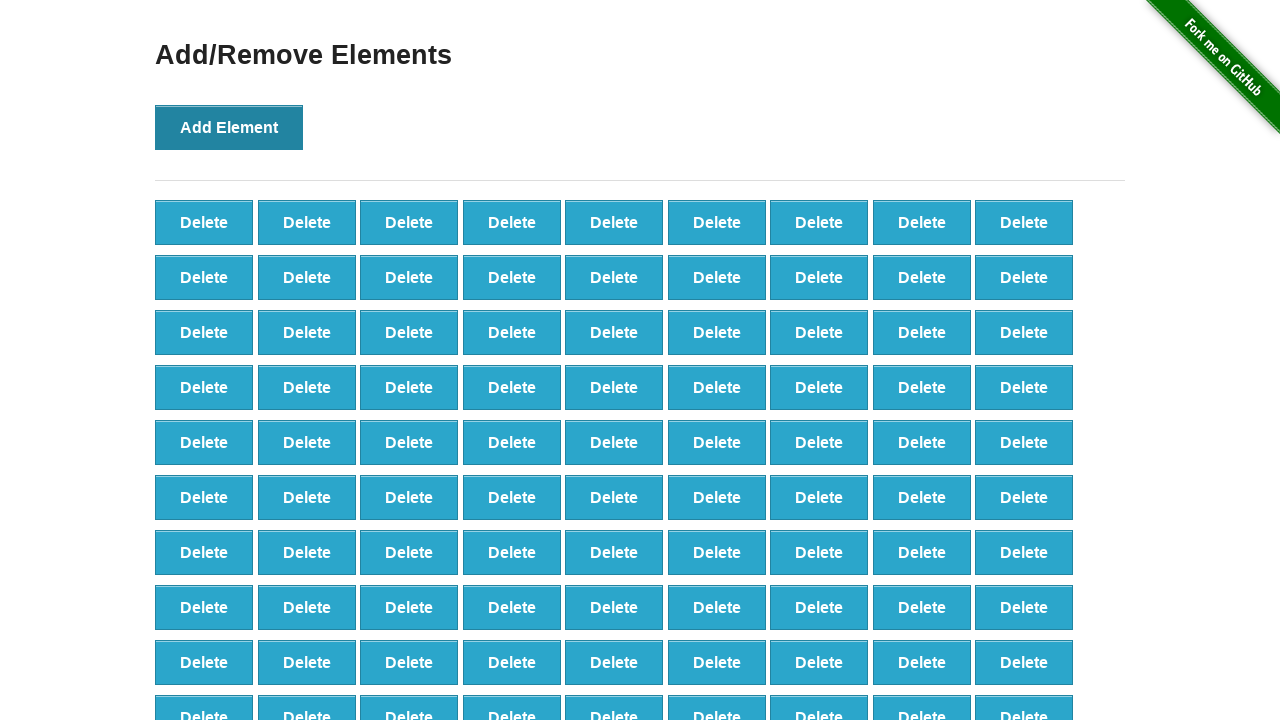

Clicked Add Element button (iteration 96/100) at (229, 127) on xpath=//*[@onclick='addElement()']
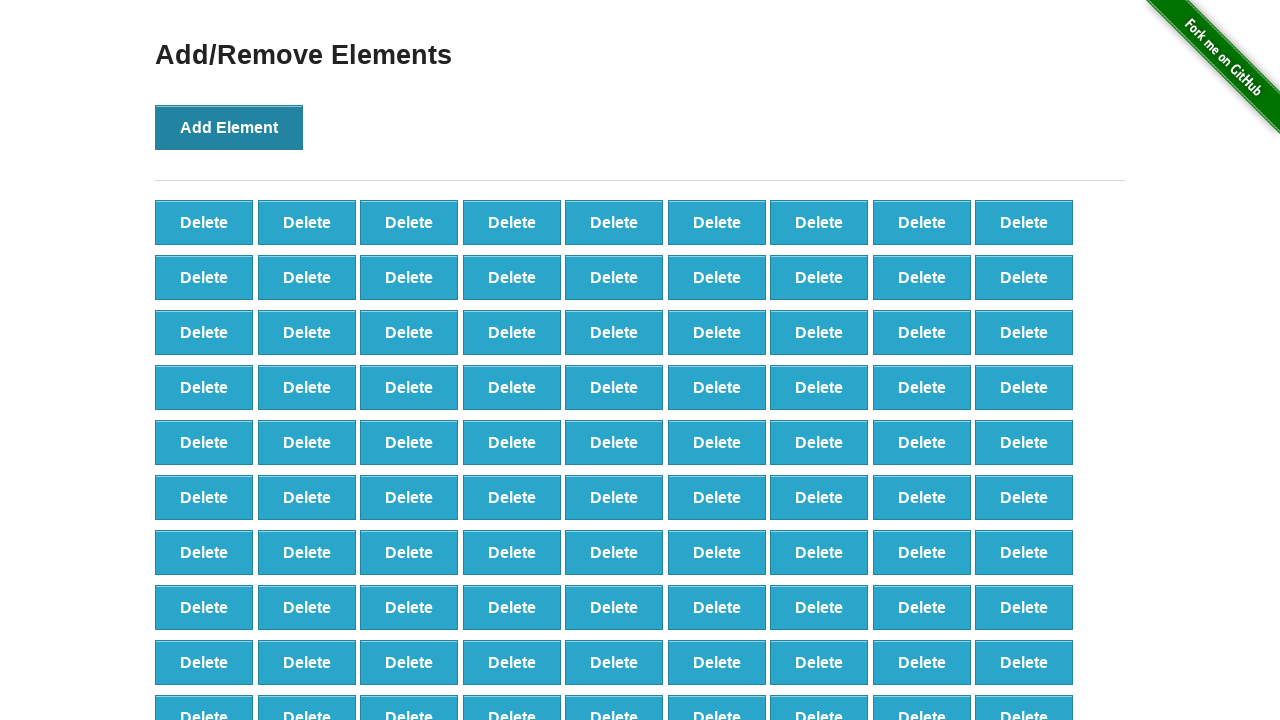

Clicked Add Element button (iteration 97/100) at (229, 127) on xpath=//*[@onclick='addElement()']
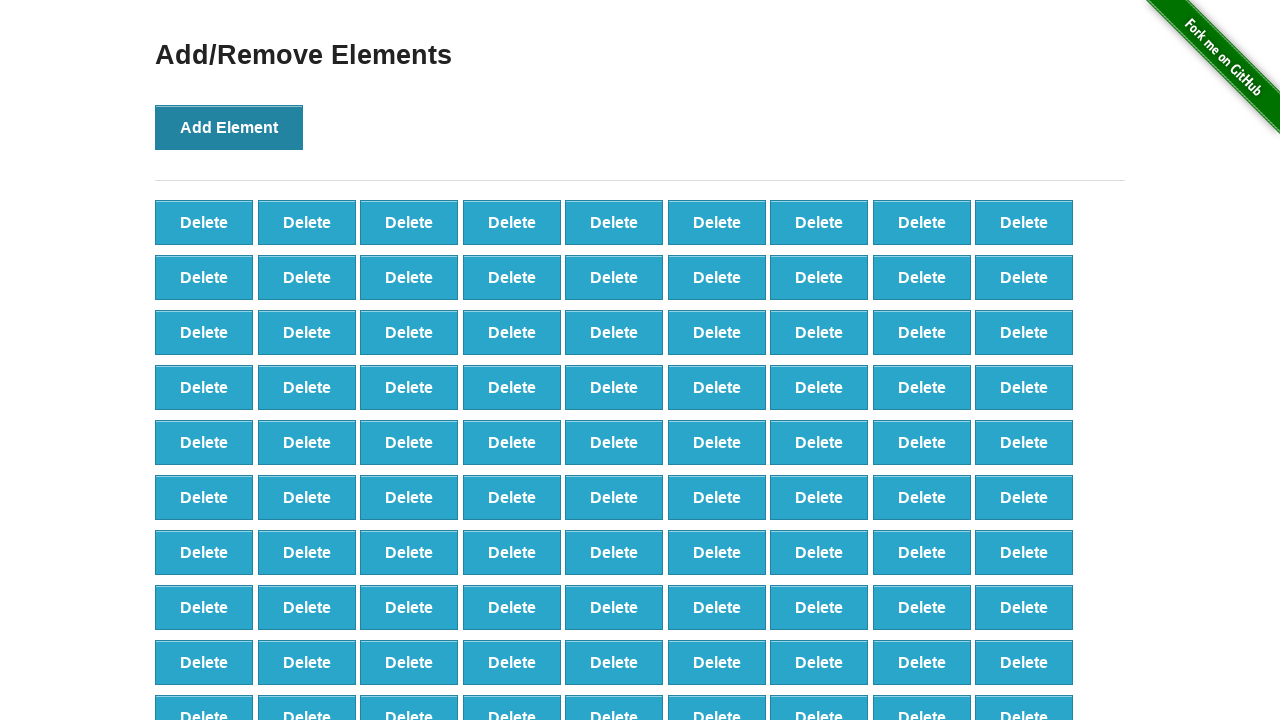

Clicked Add Element button (iteration 98/100) at (229, 127) on xpath=//*[@onclick='addElement()']
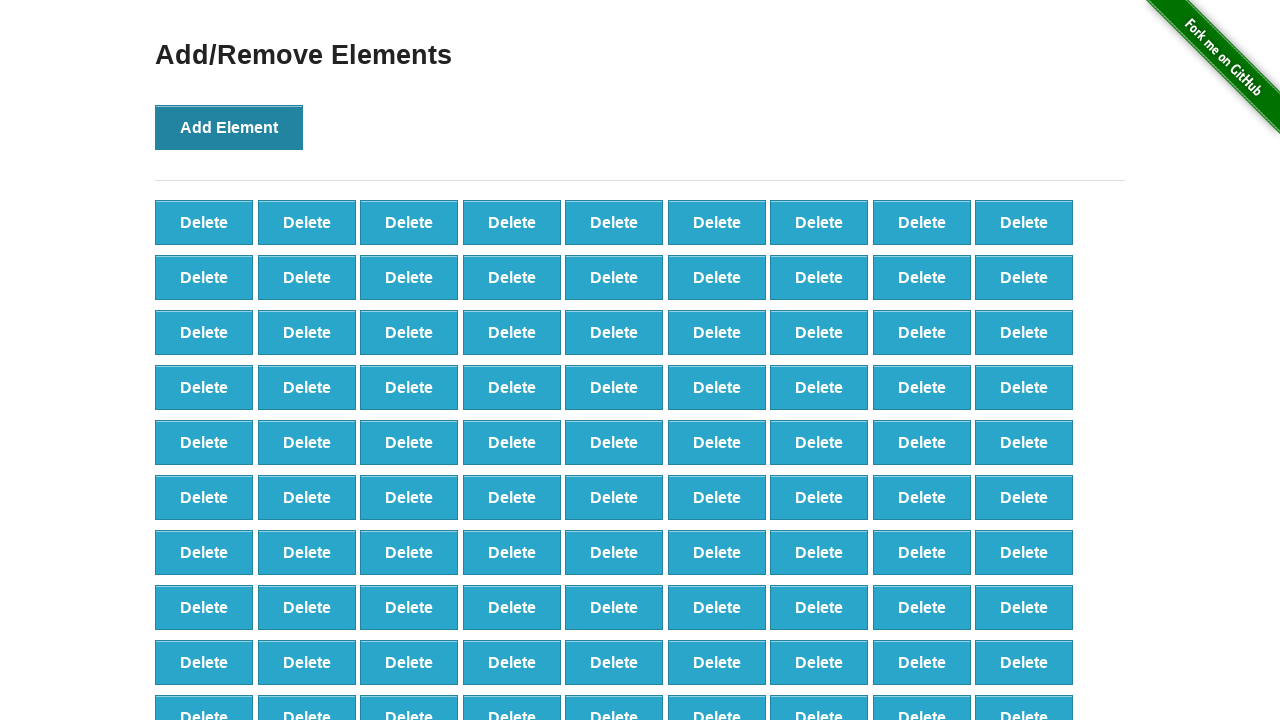

Clicked Add Element button (iteration 99/100) at (229, 127) on xpath=//*[@onclick='addElement()']
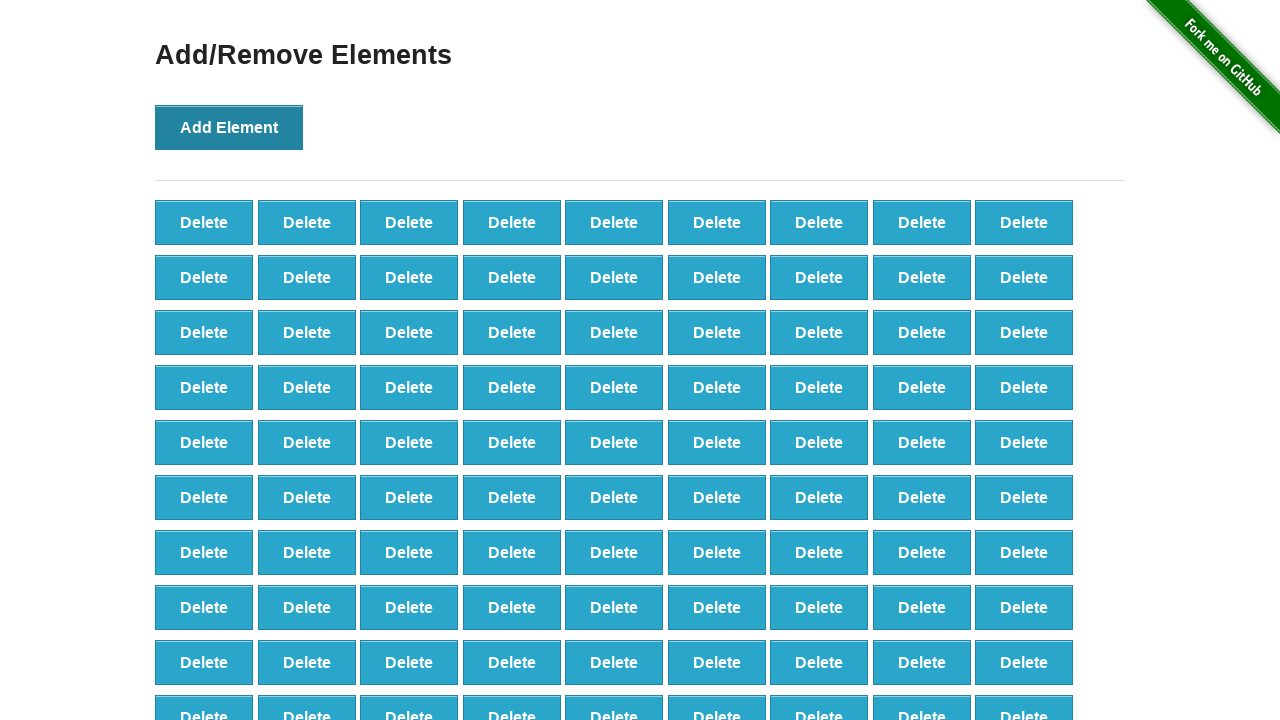

Clicked Add Element button (iteration 100/100) at (229, 127) on xpath=//*[@onclick='addElement()']
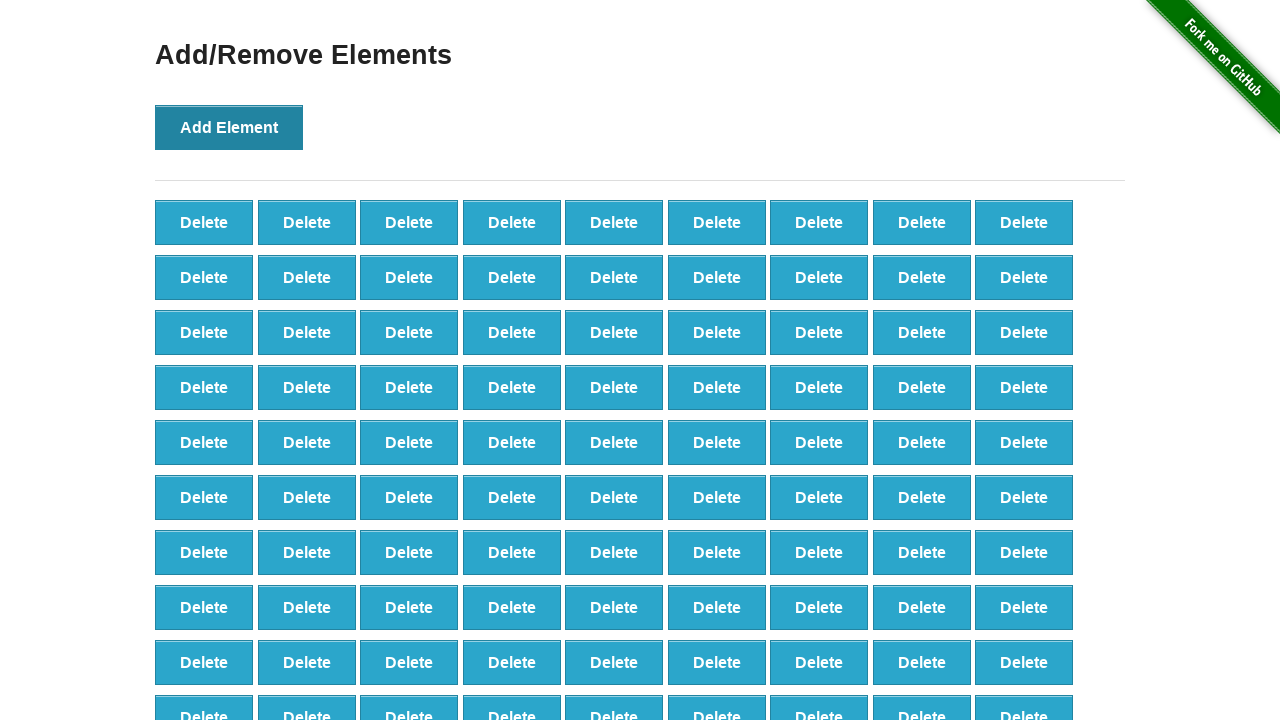

Verified 100 delete buttons are present
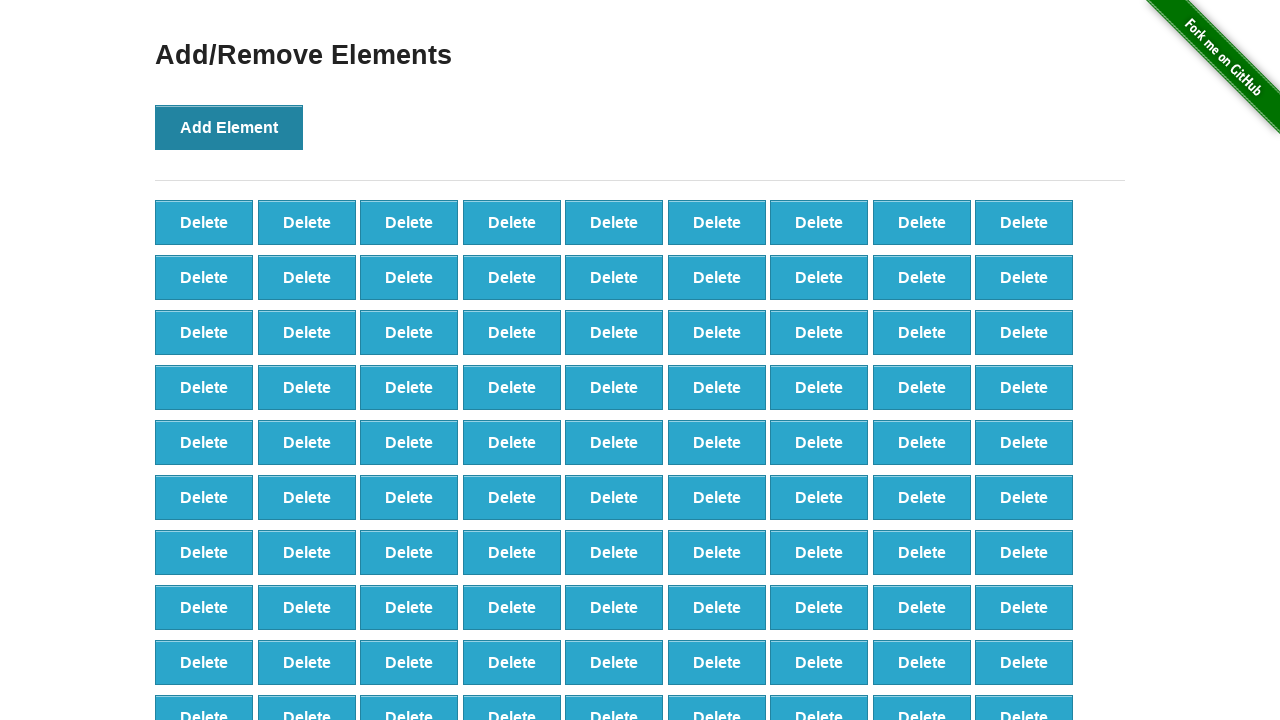

Clicked delete button (iteration 1/90) at (204, 222) on xpath=//*[@onclick='deleteElement()'] >> nth=0
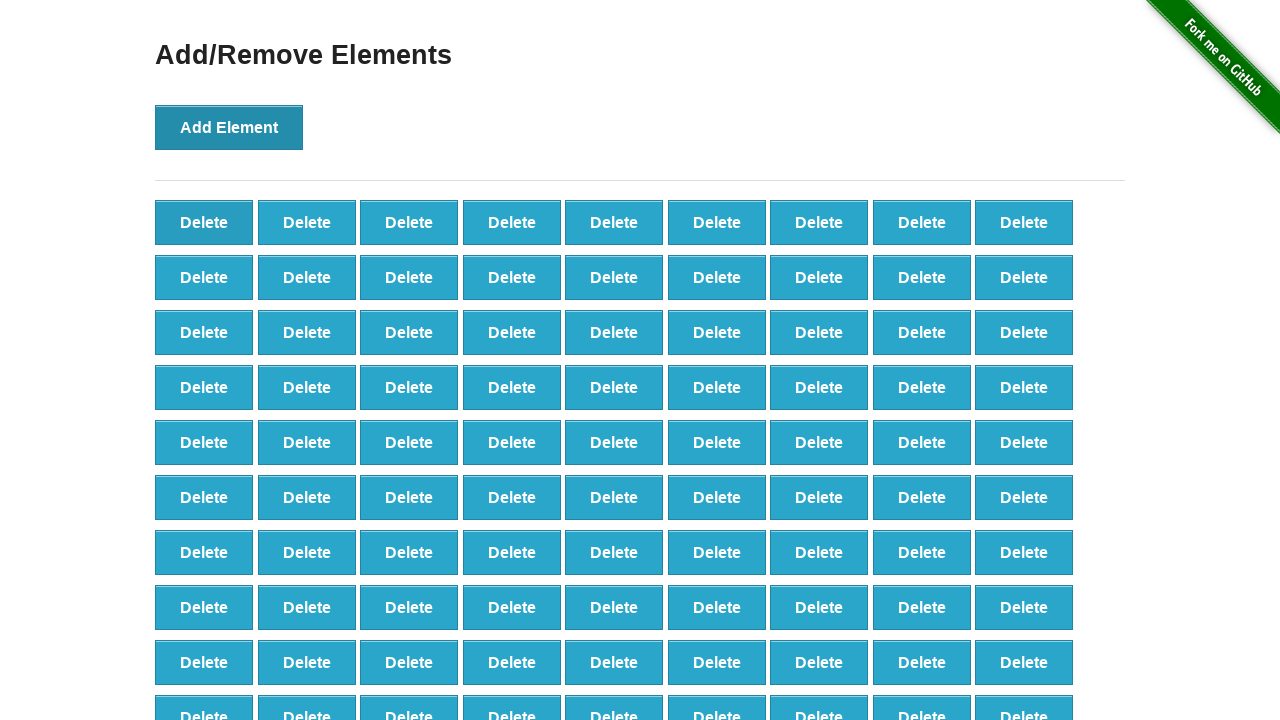

Clicked delete button (iteration 2/90) at (204, 222) on xpath=//*[@onclick='deleteElement()'] >> nth=0
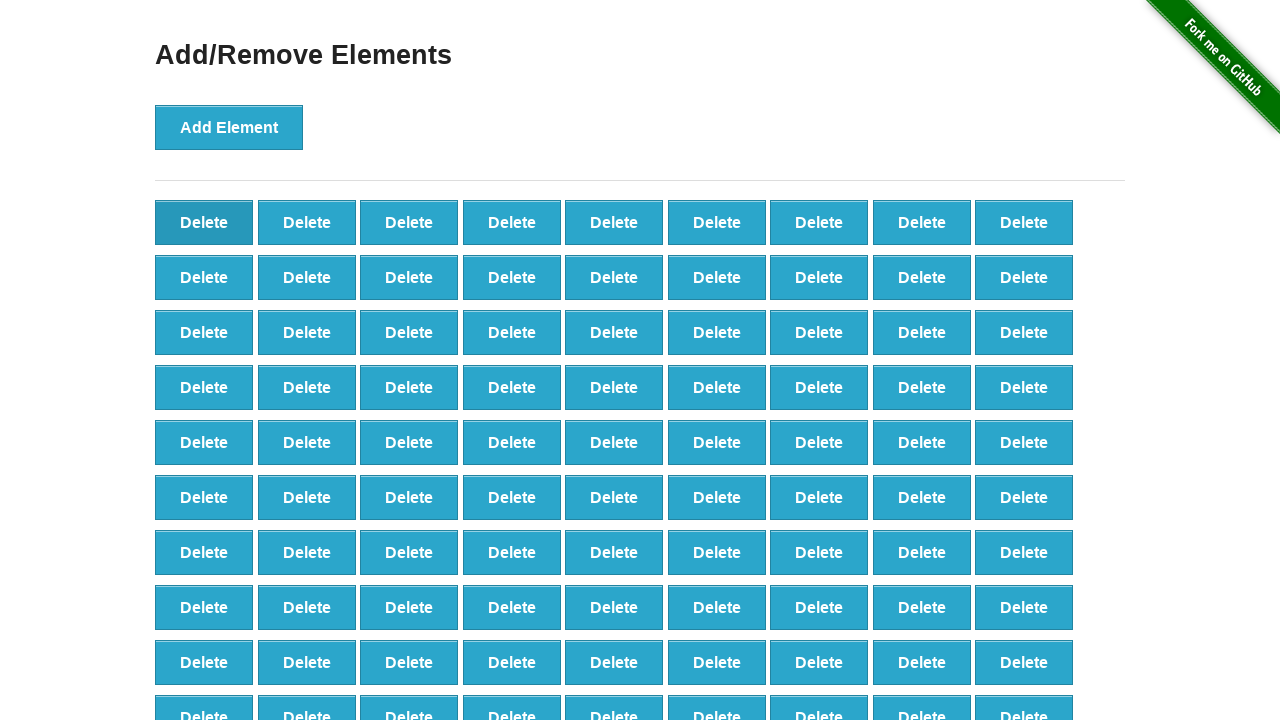

Clicked delete button (iteration 3/90) at (204, 222) on xpath=//*[@onclick='deleteElement()'] >> nth=0
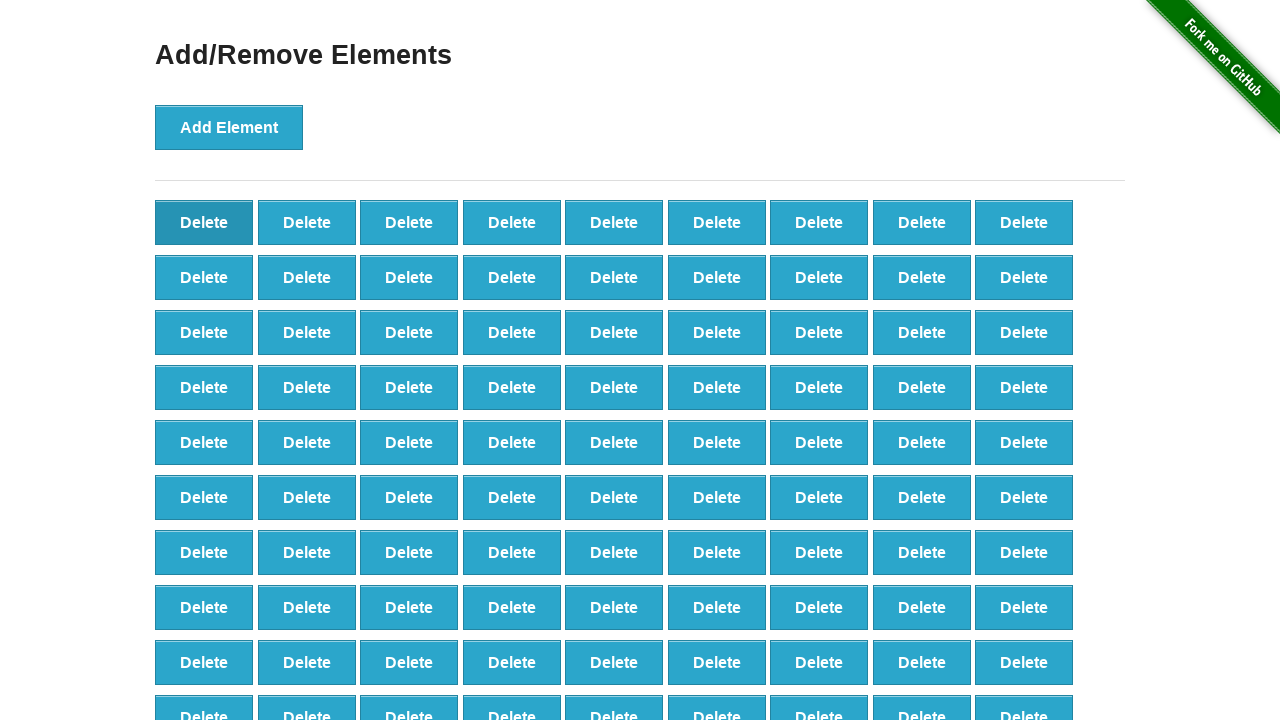

Clicked delete button (iteration 4/90) at (204, 222) on xpath=//*[@onclick='deleteElement()'] >> nth=0
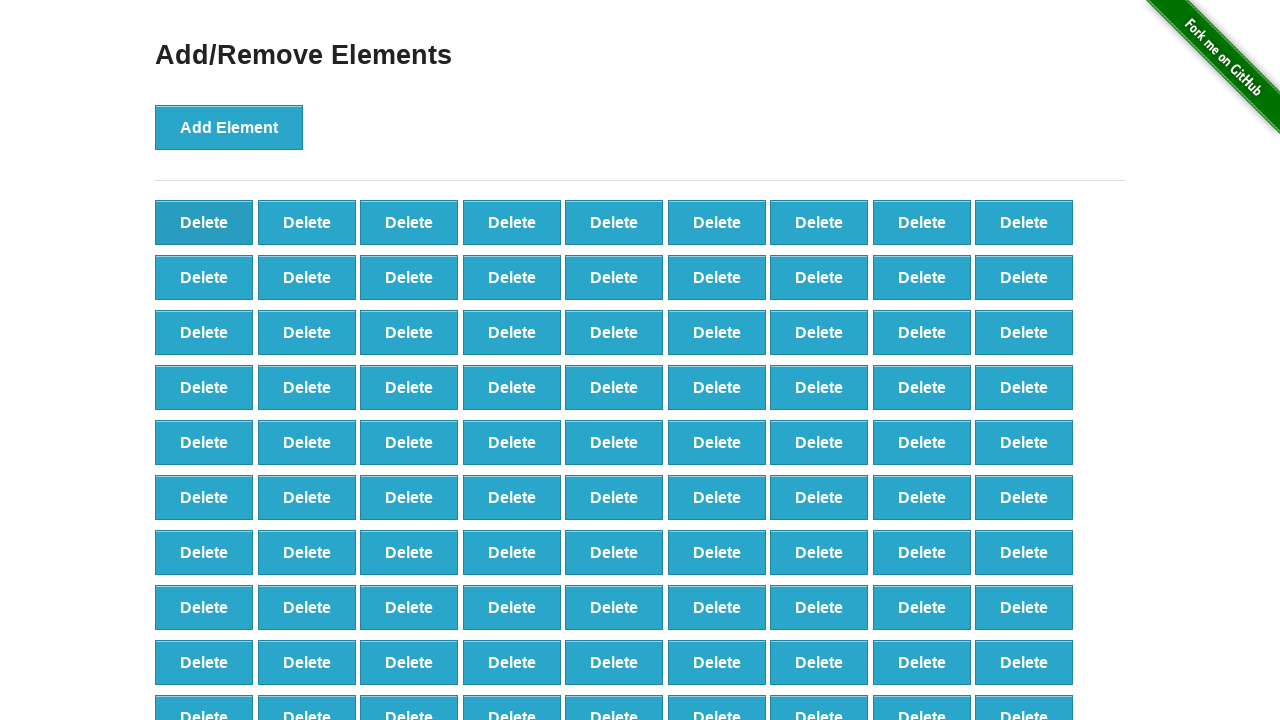

Clicked delete button (iteration 5/90) at (204, 222) on xpath=//*[@onclick='deleteElement()'] >> nth=0
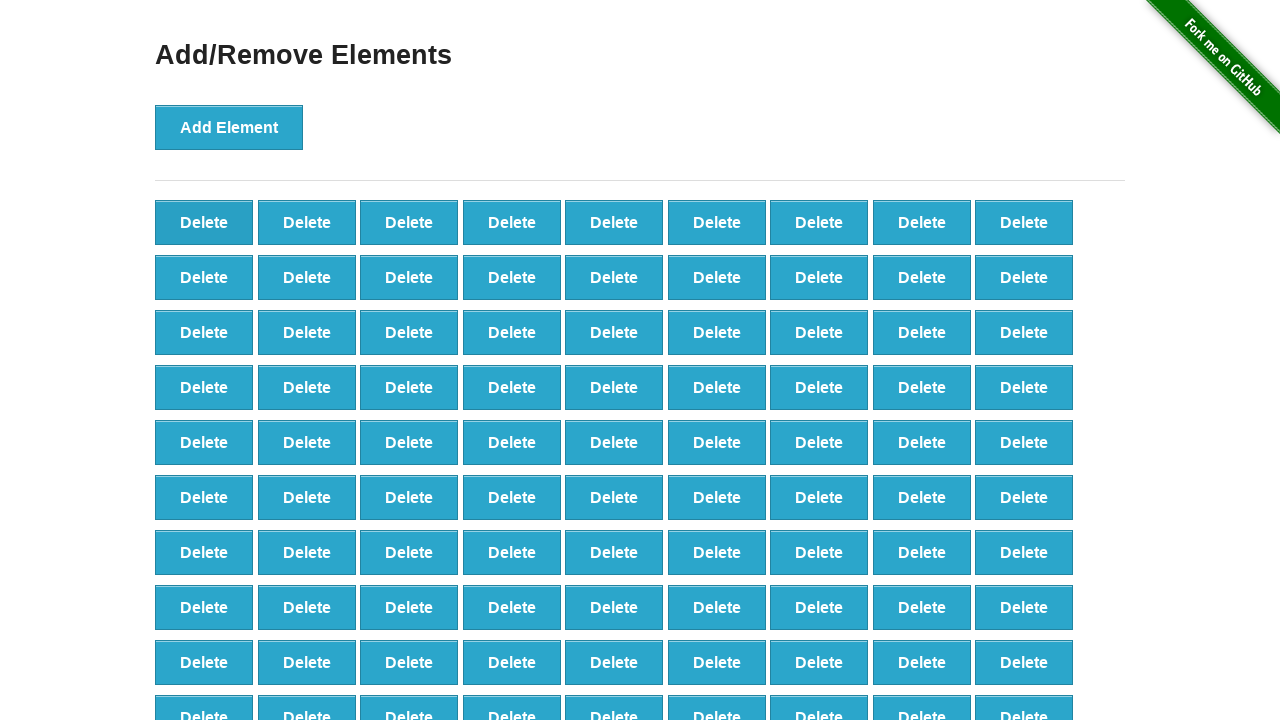

Clicked delete button (iteration 6/90) at (204, 222) on xpath=//*[@onclick='deleteElement()'] >> nth=0
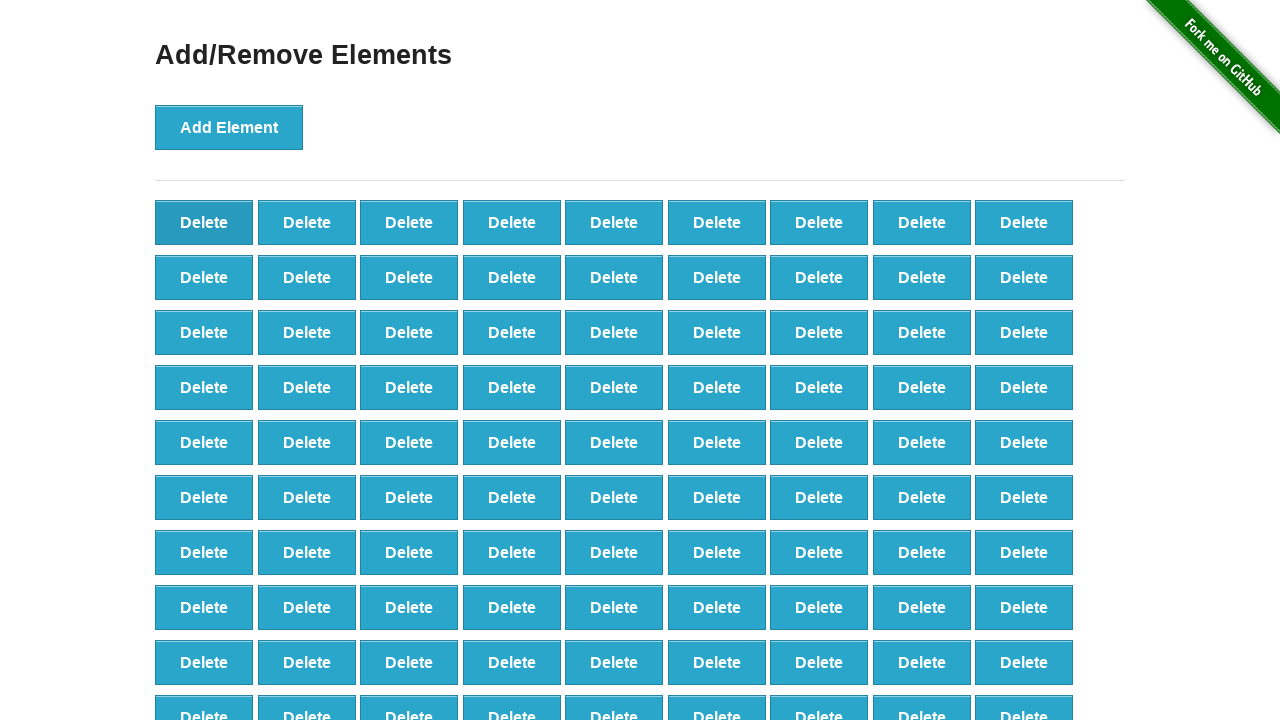

Clicked delete button (iteration 7/90) at (204, 222) on xpath=//*[@onclick='deleteElement()'] >> nth=0
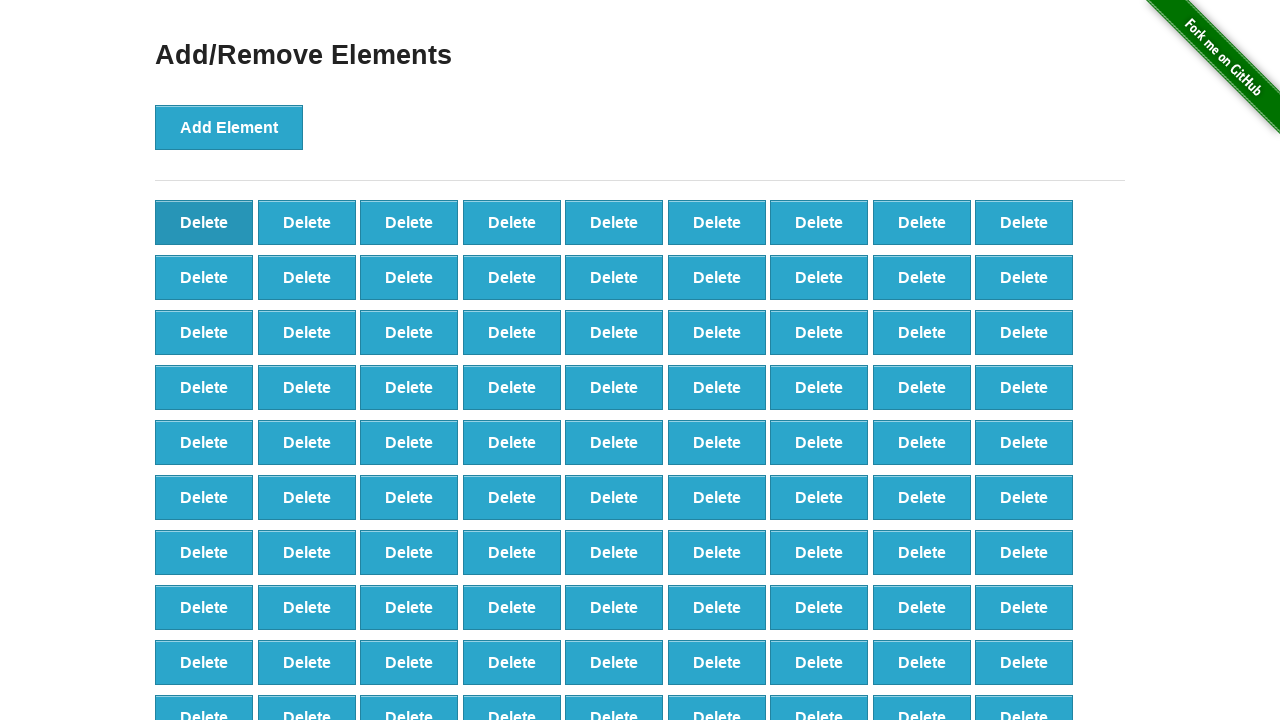

Clicked delete button (iteration 8/90) at (204, 222) on xpath=//*[@onclick='deleteElement()'] >> nth=0
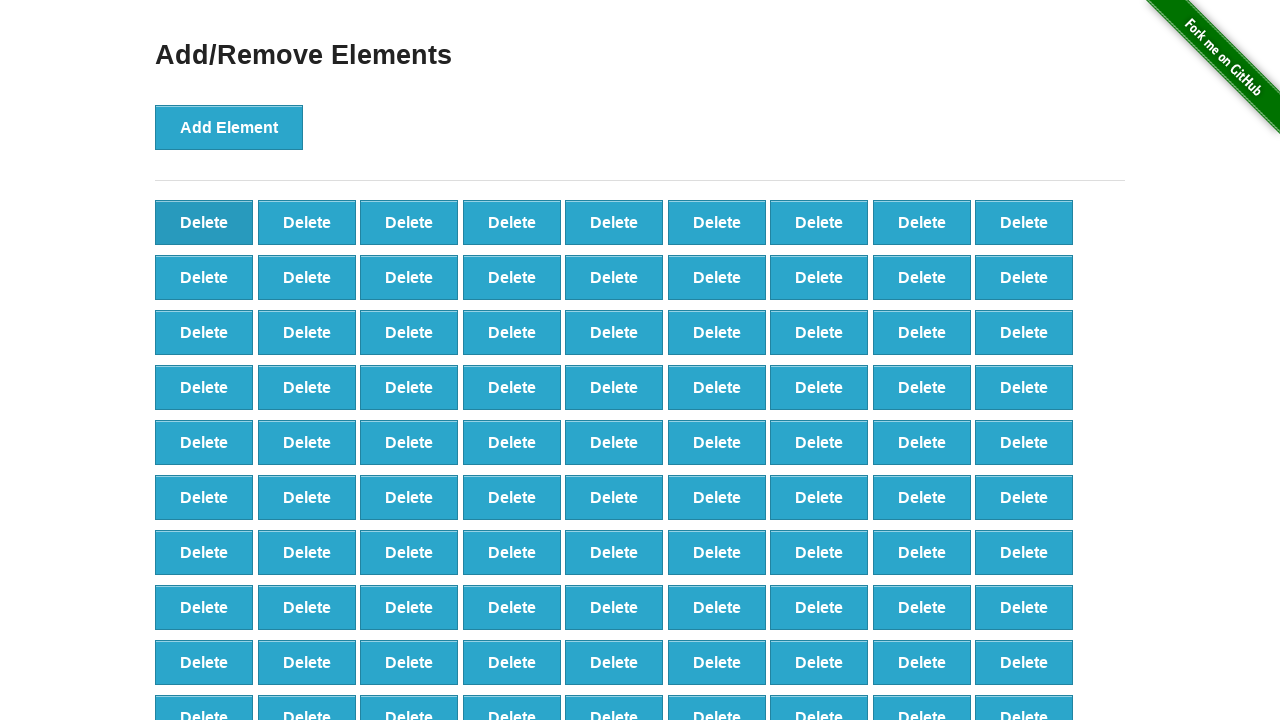

Clicked delete button (iteration 9/90) at (204, 222) on xpath=//*[@onclick='deleteElement()'] >> nth=0
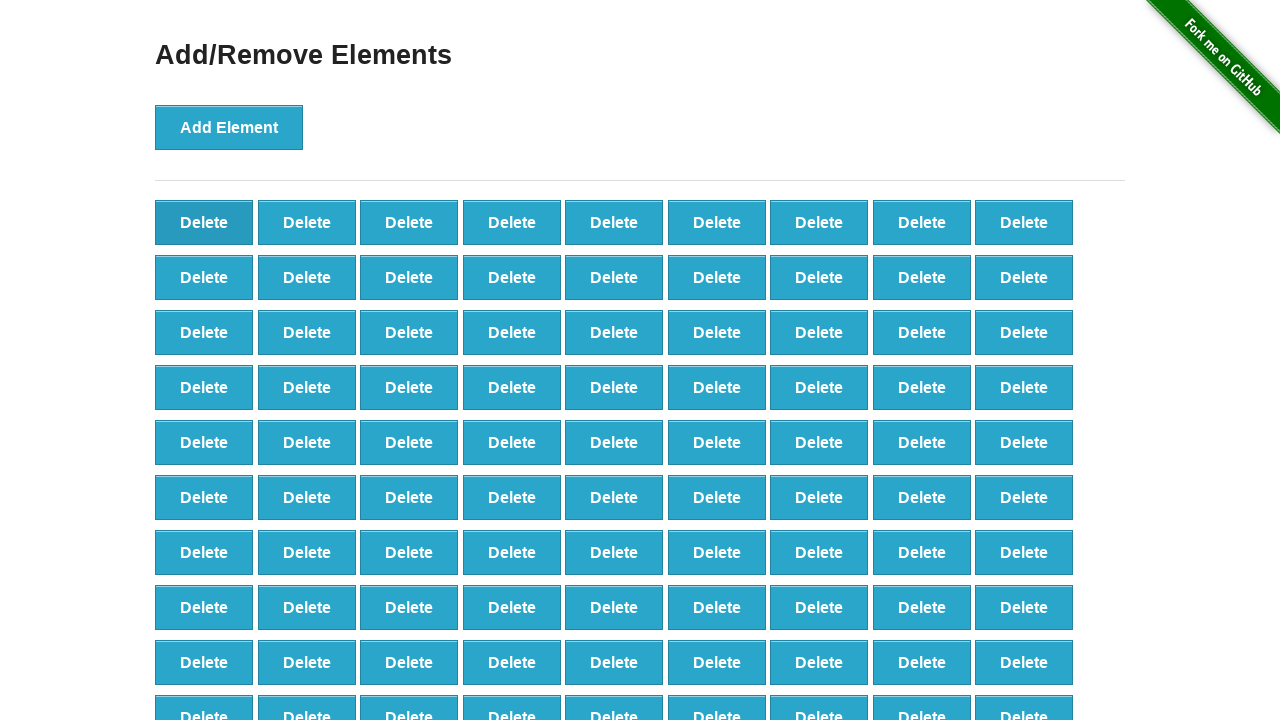

Clicked delete button (iteration 10/90) at (204, 222) on xpath=//*[@onclick='deleteElement()'] >> nth=0
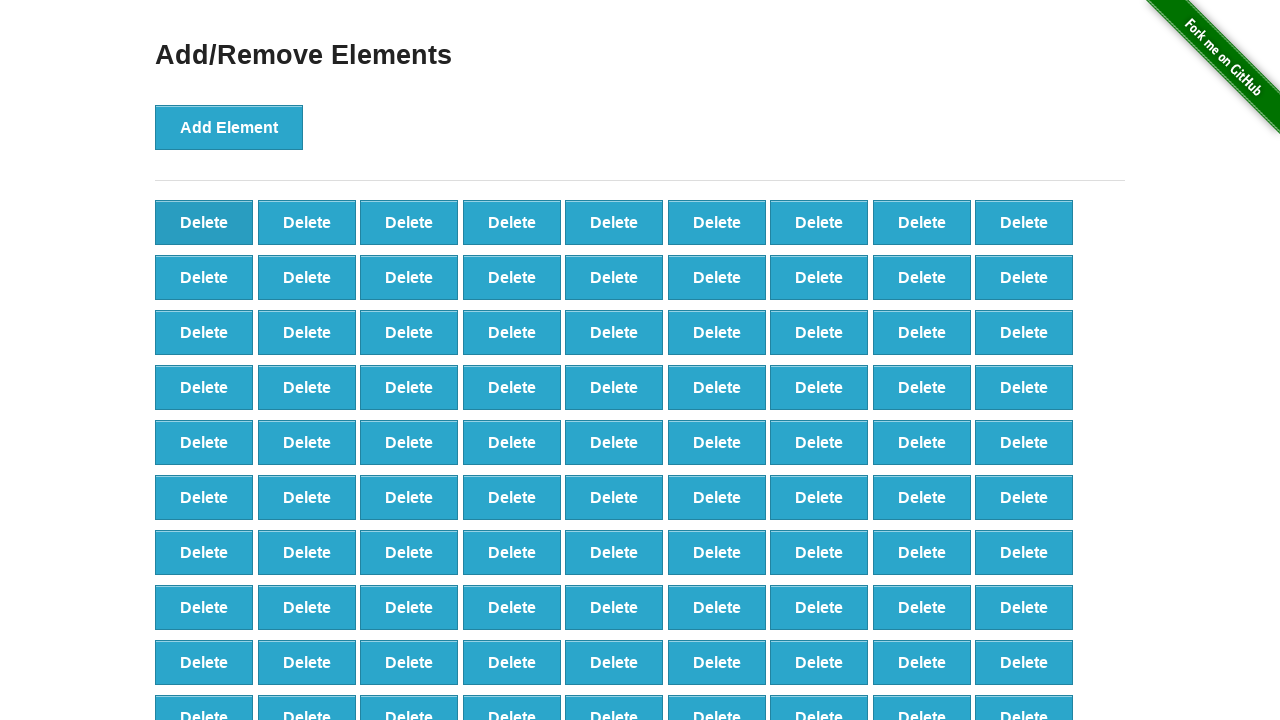

Clicked delete button (iteration 11/90) at (204, 222) on xpath=//*[@onclick='deleteElement()'] >> nth=0
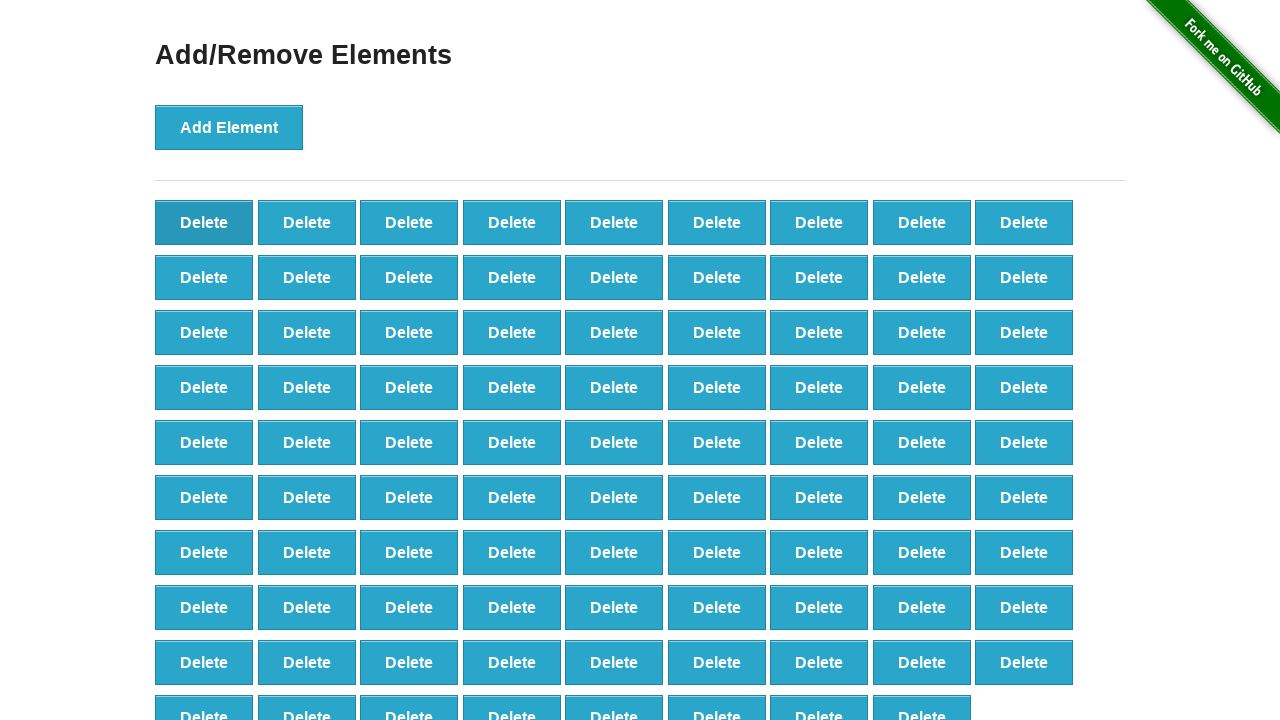

Clicked delete button (iteration 12/90) at (204, 222) on xpath=//*[@onclick='deleteElement()'] >> nth=0
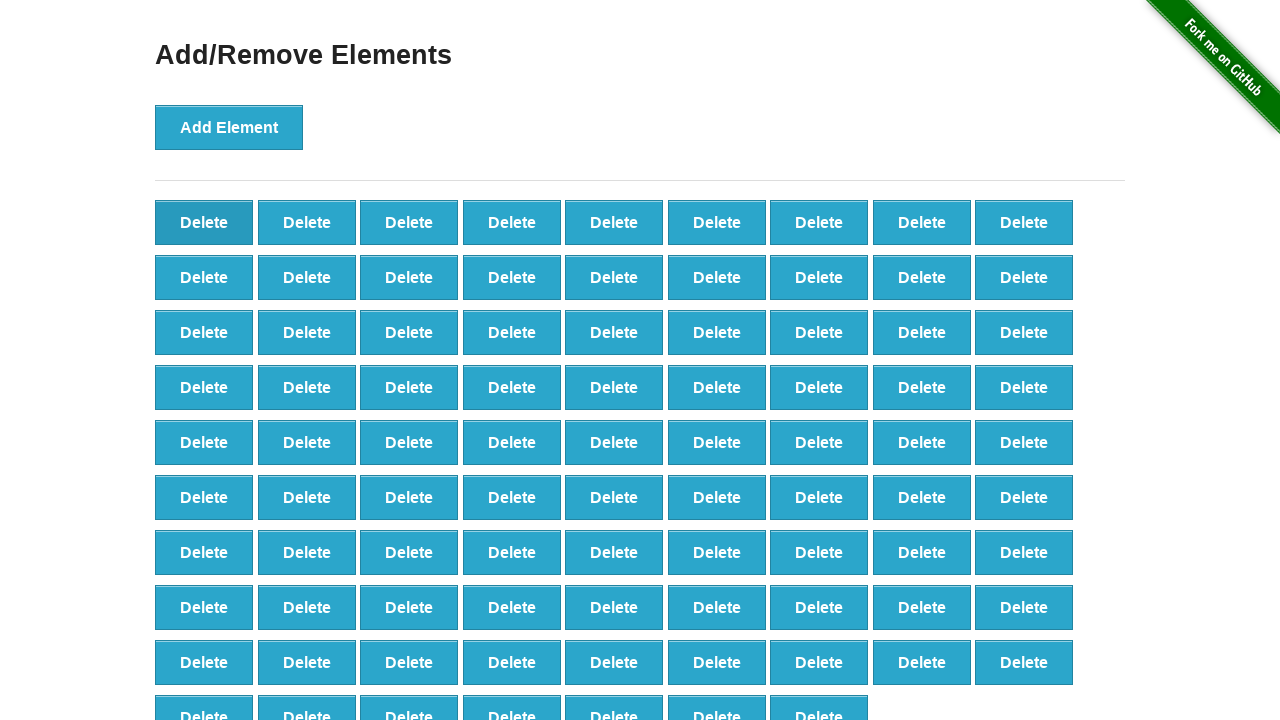

Clicked delete button (iteration 13/90) at (204, 222) on xpath=//*[@onclick='deleteElement()'] >> nth=0
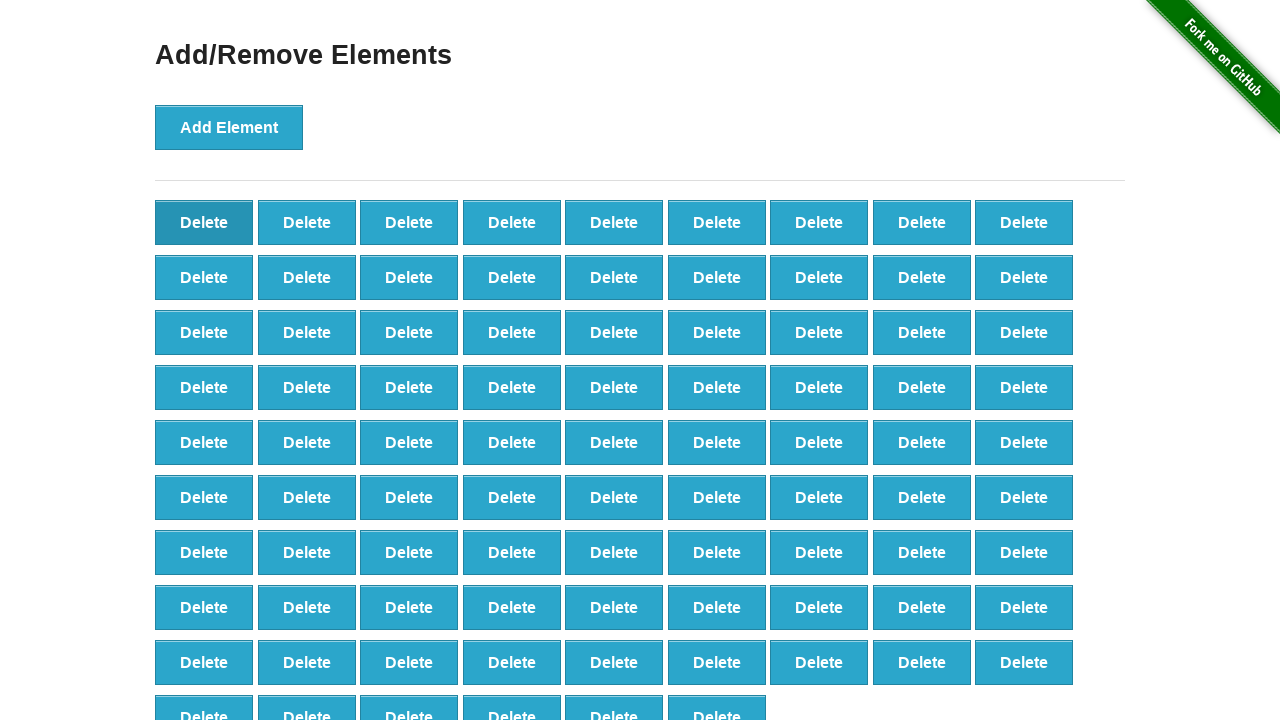

Clicked delete button (iteration 14/90) at (204, 222) on xpath=//*[@onclick='deleteElement()'] >> nth=0
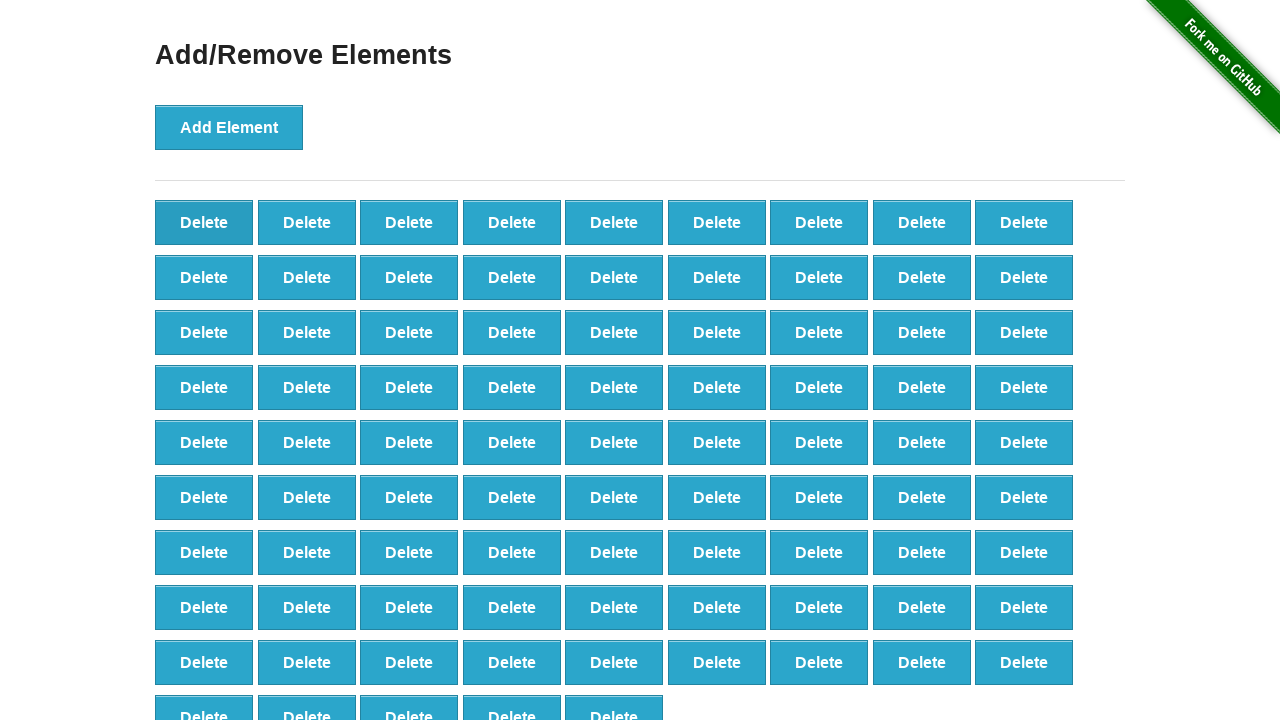

Clicked delete button (iteration 15/90) at (204, 222) on xpath=//*[@onclick='deleteElement()'] >> nth=0
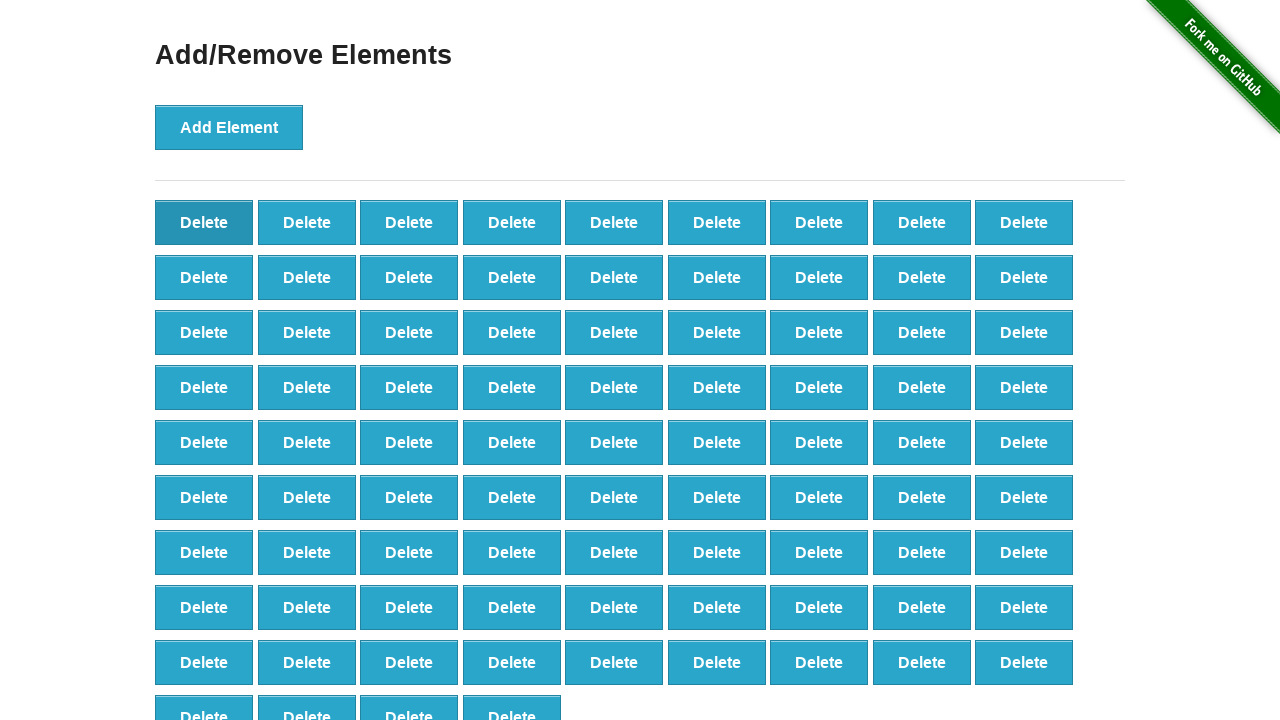

Clicked delete button (iteration 16/90) at (204, 222) on xpath=//*[@onclick='deleteElement()'] >> nth=0
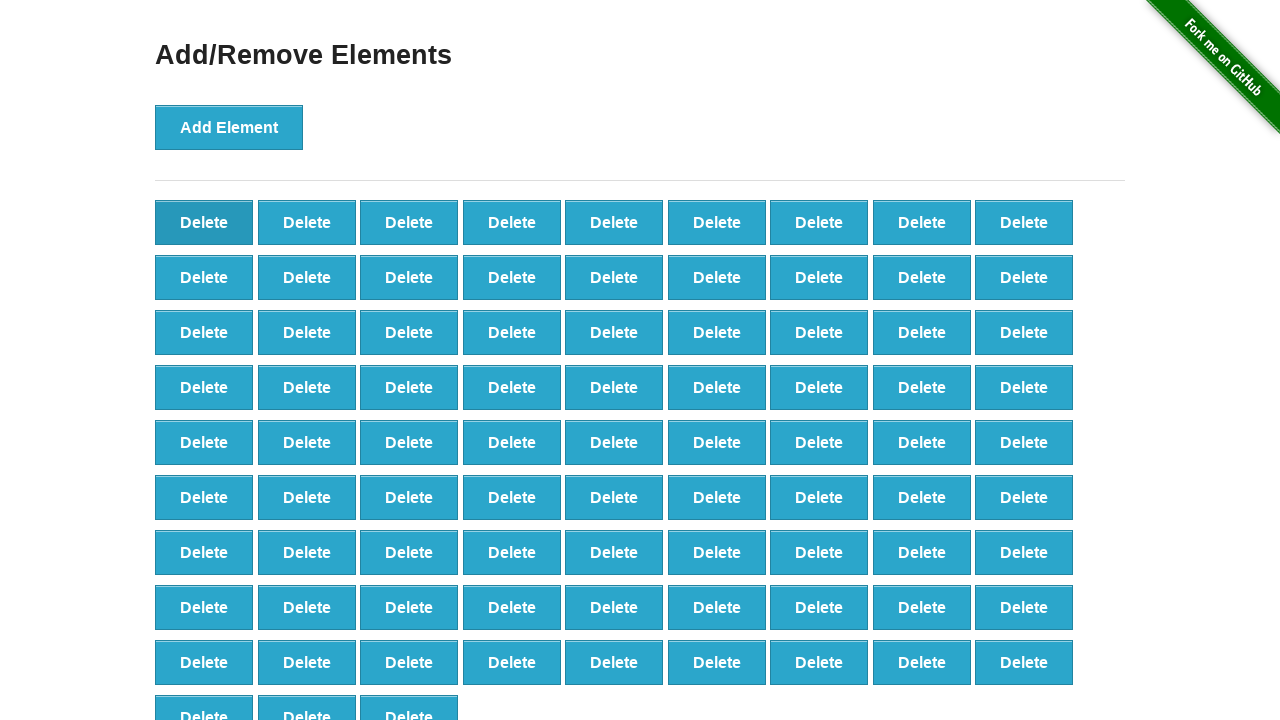

Clicked delete button (iteration 17/90) at (204, 222) on xpath=//*[@onclick='deleteElement()'] >> nth=0
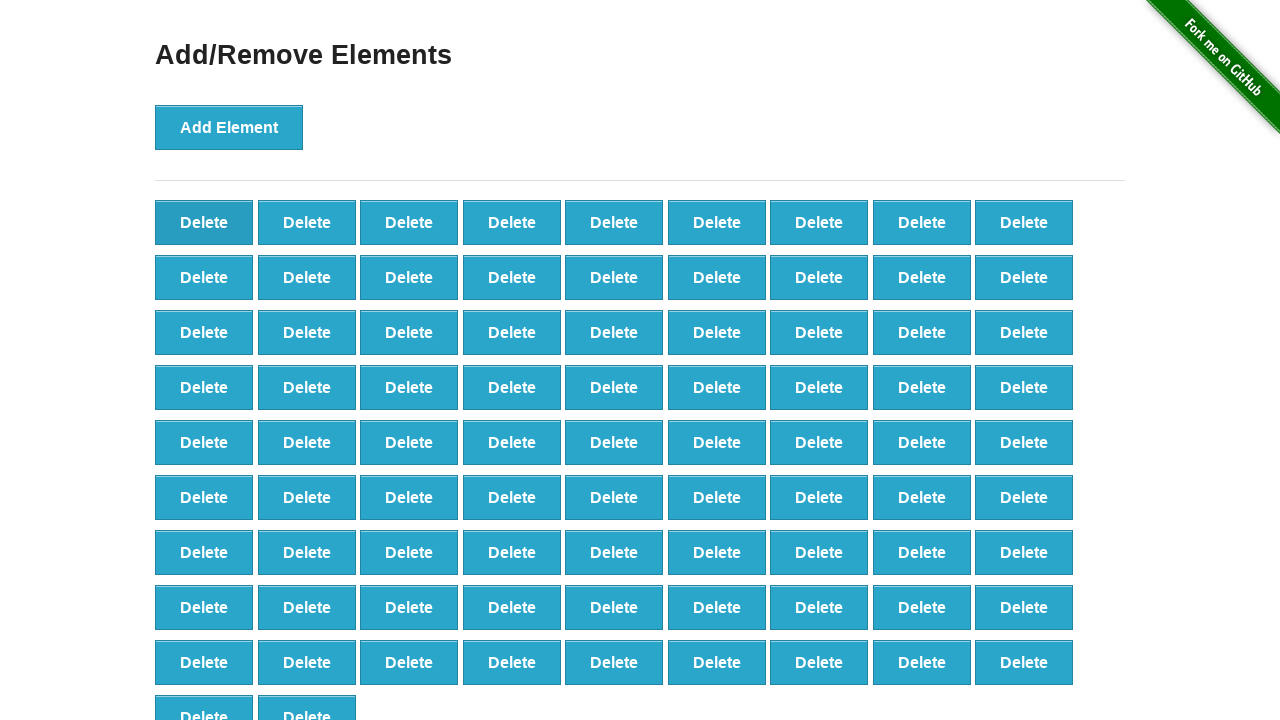

Clicked delete button (iteration 18/90) at (204, 222) on xpath=//*[@onclick='deleteElement()'] >> nth=0
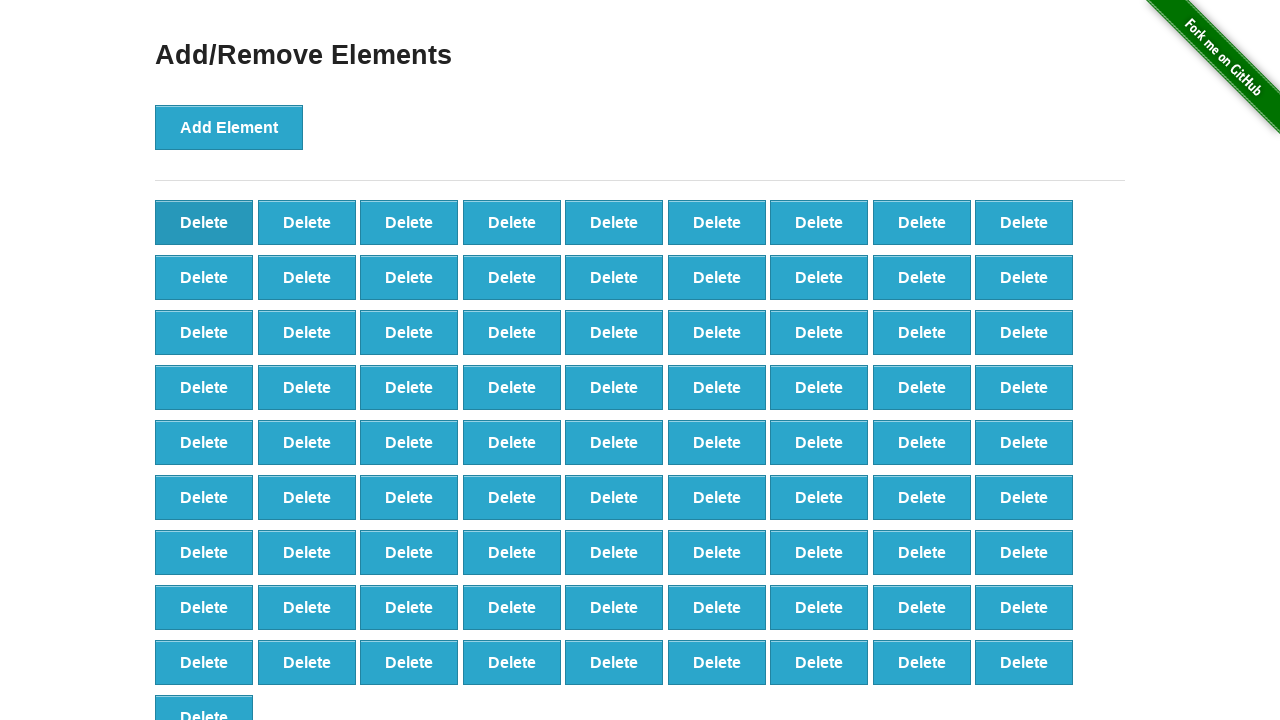

Clicked delete button (iteration 19/90) at (204, 222) on xpath=//*[@onclick='deleteElement()'] >> nth=0
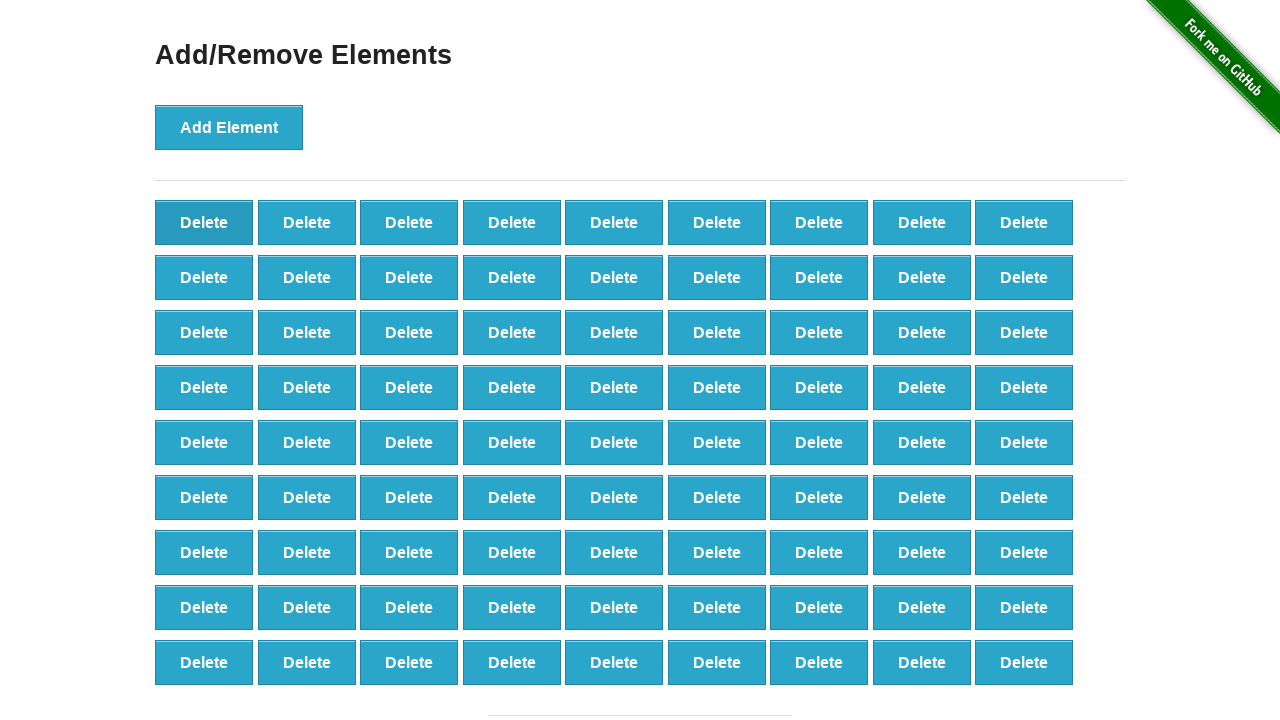

Clicked delete button (iteration 20/90) at (204, 222) on xpath=//*[@onclick='deleteElement()'] >> nth=0
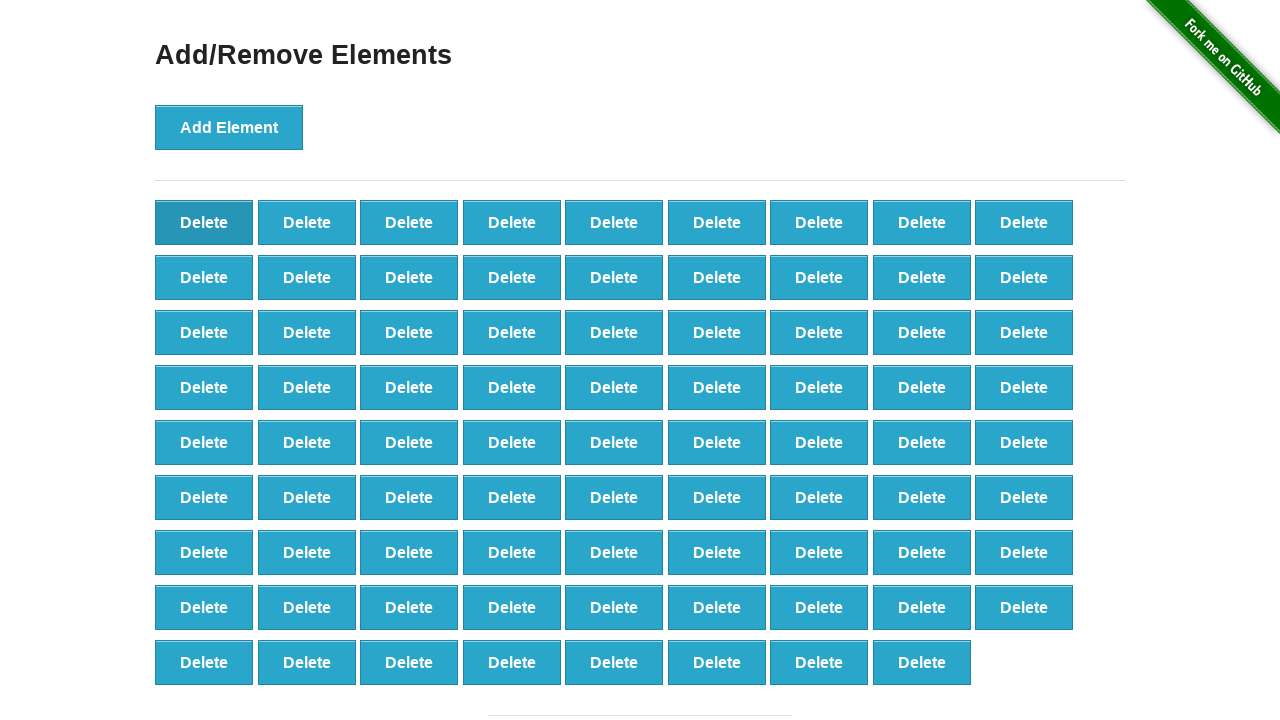

Clicked delete button (iteration 21/90) at (204, 222) on xpath=//*[@onclick='deleteElement()'] >> nth=0
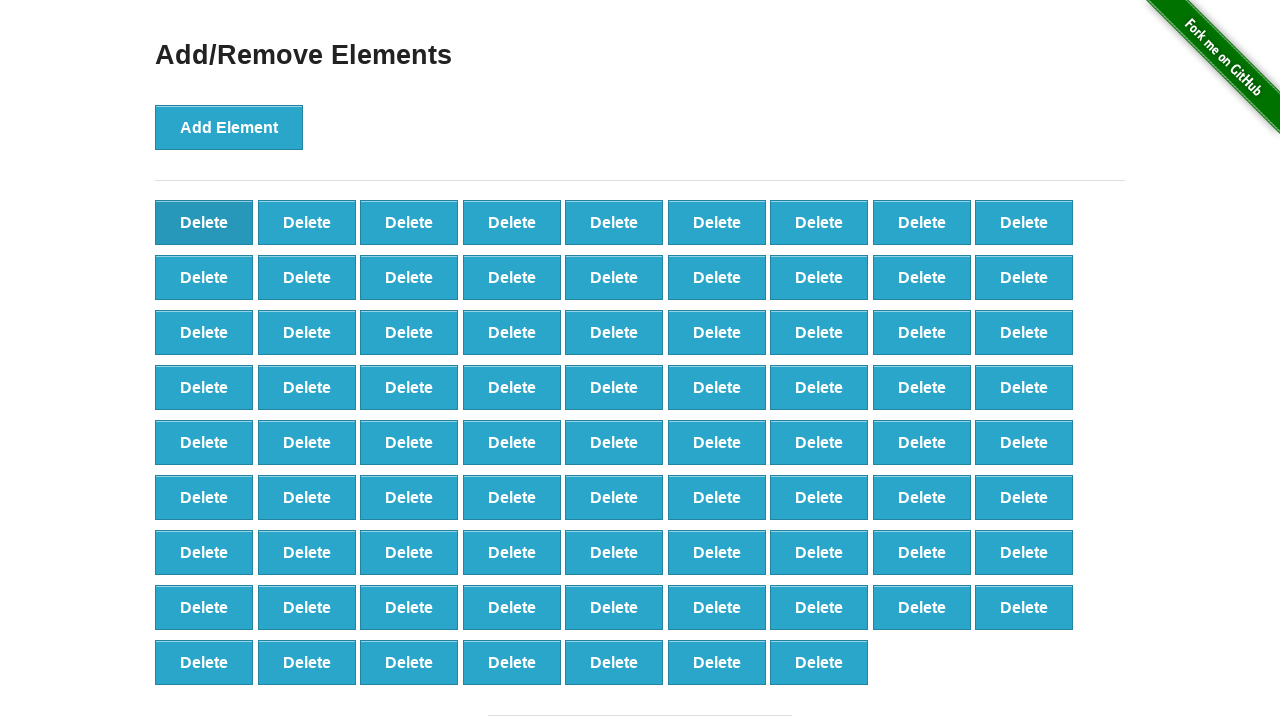

Clicked delete button (iteration 22/90) at (204, 222) on xpath=//*[@onclick='deleteElement()'] >> nth=0
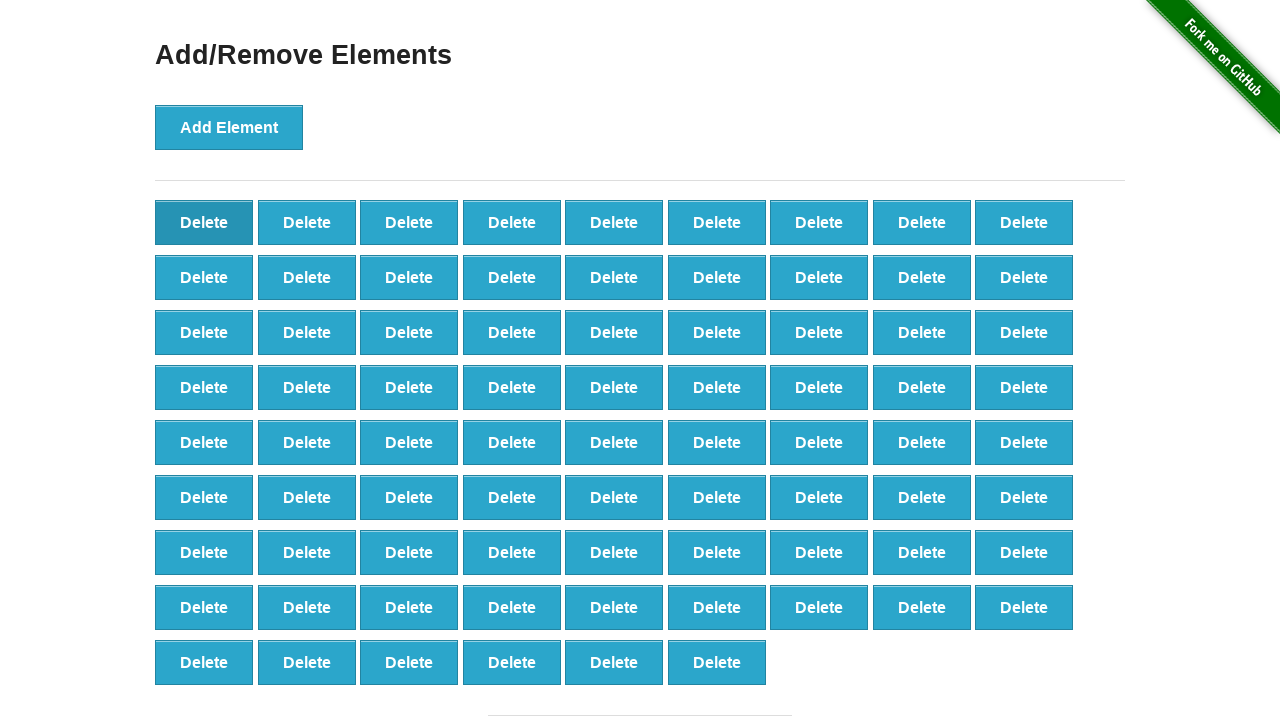

Clicked delete button (iteration 23/90) at (204, 222) on xpath=//*[@onclick='deleteElement()'] >> nth=0
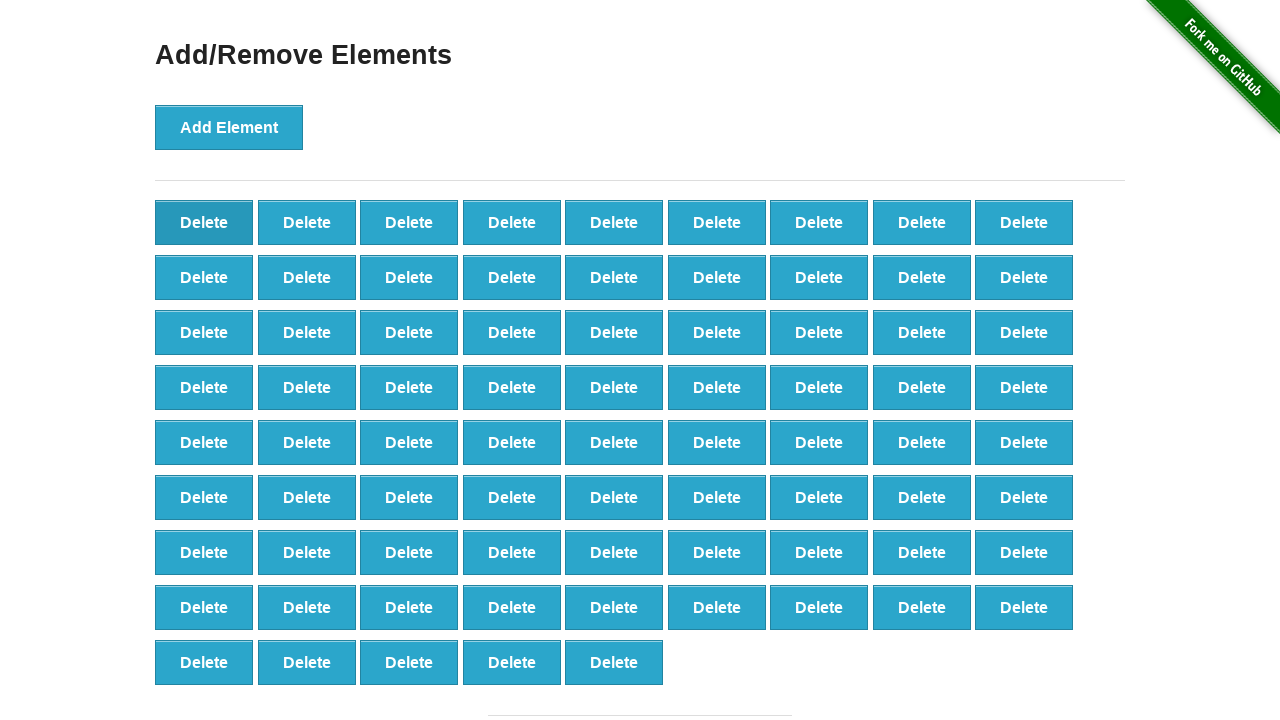

Clicked delete button (iteration 24/90) at (204, 222) on xpath=//*[@onclick='deleteElement()'] >> nth=0
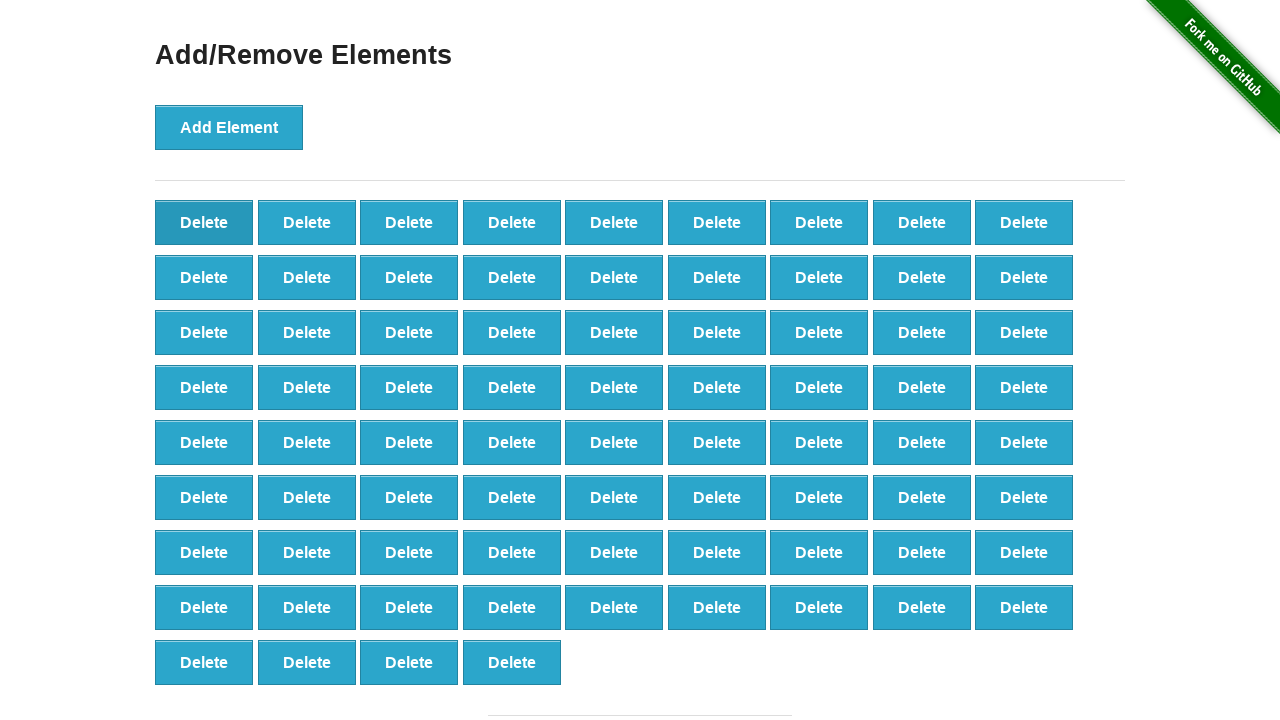

Clicked delete button (iteration 25/90) at (204, 222) on xpath=//*[@onclick='deleteElement()'] >> nth=0
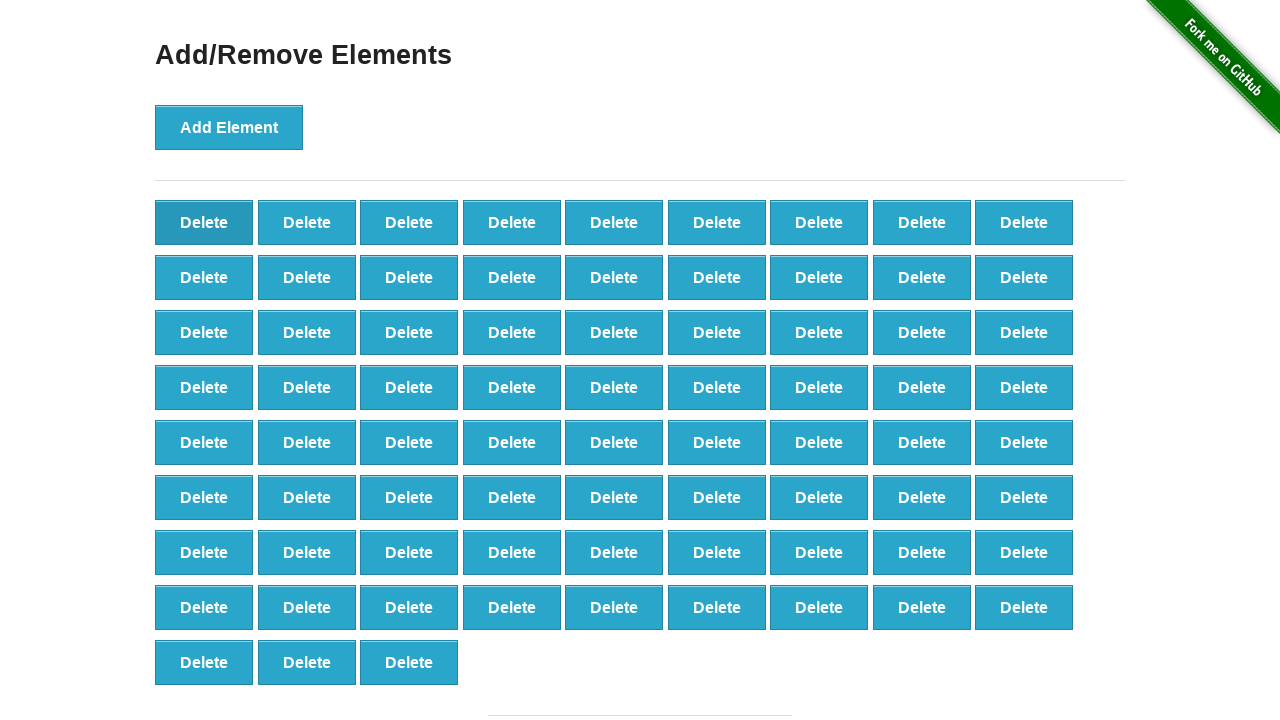

Clicked delete button (iteration 26/90) at (204, 222) on xpath=//*[@onclick='deleteElement()'] >> nth=0
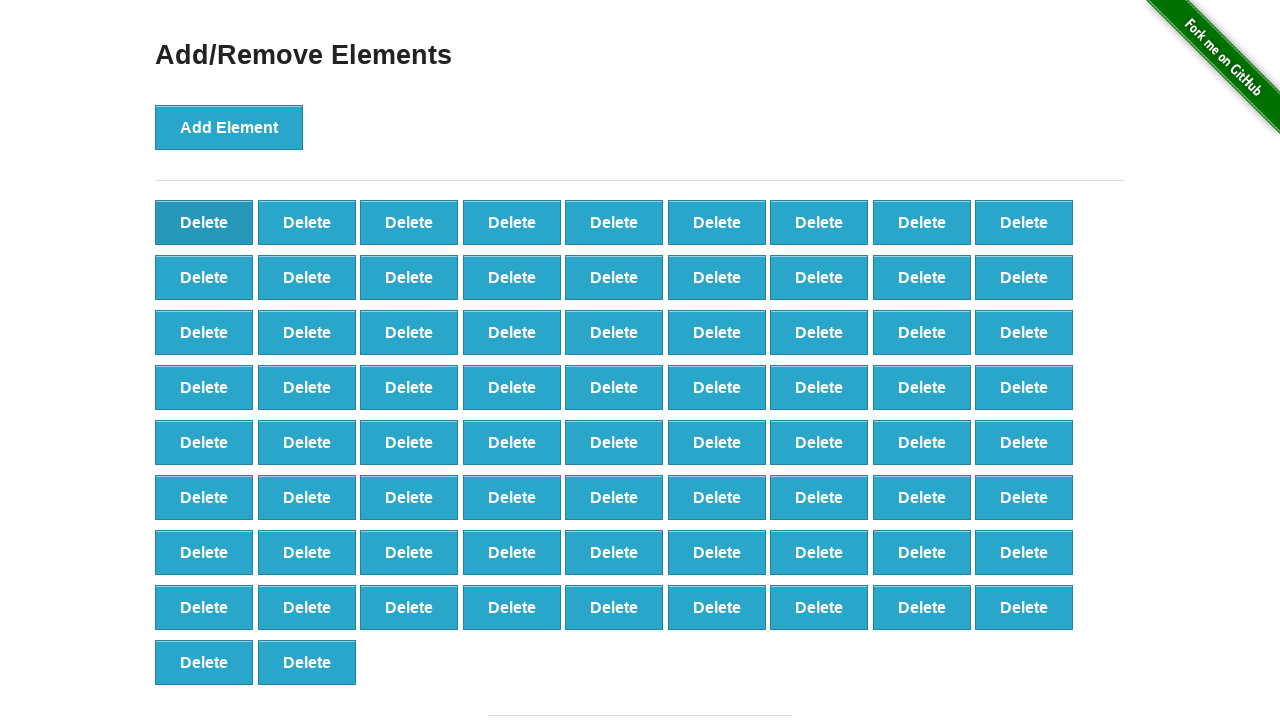

Clicked delete button (iteration 27/90) at (204, 222) on xpath=//*[@onclick='deleteElement()'] >> nth=0
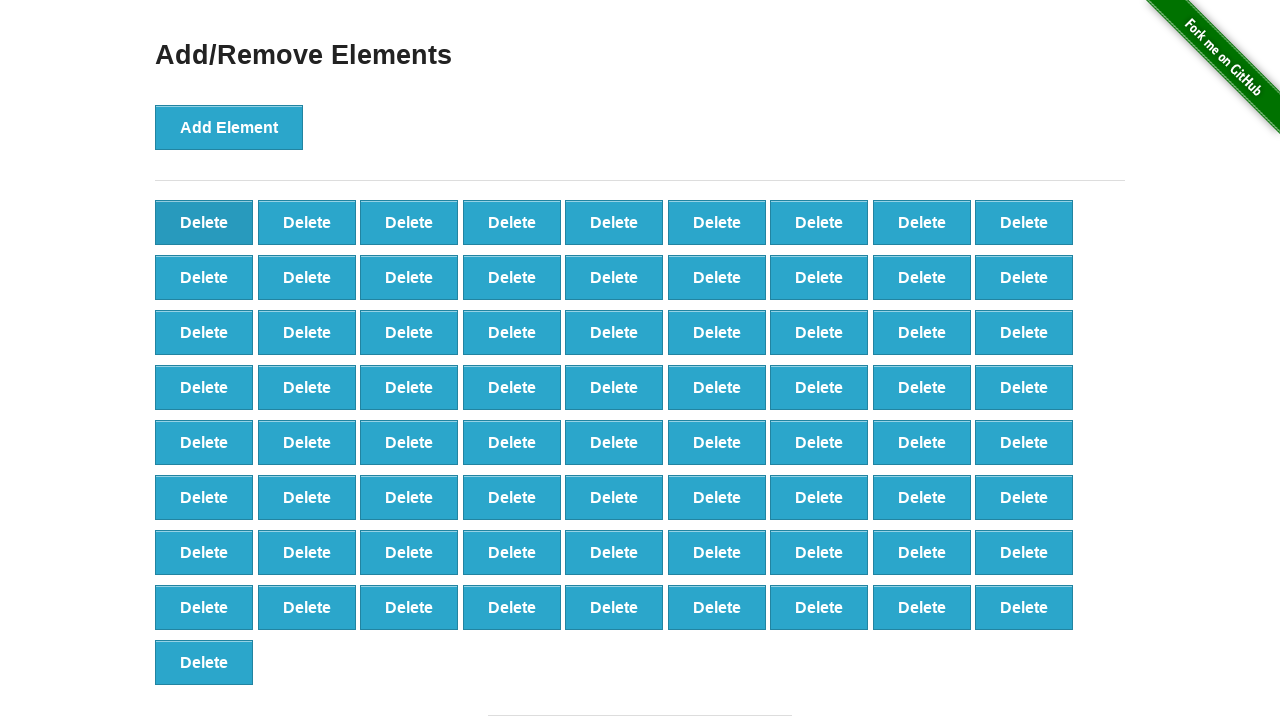

Clicked delete button (iteration 28/90) at (204, 222) on xpath=//*[@onclick='deleteElement()'] >> nth=0
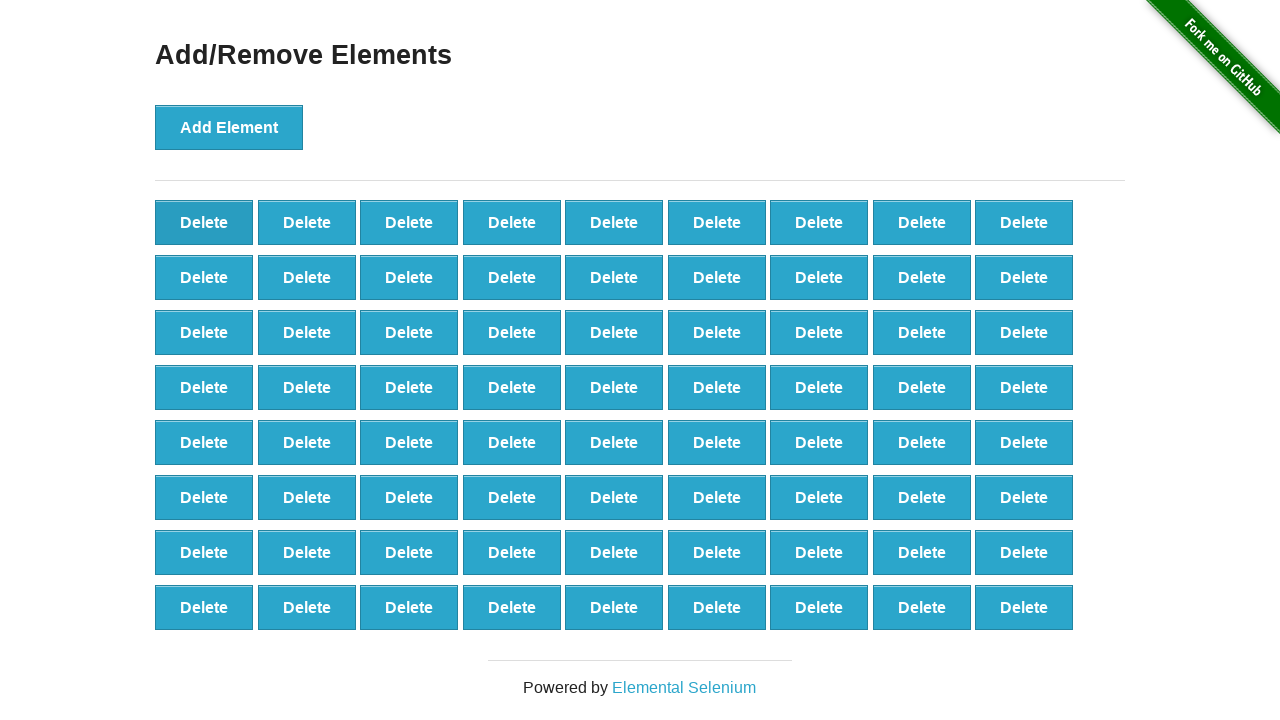

Clicked delete button (iteration 29/90) at (204, 222) on xpath=//*[@onclick='deleteElement()'] >> nth=0
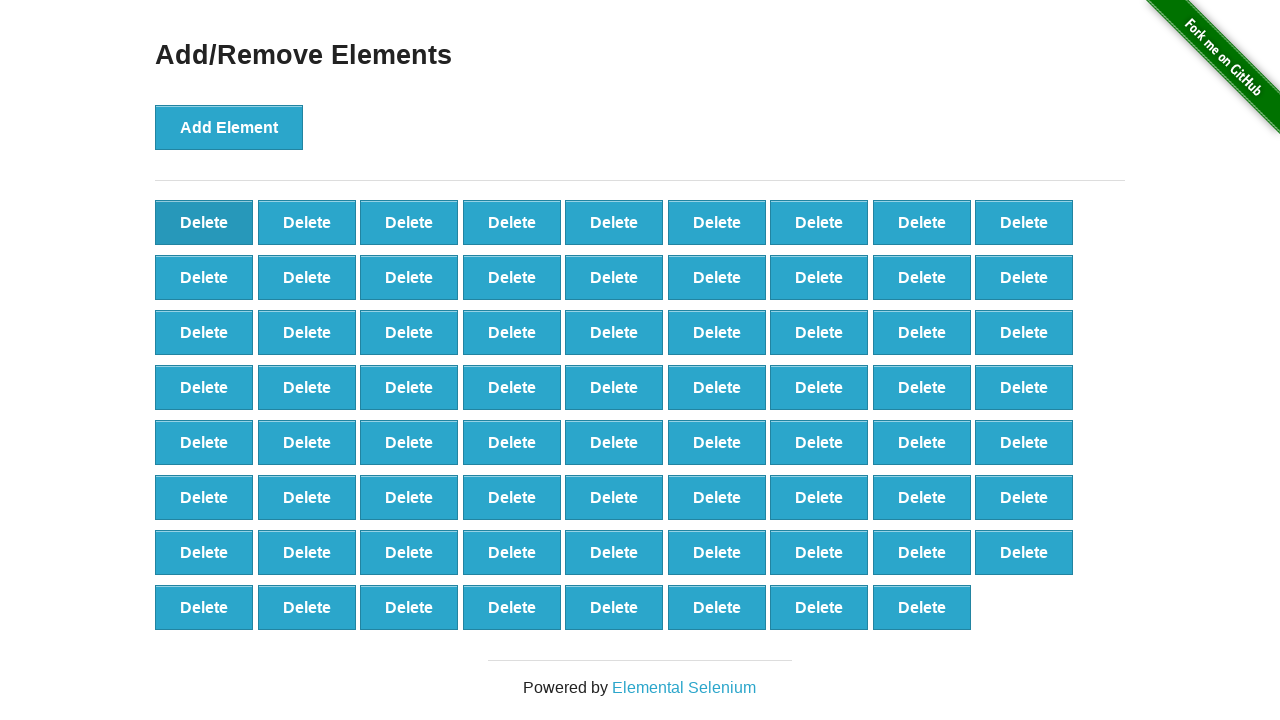

Clicked delete button (iteration 30/90) at (204, 222) on xpath=//*[@onclick='deleteElement()'] >> nth=0
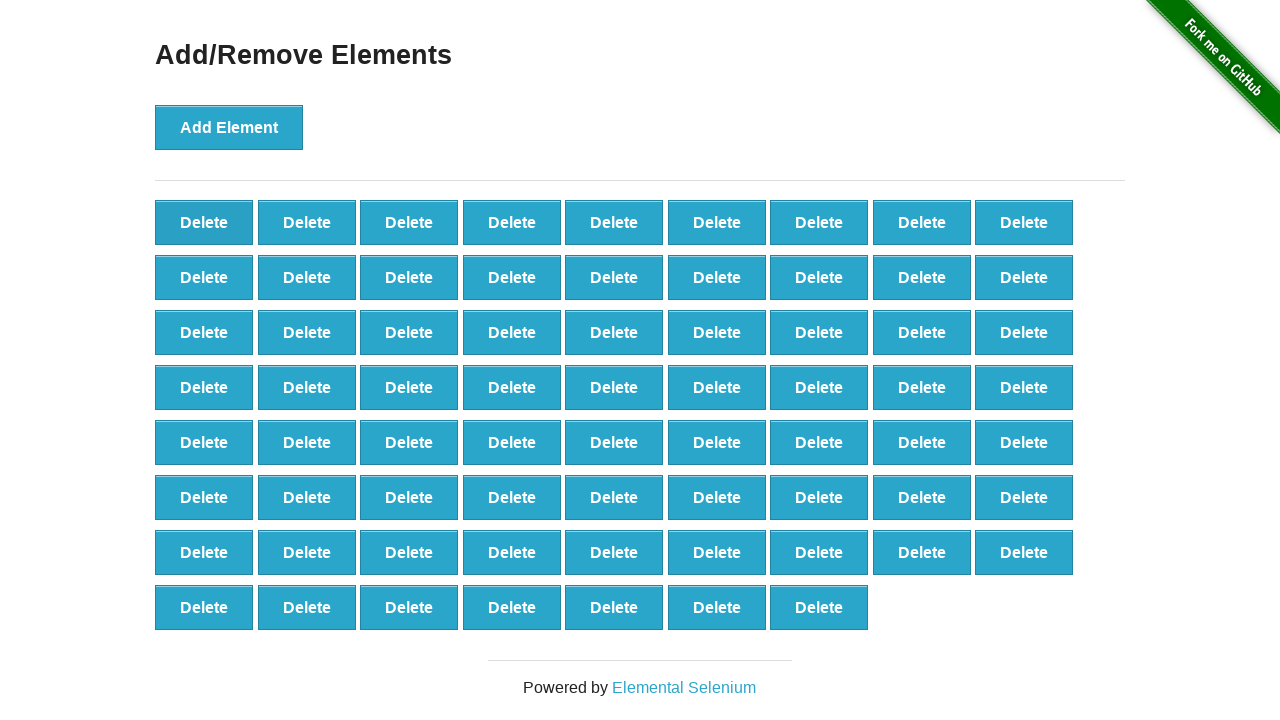

Clicked delete button (iteration 31/90) at (204, 222) on xpath=//*[@onclick='deleteElement()'] >> nth=0
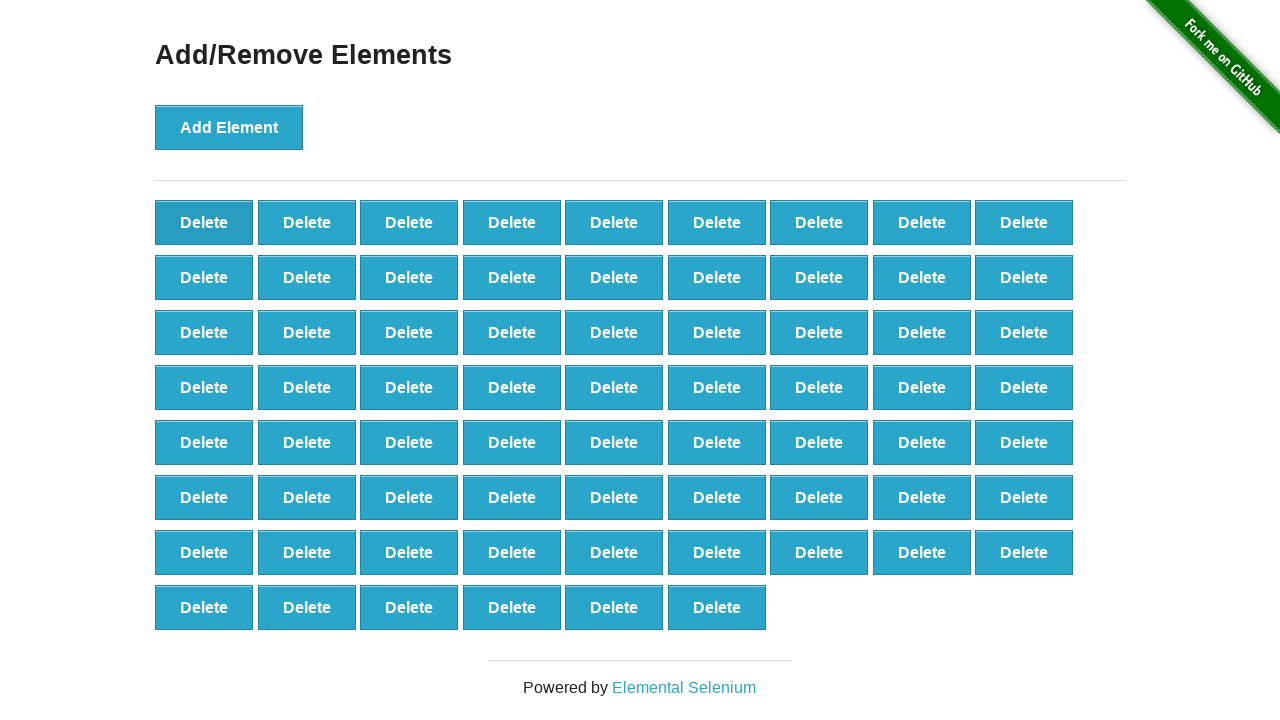

Clicked delete button (iteration 32/90) at (204, 222) on xpath=//*[@onclick='deleteElement()'] >> nth=0
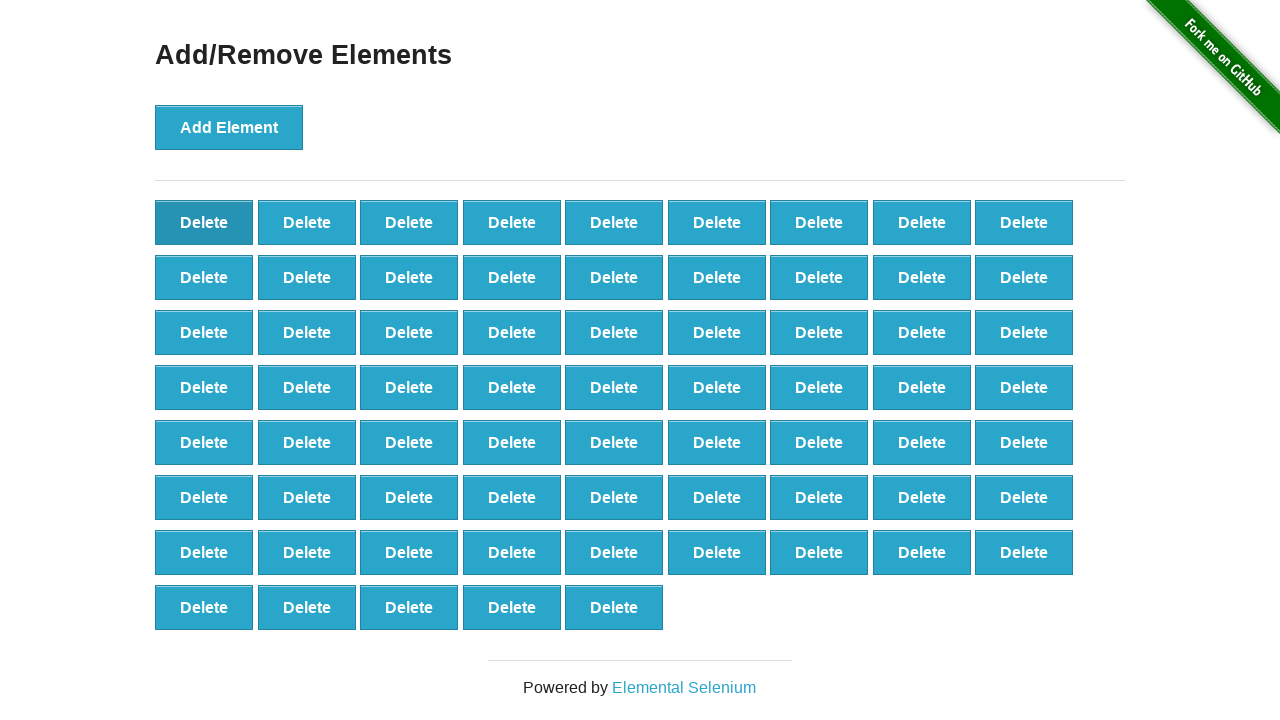

Clicked delete button (iteration 33/90) at (204, 222) on xpath=//*[@onclick='deleteElement()'] >> nth=0
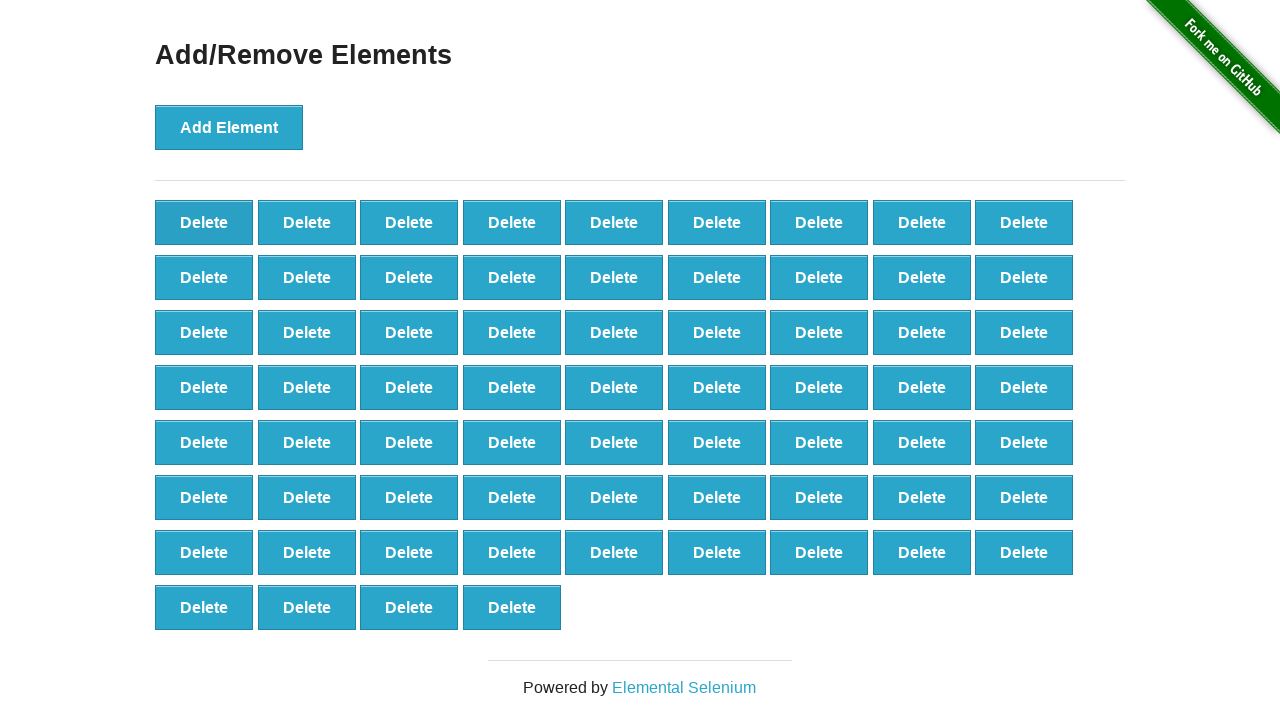

Clicked delete button (iteration 34/90) at (204, 222) on xpath=//*[@onclick='deleteElement()'] >> nth=0
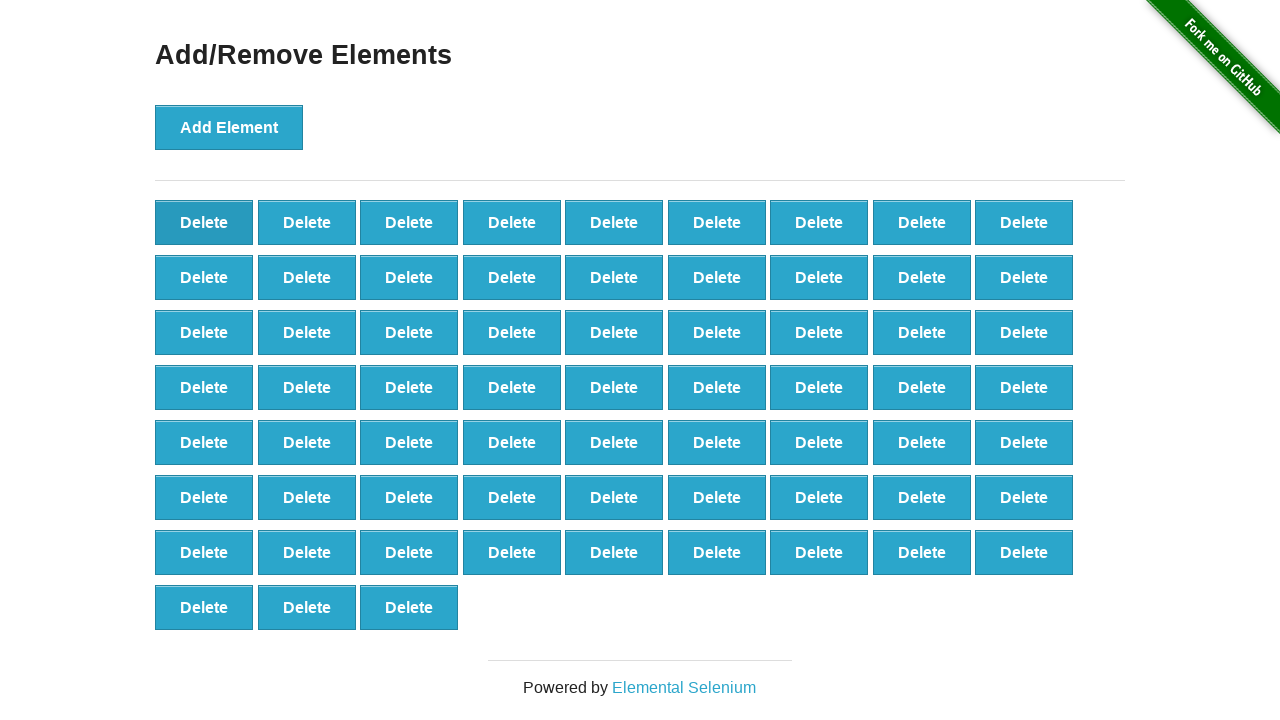

Clicked delete button (iteration 35/90) at (204, 222) on xpath=//*[@onclick='deleteElement()'] >> nth=0
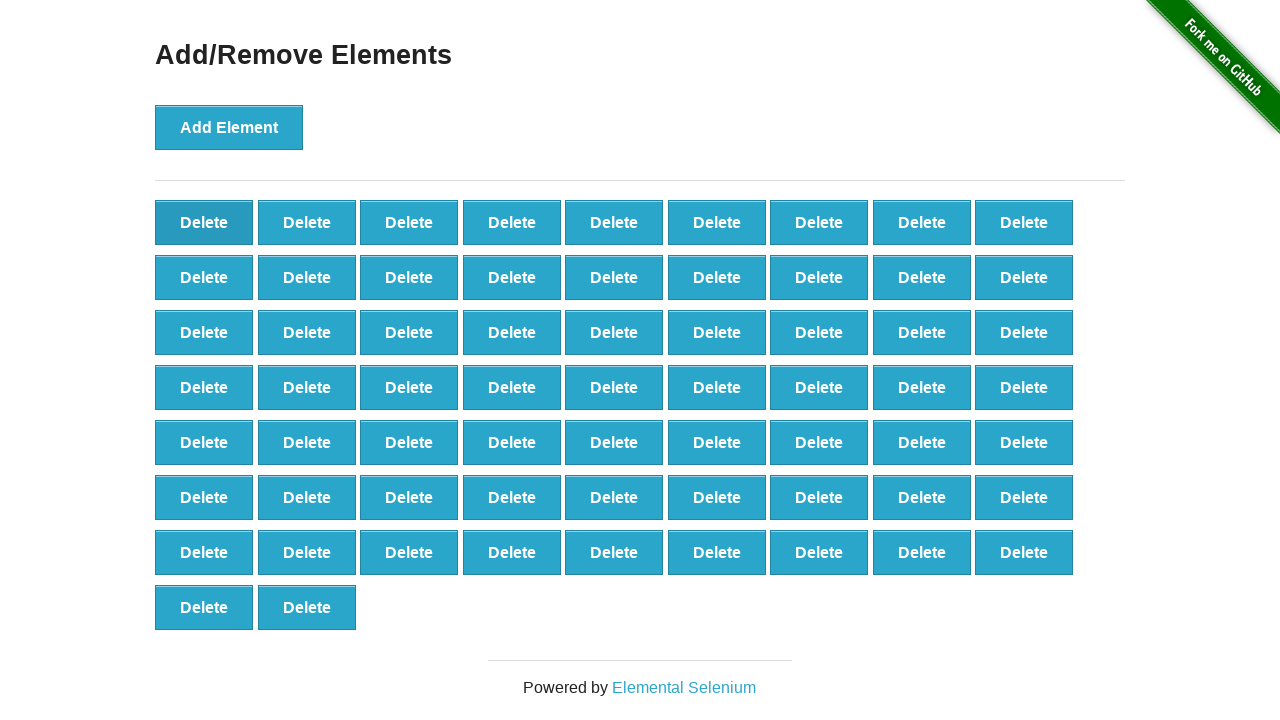

Clicked delete button (iteration 36/90) at (204, 222) on xpath=//*[@onclick='deleteElement()'] >> nth=0
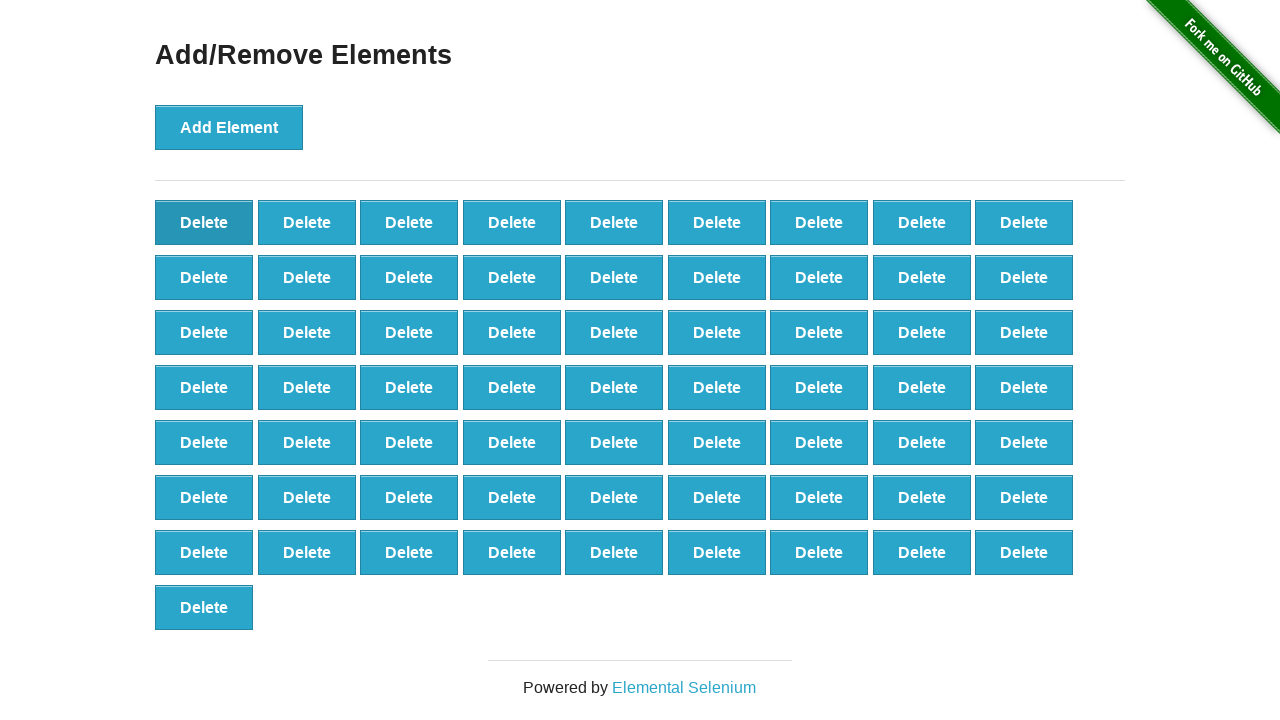

Clicked delete button (iteration 37/90) at (204, 222) on xpath=//*[@onclick='deleteElement()'] >> nth=0
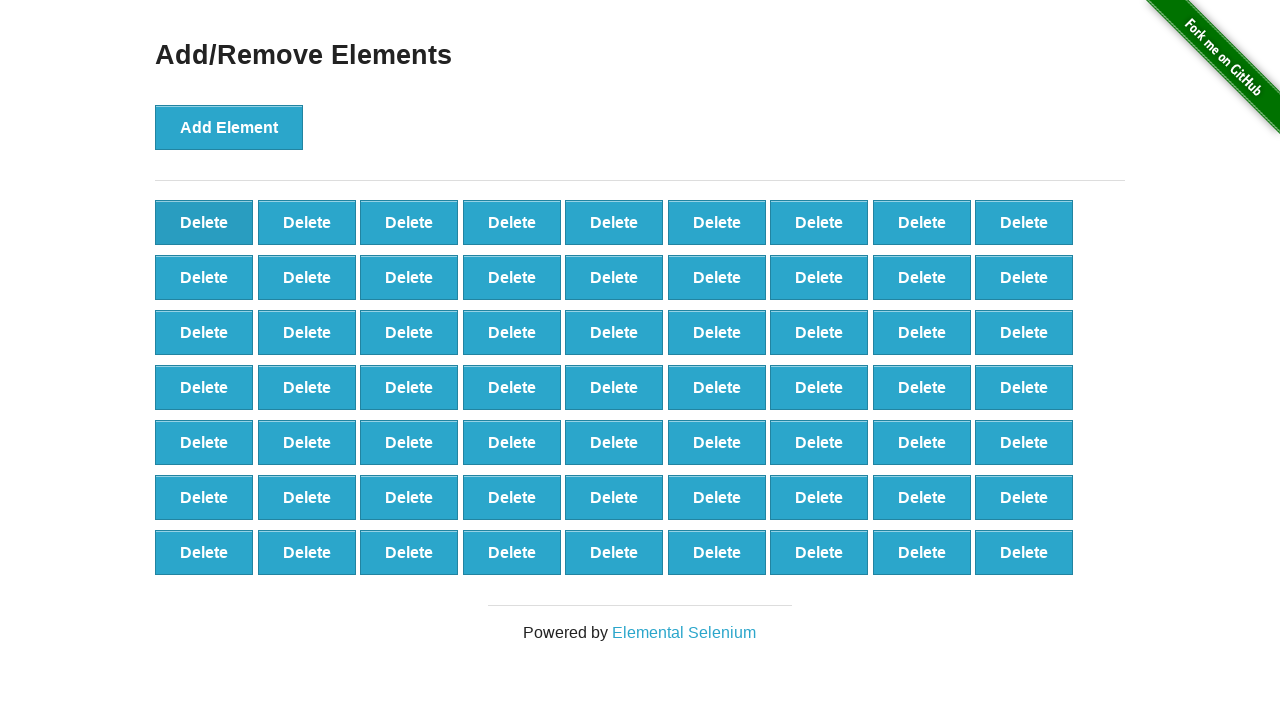

Clicked delete button (iteration 38/90) at (204, 222) on xpath=//*[@onclick='deleteElement()'] >> nth=0
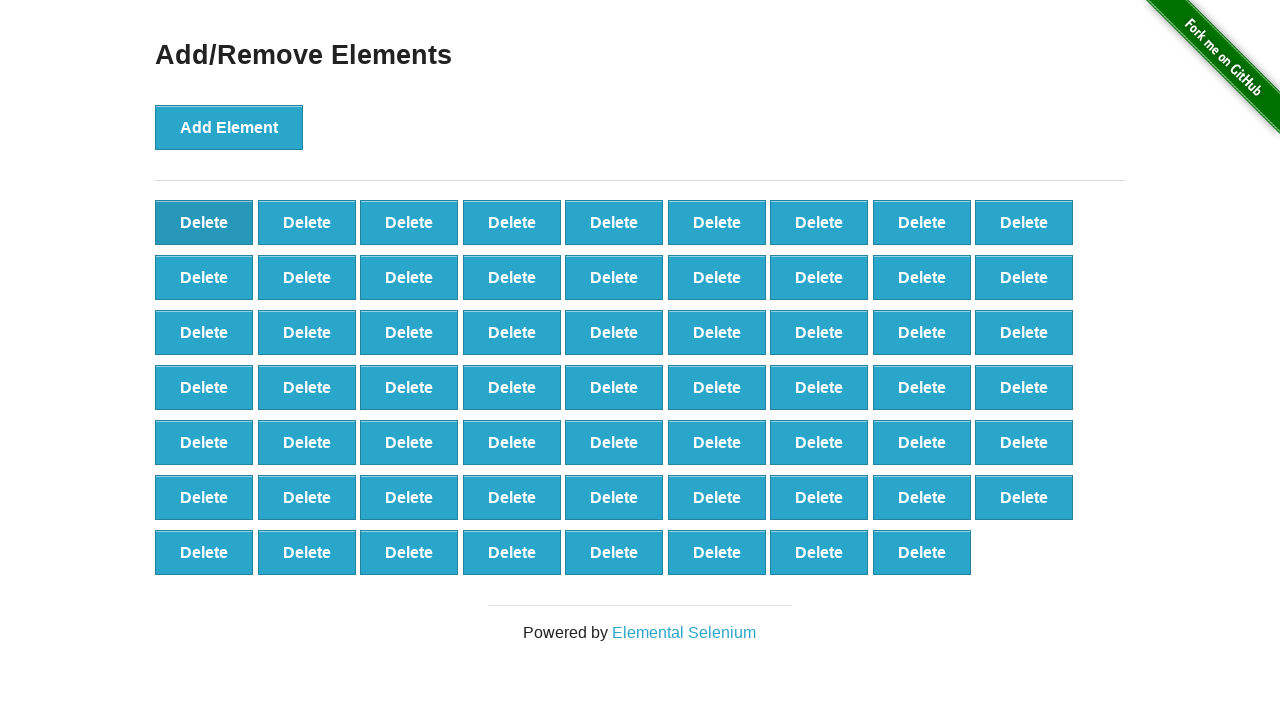

Clicked delete button (iteration 39/90) at (204, 222) on xpath=//*[@onclick='deleteElement()'] >> nth=0
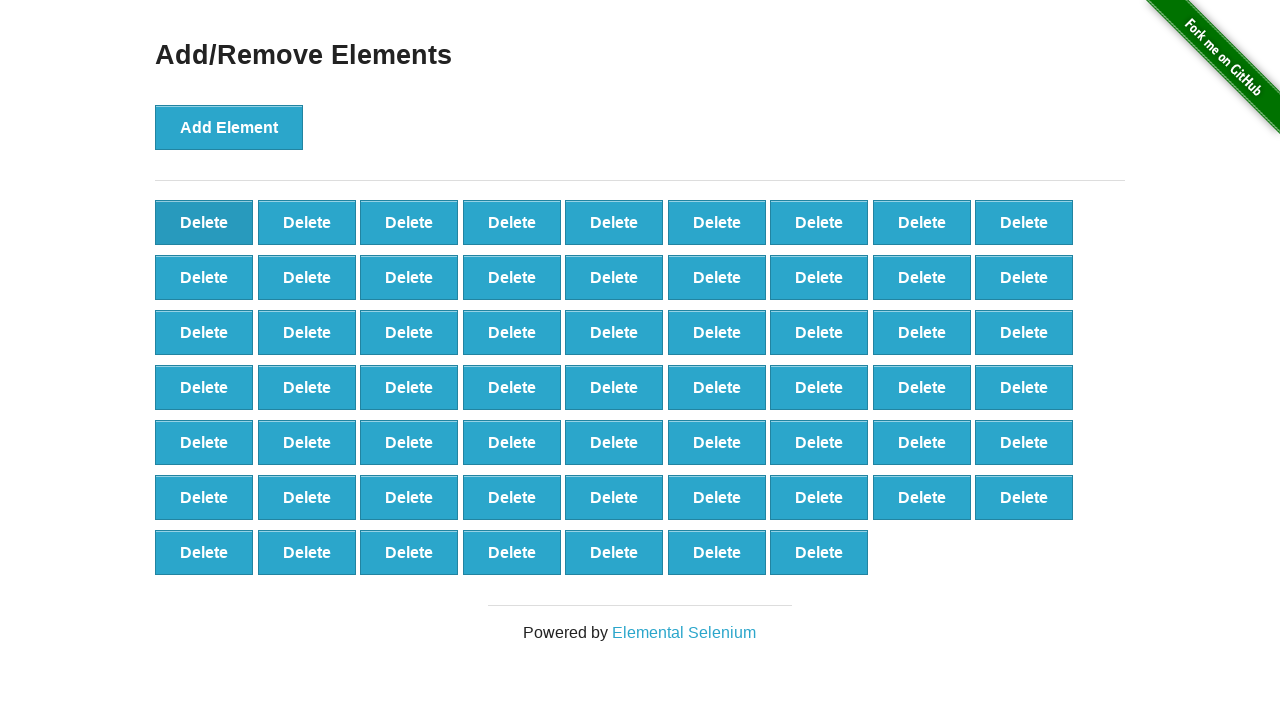

Clicked delete button (iteration 40/90) at (204, 222) on xpath=//*[@onclick='deleteElement()'] >> nth=0
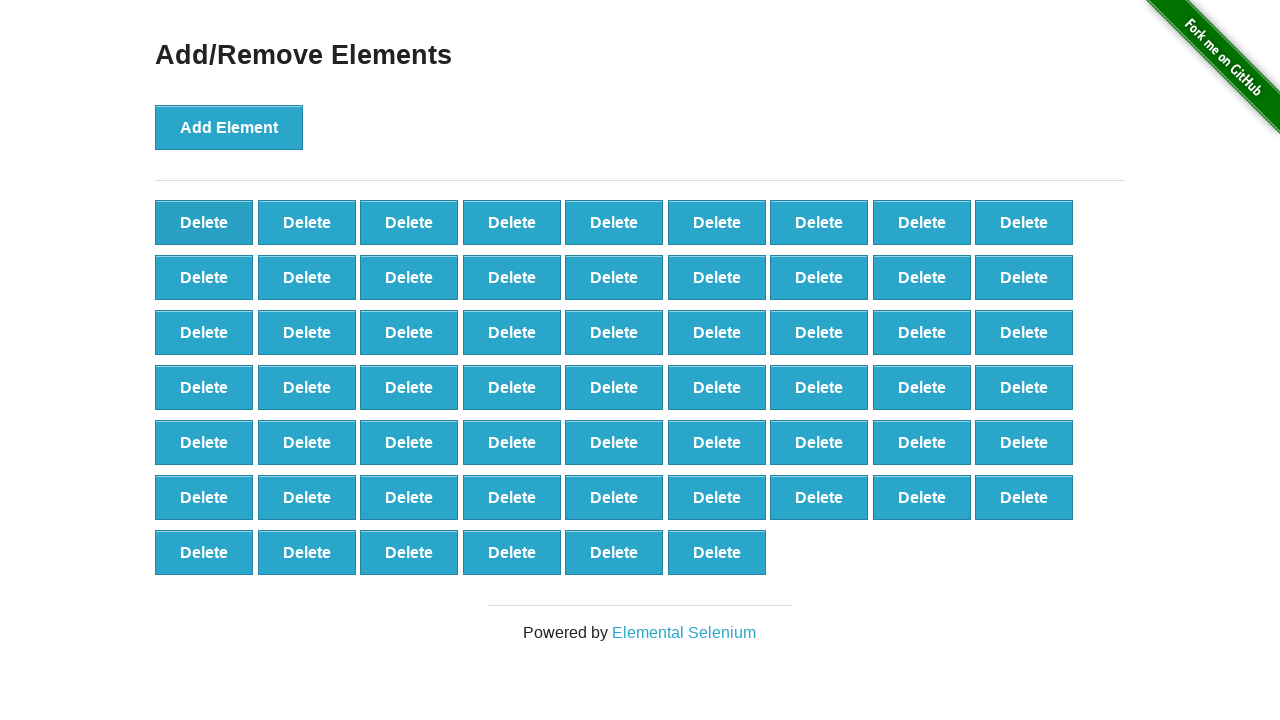

Clicked delete button (iteration 41/90) at (204, 222) on xpath=//*[@onclick='deleteElement()'] >> nth=0
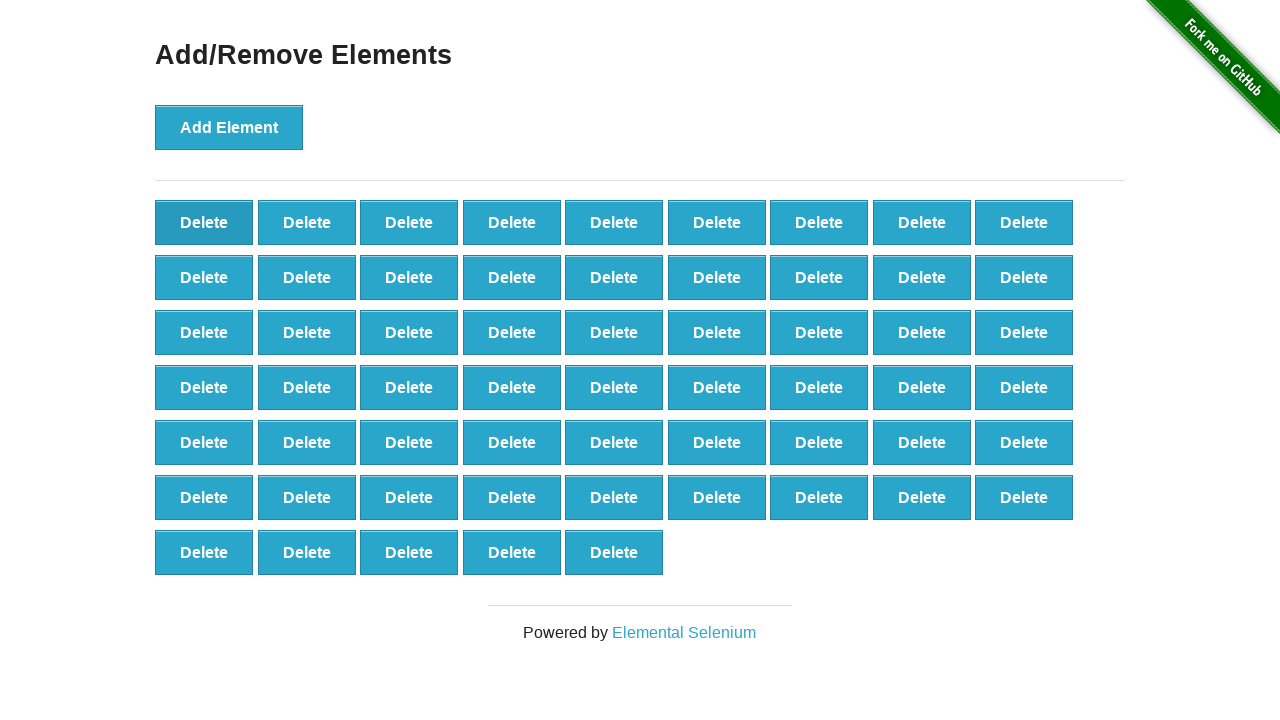

Clicked delete button (iteration 42/90) at (204, 222) on xpath=//*[@onclick='deleteElement()'] >> nth=0
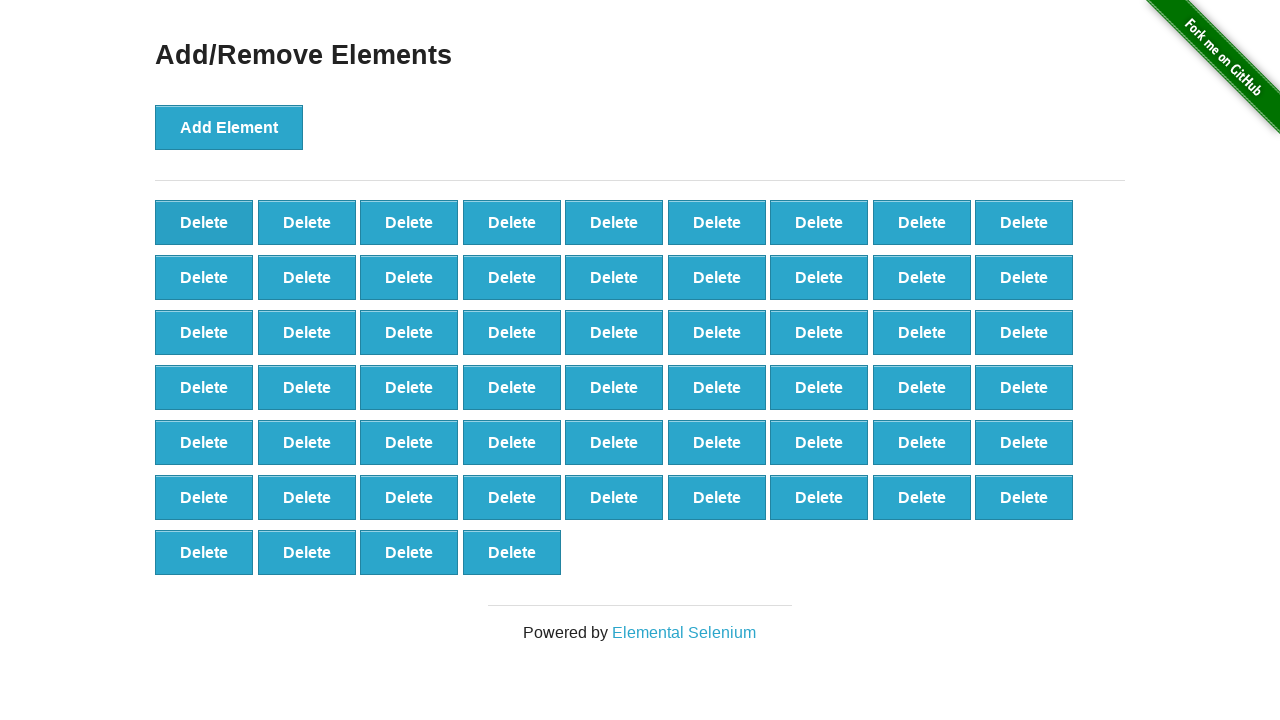

Clicked delete button (iteration 43/90) at (204, 222) on xpath=//*[@onclick='deleteElement()'] >> nth=0
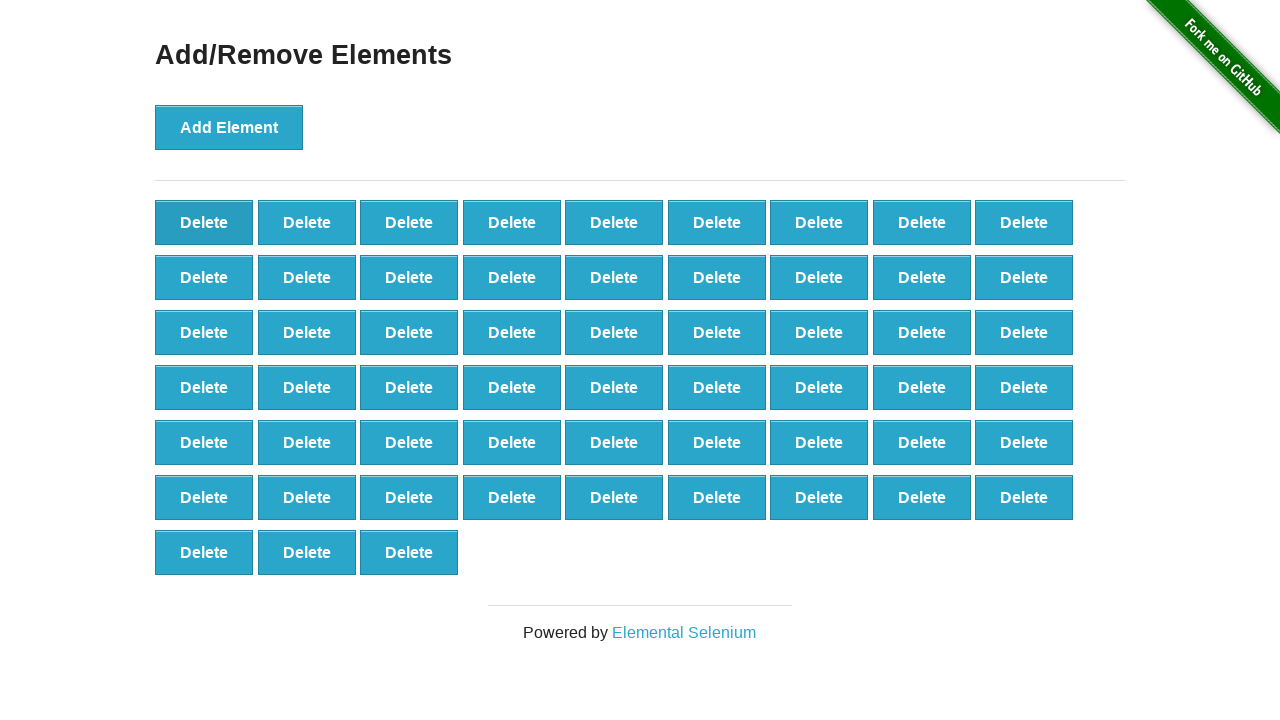

Clicked delete button (iteration 44/90) at (204, 222) on xpath=//*[@onclick='deleteElement()'] >> nth=0
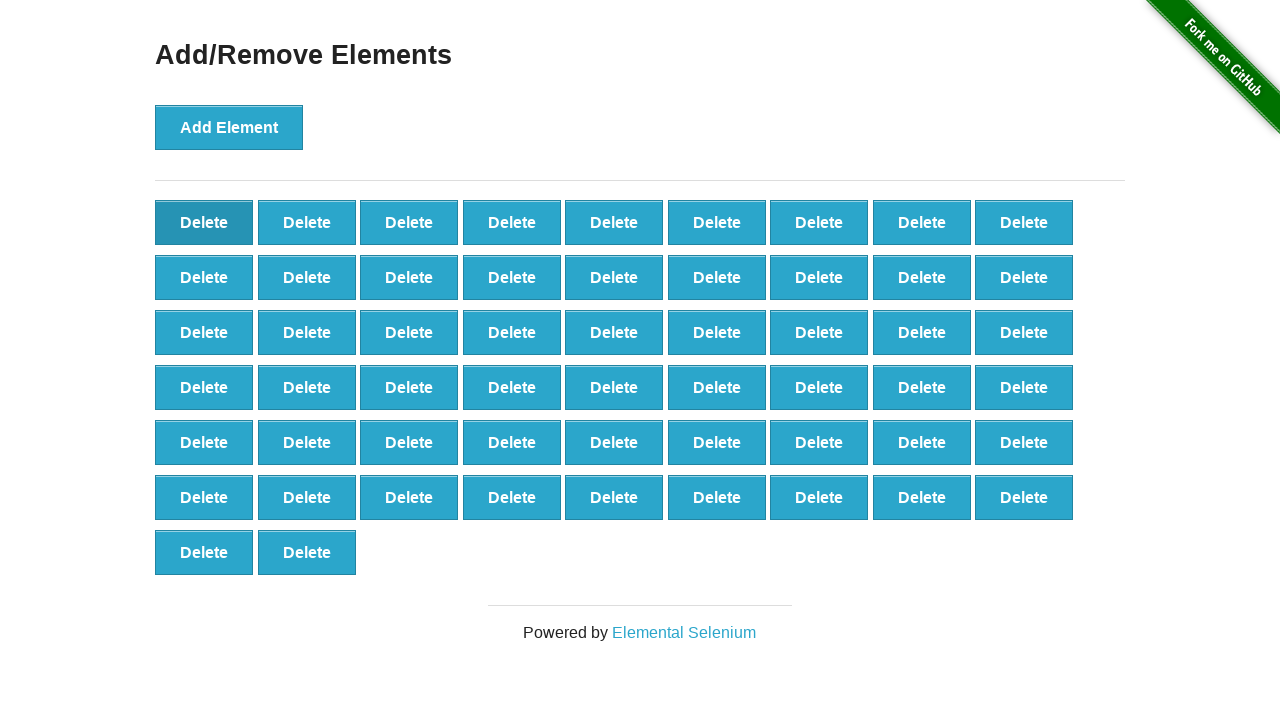

Clicked delete button (iteration 45/90) at (204, 222) on xpath=//*[@onclick='deleteElement()'] >> nth=0
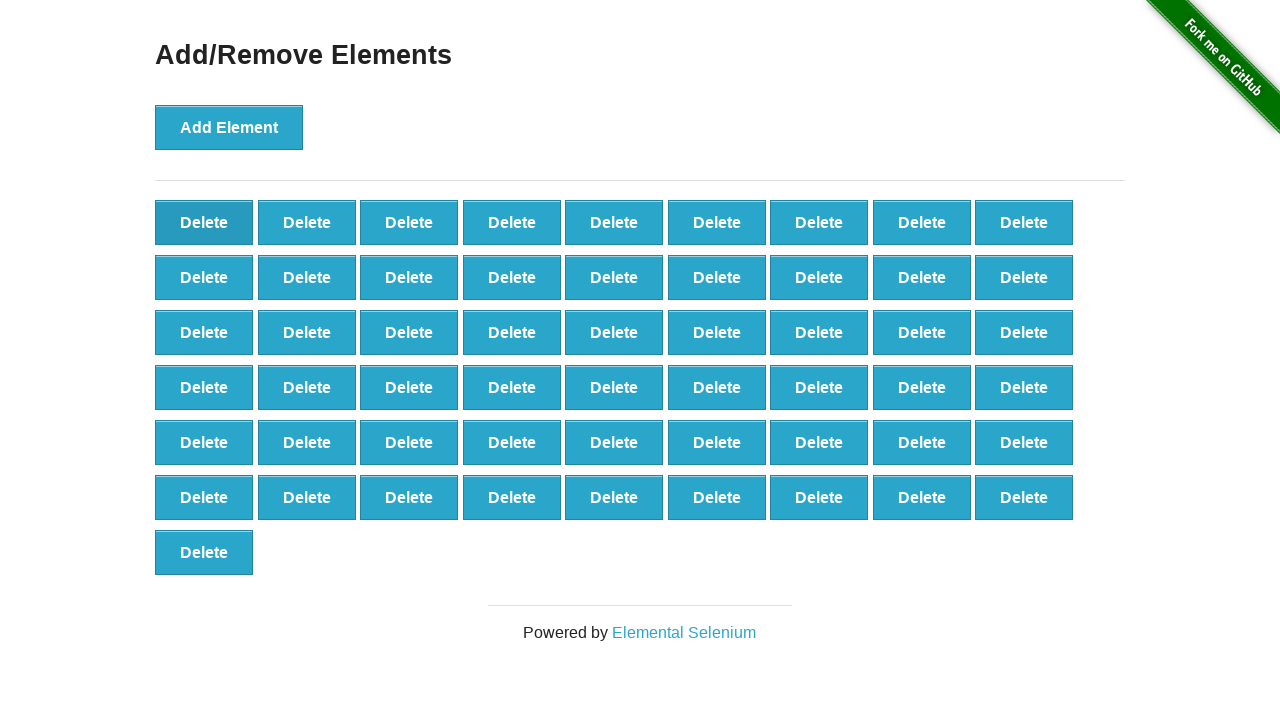

Clicked delete button (iteration 46/90) at (204, 222) on xpath=//*[@onclick='deleteElement()'] >> nth=0
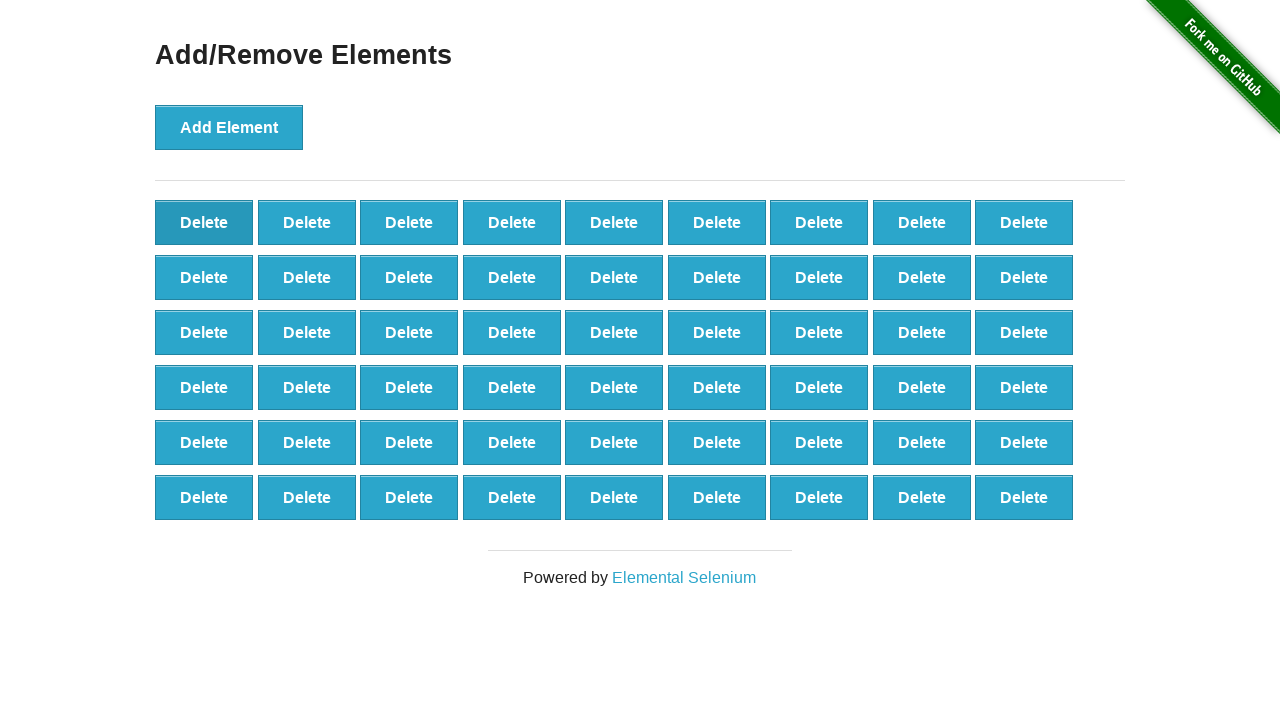

Clicked delete button (iteration 47/90) at (204, 222) on xpath=//*[@onclick='deleteElement()'] >> nth=0
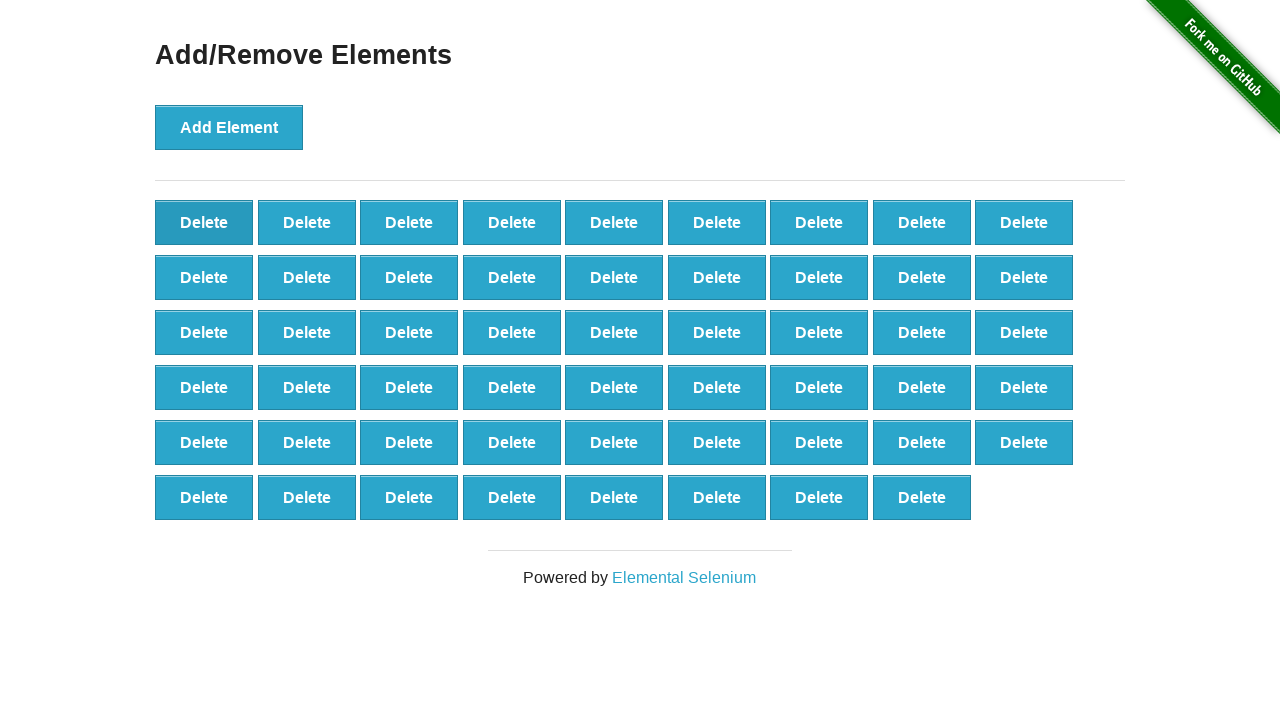

Clicked delete button (iteration 48/90) at (204, 222) on xpath=//*[@onclick='deleteElement()'] >> nth=0
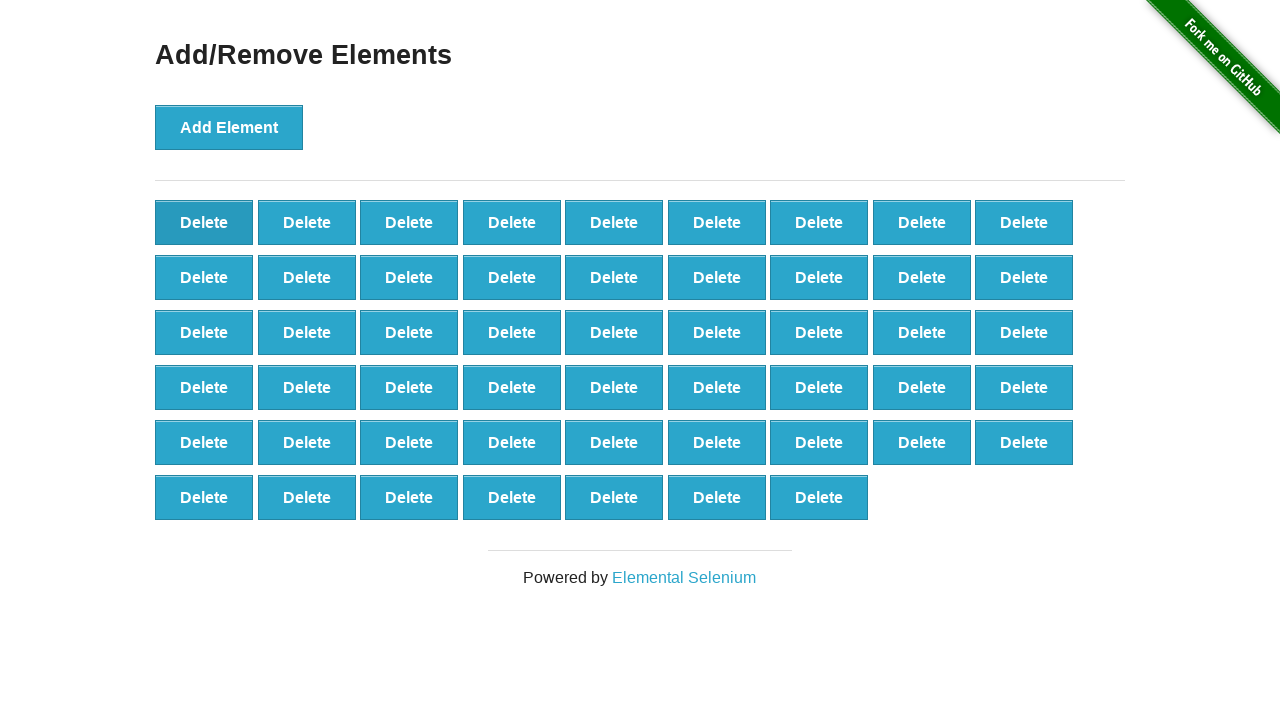

Clicked delete button (iteration 49/90) at (204, 222) on xpath=//*[@onclick='deleteElement()'] >> nth=0
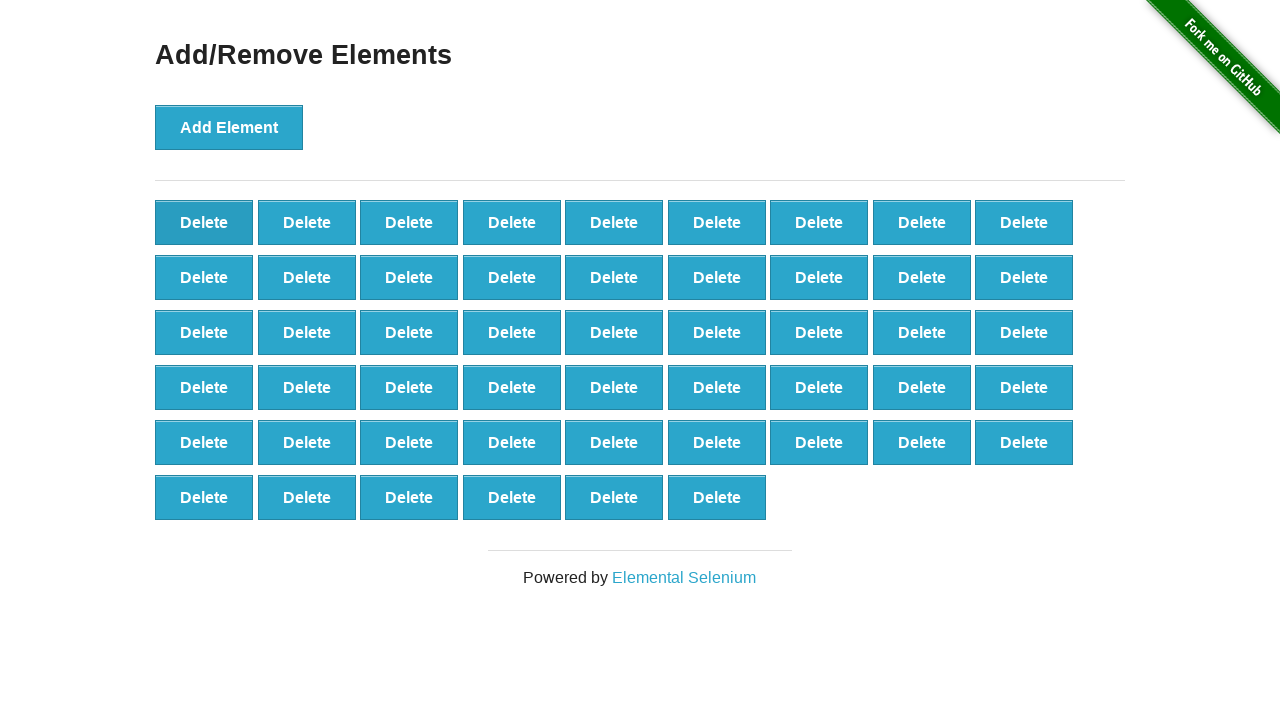

Clicked delete button (iteration 50/90) at (204, 222) on xpath=//*[@onclick='deleteElement()'] >> nth=0
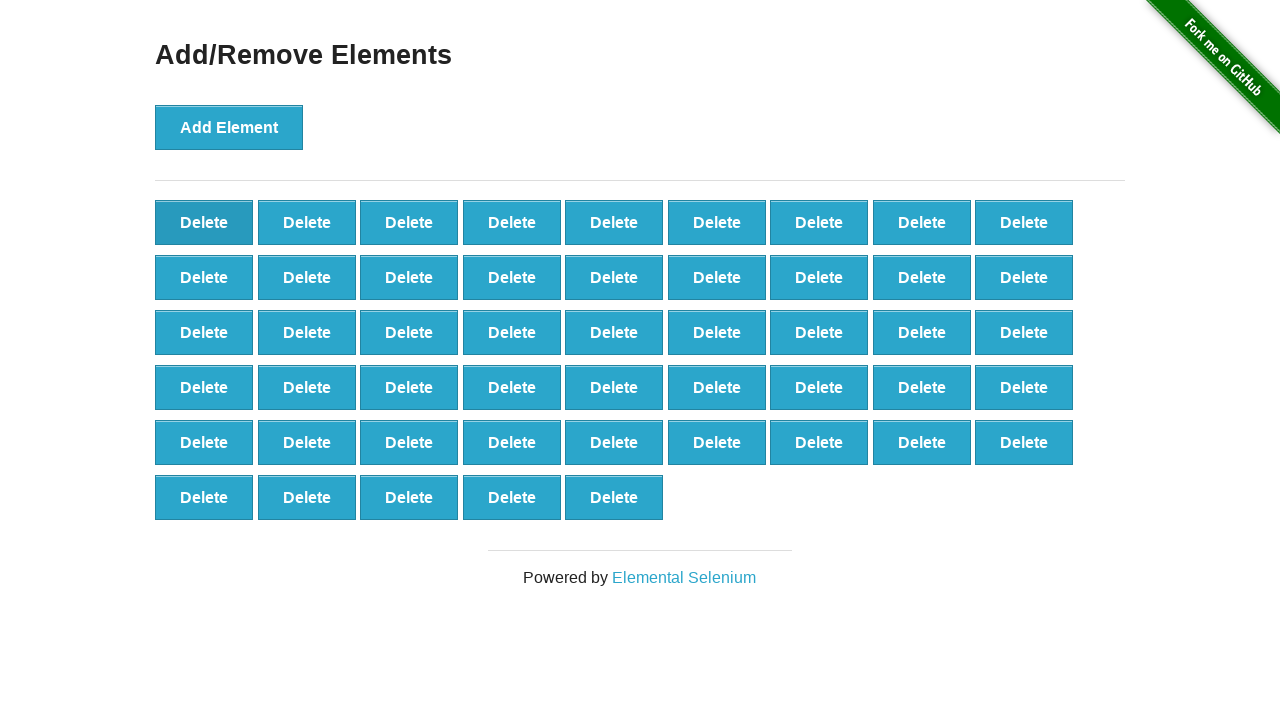

Clicked delete button (iteration 51/90) at (204, 222) on xpath=//*[@onclick='deleteElement()'] >> nth=0
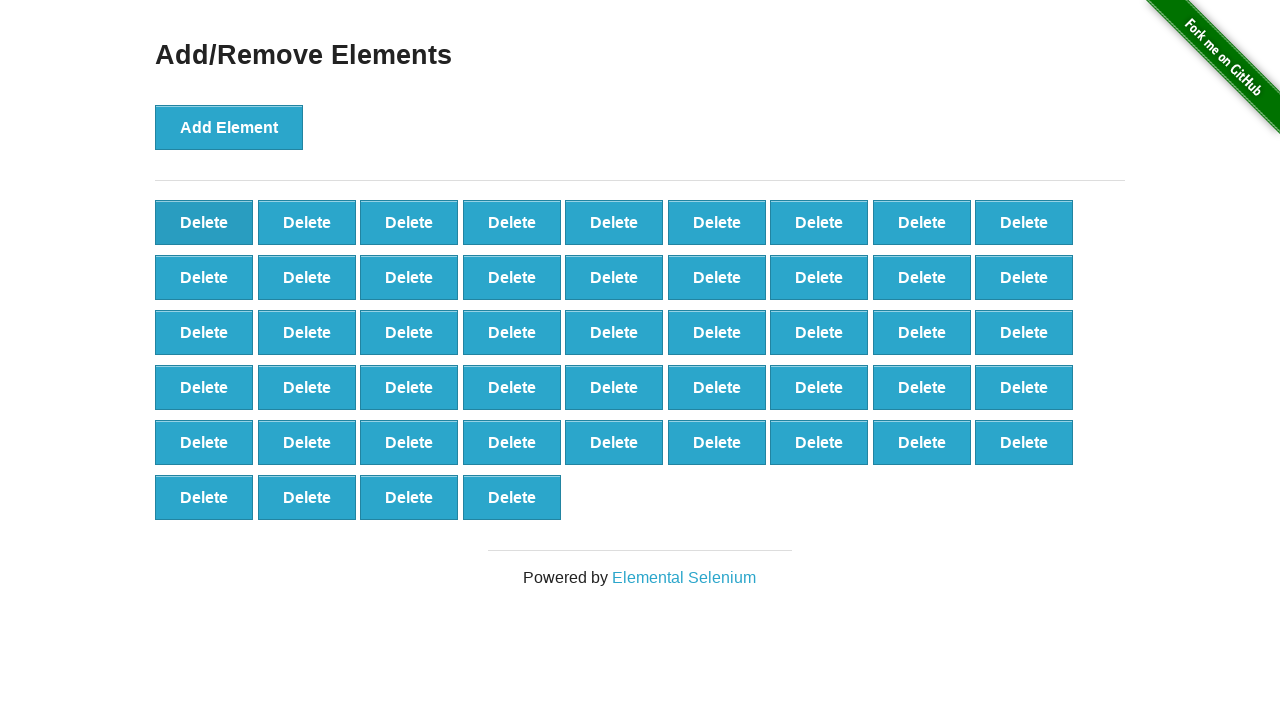

Clicked delete button (iteration 52/90) at (204, 222) on xpath=//*[@onclick='deleteElement()'] >> nth=0
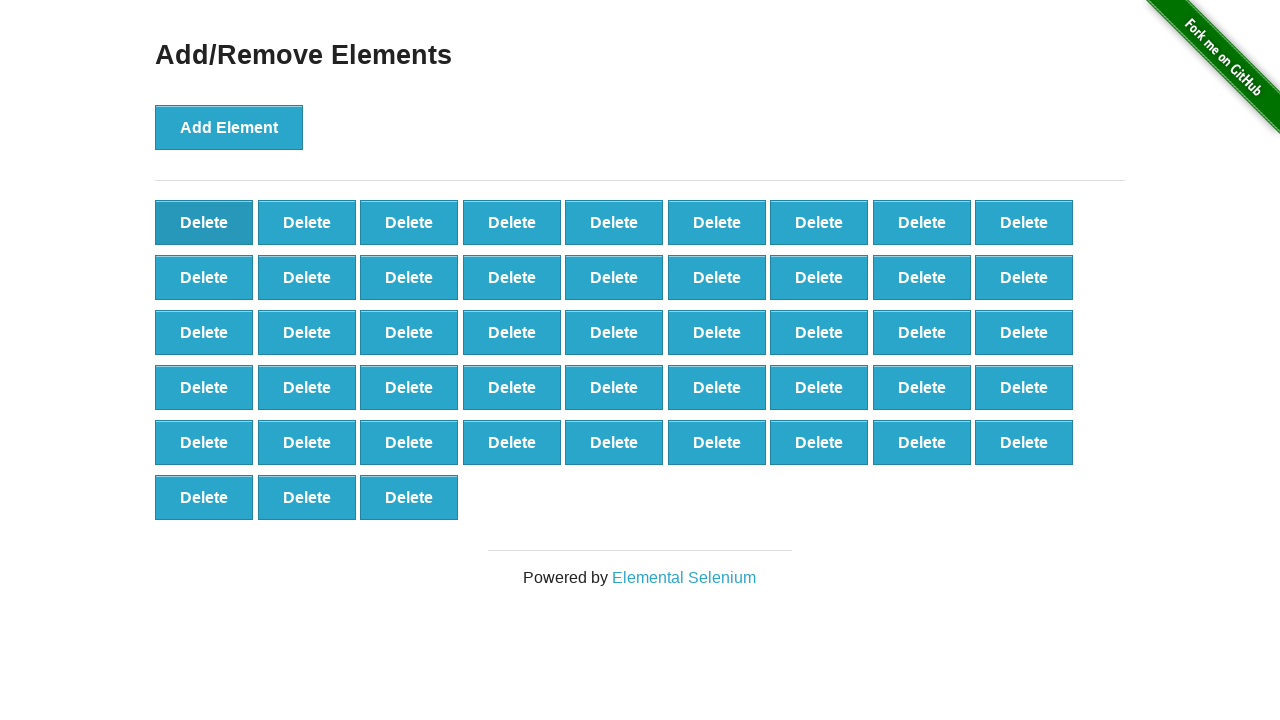

Clicked delete button (iteration 53/90) at (204, 222) on xpath=//*[@onclick='deleteElement()'] >> nth=0
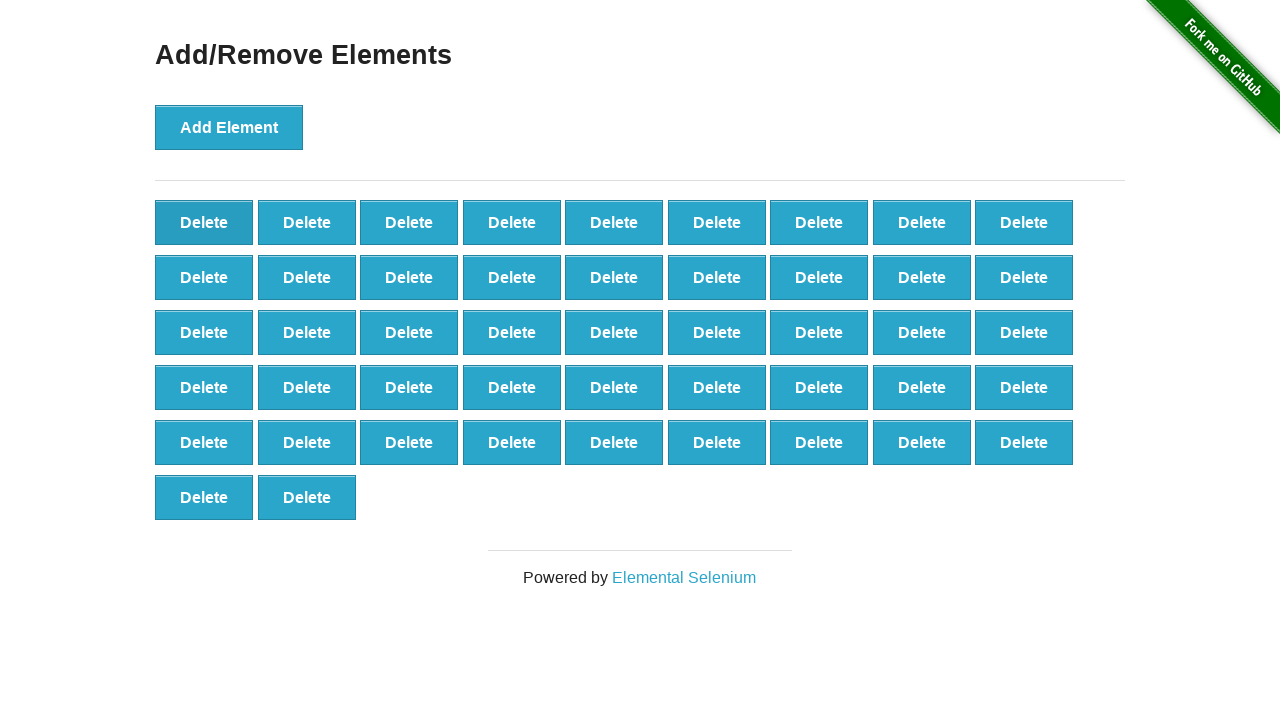

Clicked delete button (iteration 54/90) at (204, 222) on xpath=//*[@onclick='deleteElement()'] >> nth=0
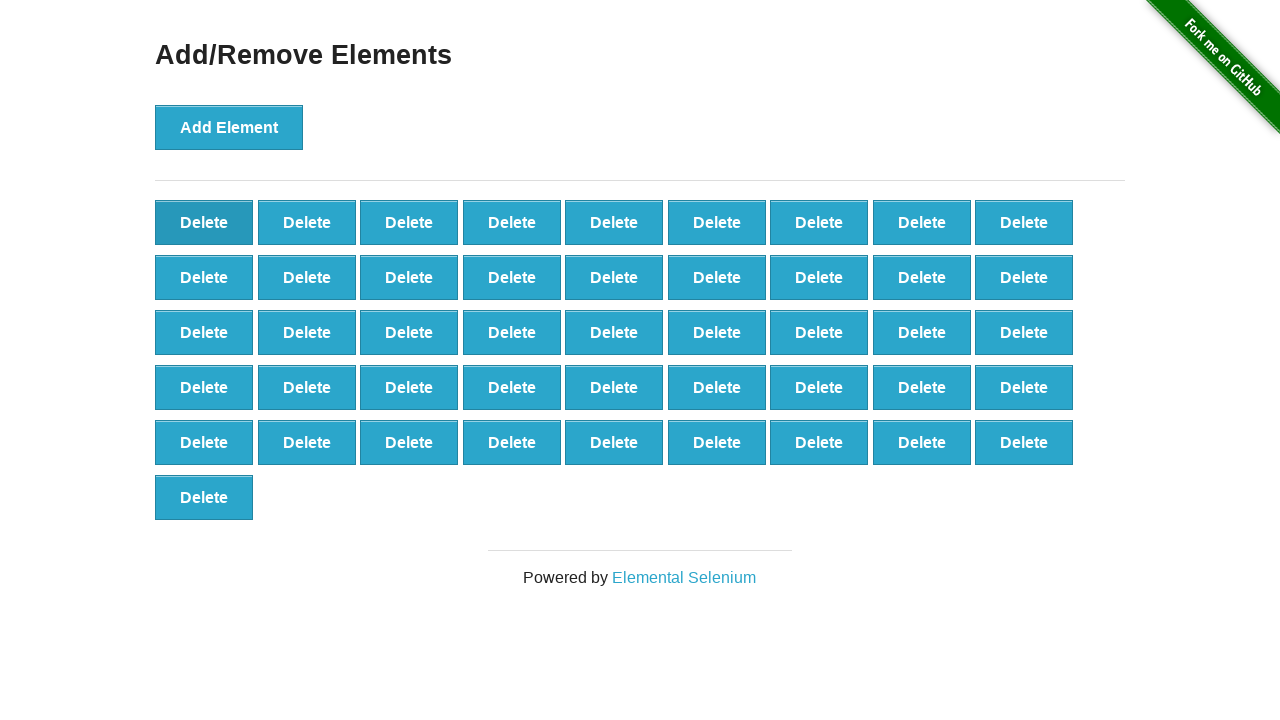

Clicked delete button (iteration 55/90) at (204, 222) on xpath=//*[@onclick='deleteElement()'] >> nth=0
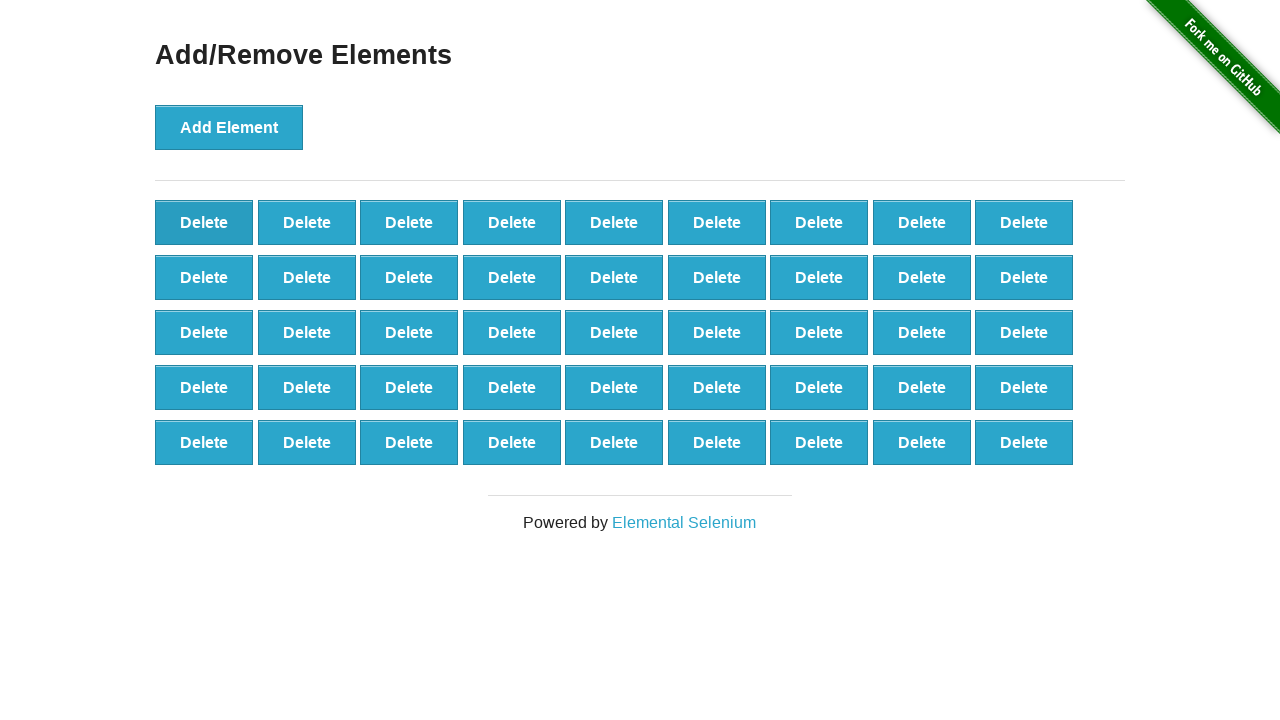

Clicked delete button (iteration 56/90) at (204, 222) on xpath=//*[@onclick='deleteElement()'] >> nth=0
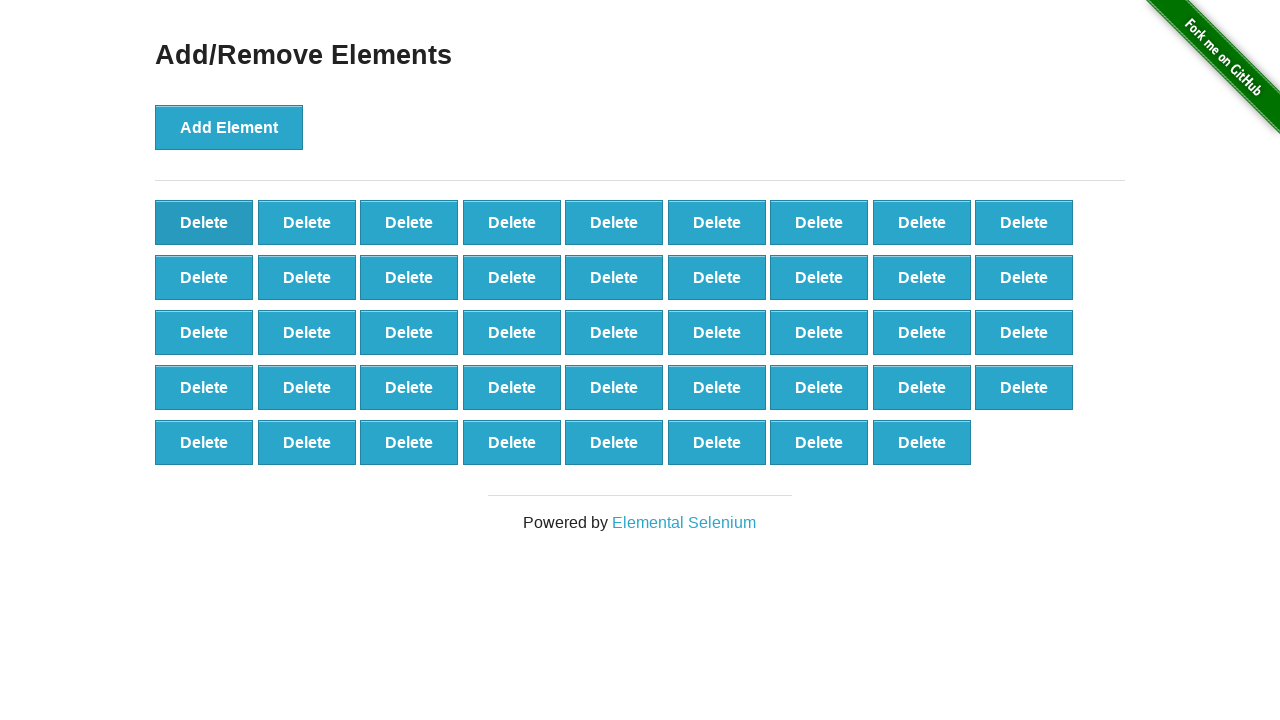

Clicked delete button (iteration 57/90) at (204, 222) on xpath=//*[@onclick='deleteElement()'] >> nth=0
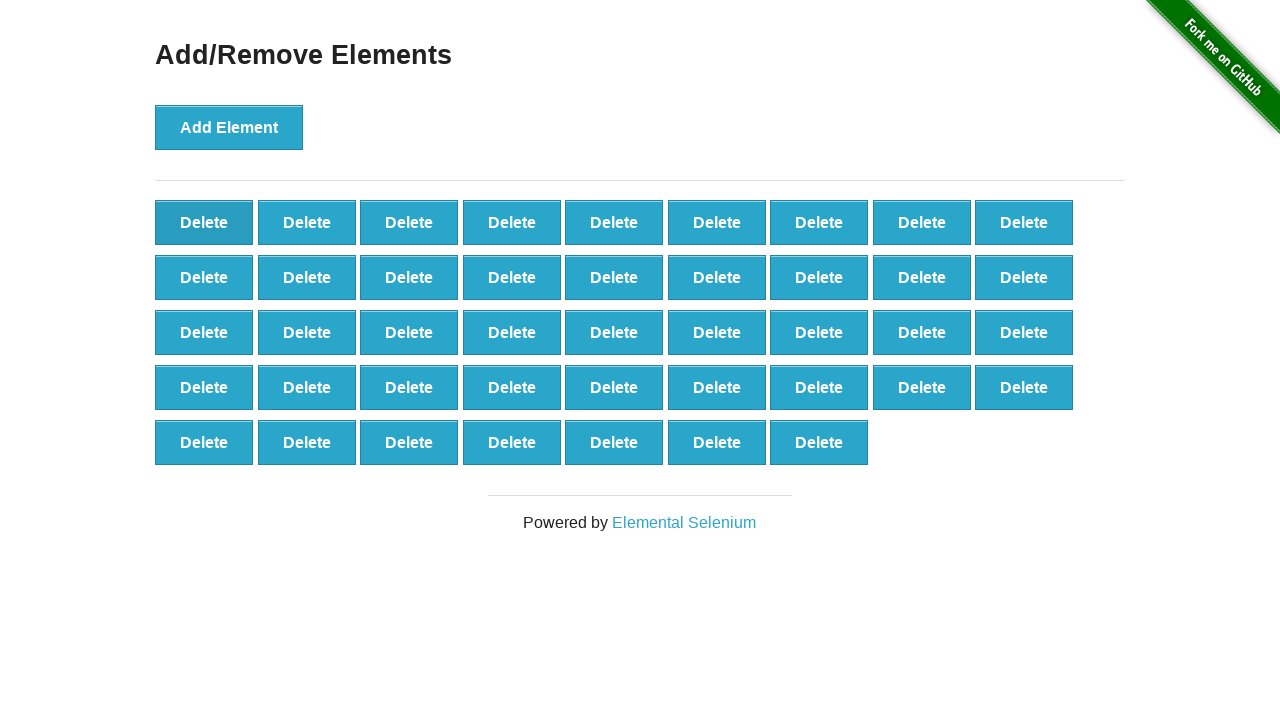

Clicked delete button (iteration 58/90) at (204, 222) on xpath=//*[@onclick='deleteElement()'] >> nth=0
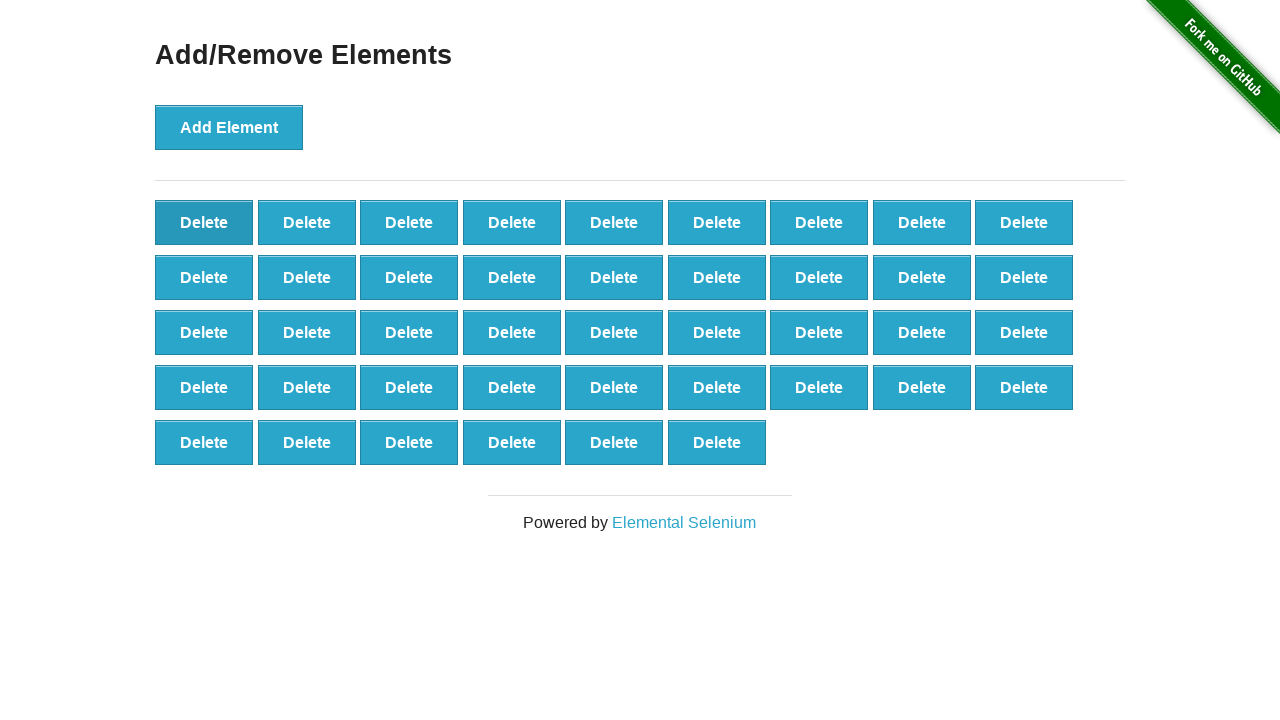

Clicked delete button (iteration 59/90) at (204, 222) on xpath=//*[@onclick='deleteElement()'] >> nth=0
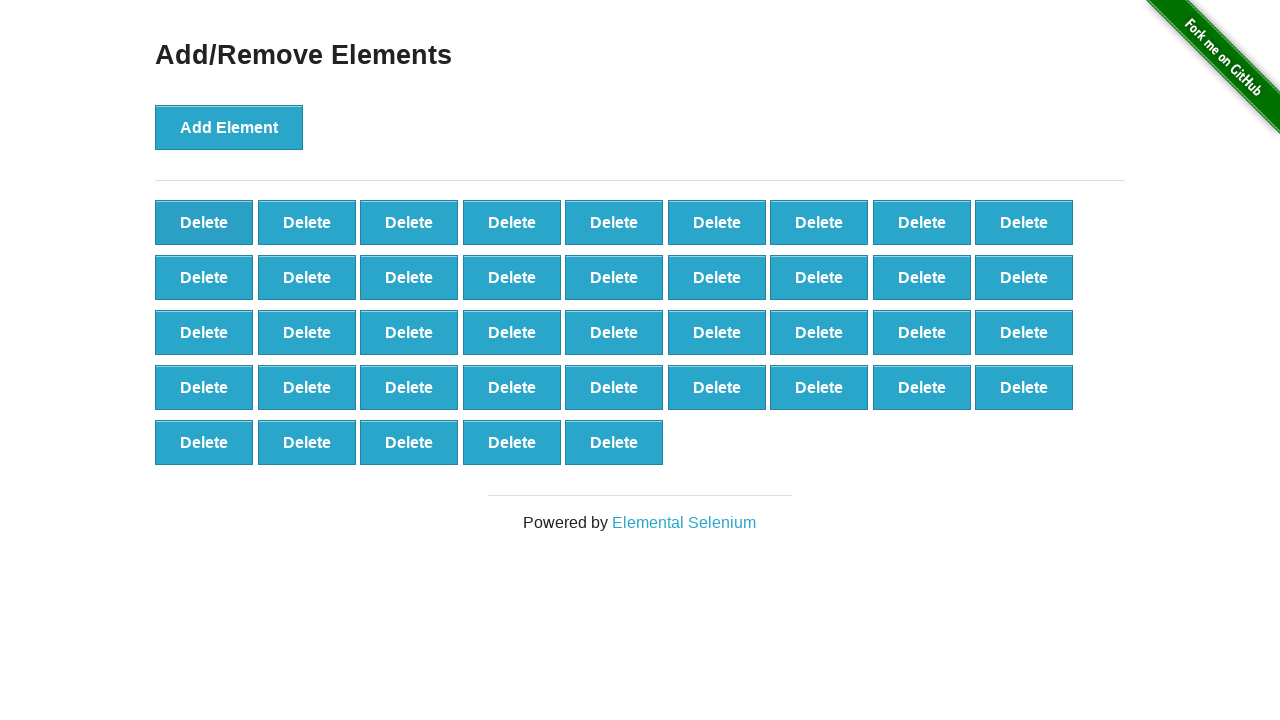

Clicked delete button (iteration 60/90) at (204, 222) on xpath=//*[@onclick='deleteElement()'] >> nth=0
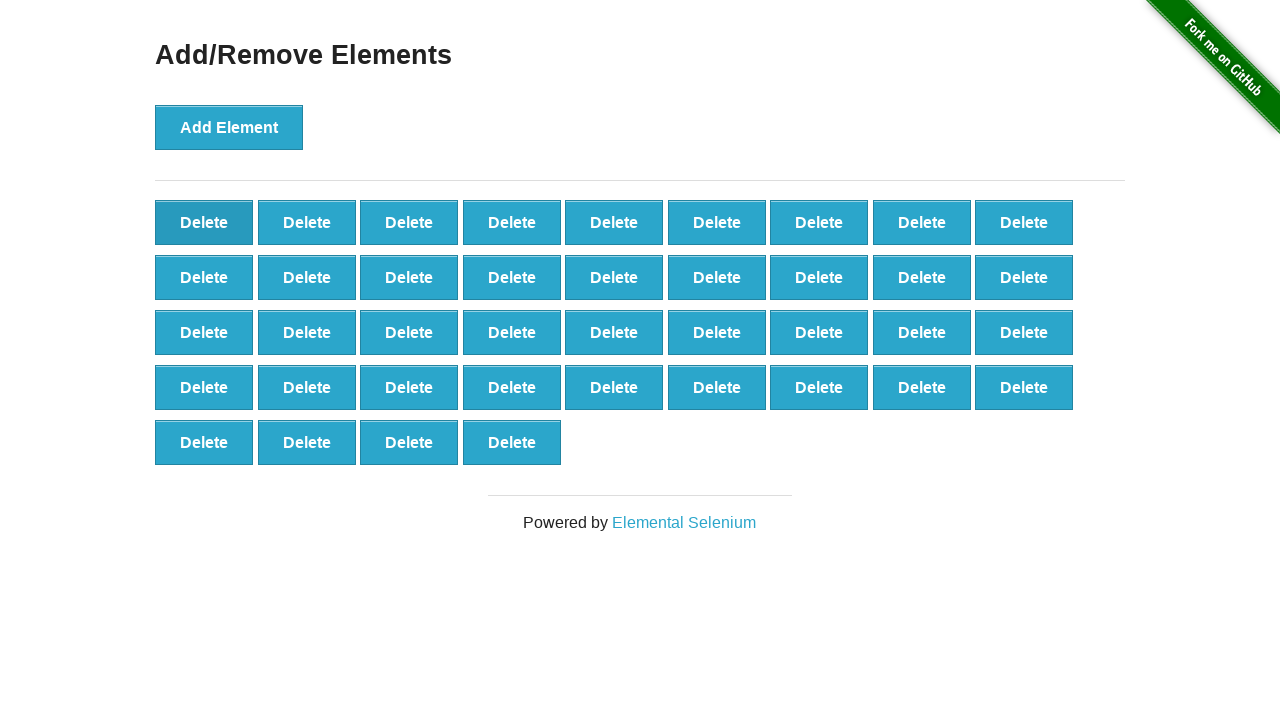

Clicked delete button (iteration 61/90) at (204, 222) on xpath=//*[@onclick='deleteElement()'] >> nth=0
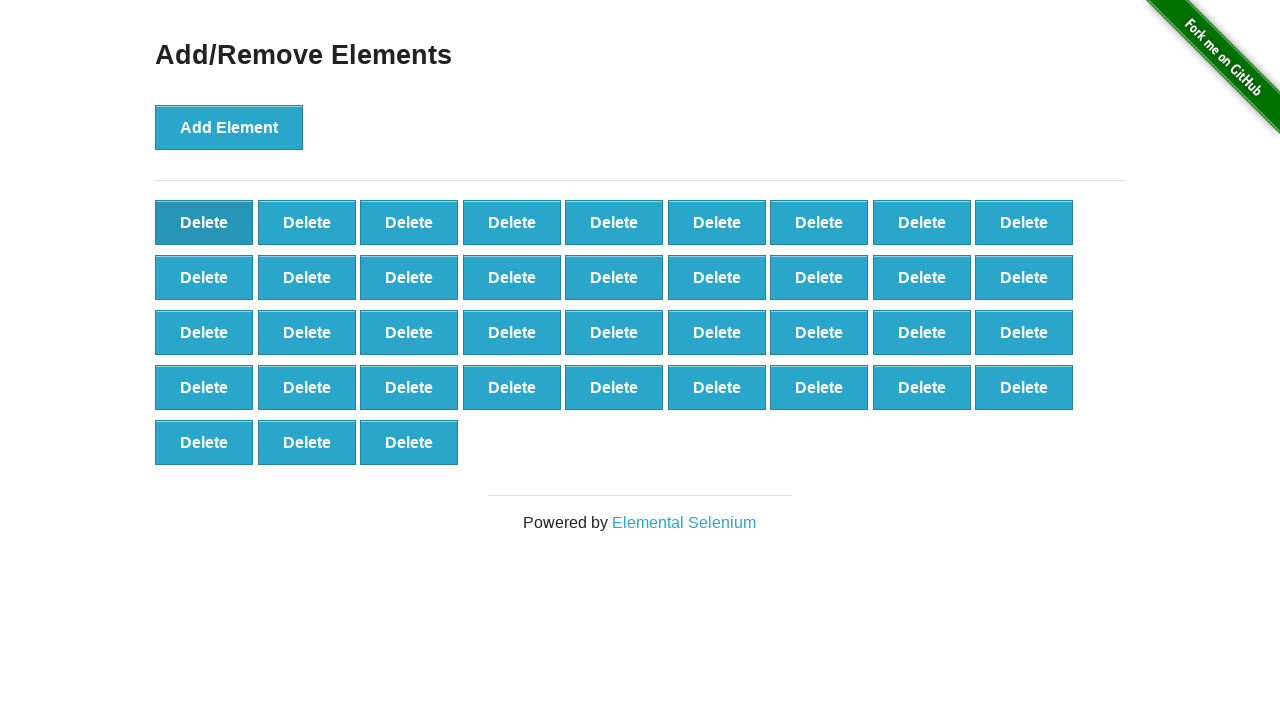

Clicked delete button (iteration 62/90) at (204, 222) on xpath=//*[@onclick='deleteElement()'] >> nth=0
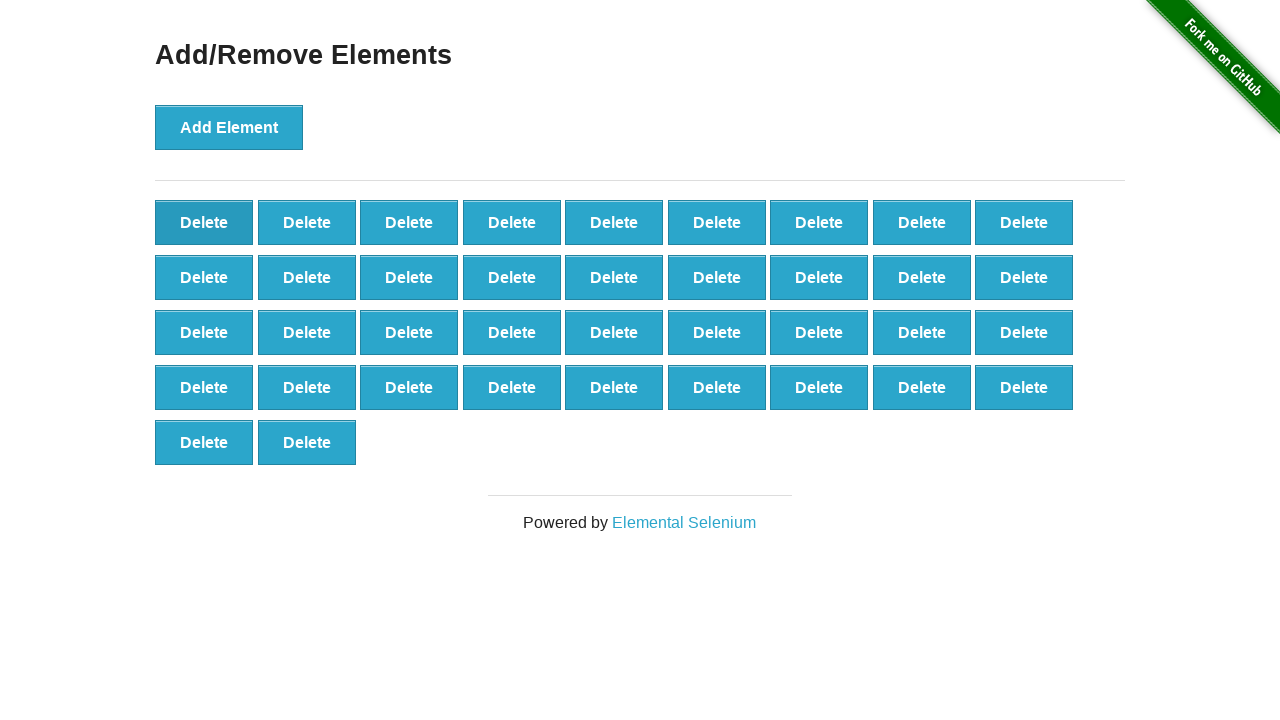

Clicked delete button (iteration 63/90) at (204, 222) on xpath=//*[@onclick='deleteElement()'] >> nth=0
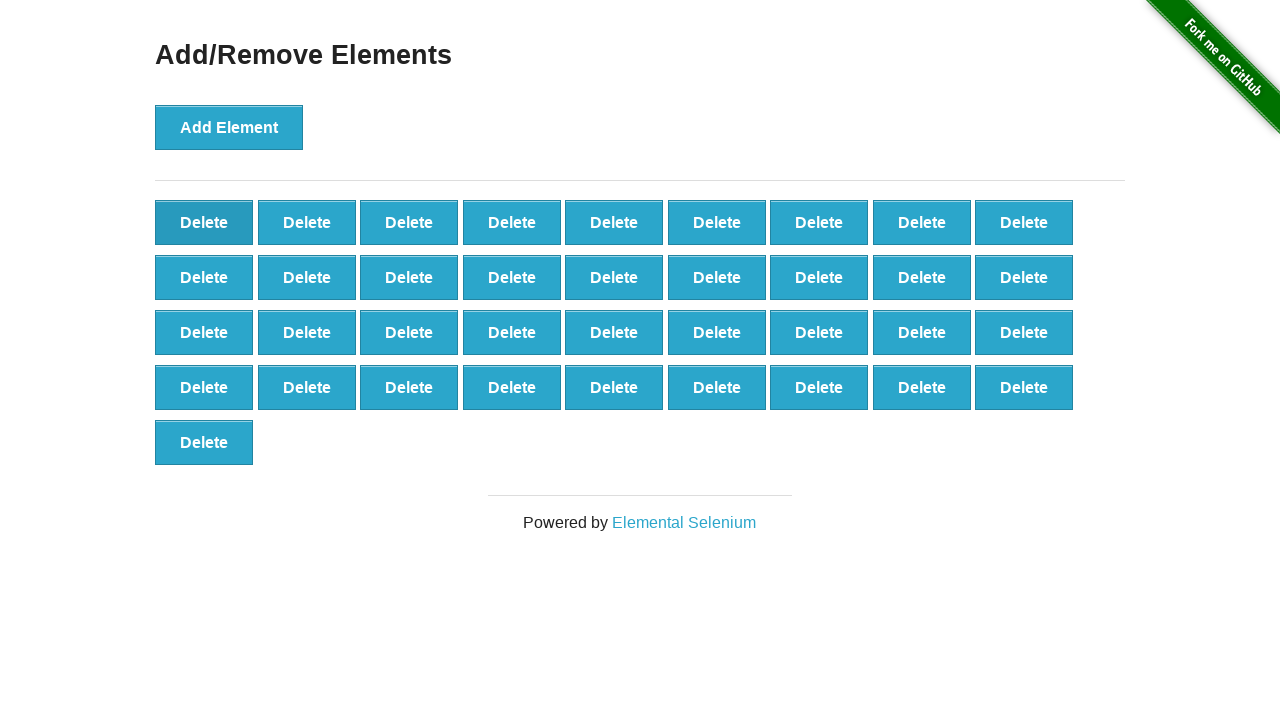

Clicked delete button (iteration 64/90) at (204, 222) on xpath=//*[@onclick='deleteElement()'] >> nth=0
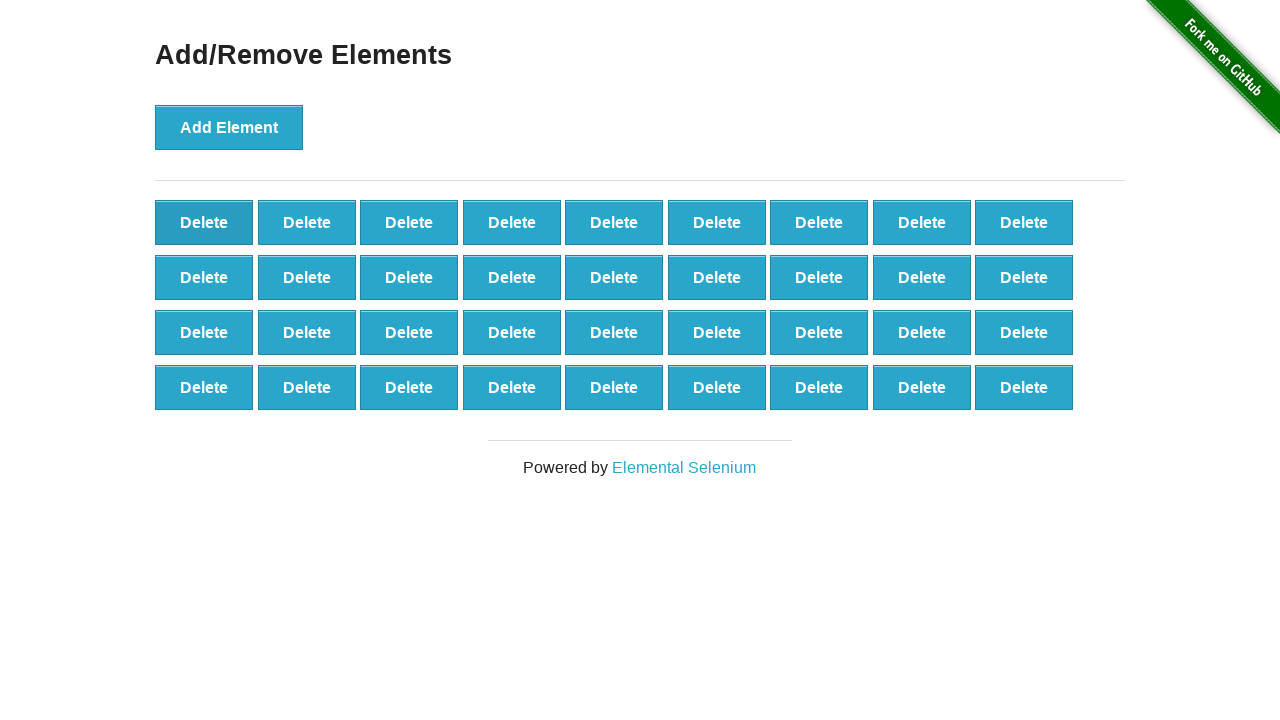

Clicked delete button (iteration 65/90) at (204, 222) on xpath=//*[@onclick='deleteElement()'] >> nth=0
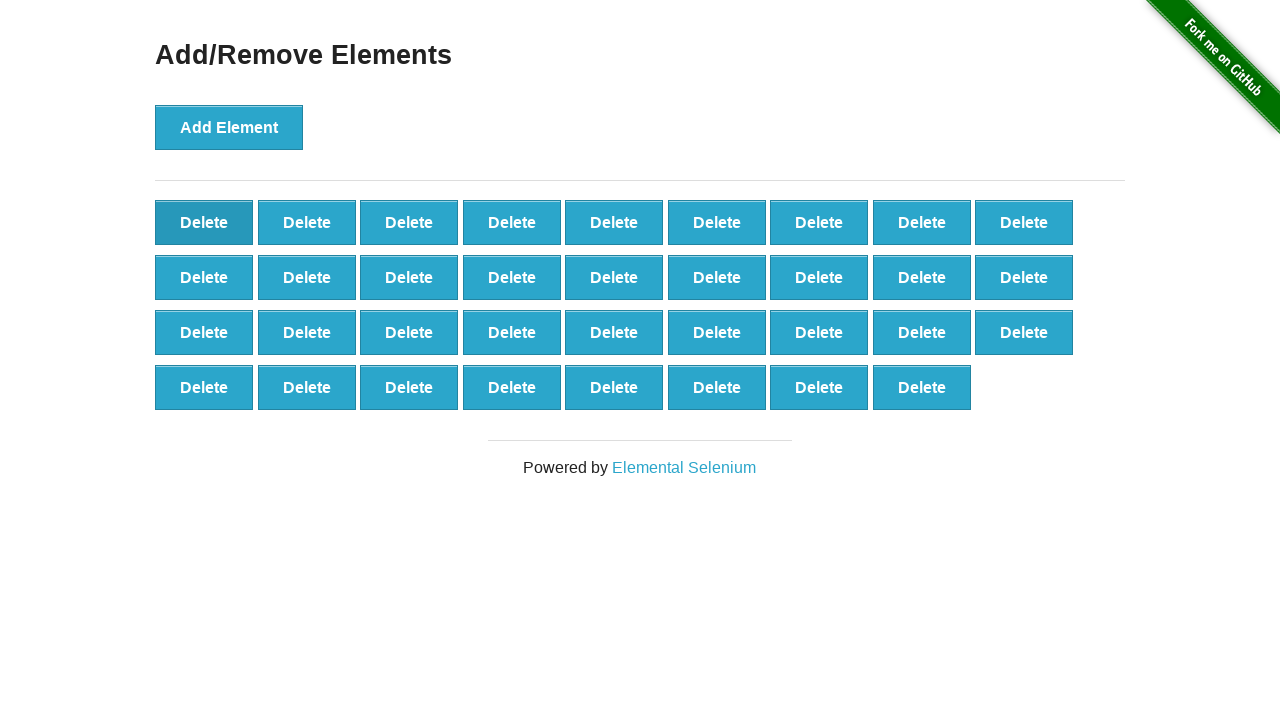

Clicked delete button (iteration 66/90) at (204, 222) on xpath=//*[@onclick='deleteElement()'] >> nth=0
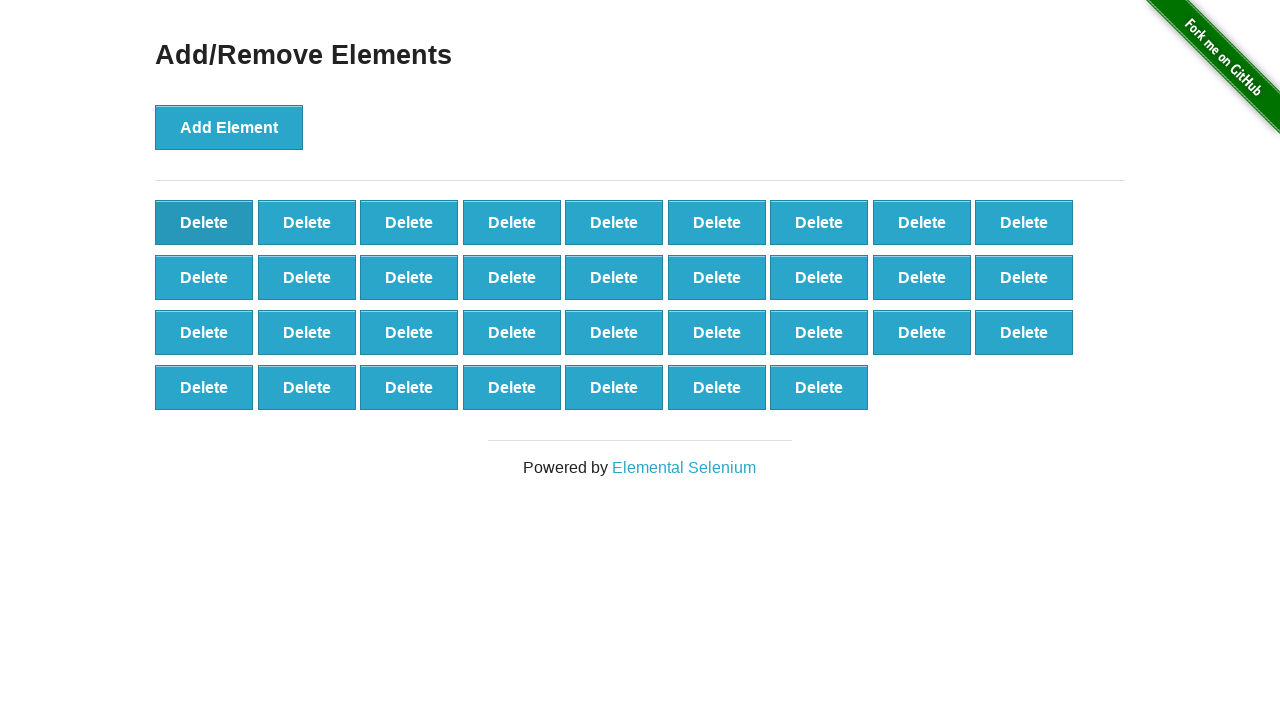

Clicked delete button (iteration 67/90) at (204, 222) on xpath=//*[@onclick='deleteElement()'] >> nth=0
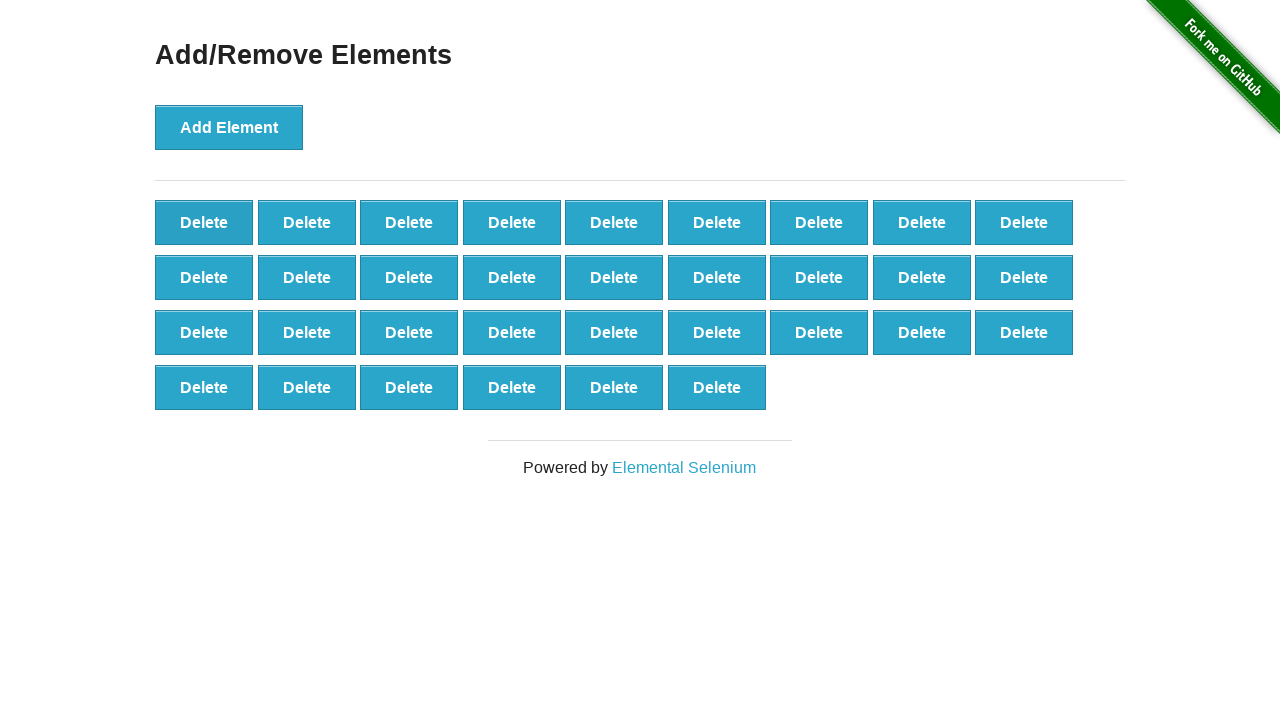

Clicked delete button (iteration 68/90) at (204, 222) on xpath=//*[@onclick='deleteElement()'] >> nth=0
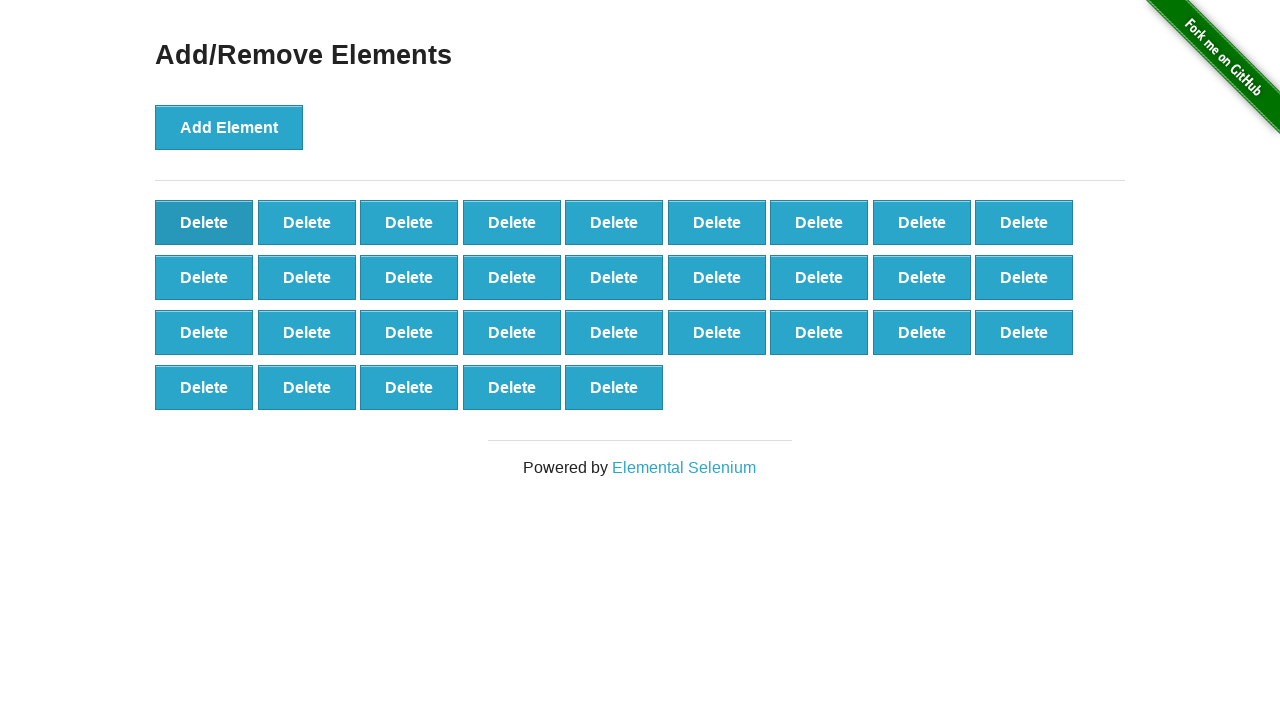

Clicked delete button (iteration 69/90) at (204, 222) on xpath=//*[@onclick='deleteElement()'] >> nth=0
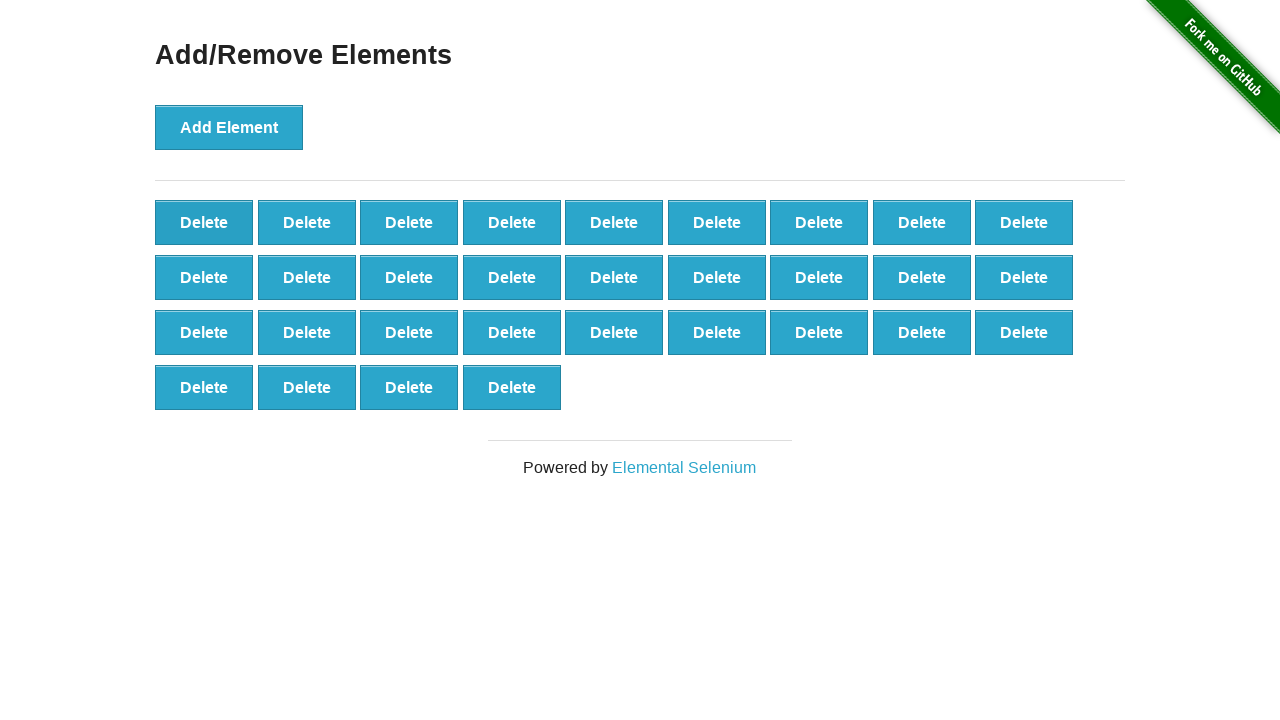

Clicked delete button (iteration 70/90) at (204, 222) on xpath=//*[@onclick='deleteElement()'] >> nth=0
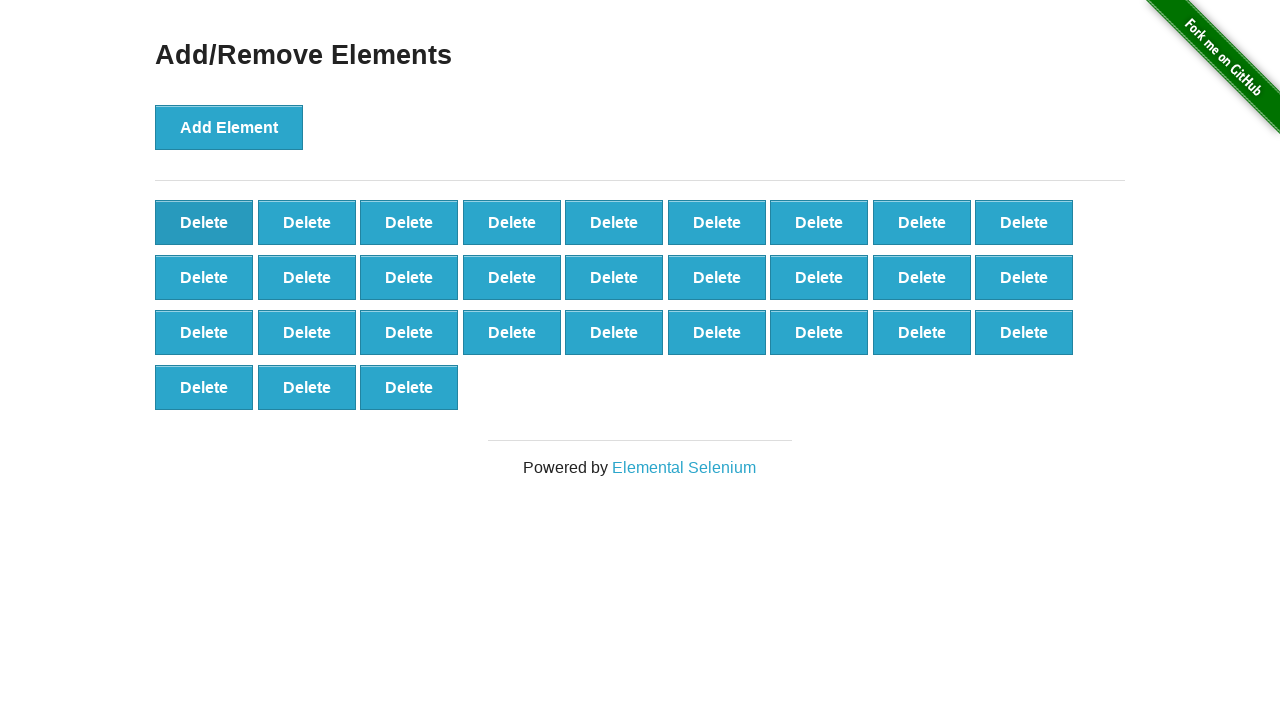

Clicked delete button (iteration 71/90) at (204, 222) on xpath=//*[@onclick='deleteElement()'] >> nth=0
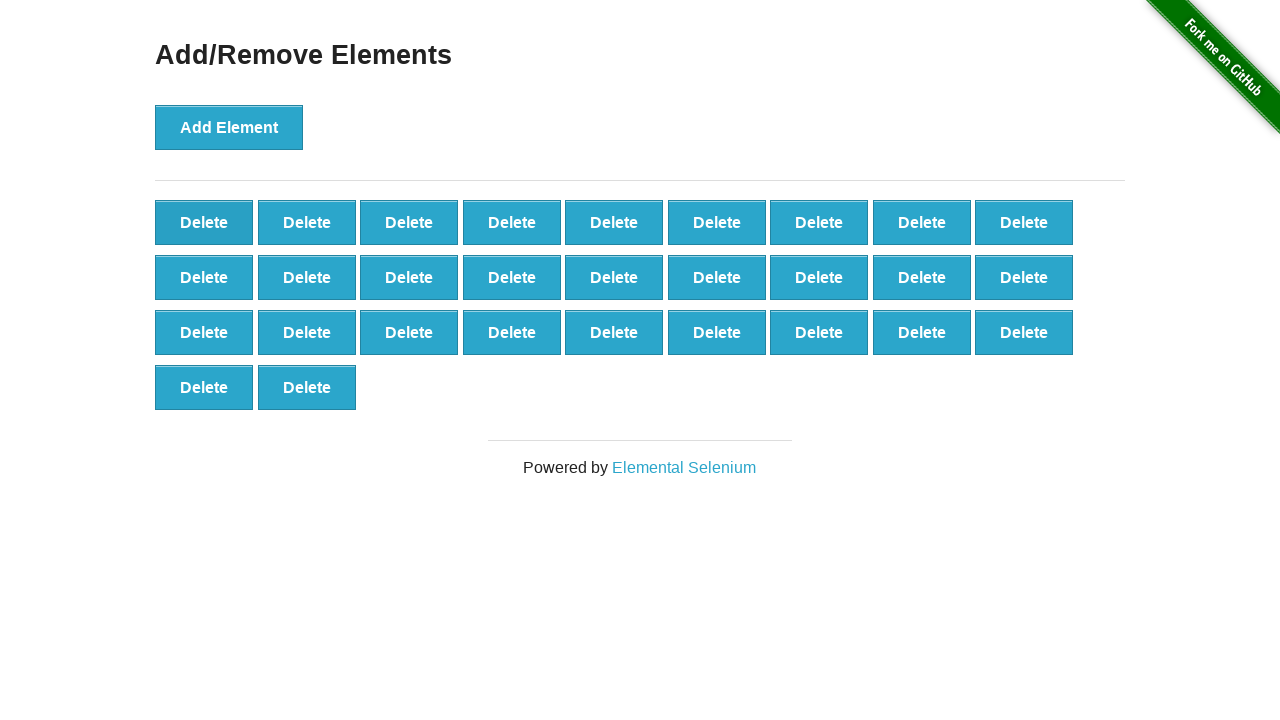

Clicked delete button (iteration 72/90) at (204, 222) on xpath=//*[@onclick='deleteElement()'] >> nth=0
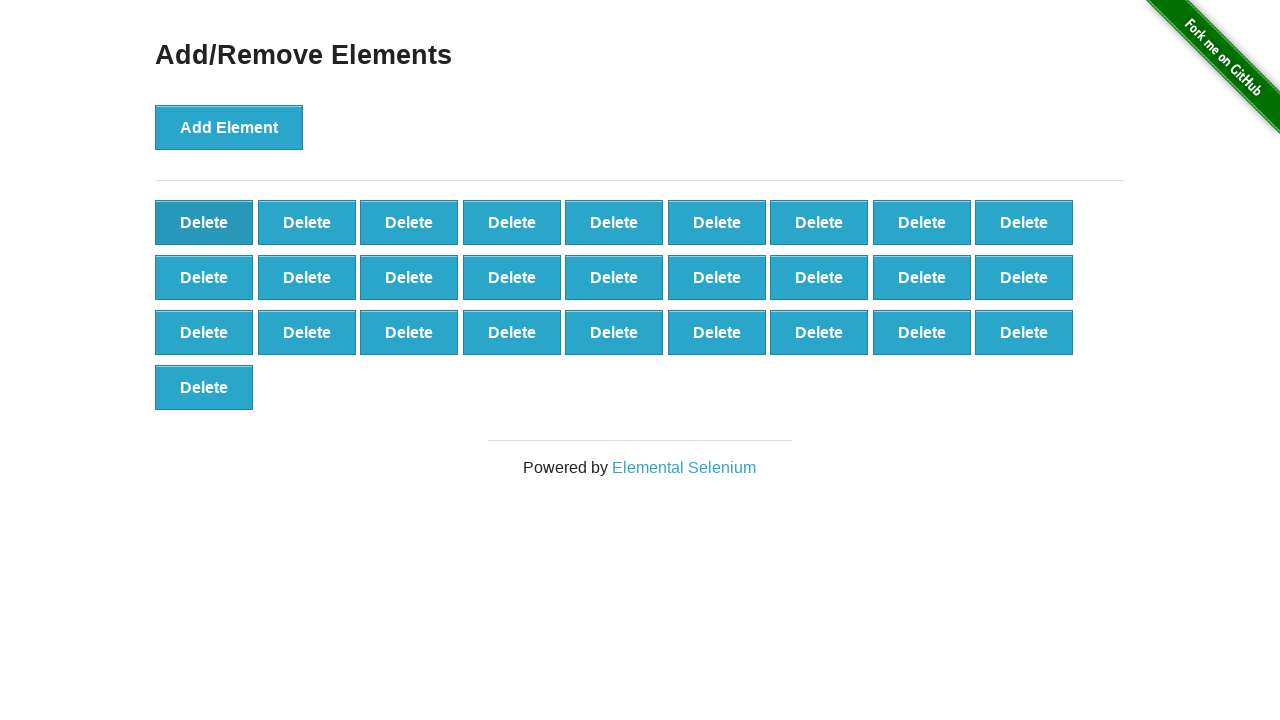

Clicked delete button (iteration 73/90) at (204, 222) on xpath=//*[@onclick='deleteElement()'] >> nth=0
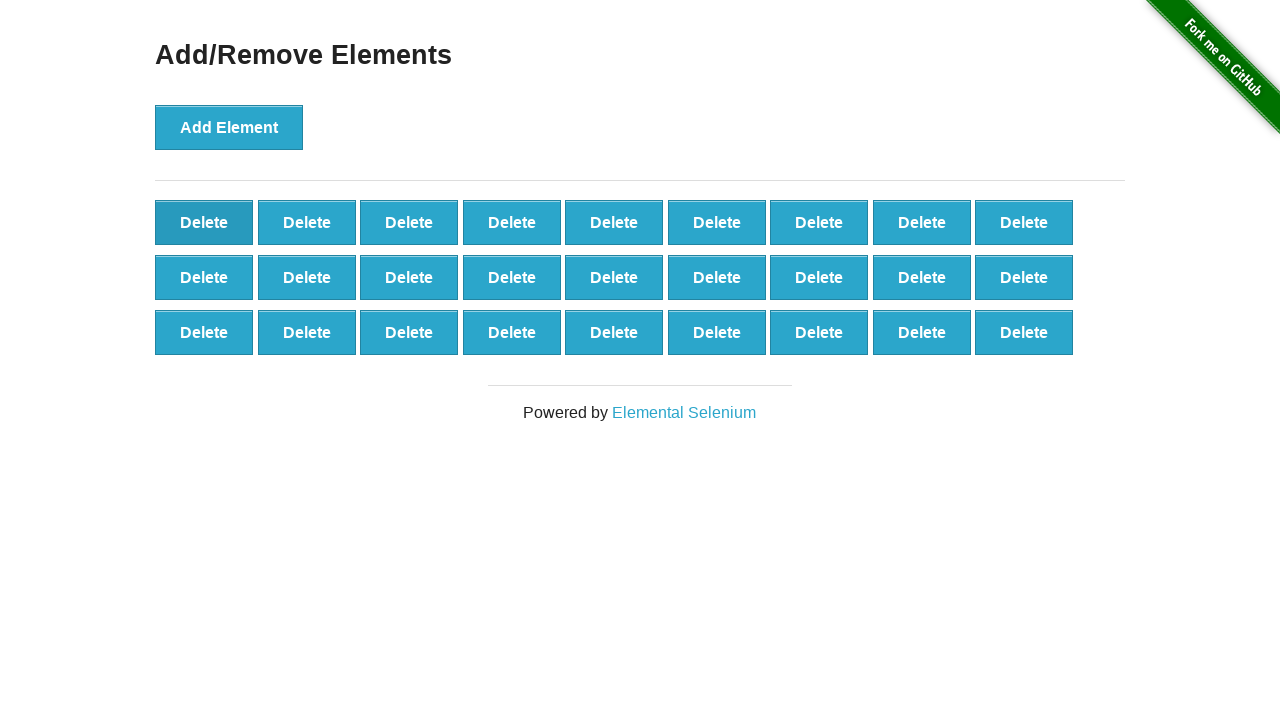

Clicked delete button (iteration 74/90) at (204, 222) on xpath=//*[@onclick='deleteElement()'] >> nth=0
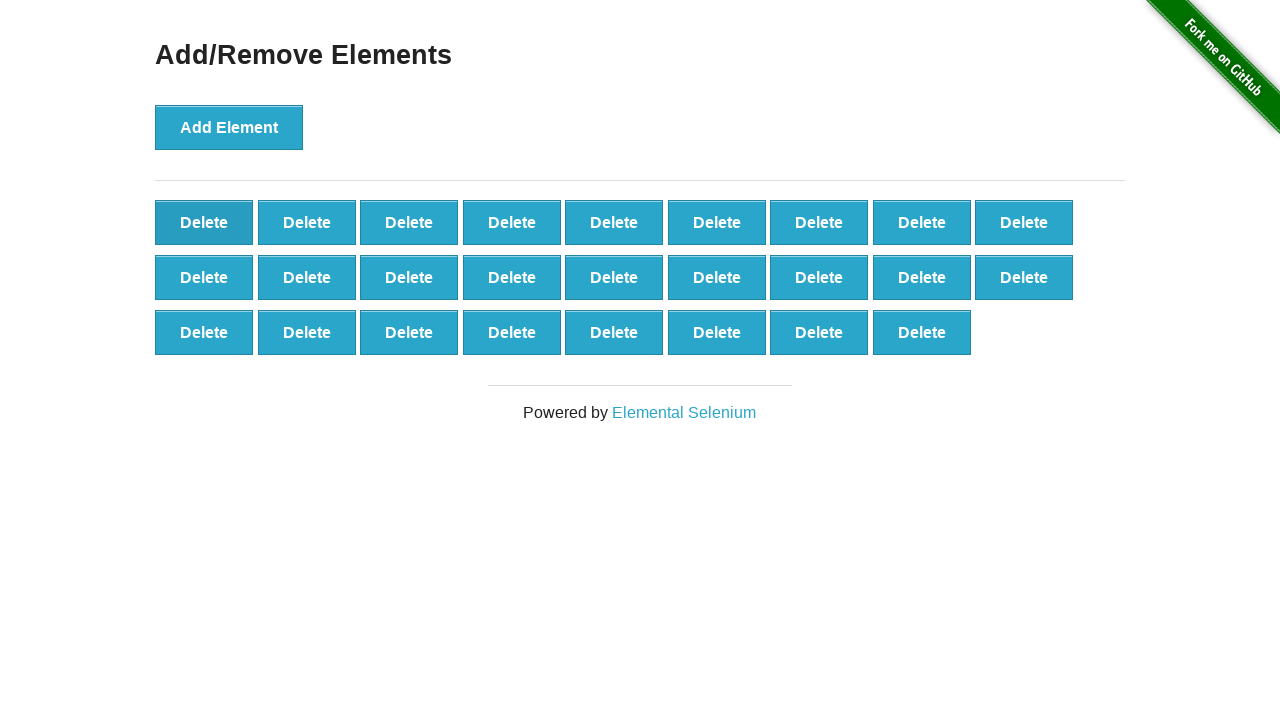

Clicked delete button (iteration 75/90) at (204, 222) on xpath=//*[@onclick='deleteElement()'] >> nth=0
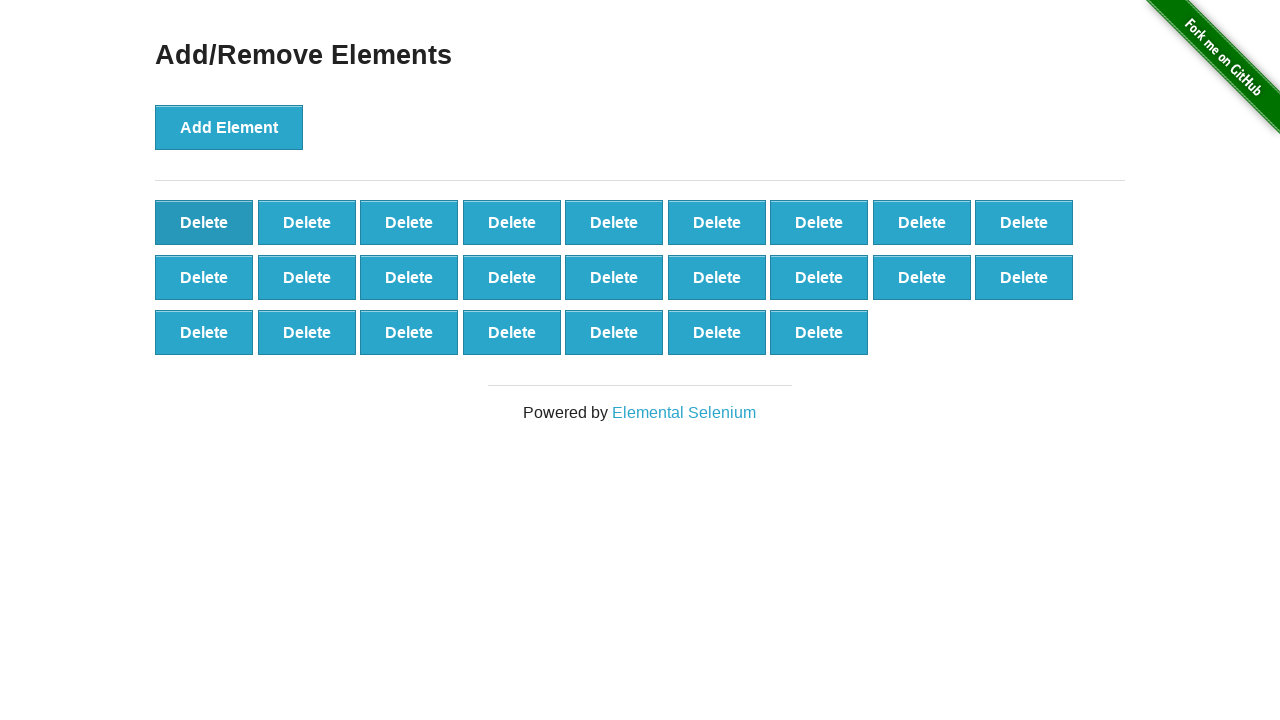

Clicked delete button (iteration 76/90) at (204, 222) on xpath=//*[@onclick='deleteElement()'] >> nth=0
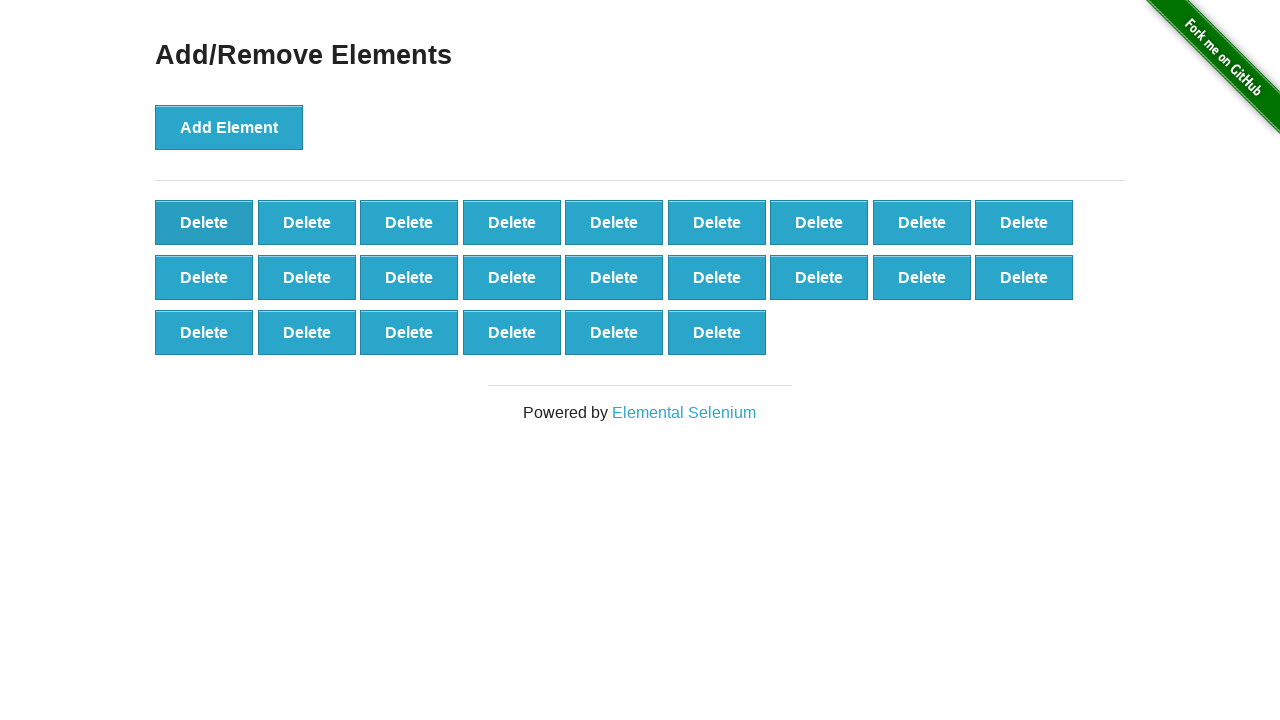

Clicked delete button (iteration 77/90) at (204, 222) on xpath=//*[@onclick='deleteElement()'] >> nth=0
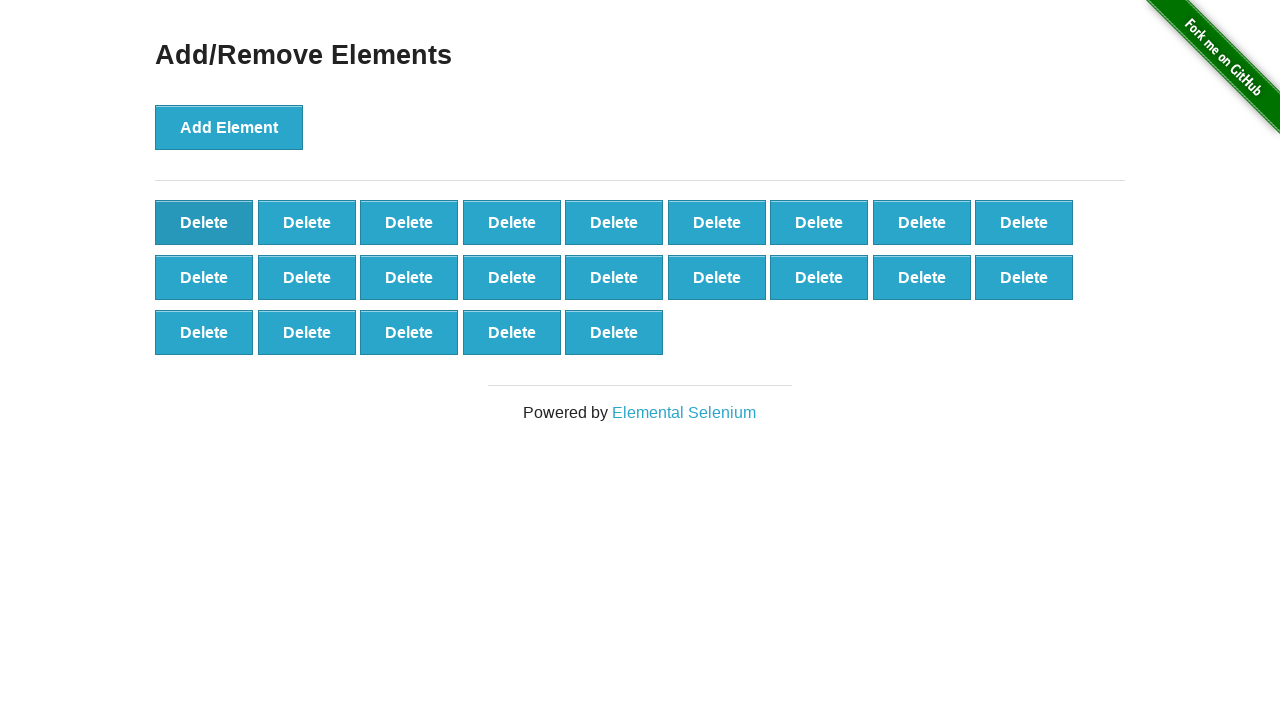

Clicked delete button (iteration 78/90) at (204, 222) on xpath=//*[@onclick='deleteElement()'] >> nth=0
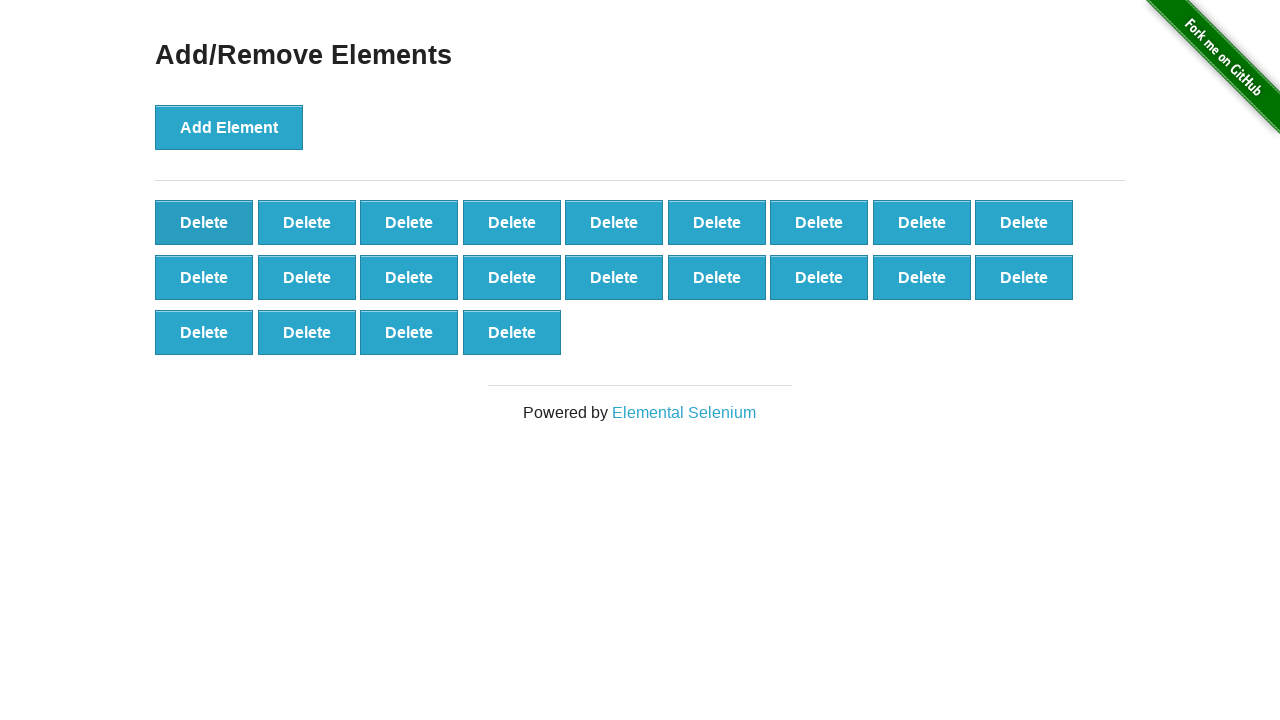

Clicked delete button (iteration 79/90) at (204, 222) on xpath=//*[@onclick='deleteElement()'] >> nth=0
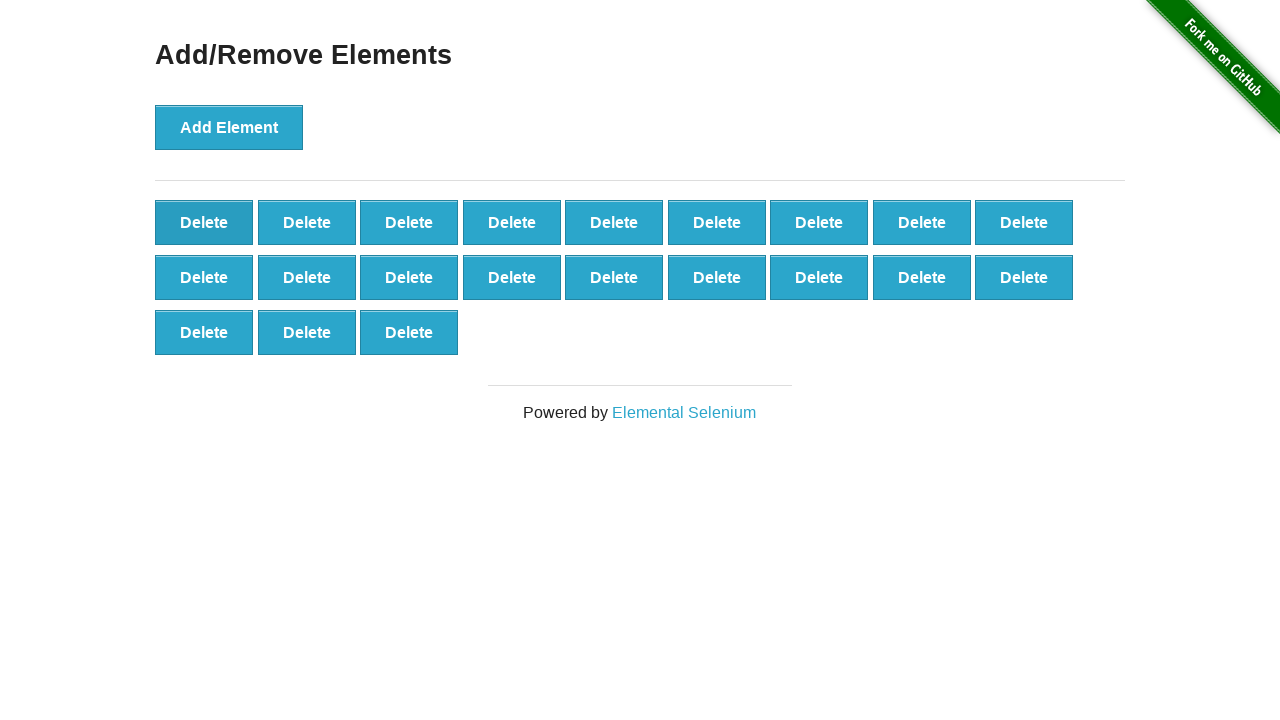

Clicked delete button (iteration 80/90) at (204, 222) on xpath=//*[@onclick='deleteElement()'] >> nth=0
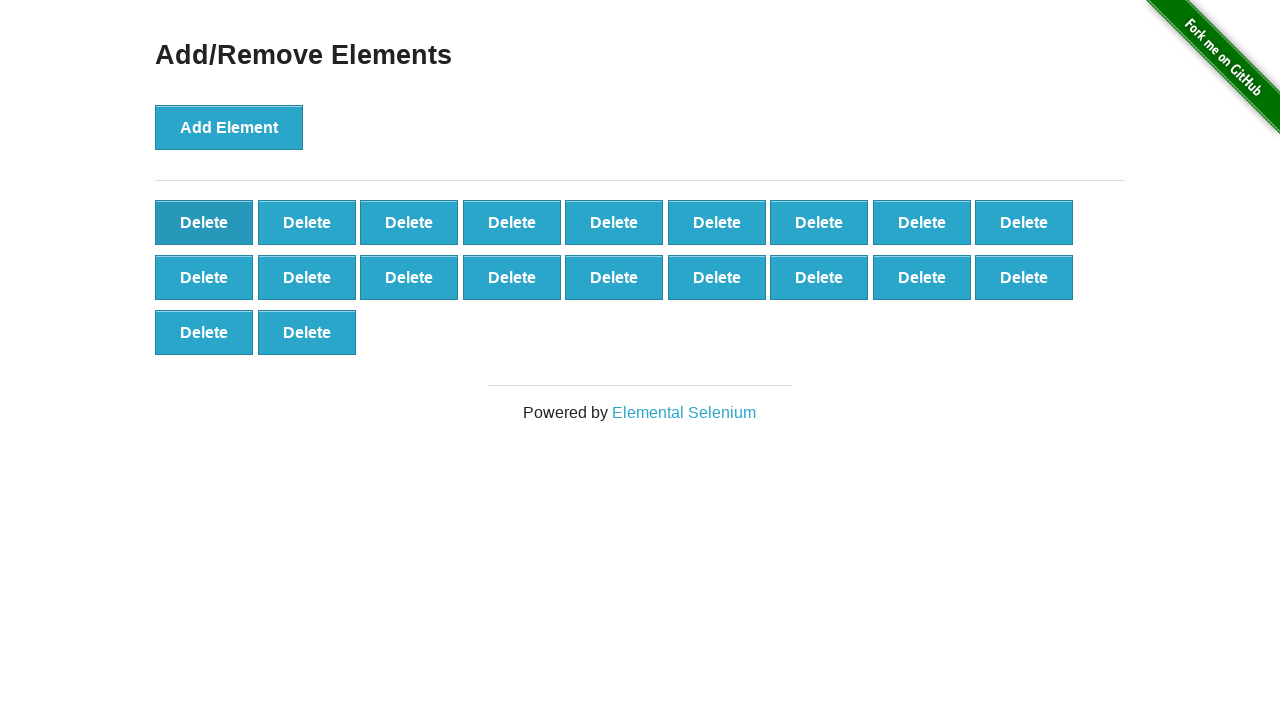

Clicked delete button (iteration 81/90) at (204, 222) on xpath=//*[@onclick='deleteElement()'] >> nth=0
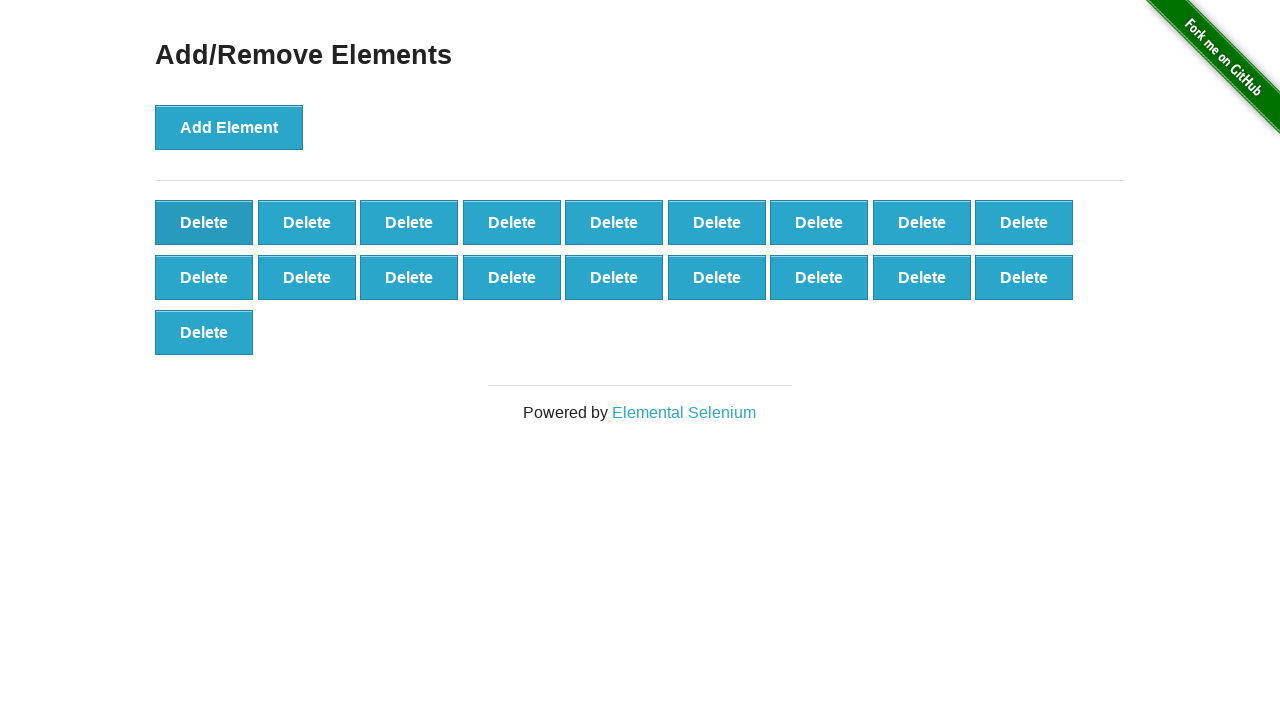

Clicked delete button (iteration 82/90) at (204, 222) on xpath=//*[@onclick='deleteElement()'] >> nth=0
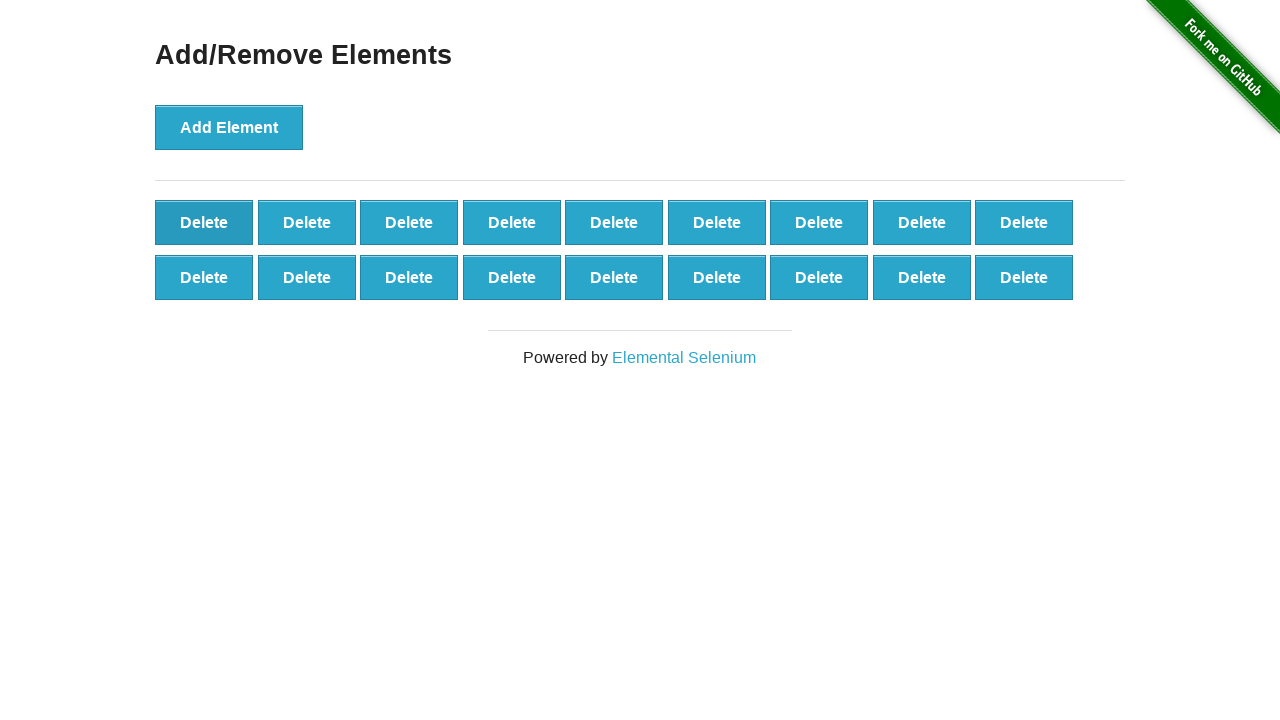

Clicked delete button (iteration 83/90) at (204, 222) on xpath=//*[@onclick='deleteElement()'] >> nth=0
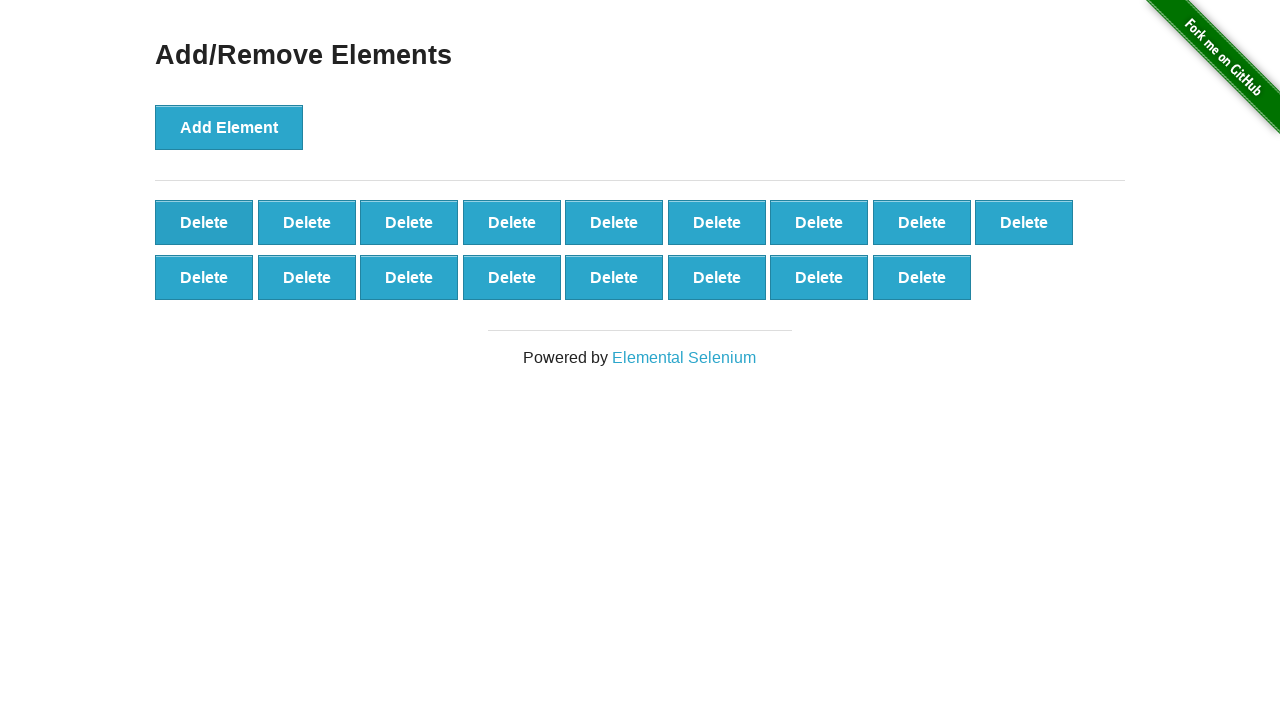

Clicked delete button (iteration 84/90) at (204, 222) on xpath=//*[@onclick='deleteElement()'] >> nth=0
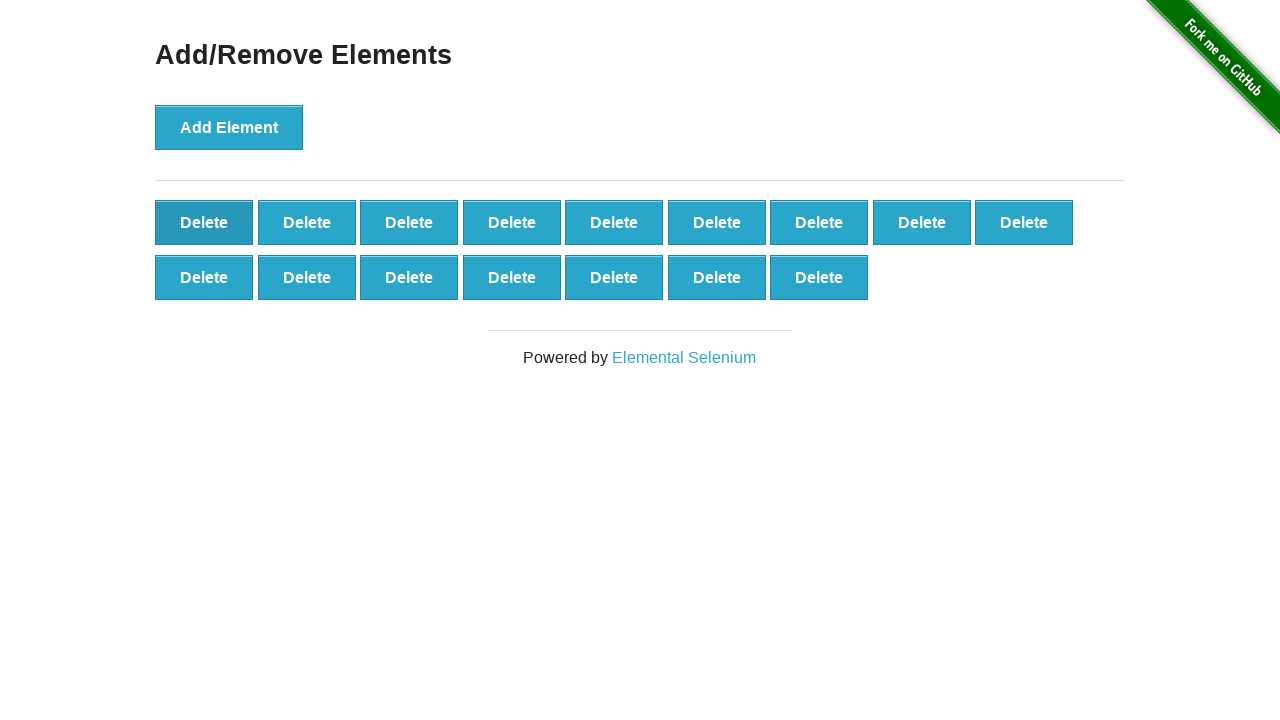

Clicked delete button (iteration 85/90) at (204, 222) on xpath=//*[@onclick='deleteElement()'] >> nth=0
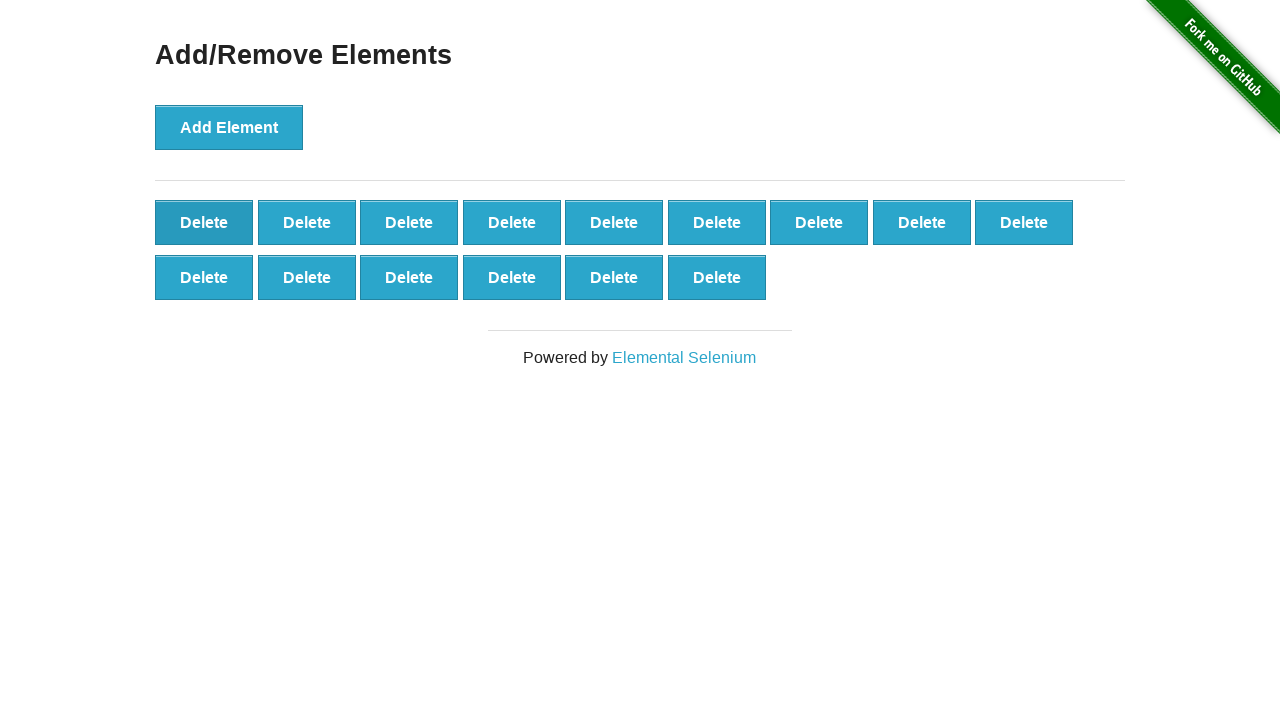

Clicked delete button (iteration 86/90) at (204, 222) on xpath=//*[@onclick='deleteElement()'] >> nth=0
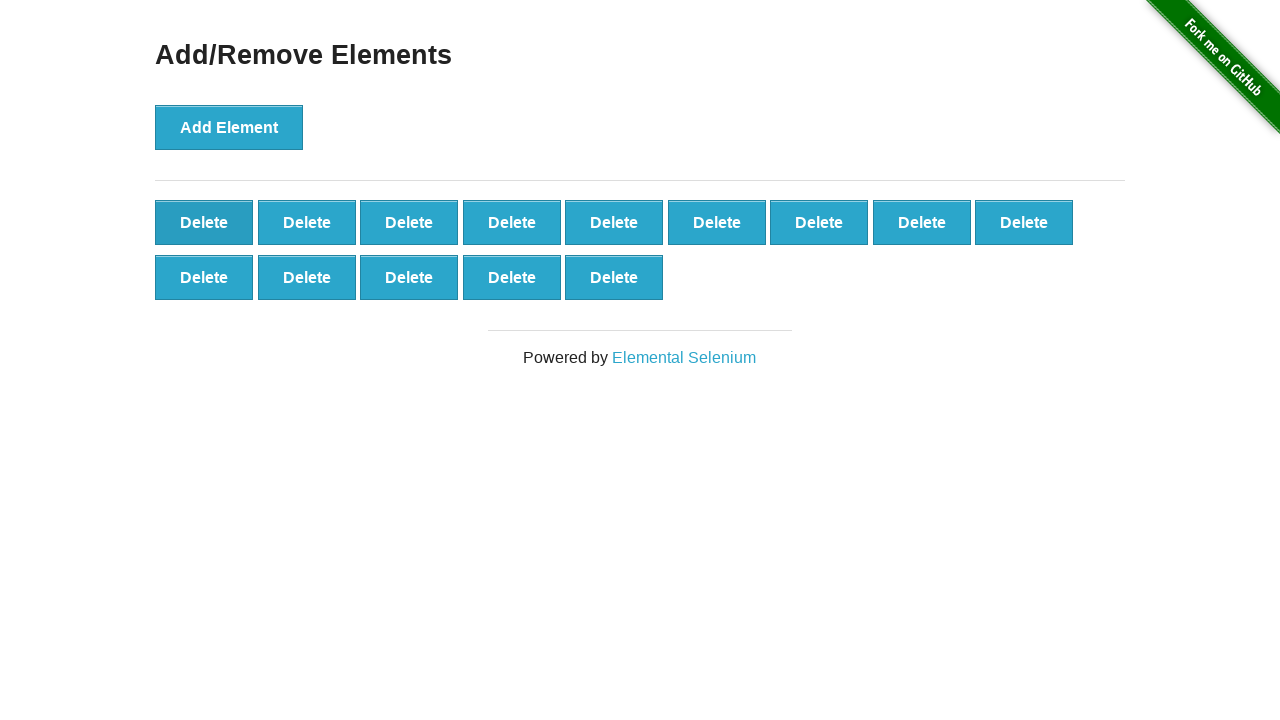

Clicked delete button (iteration 87/90) at (204, 222) on xpath=//*[@onclick='deleteElement()'] >> nth=0
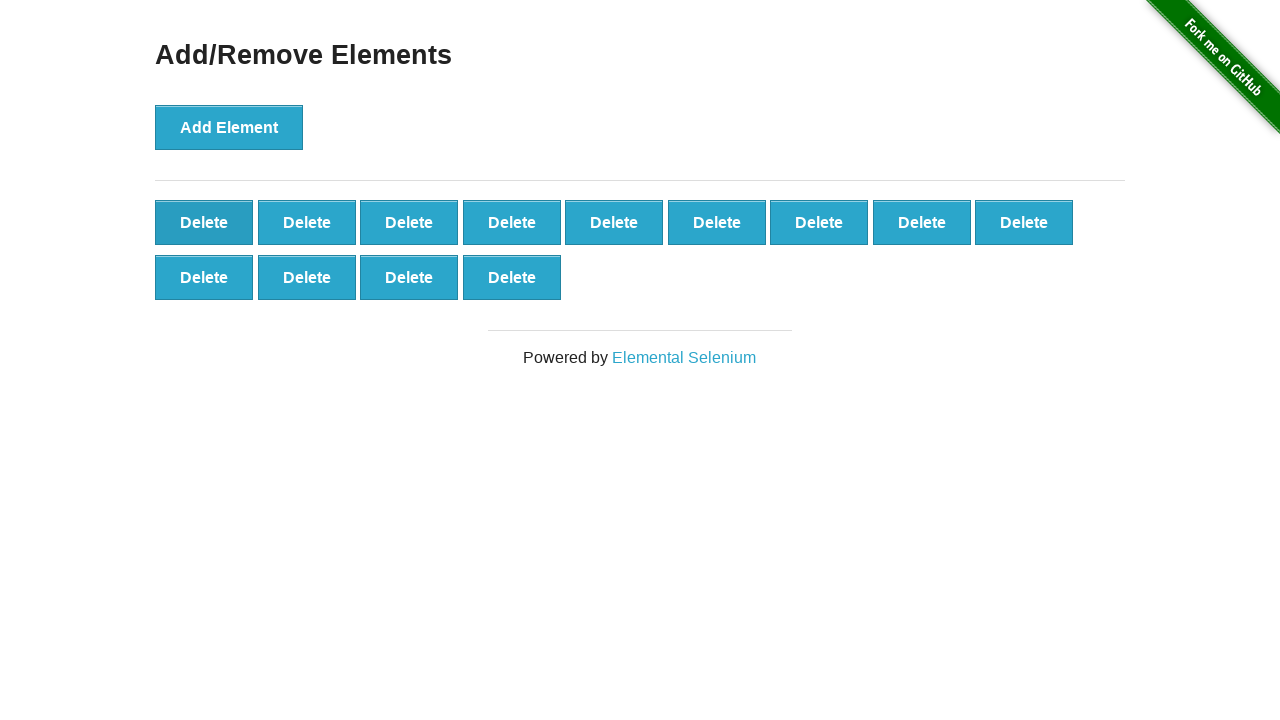

Clicked delete button (iteration 88/90) at (204, 222) on xpath=//*[@onclick='deleteElement()'] >> nth=0
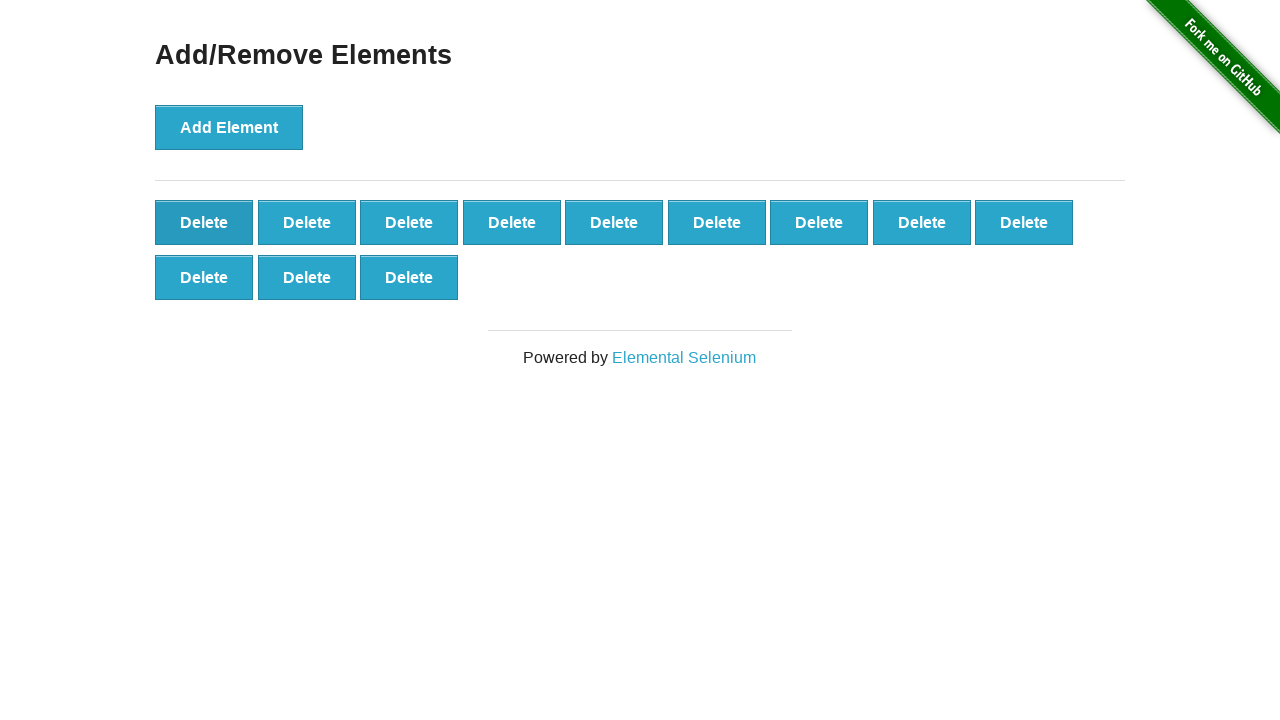

Clicked delete button (iteration 89/90) at (204, 222) on xpath=//*[@onclick='deleteElement()'] >> nth=0
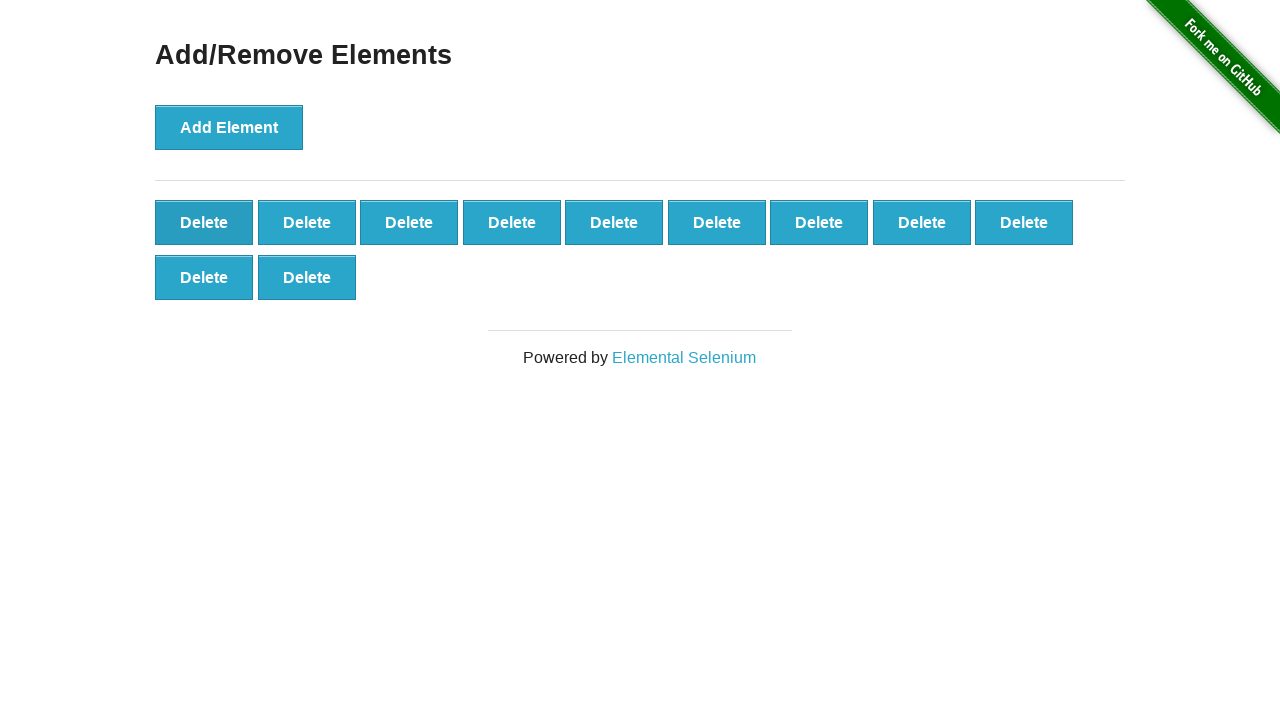

Clicked delete button (iteration 90/90) at (204, 222) on xpath=//*[@onclick='deleteElement()'] >> nth=0
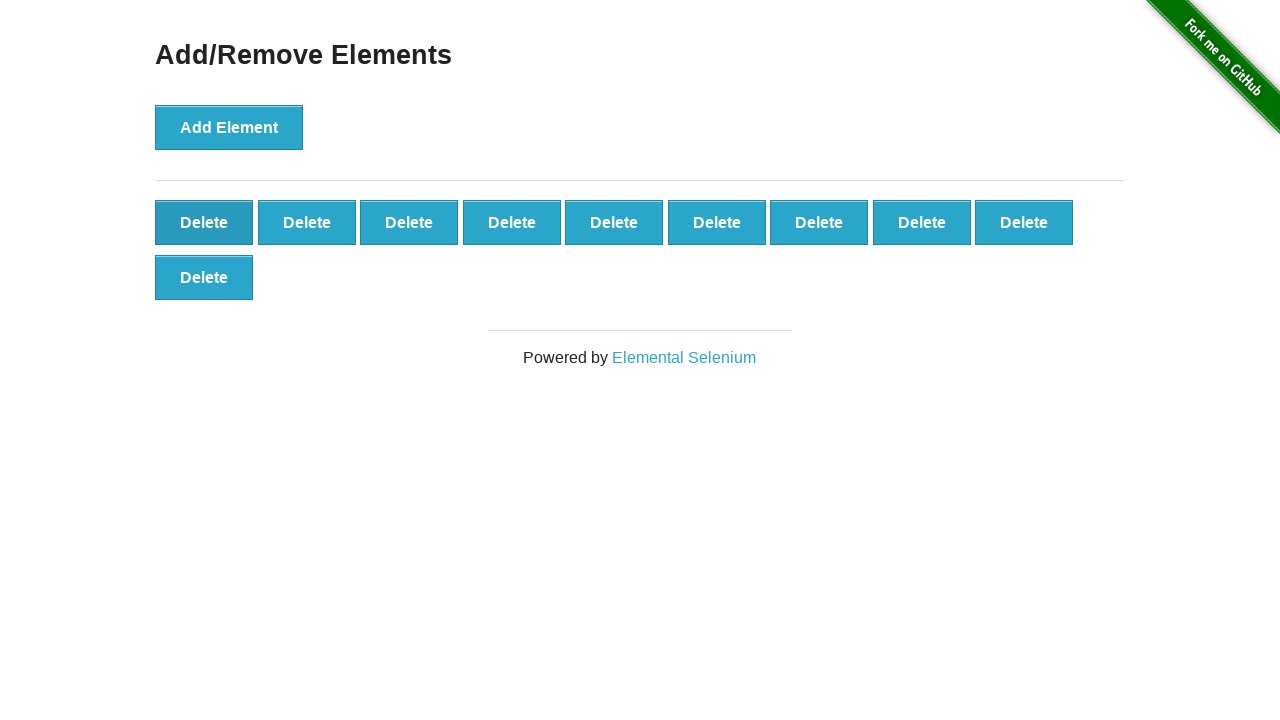

Verified 10 delete buttons remain after deleting 90
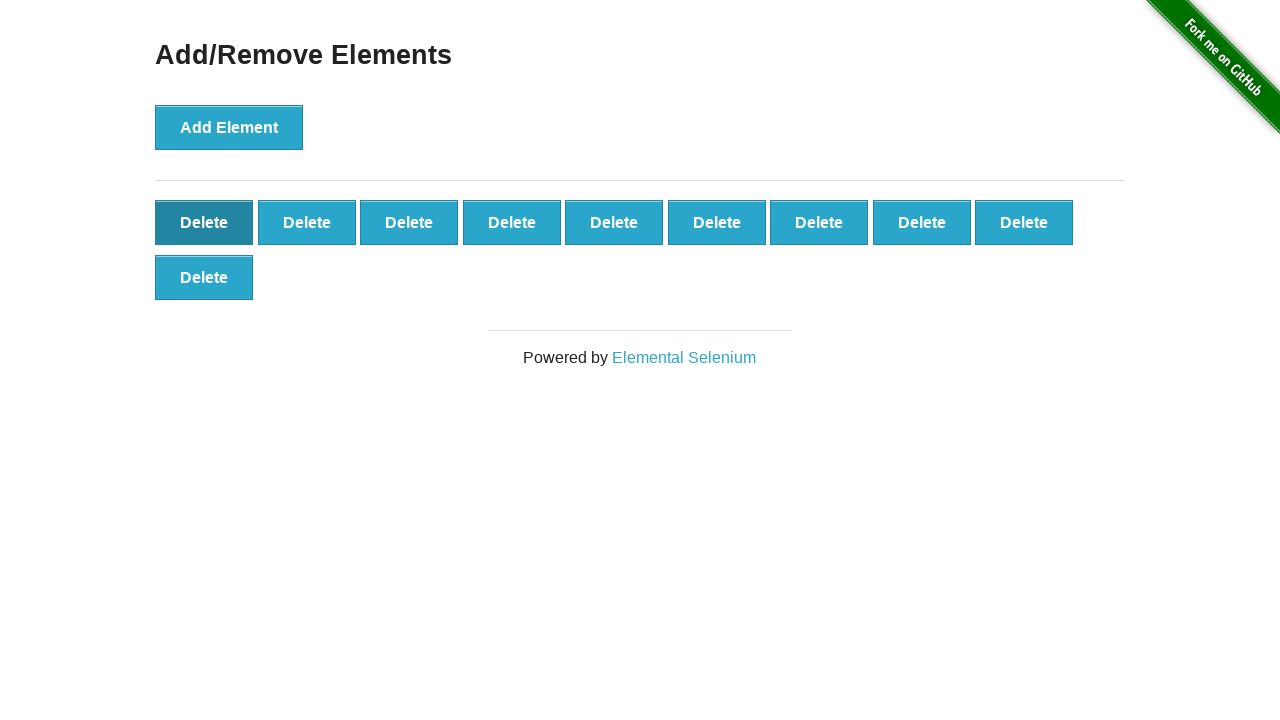

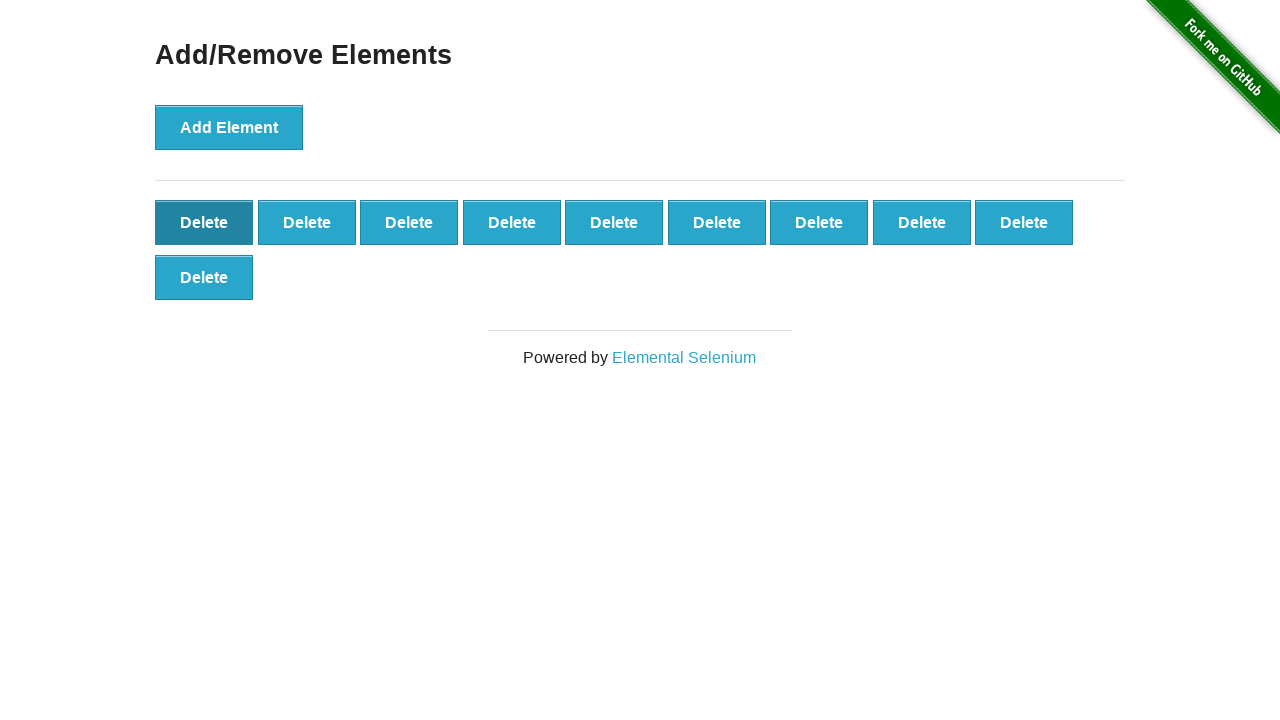